Automates the course material finder form by selecting term, department, course number, and section for multiple courses, then retrieves the materials listing.

Starting URL: https://umcp.bncollege.com/course-material/course-finder

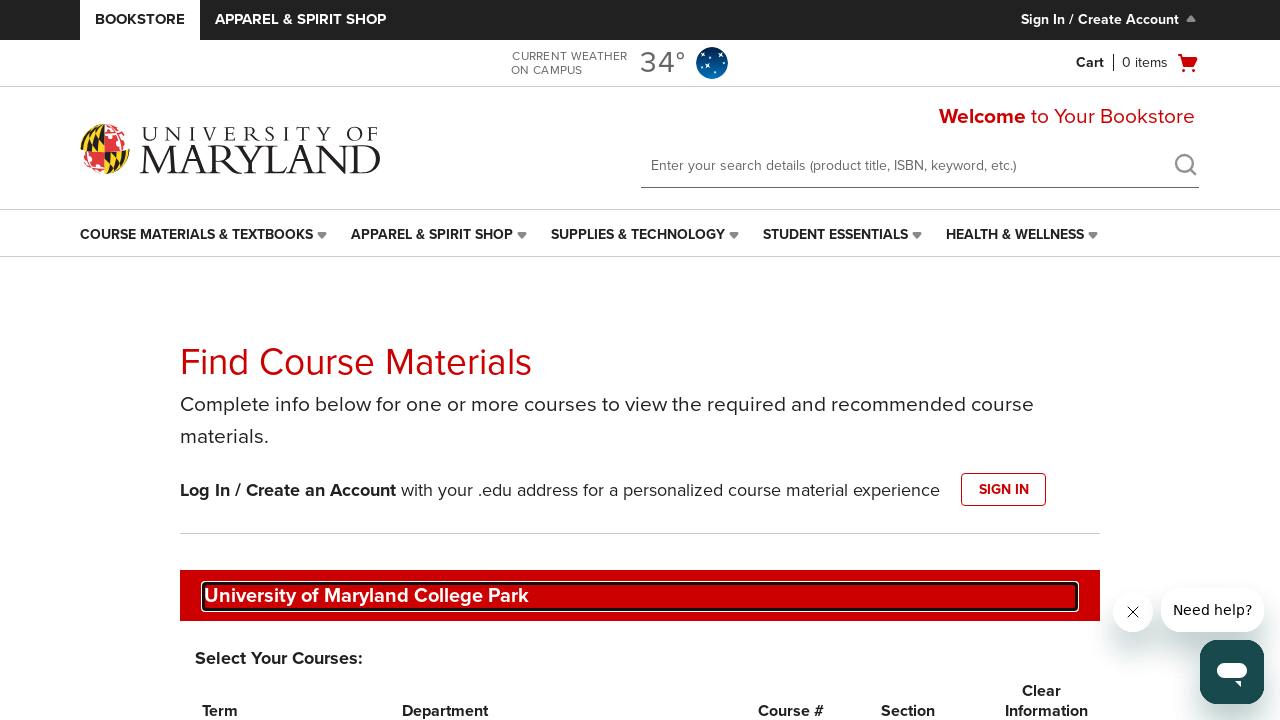

Waited for page to load (networkidle)
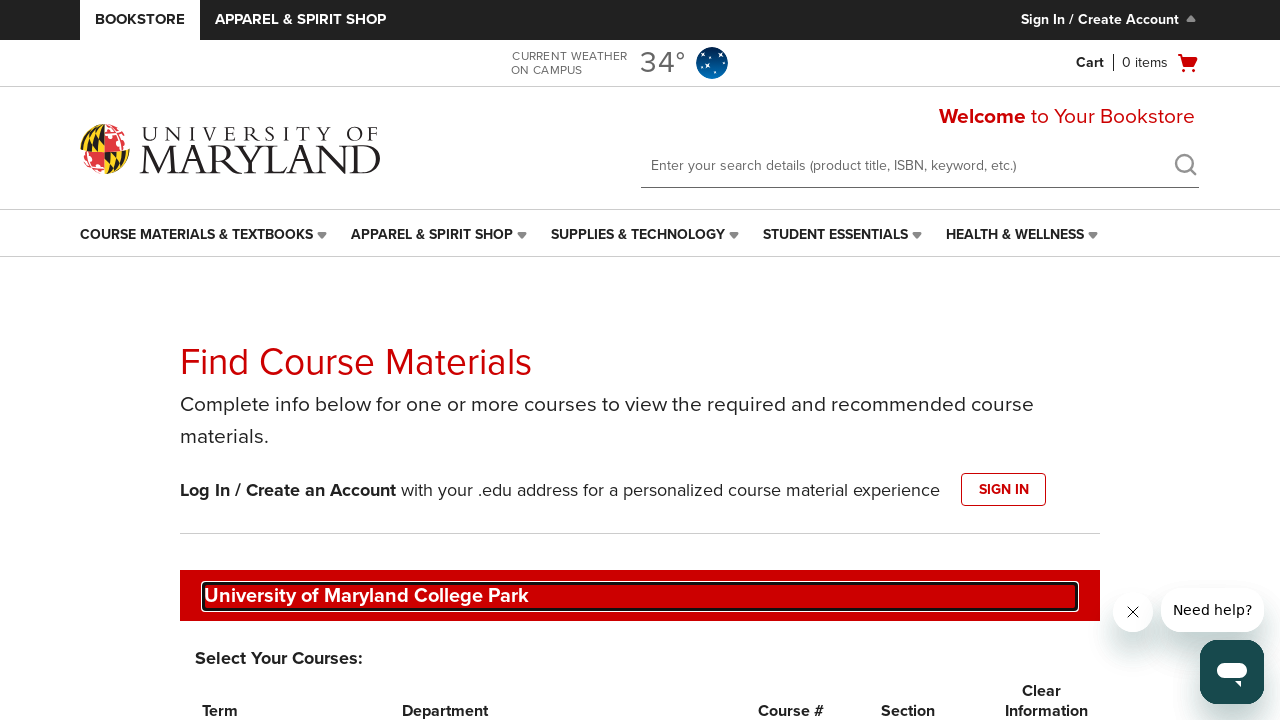

Set viewport size to 1920x1500
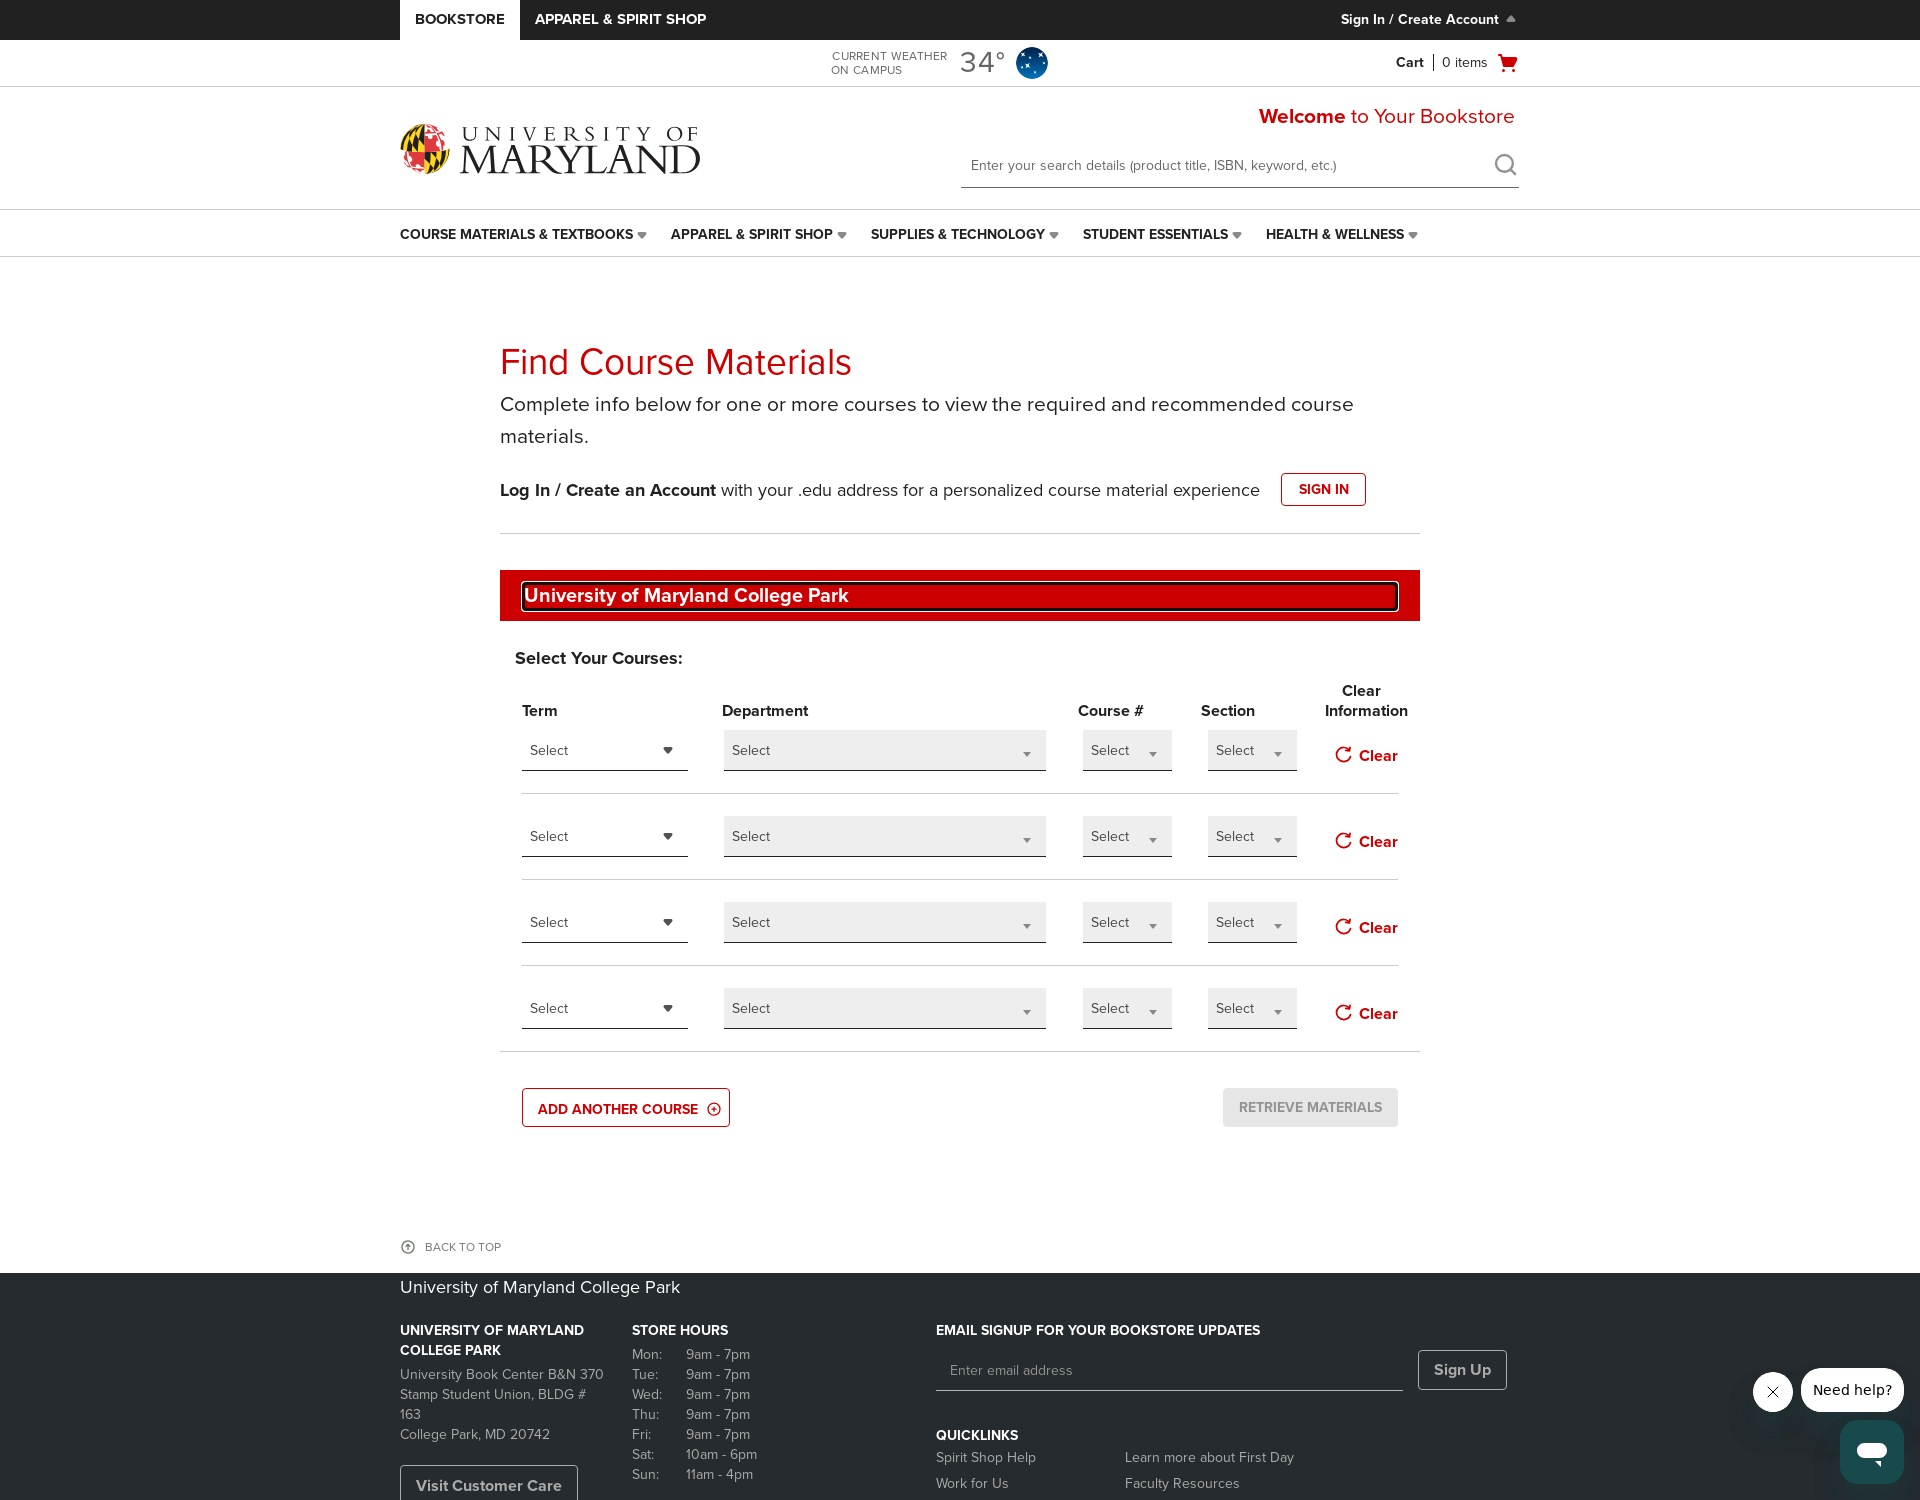

Waited 0.5 seconds for form to stabilize
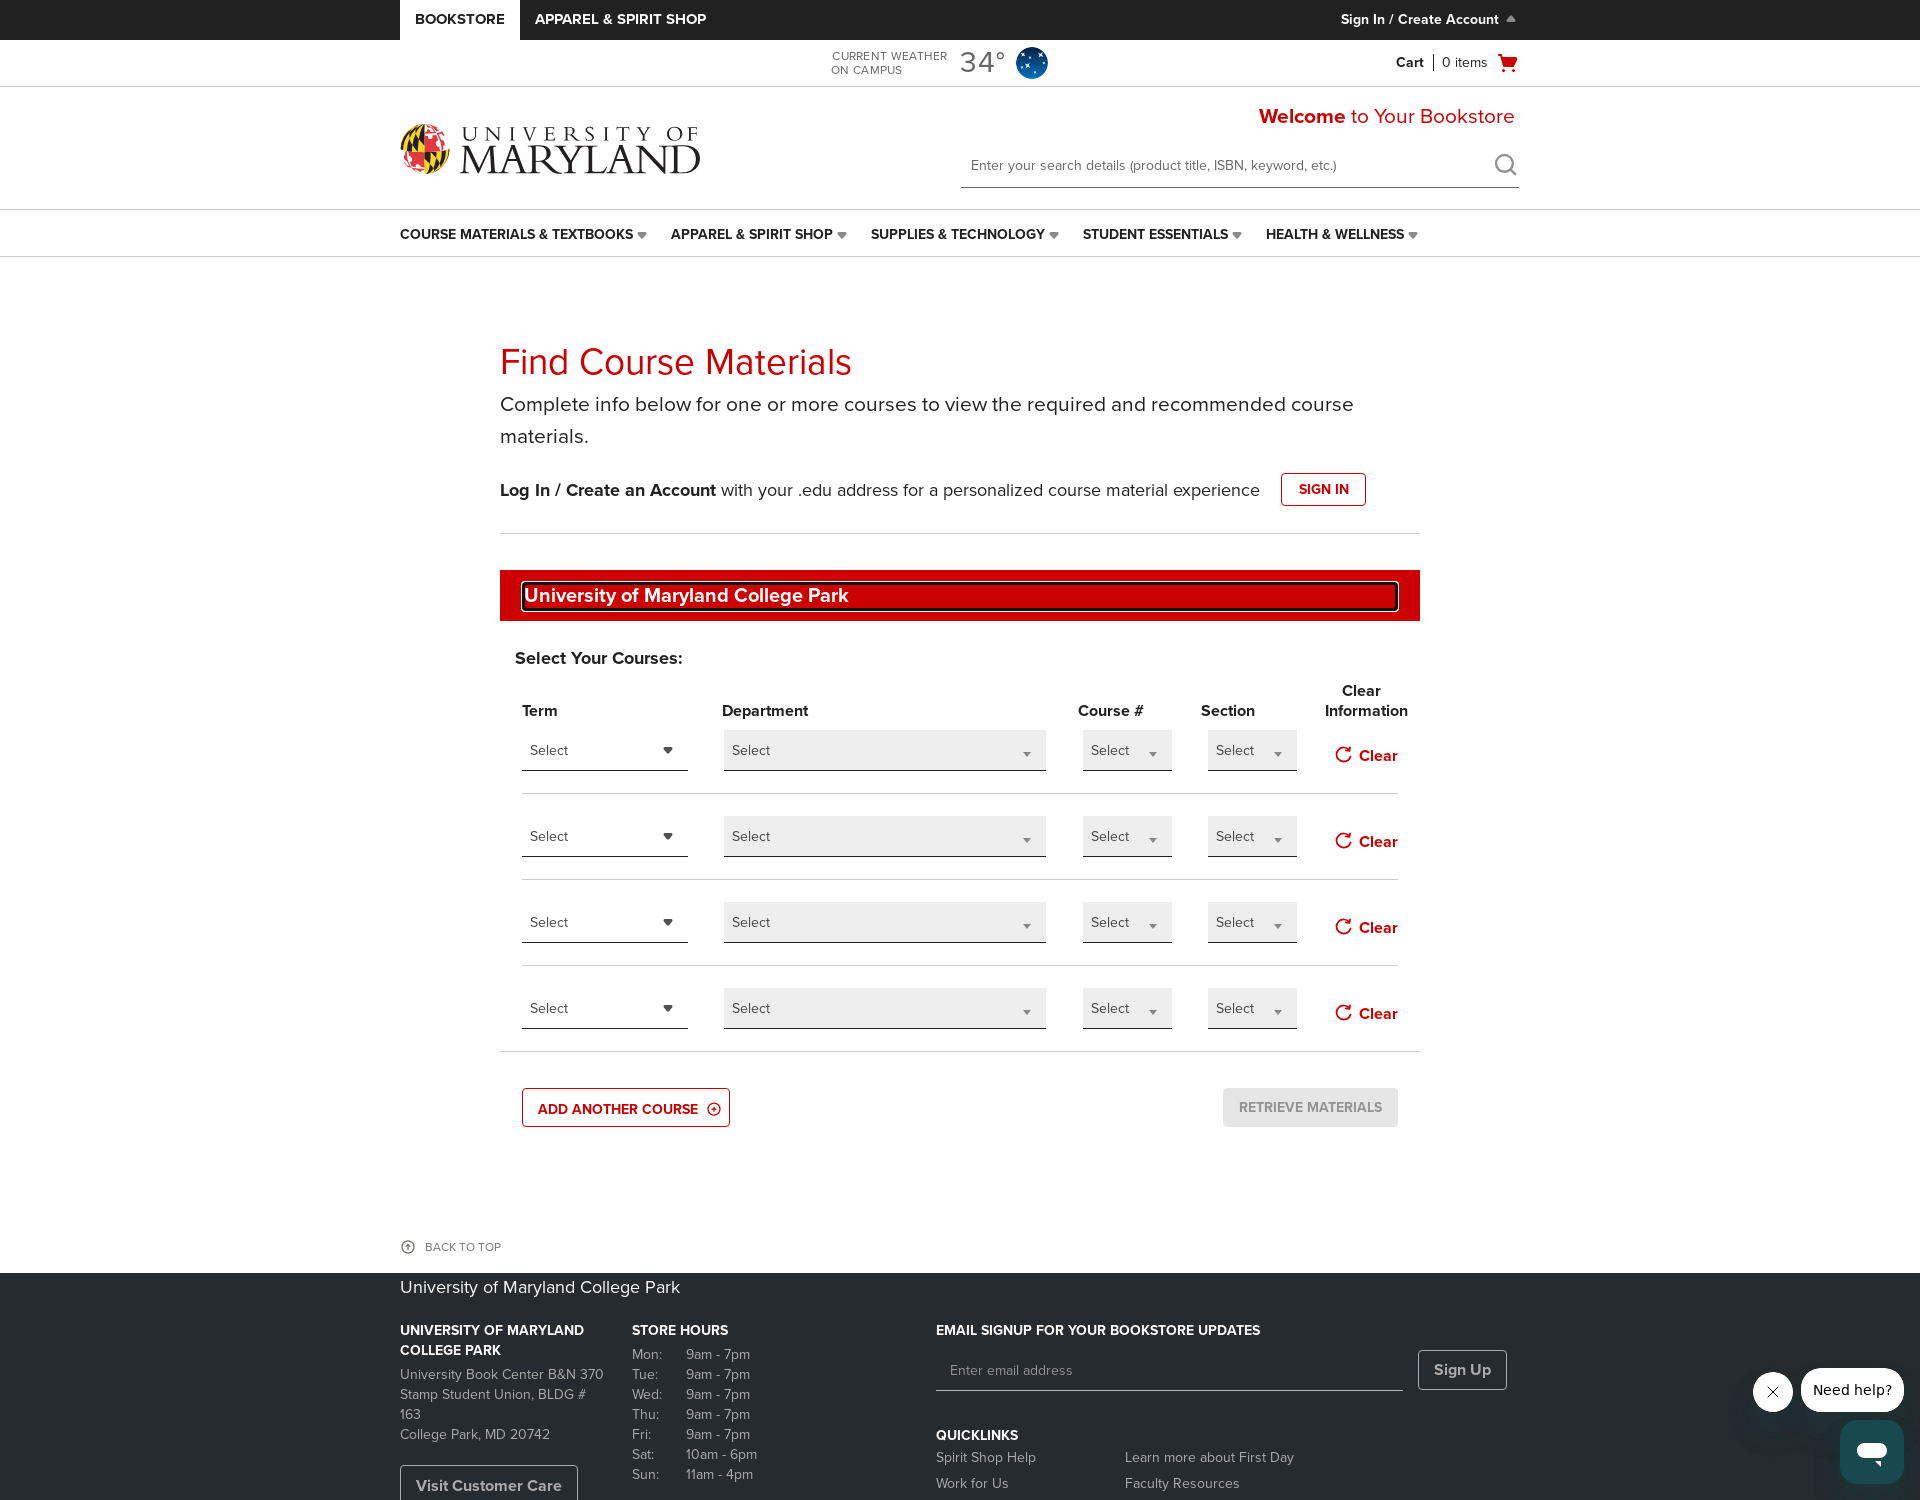

Clicked term dropdown for course 1 at (605, 751) on div.bned-register-section:nth-child(2) > div:nth-child(1) > div:nth-child(1) > d
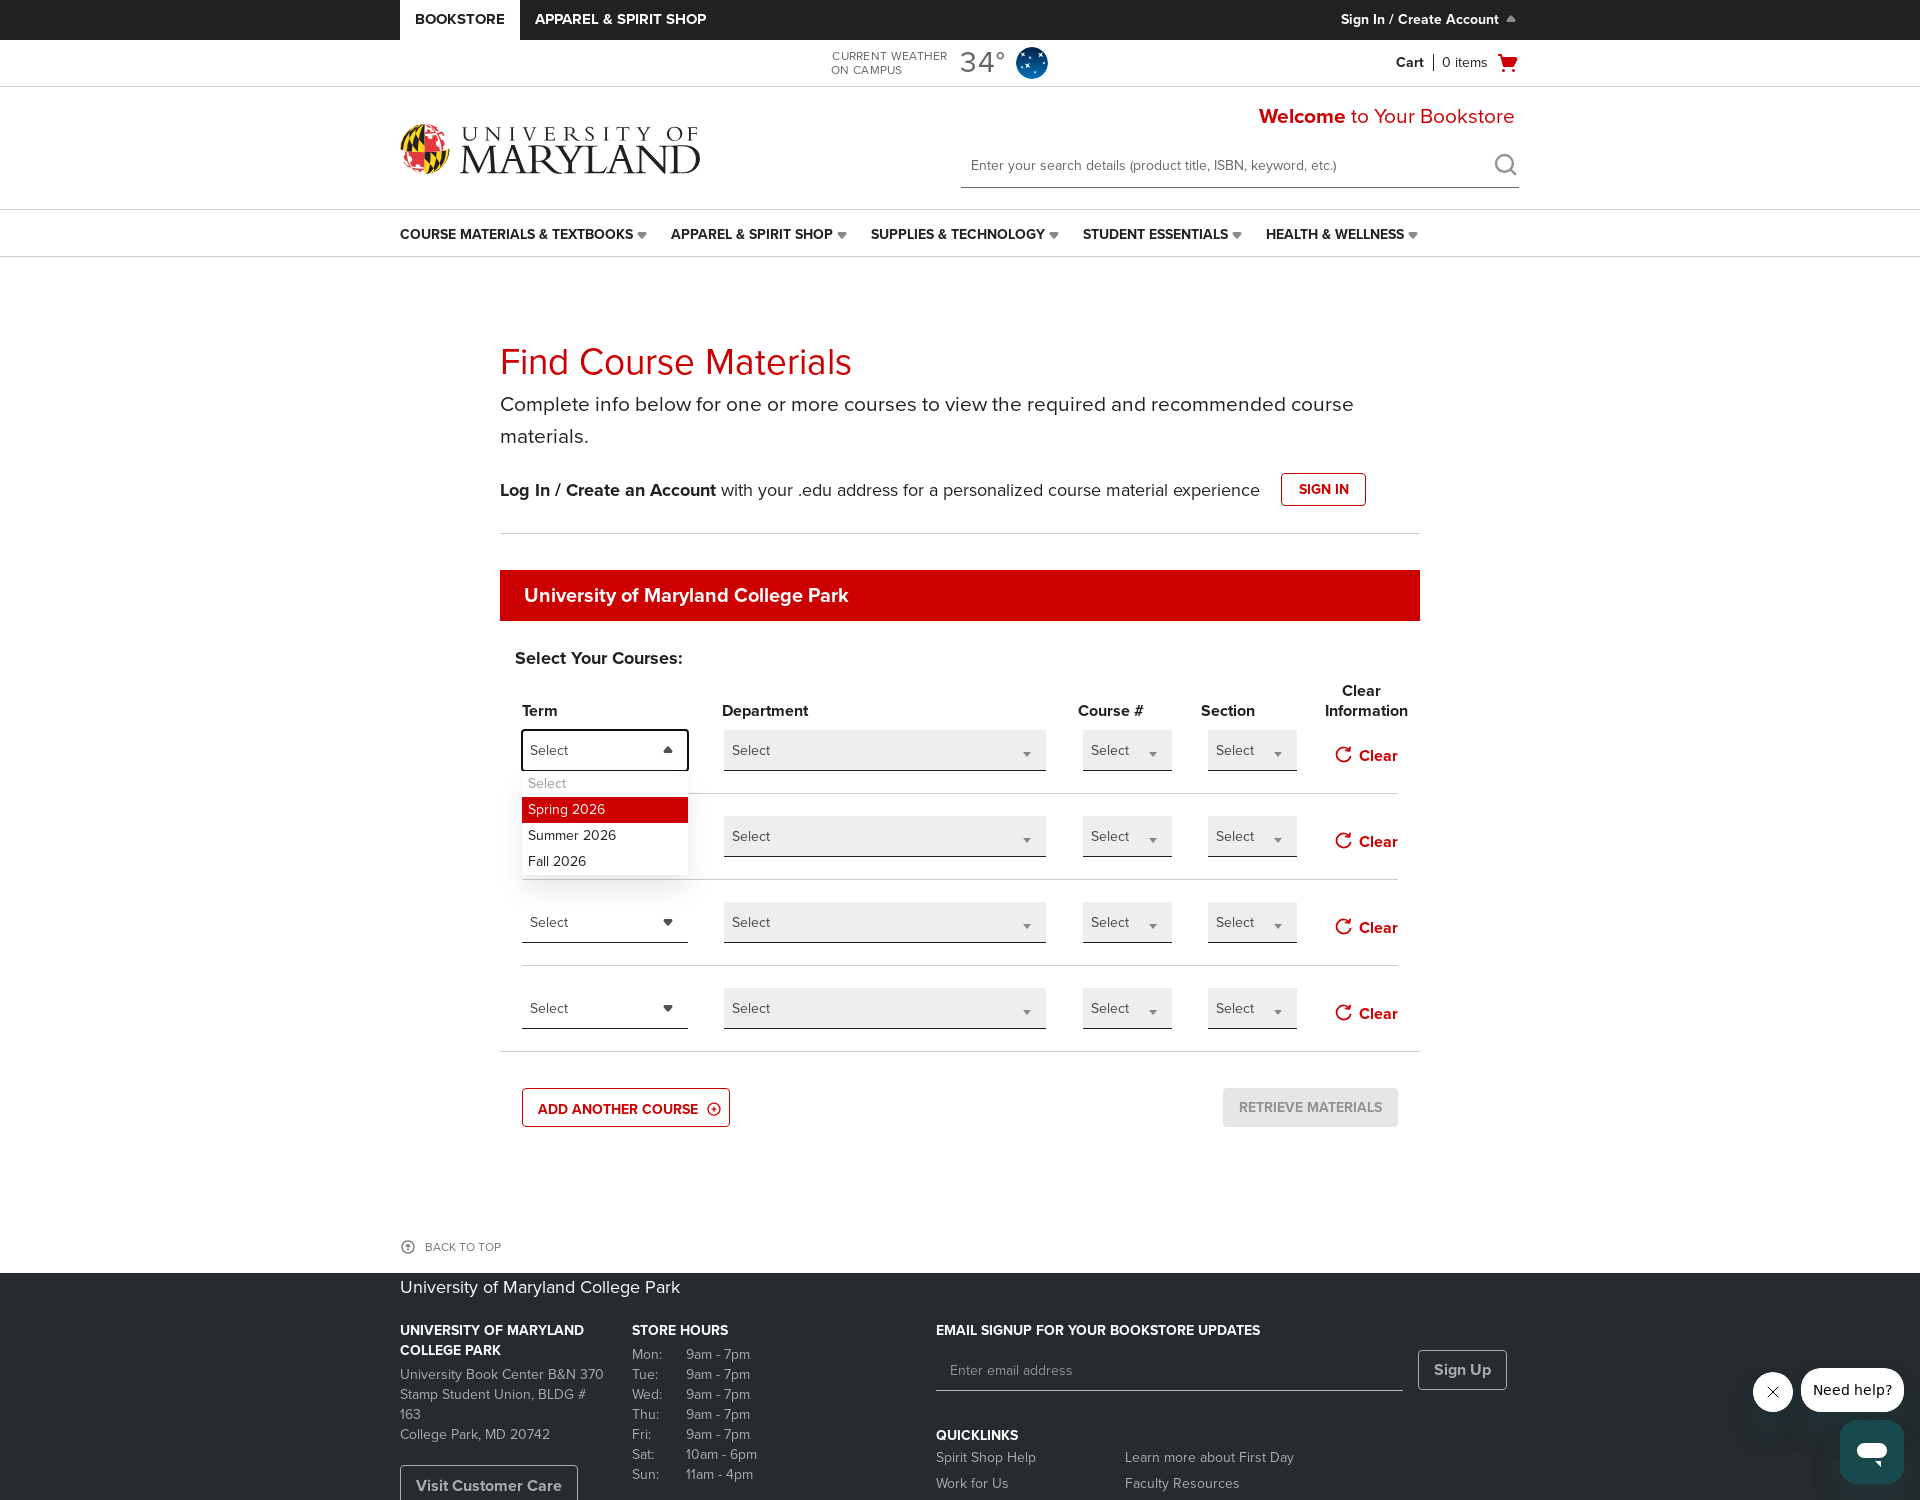

Pressed Enter to select term for course 1
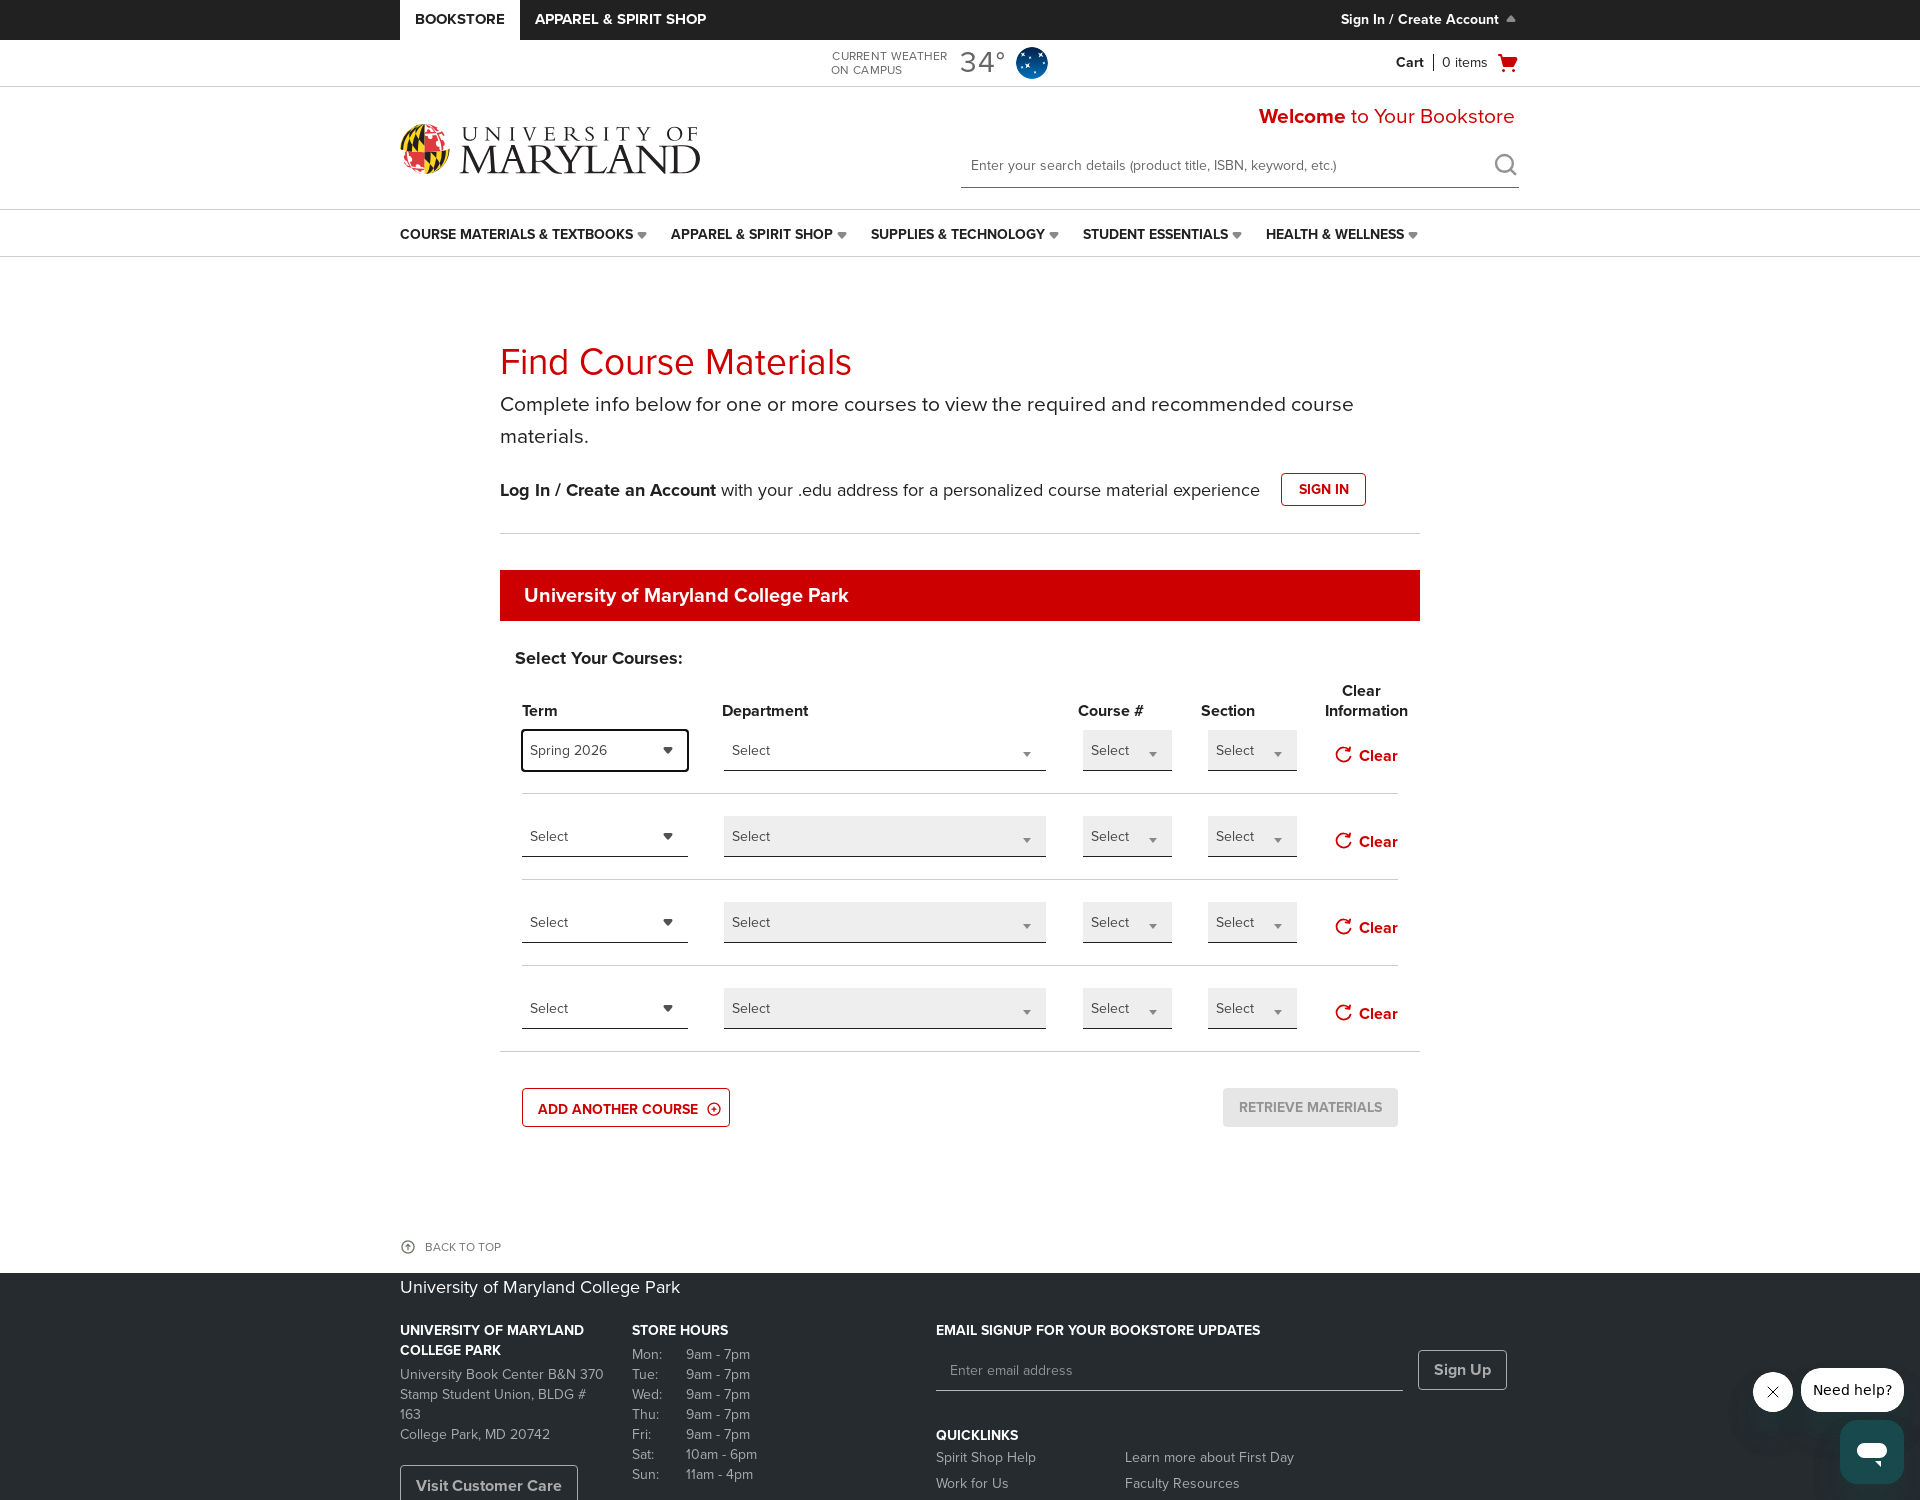

Pressed Enter again to confirm term selection for course 1
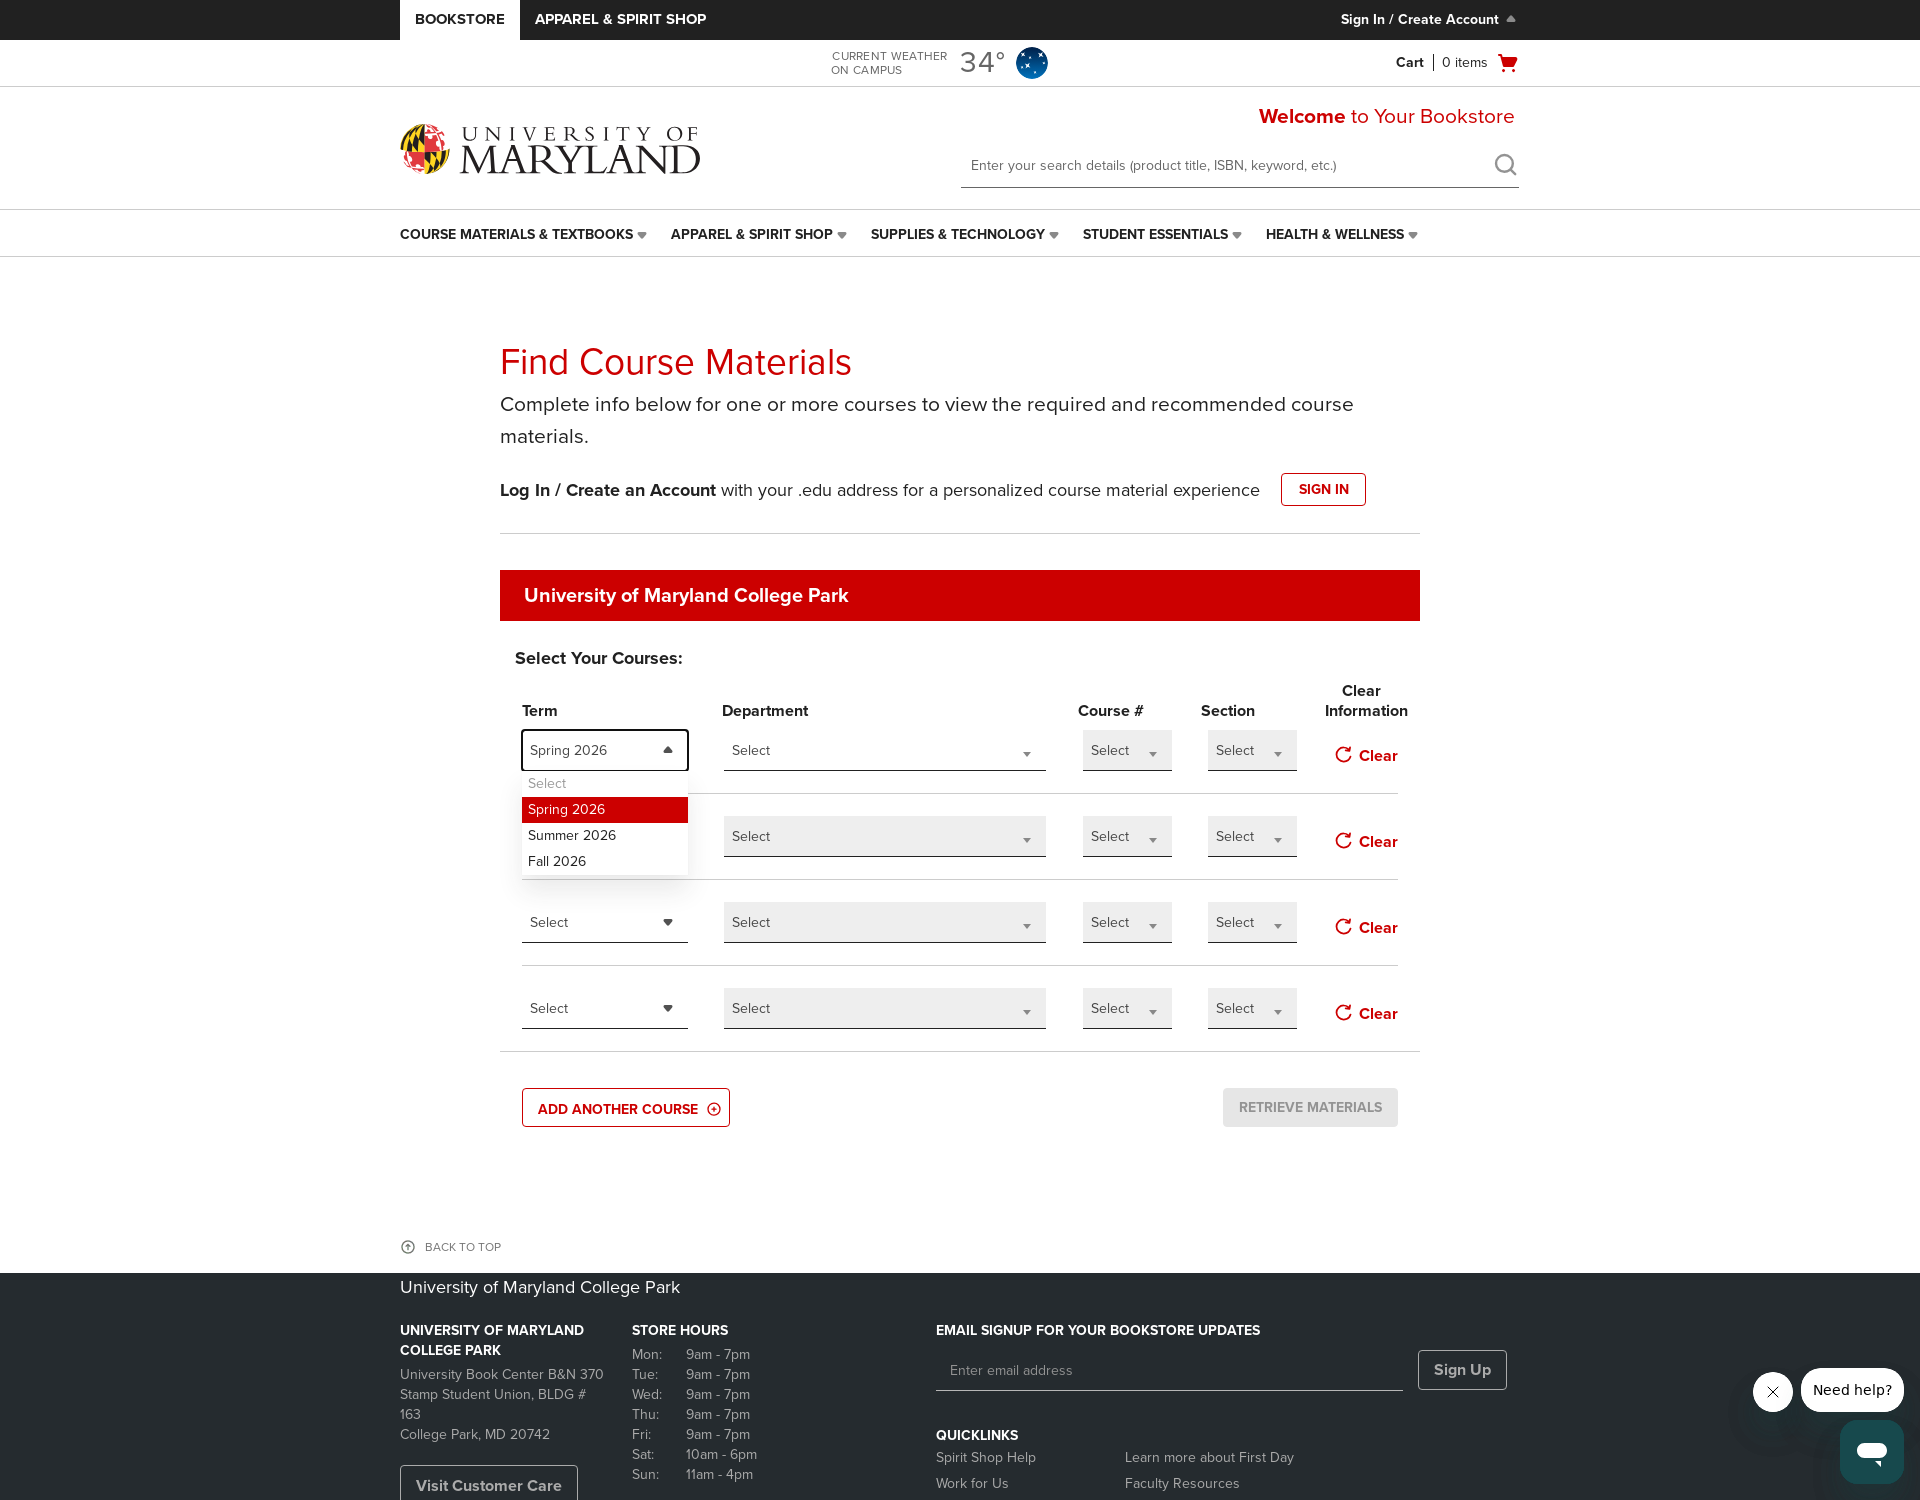

Waited 0.2 seconds before selecting department
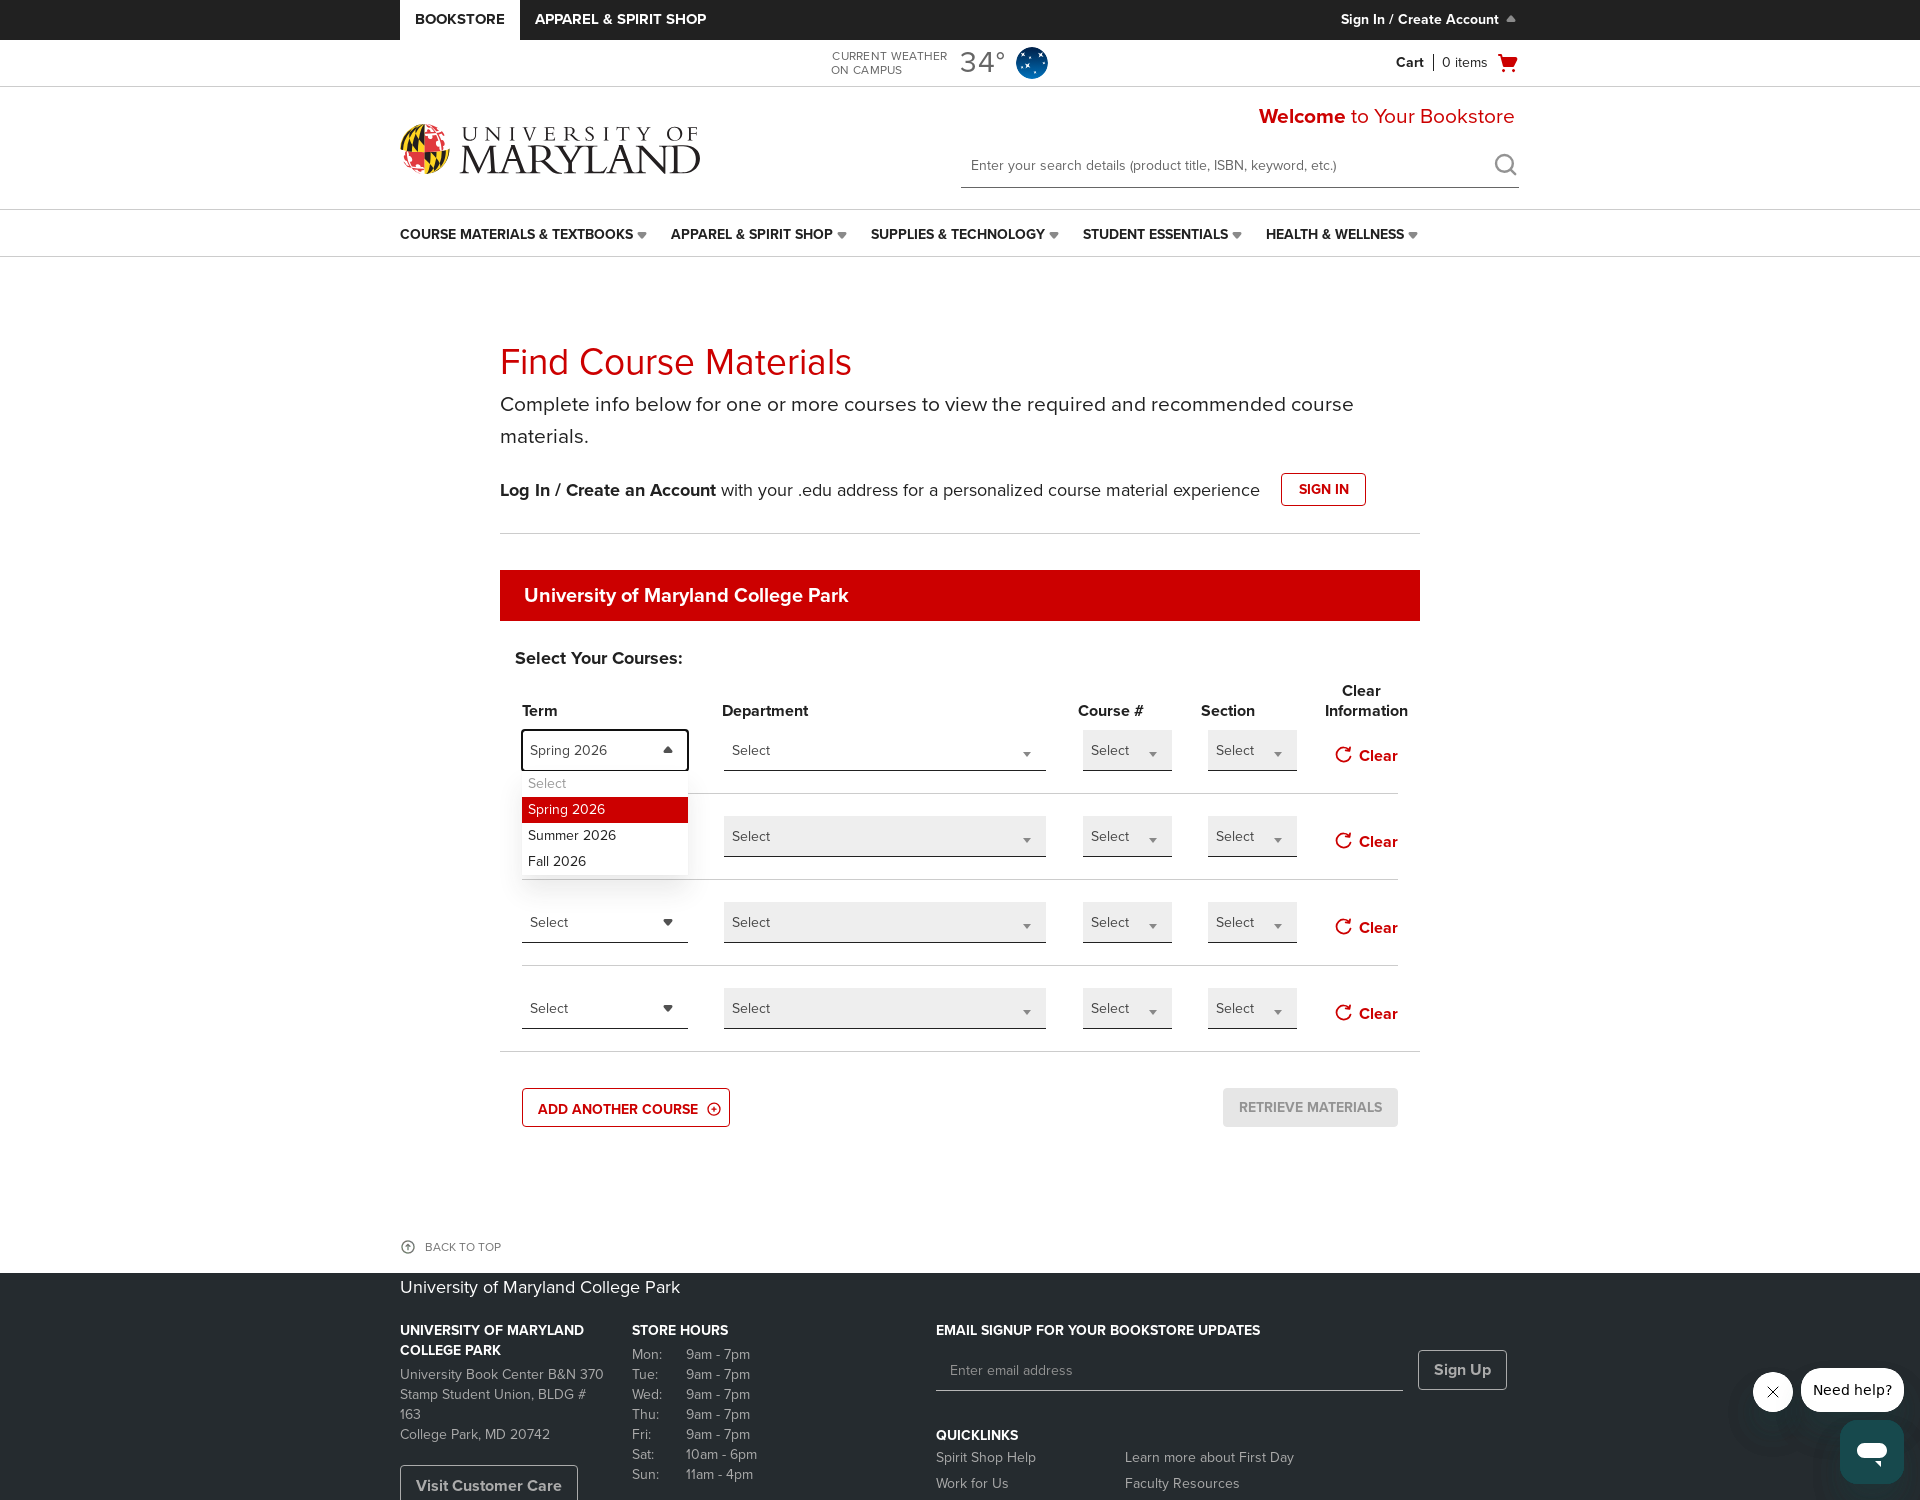

Clicked department dropdown for course 1 at (1027, 754) on div.bned-register-section:nth-child(2) > div:nth-child(2) > div:nth-child(1) > d
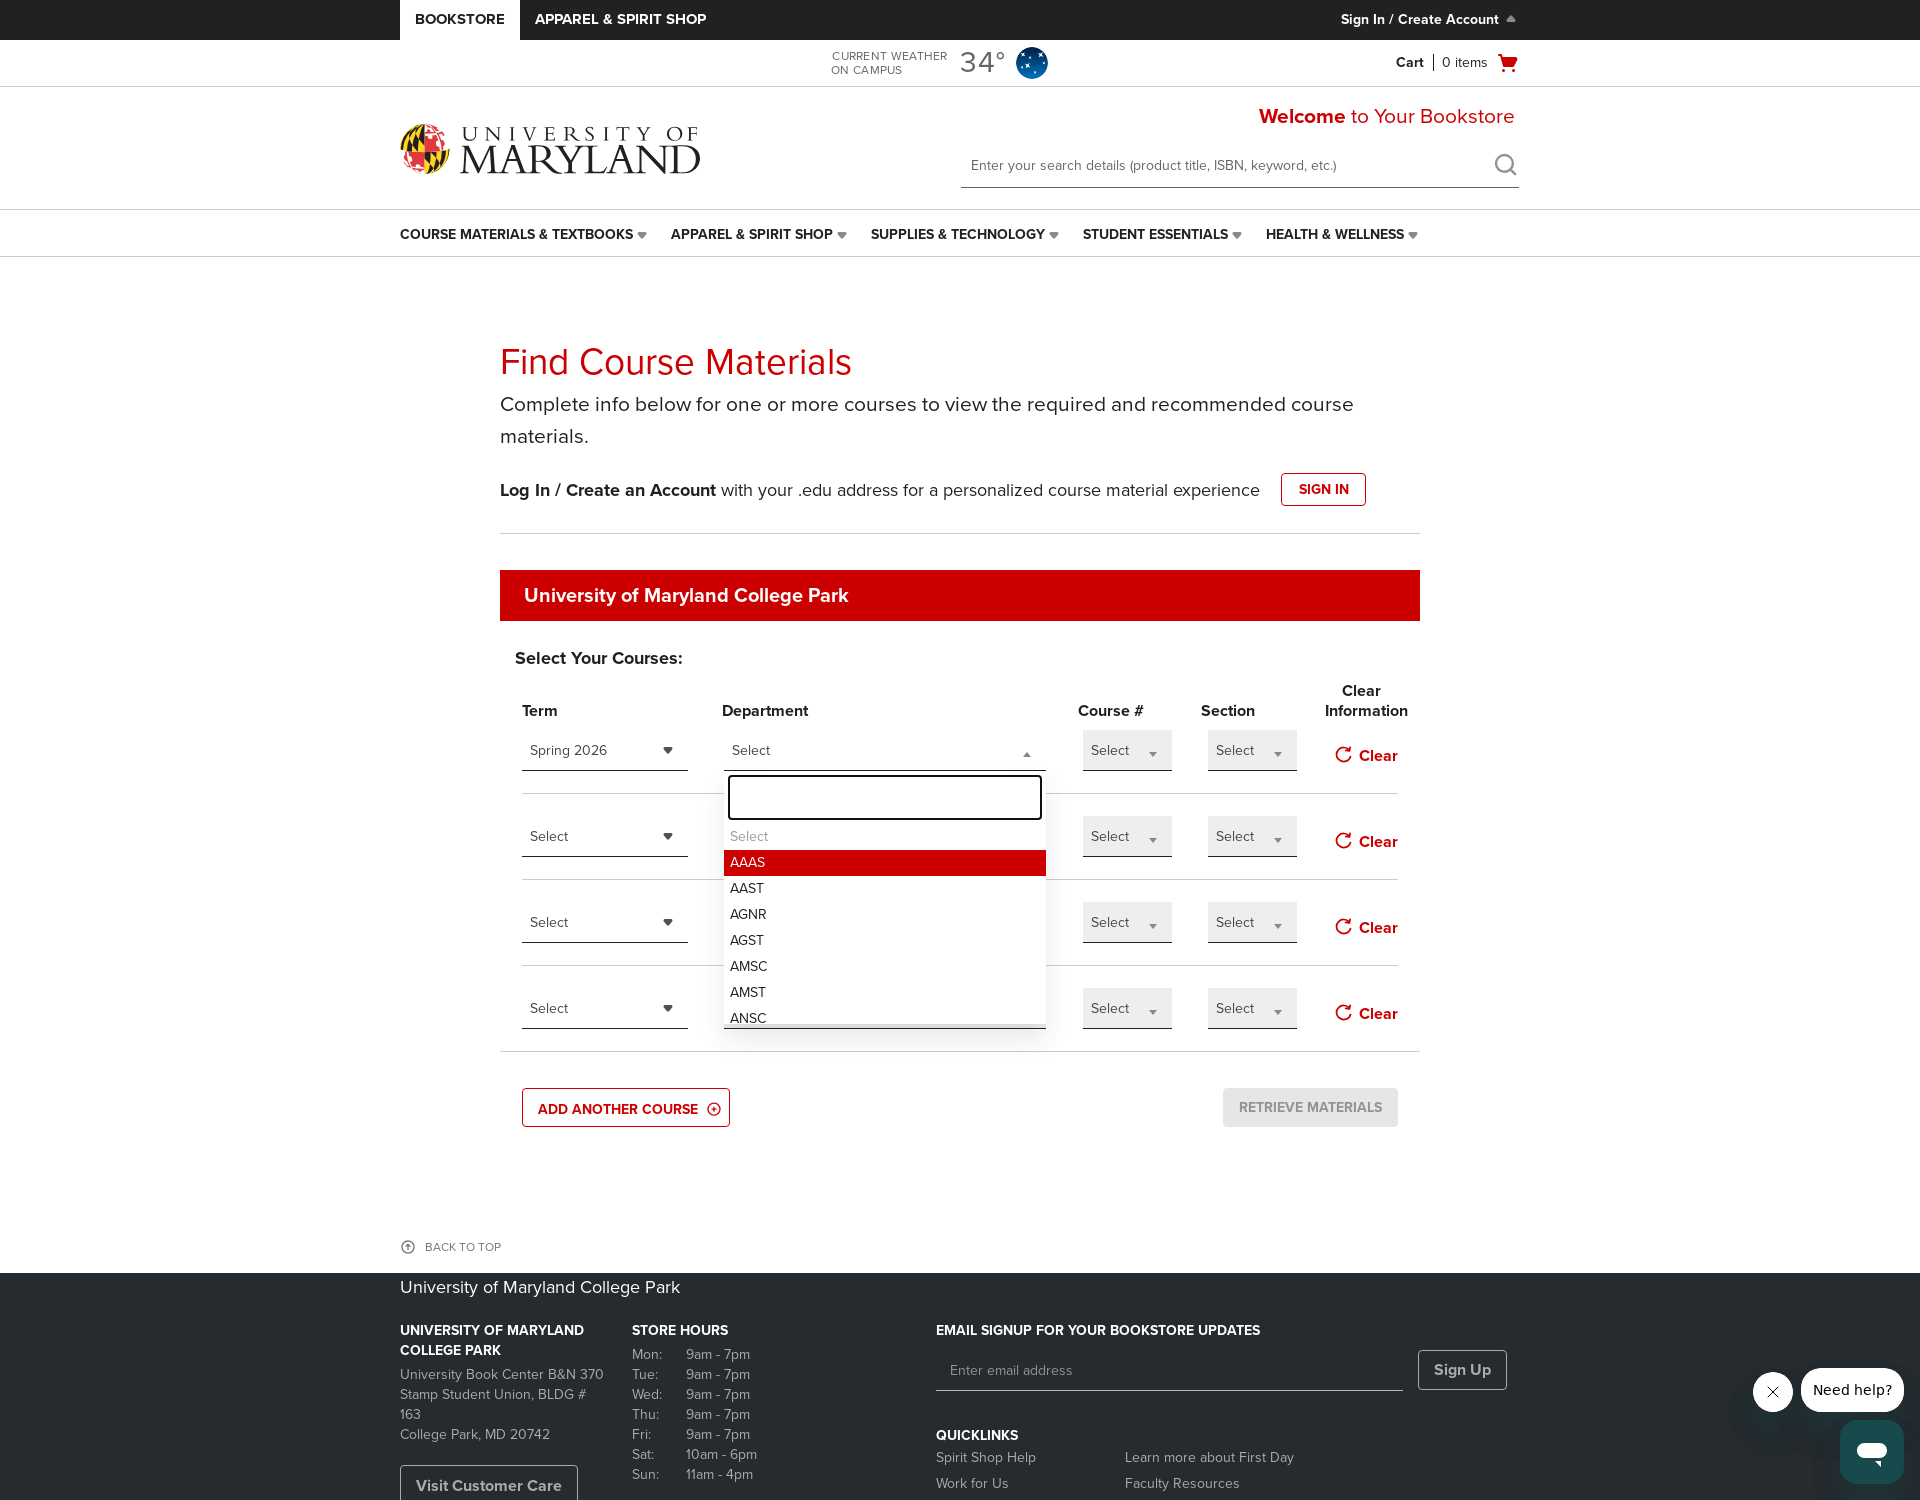

Filled department search field with 'CMSC' for course 1 on .select2-search__field
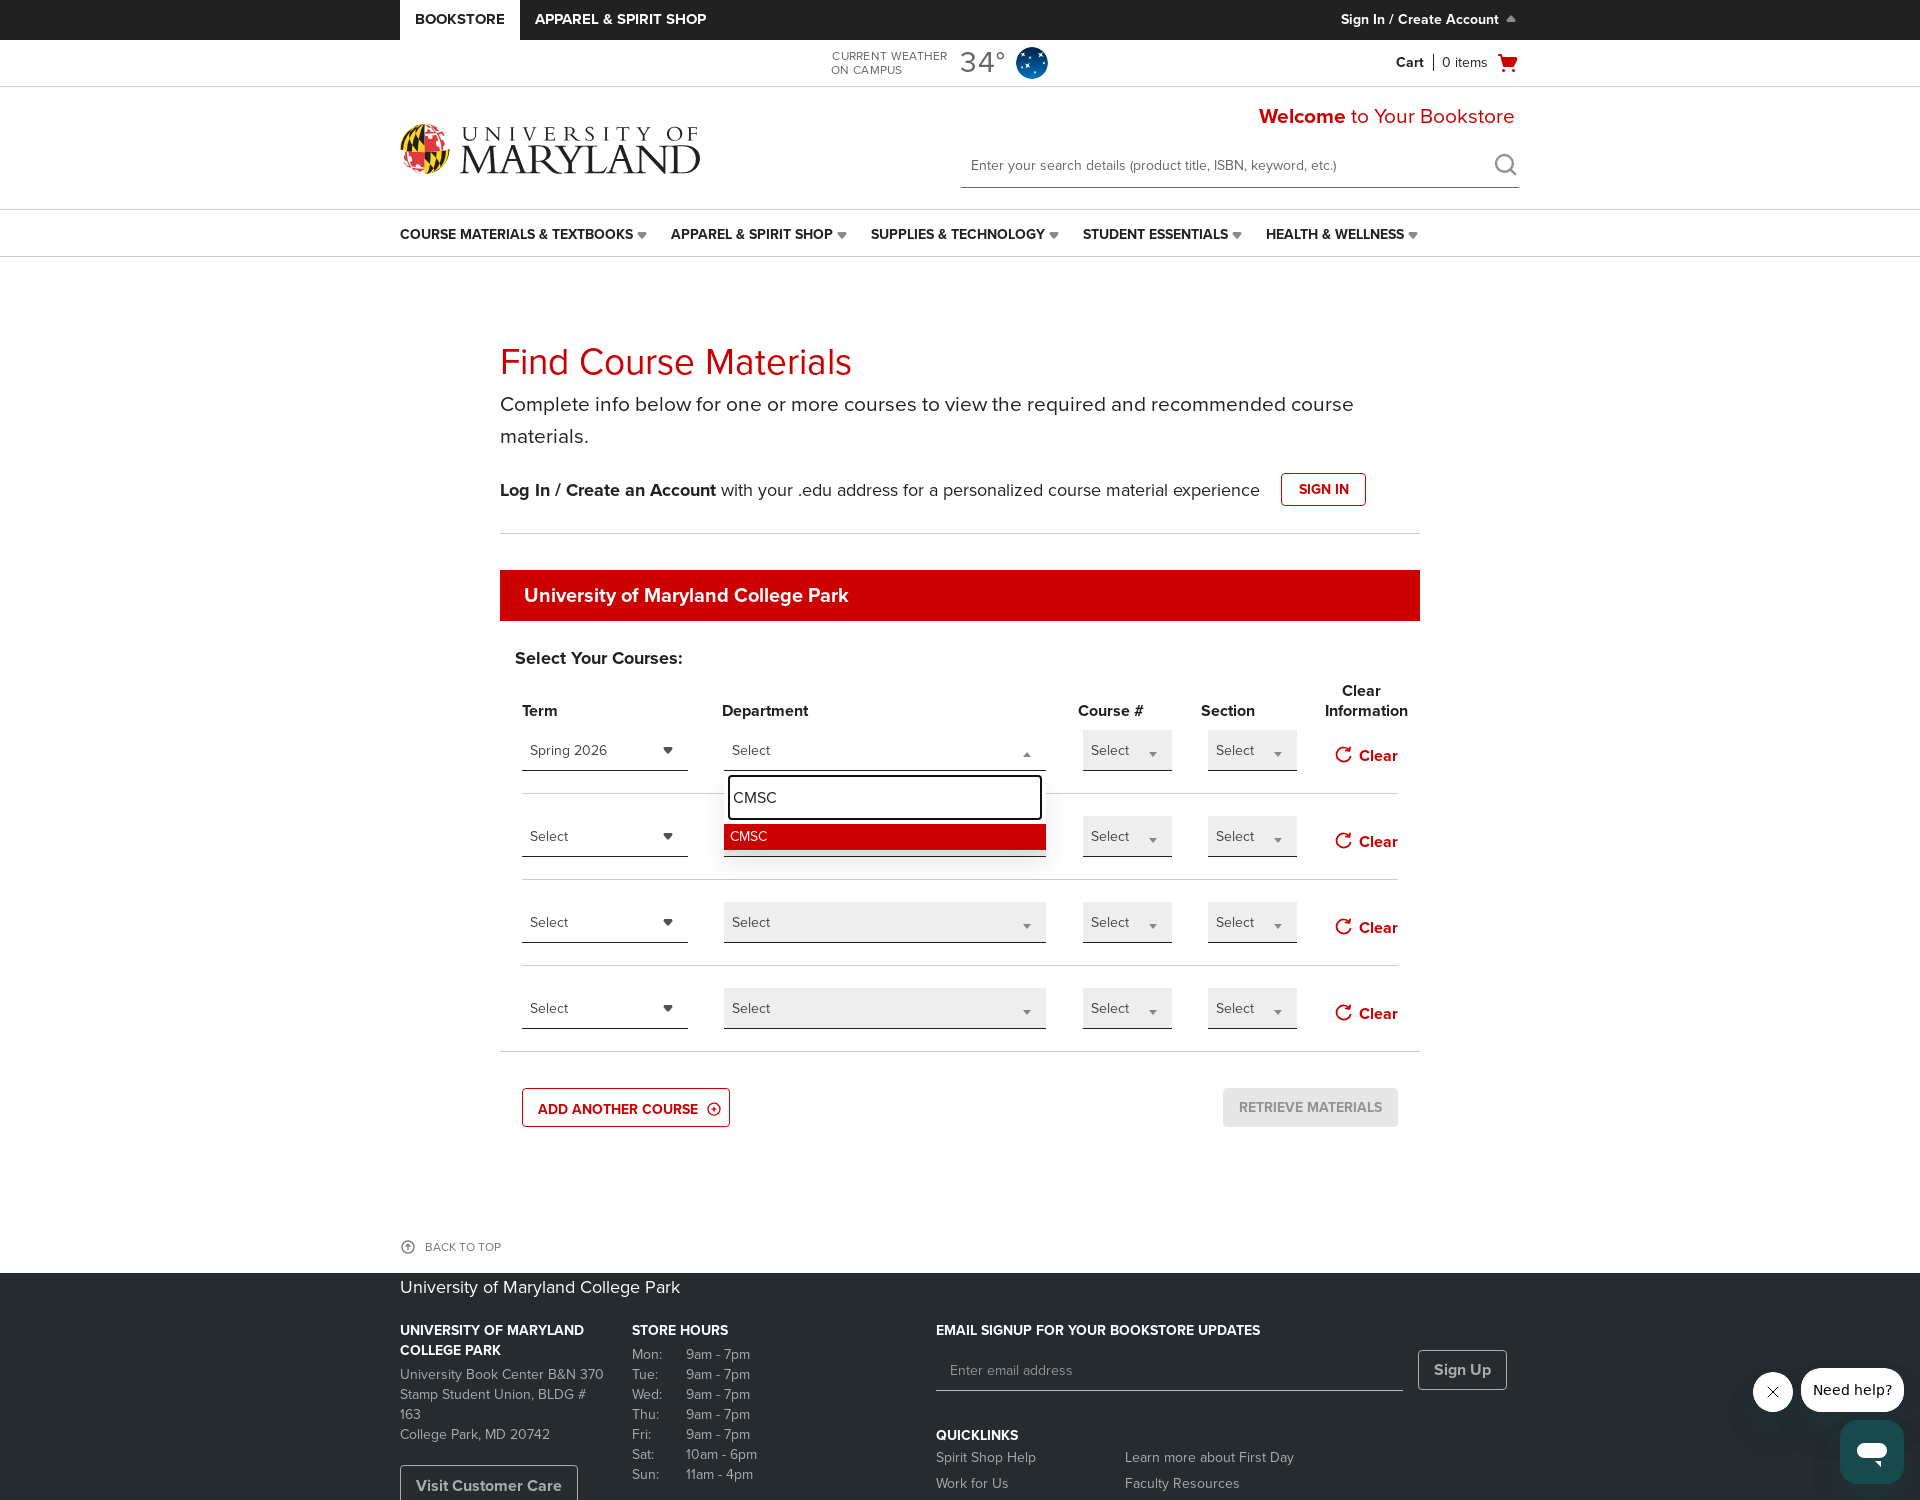

Pressed Enter to select department 'CMSC' for course 1
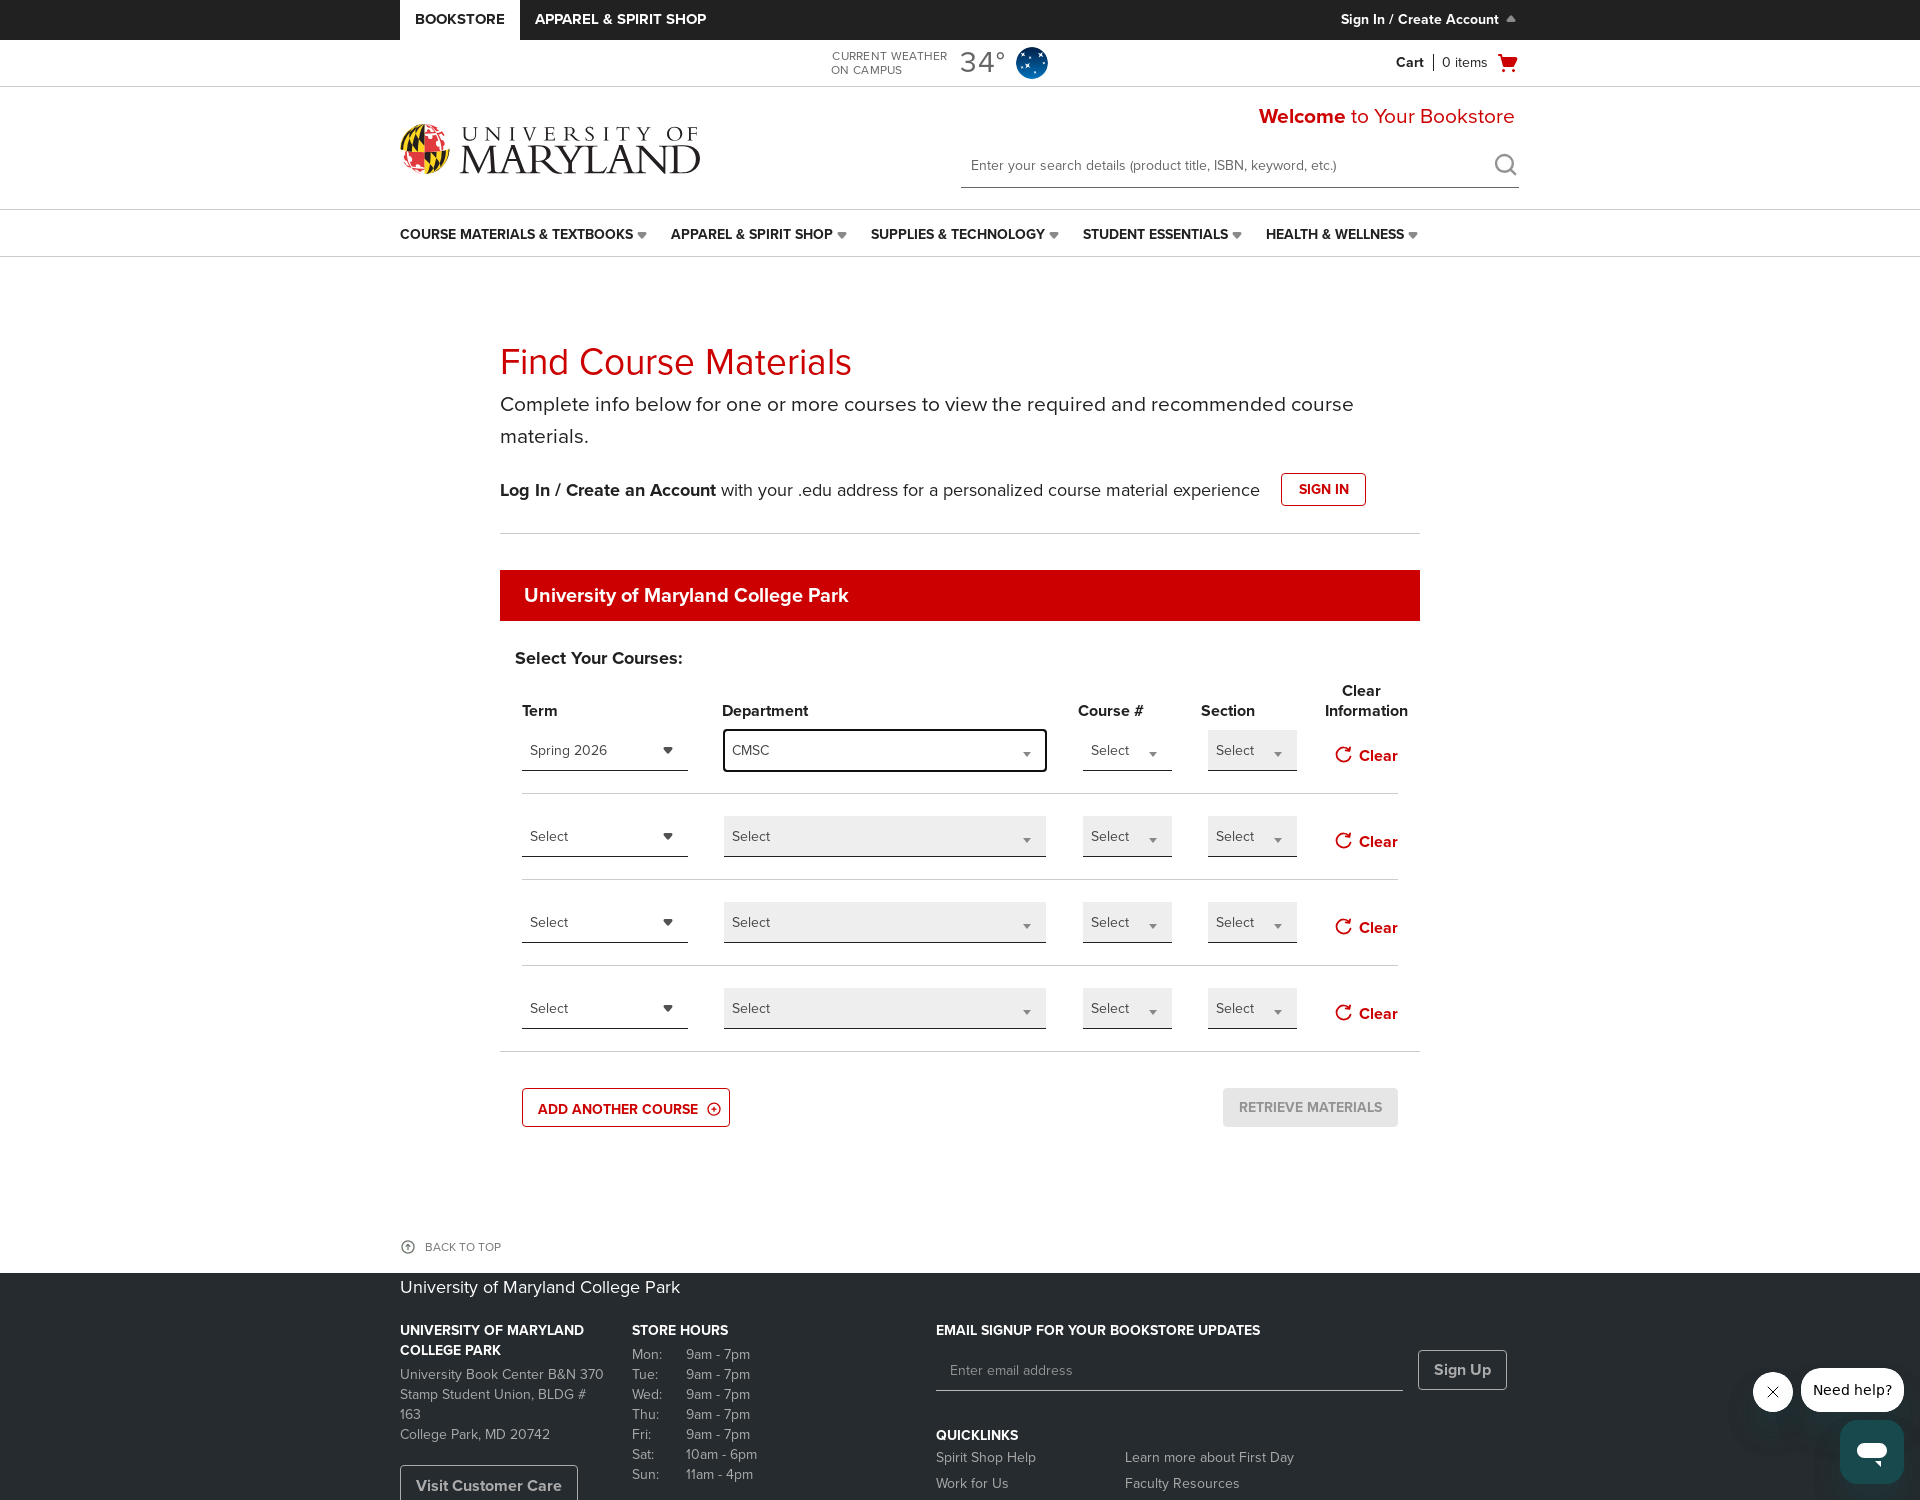

Waited 0.2 seconds before selecting course number
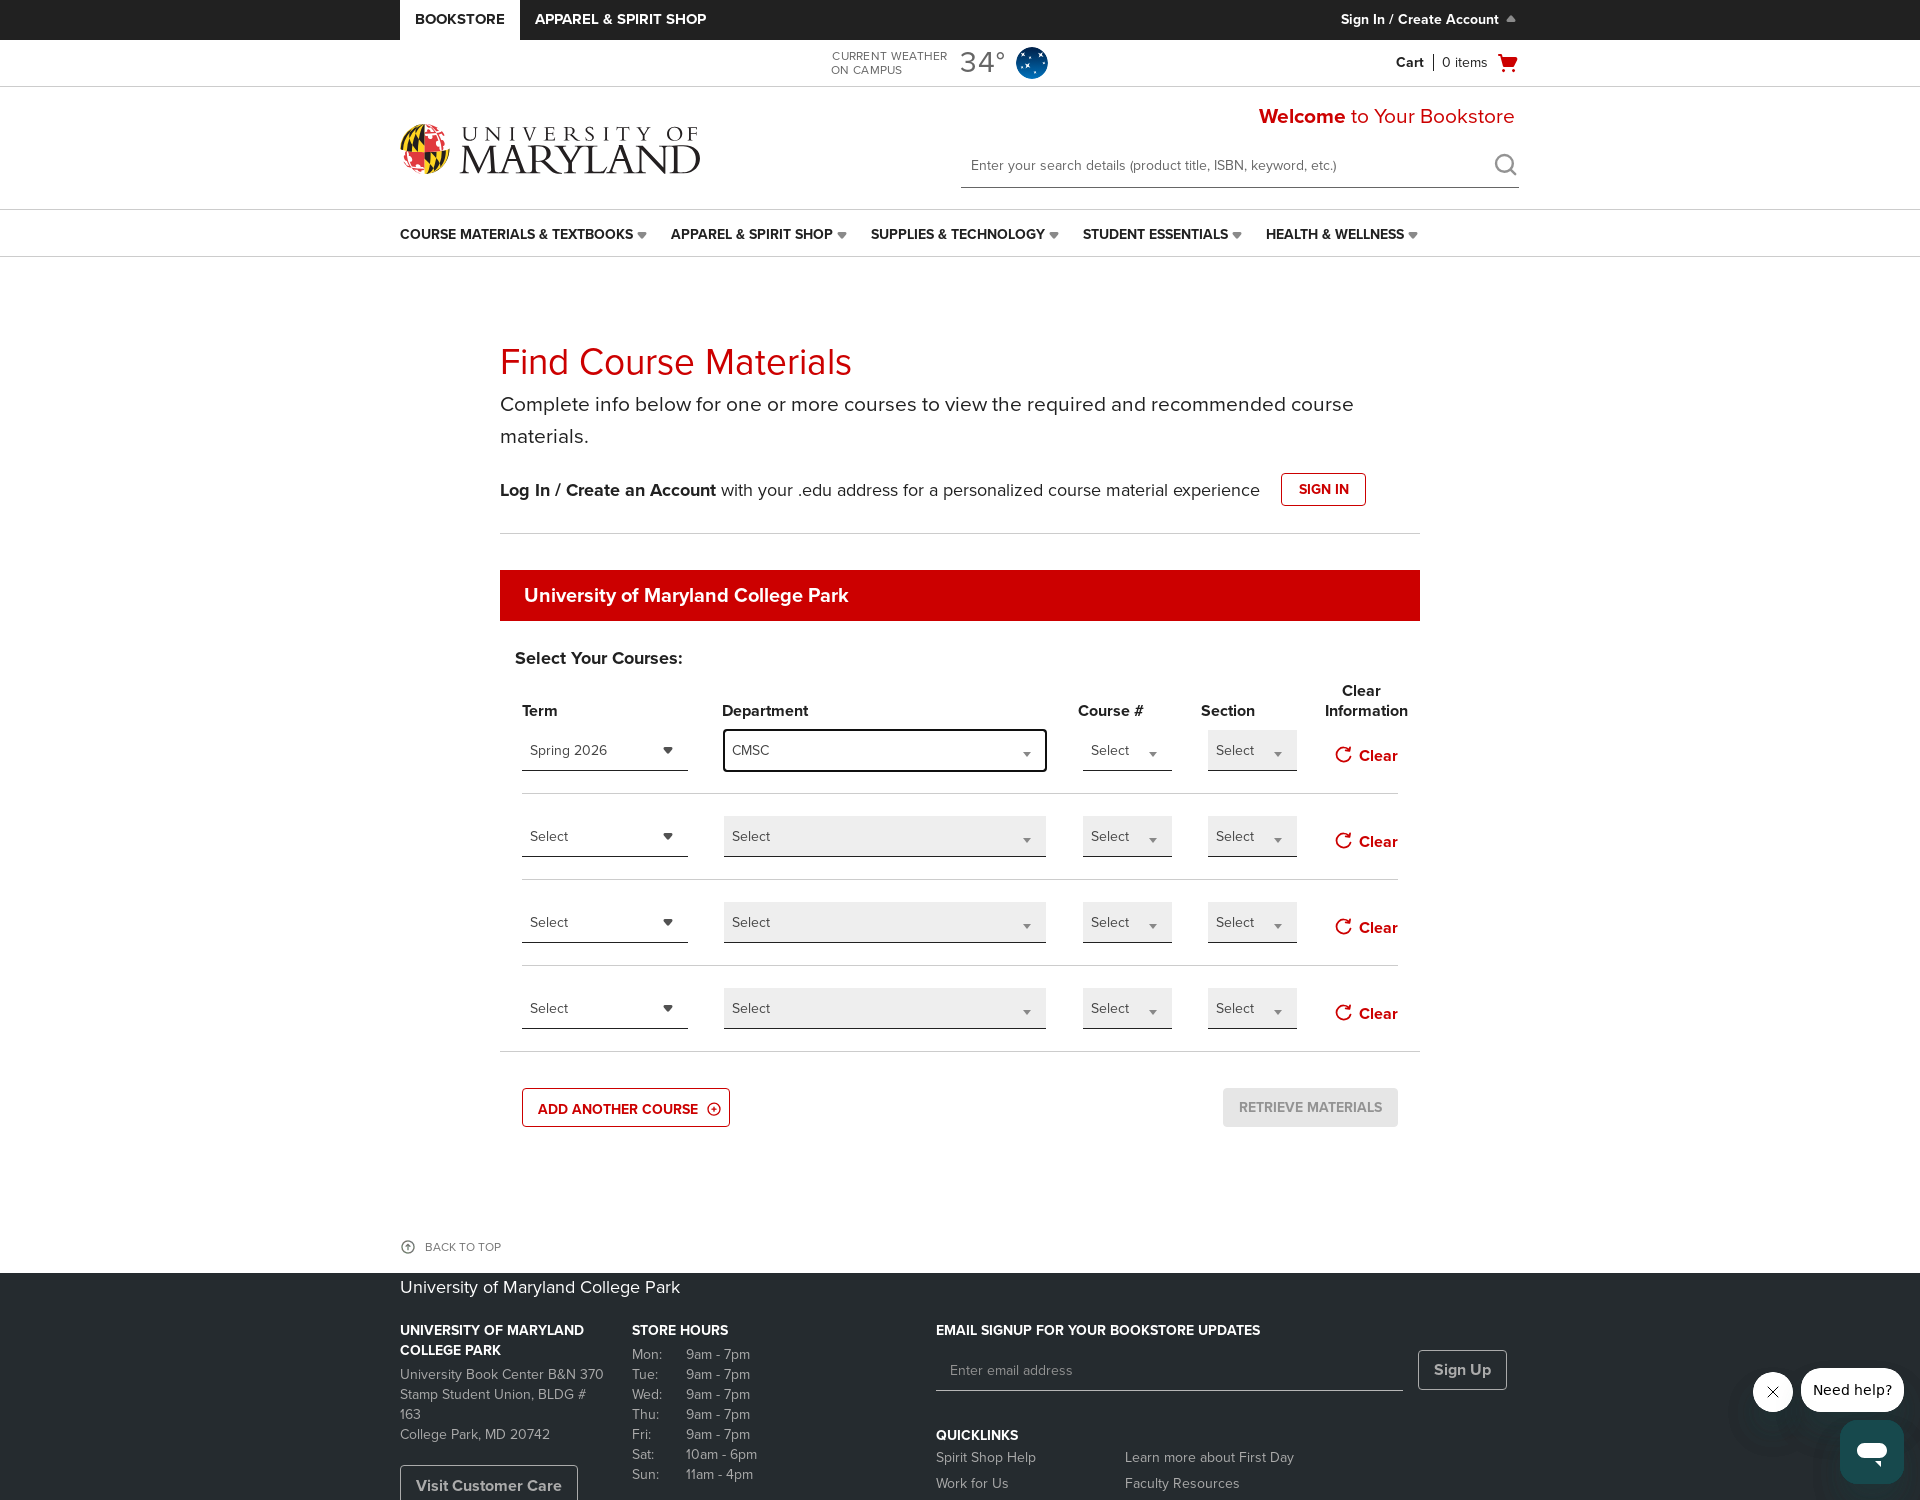

Clicked course number dropdown for course 1 at (1127, 751) on div.bned-register-section:nth-child(2) > div:nth-child(3) > div:nth-child(1) > d
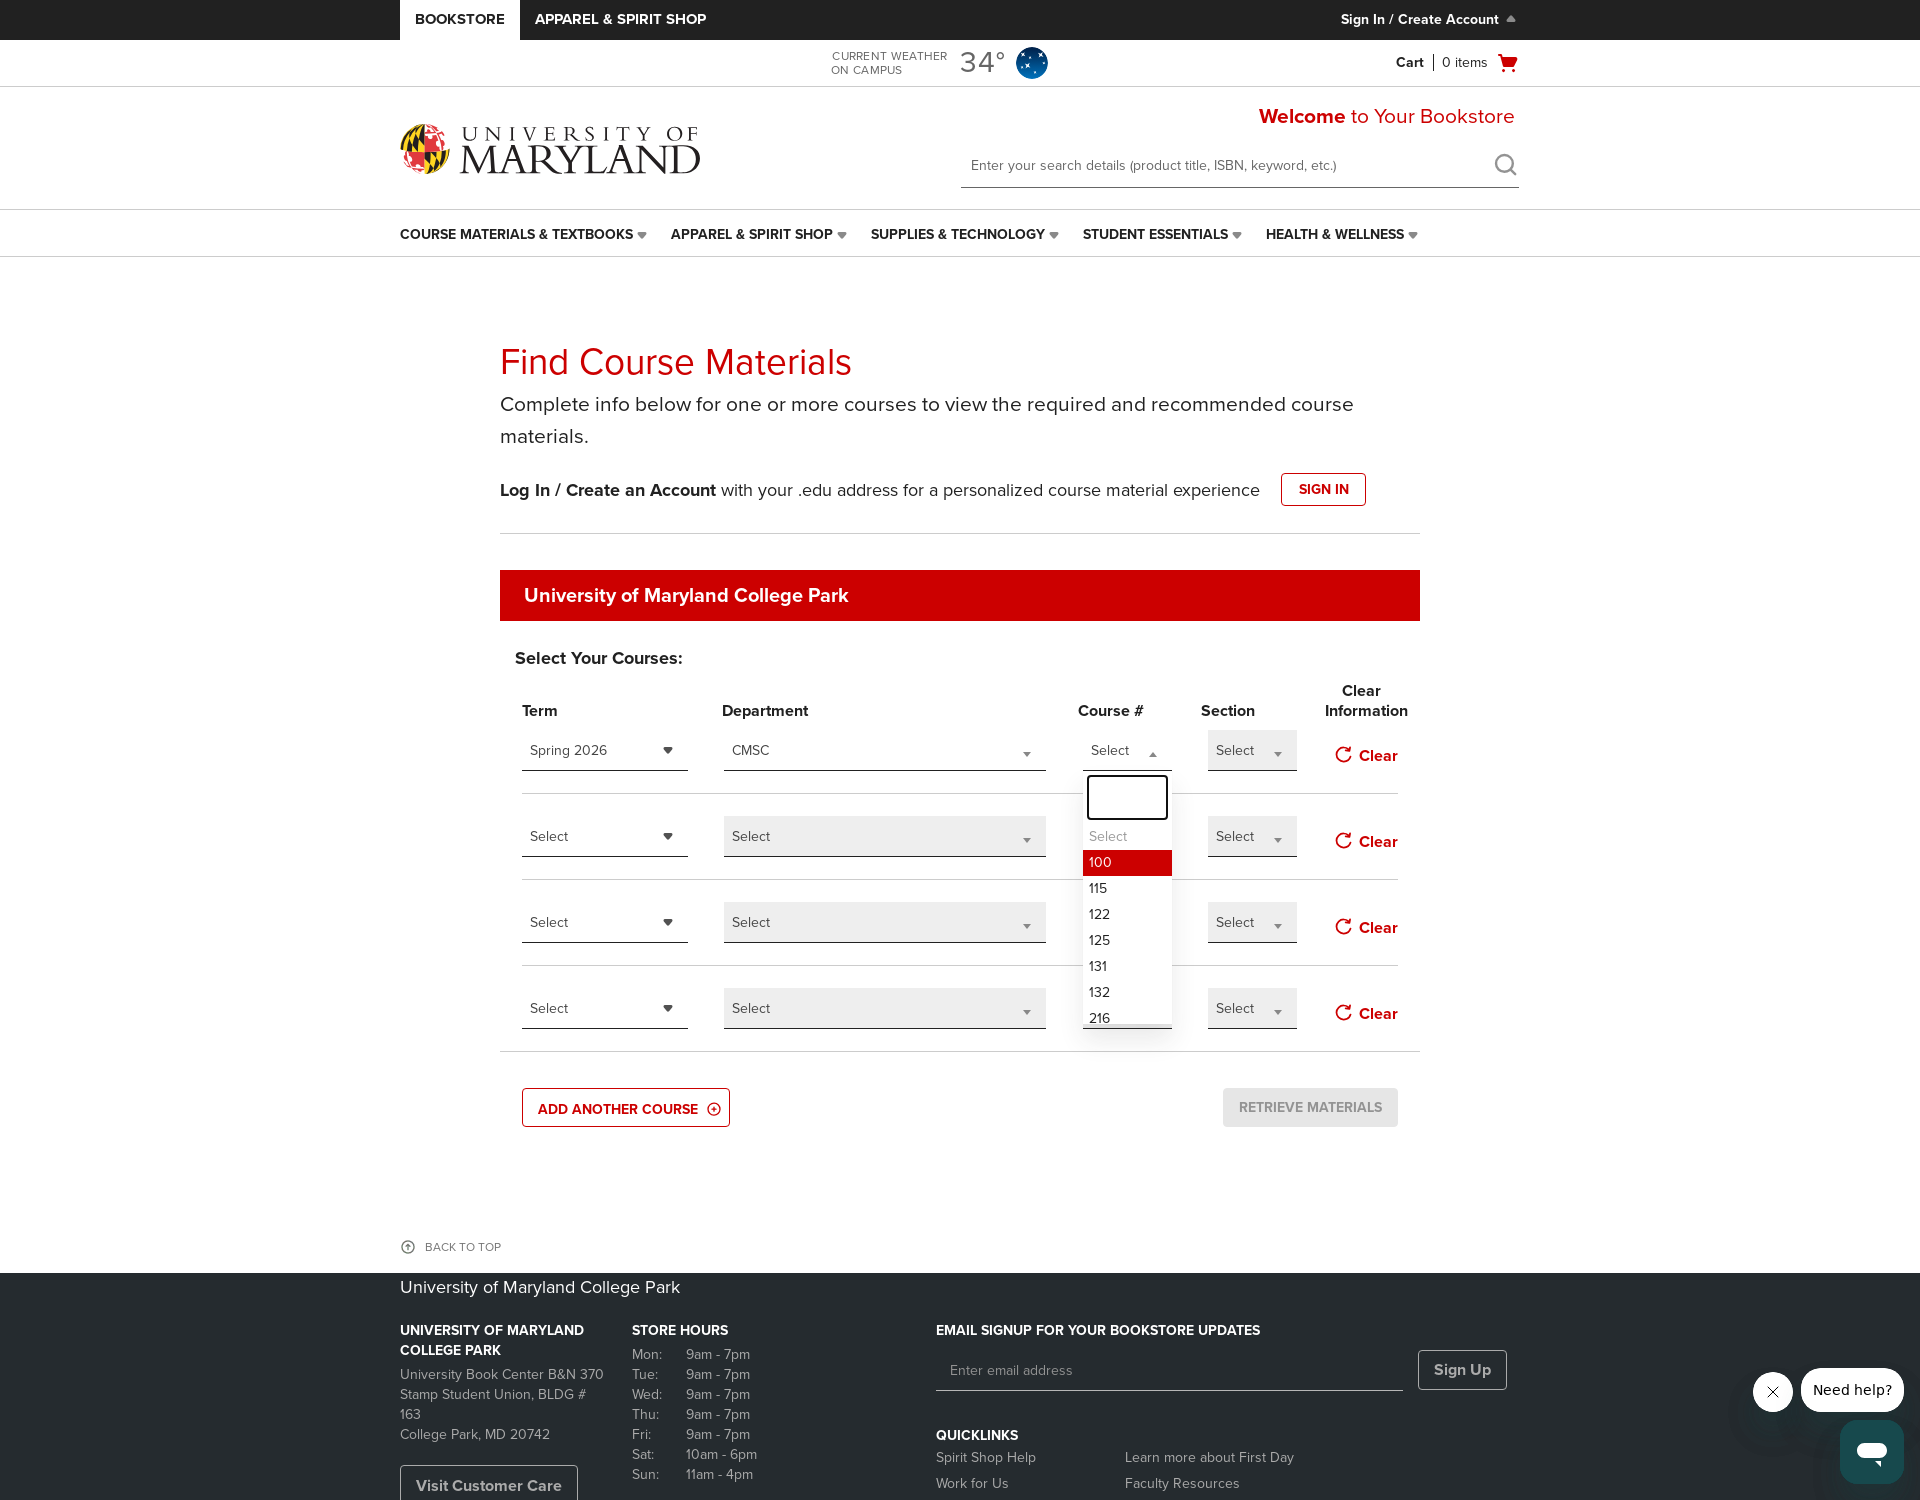

Filled course number search field with '216' for course 1 on .select2-search__field
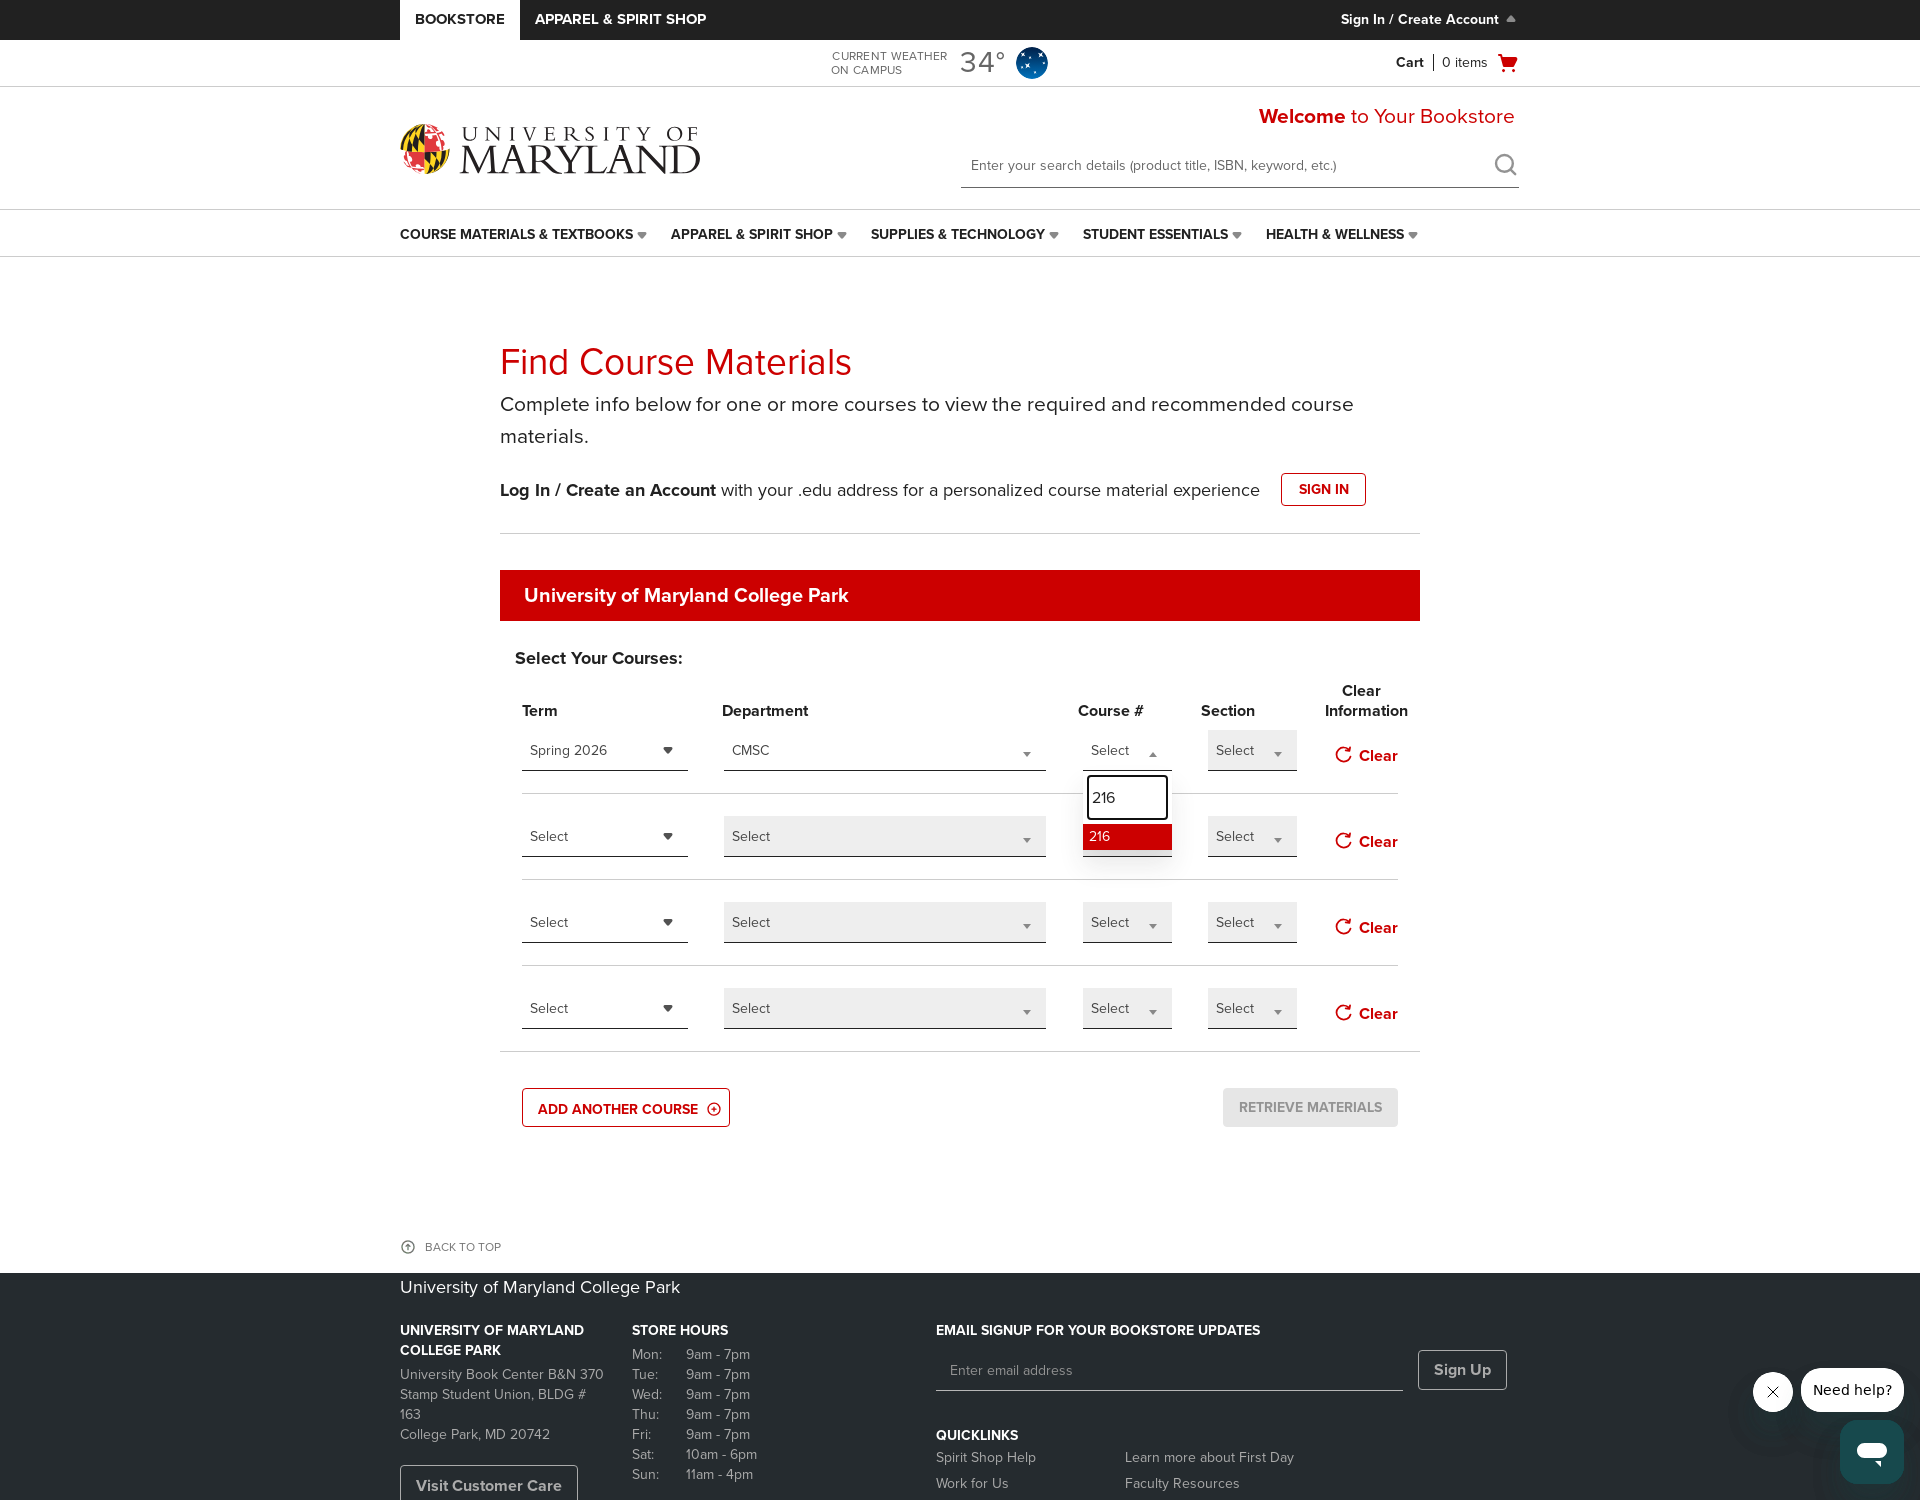

Pressed Enter to select course number '216' for course 1
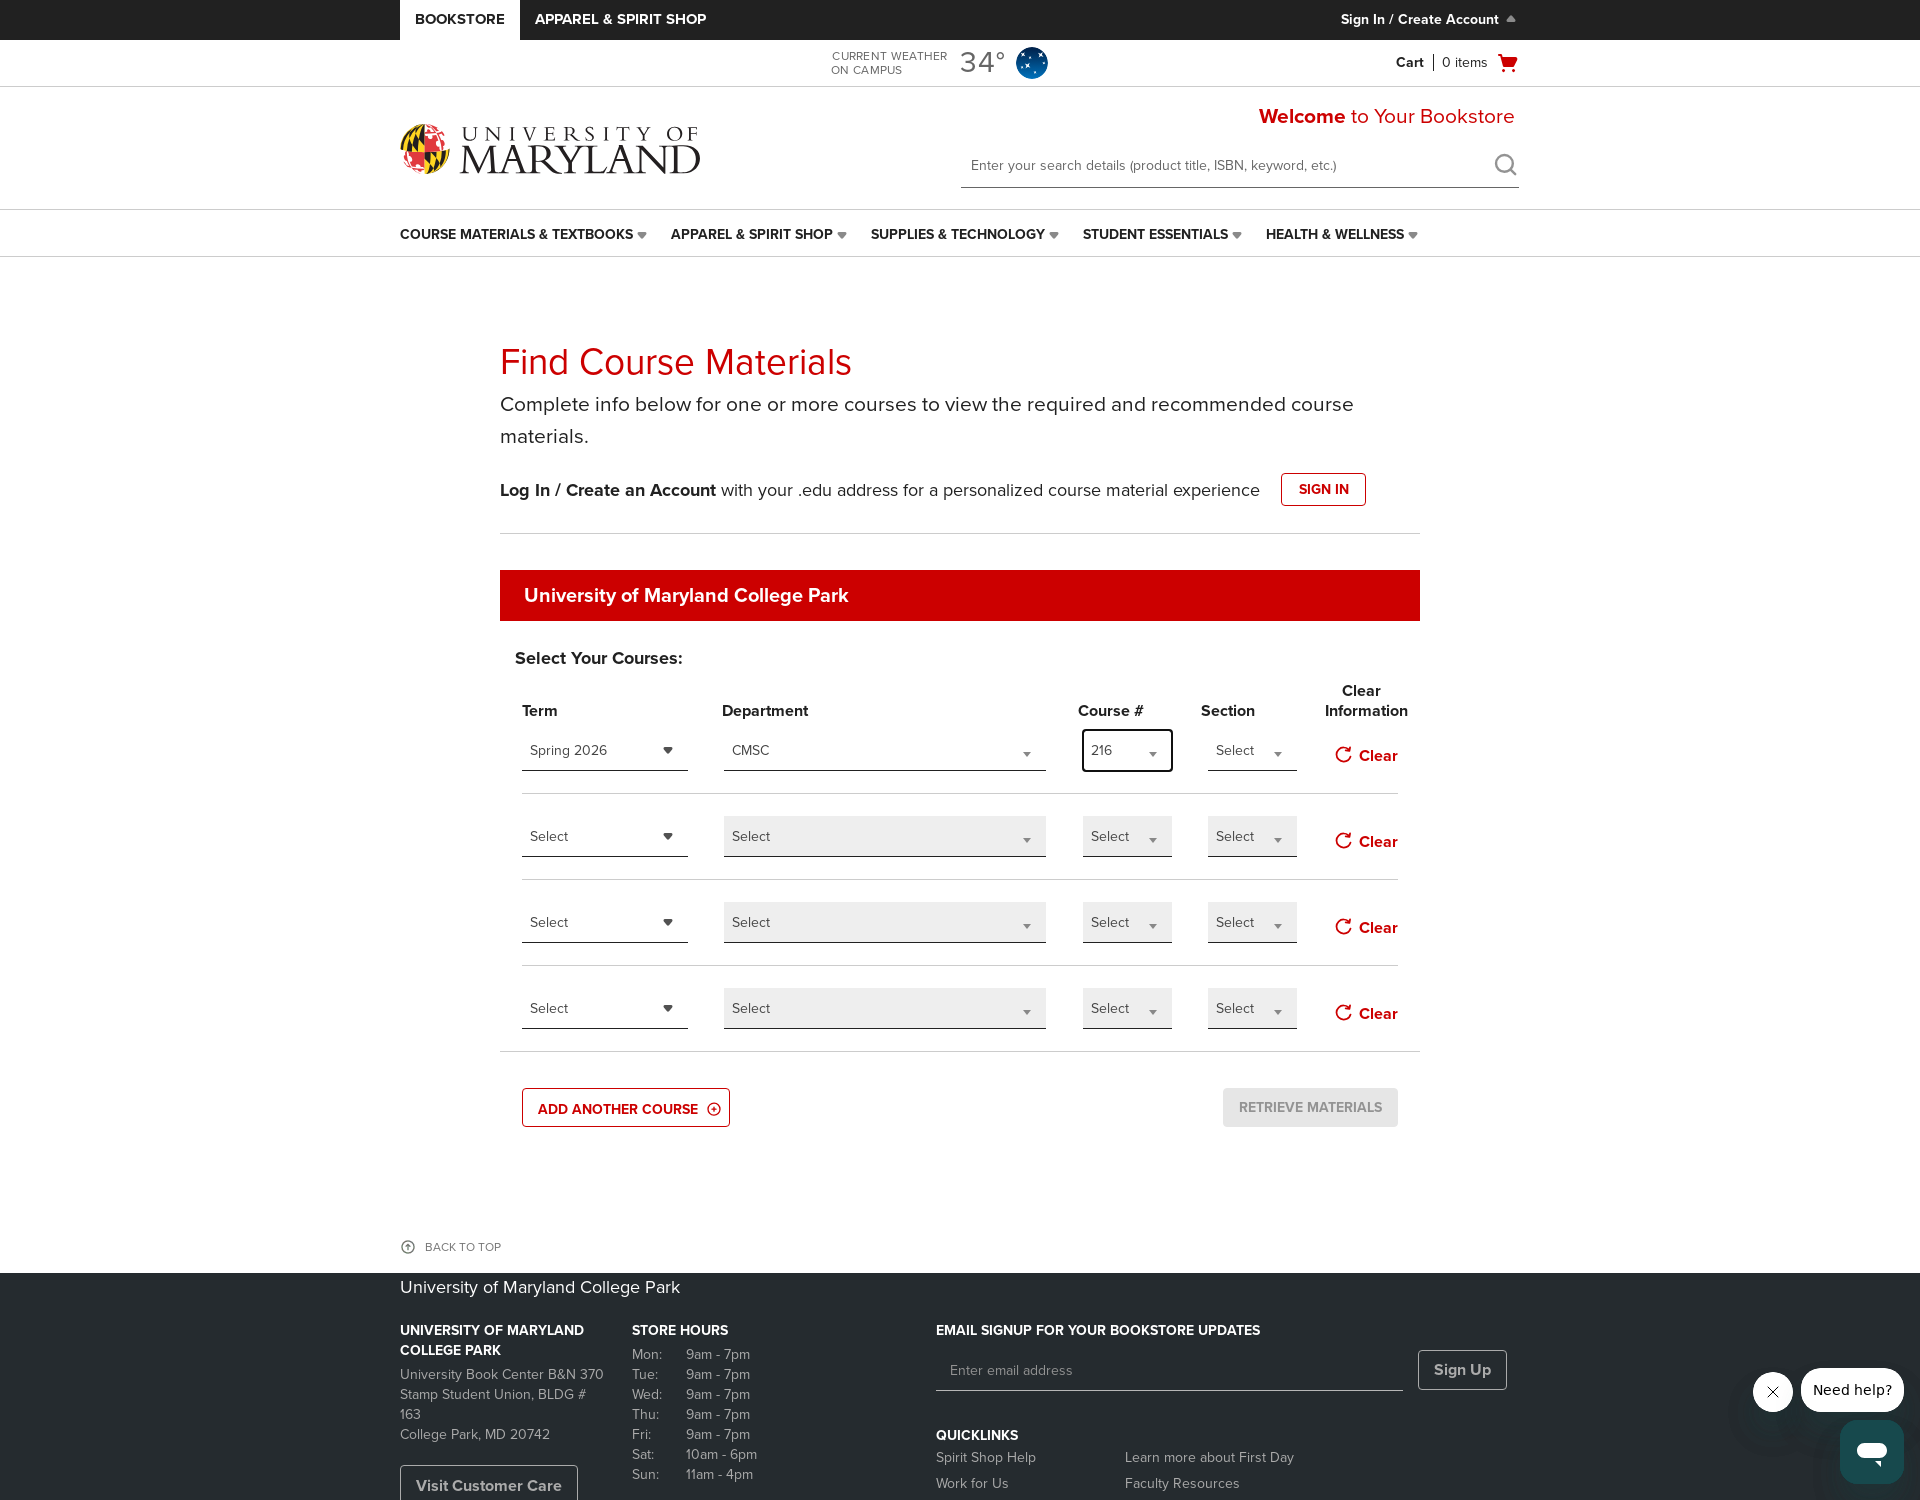

Waited 0.2 seconds before selecting section
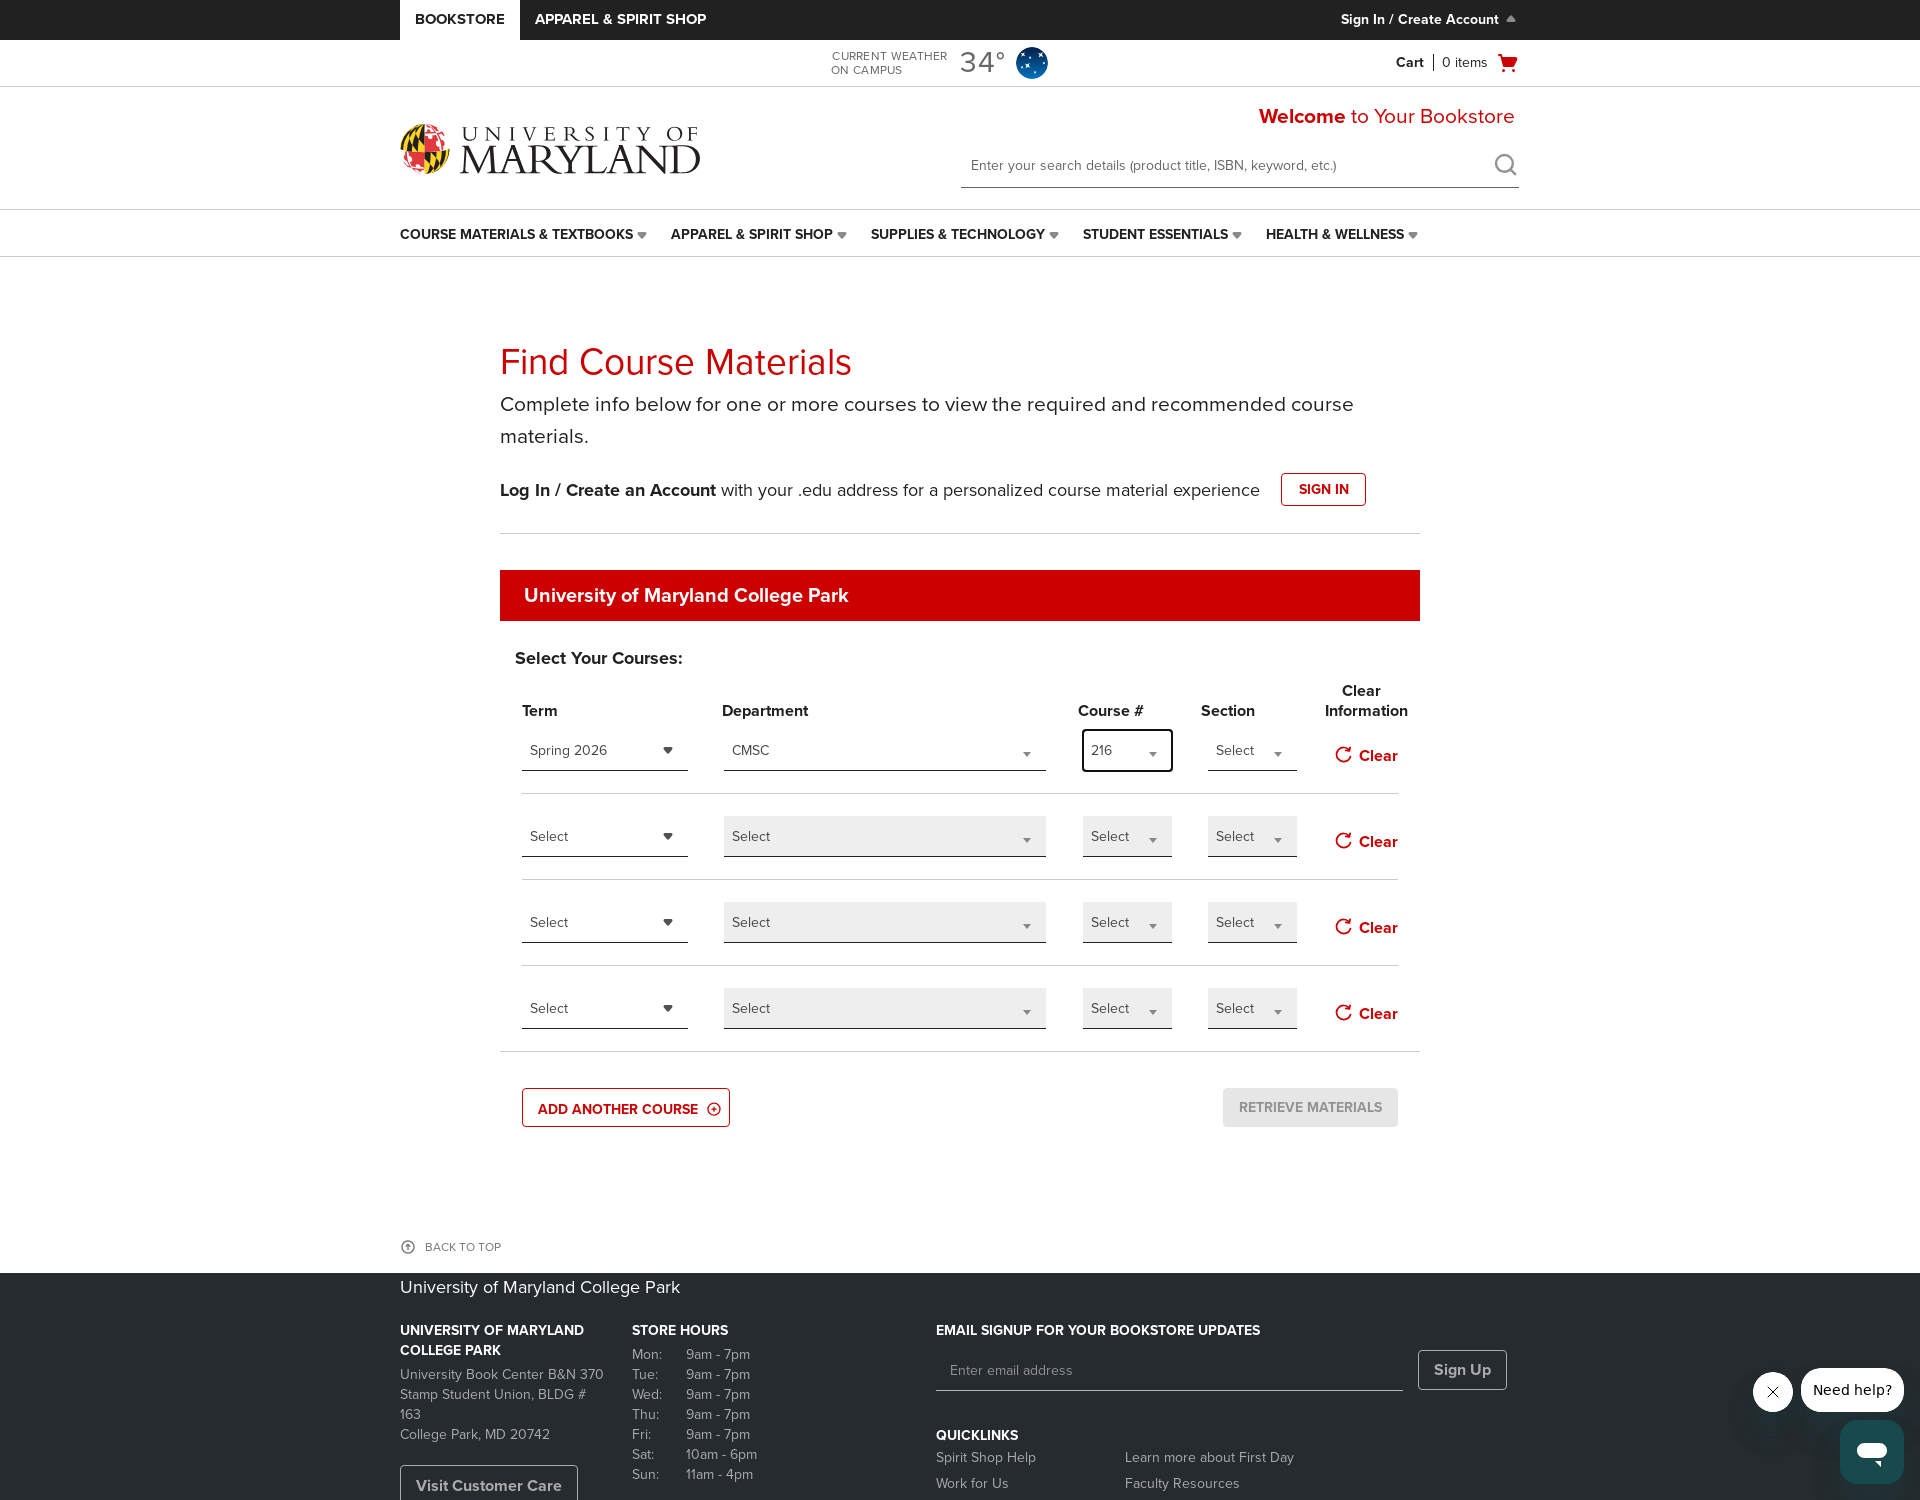

Clicked section dropdown for course 1 at (1278, 754) on div.bned-register-section:nth-child(2) > div:nth-child(4) > div:nth-child(1) > d
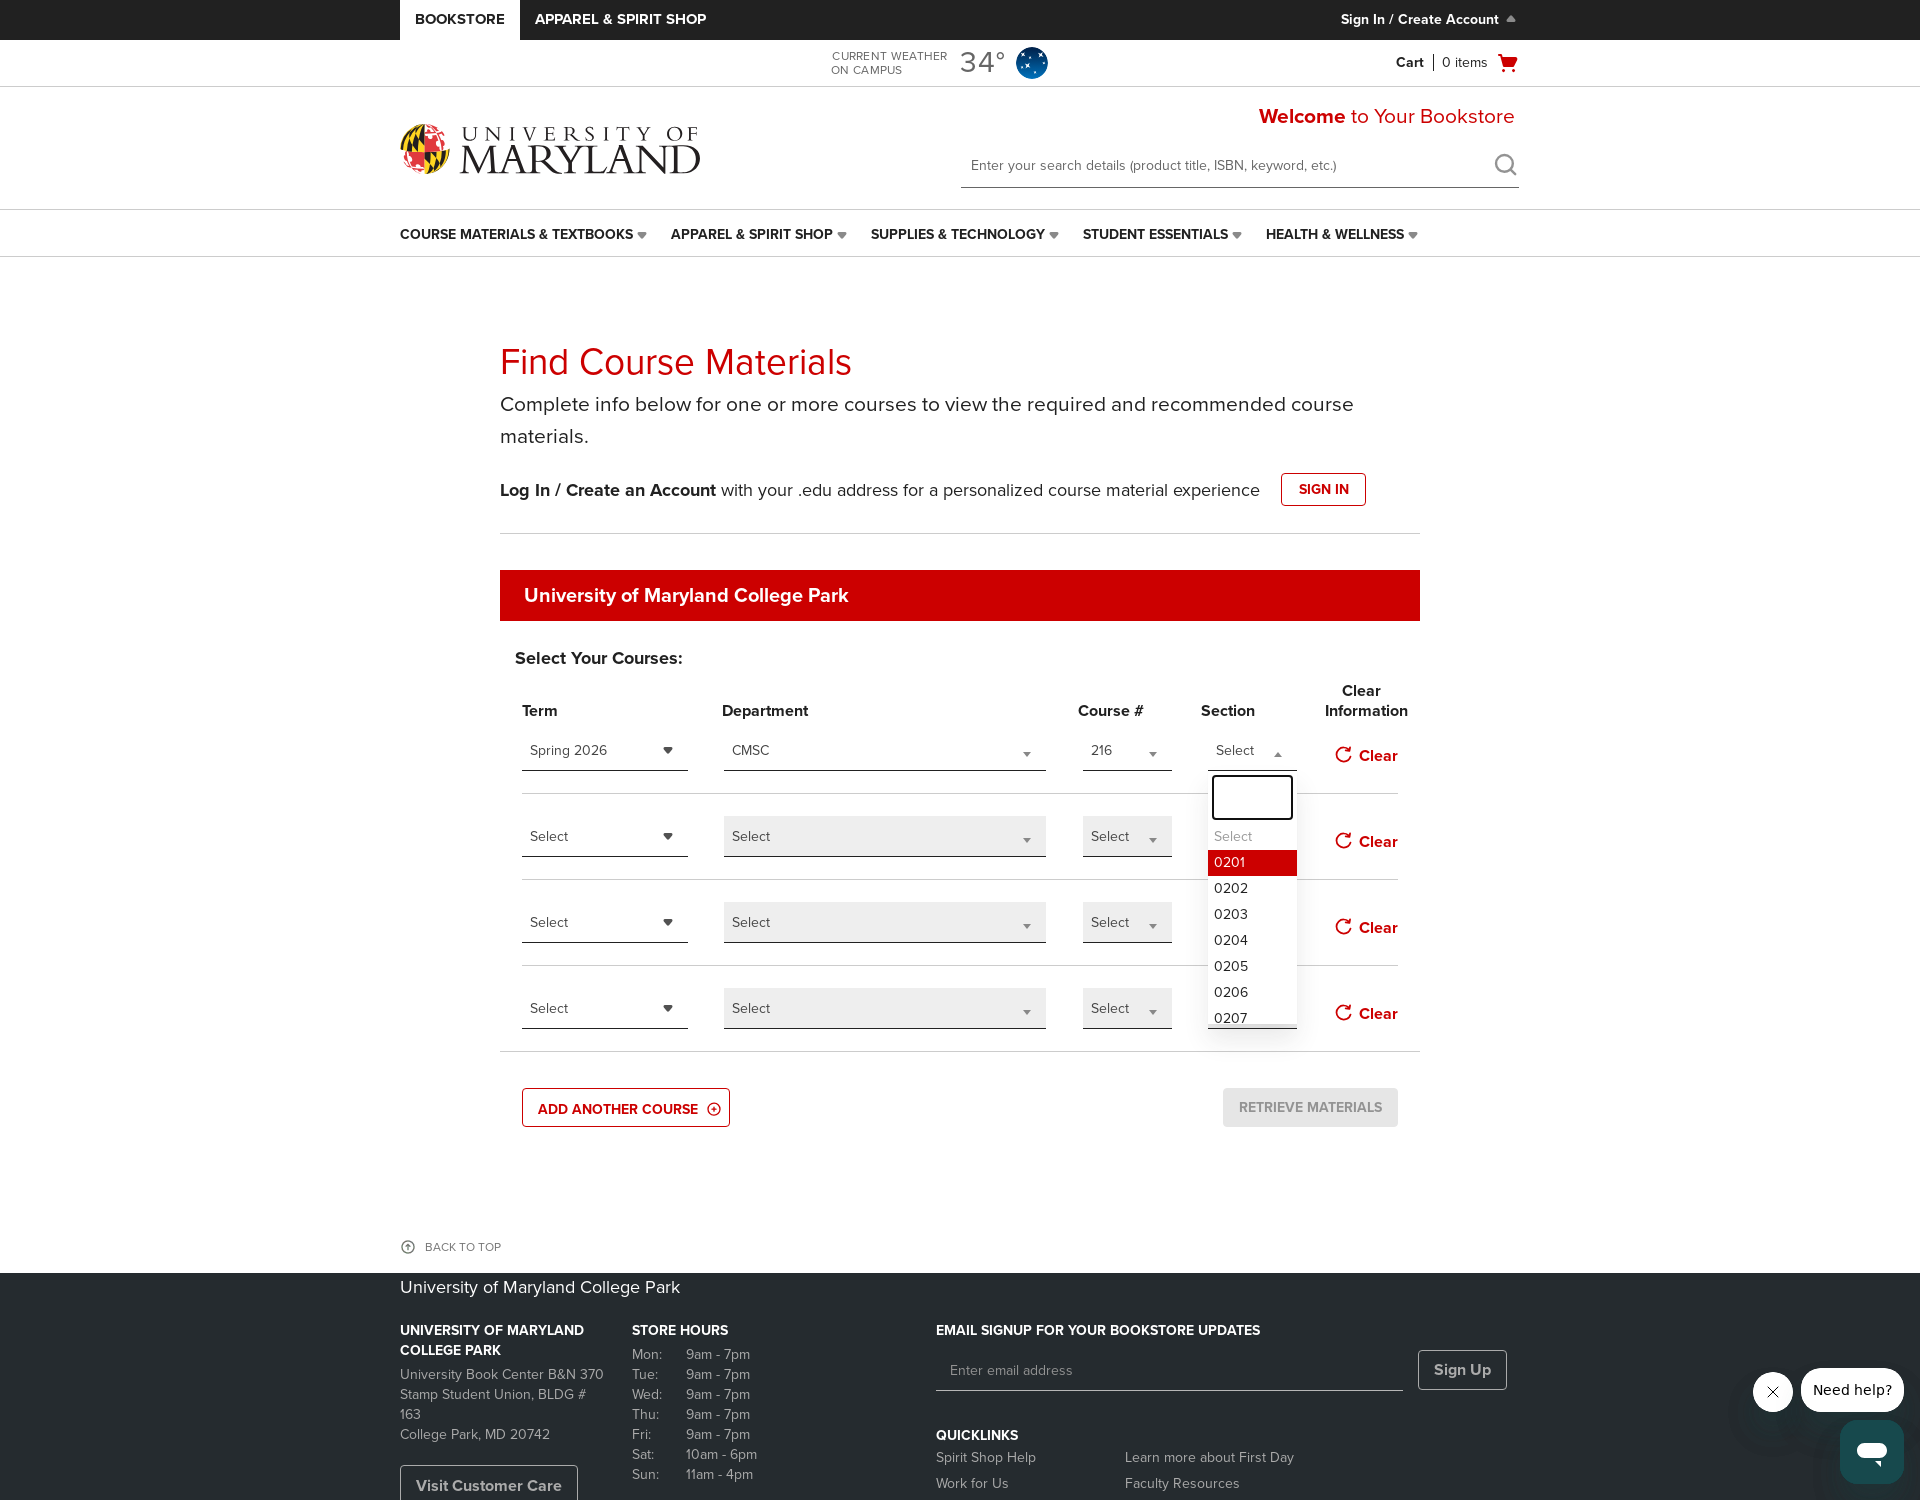

Filled section search field with '0401' for course 1 on .select2-search__field
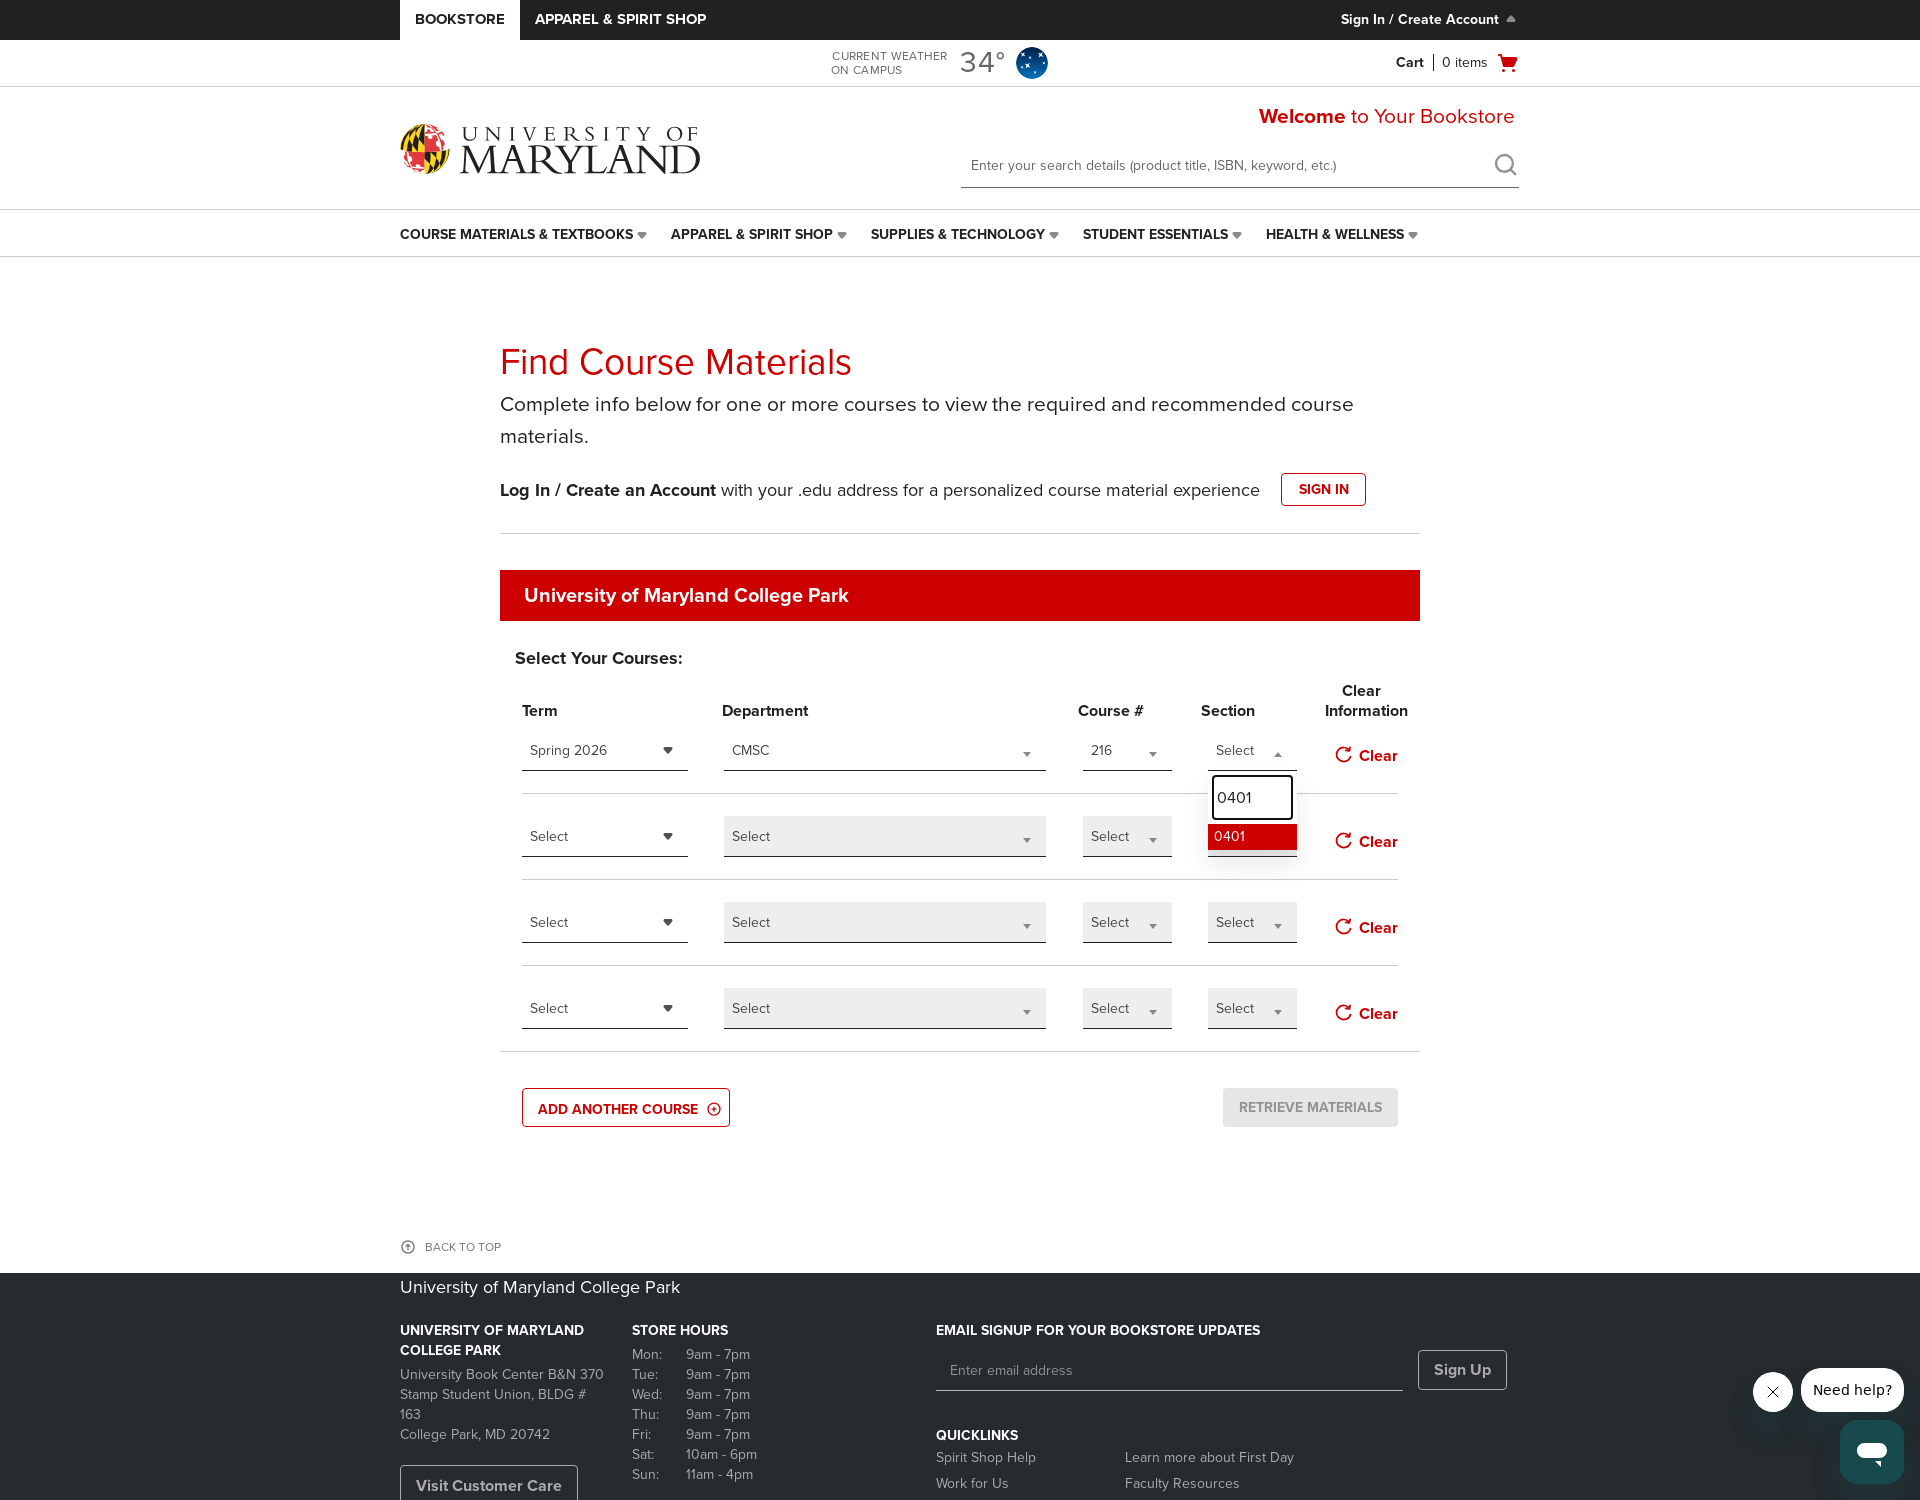

Pressed Enter to select section '0401' for course 1 (CMSC 216)
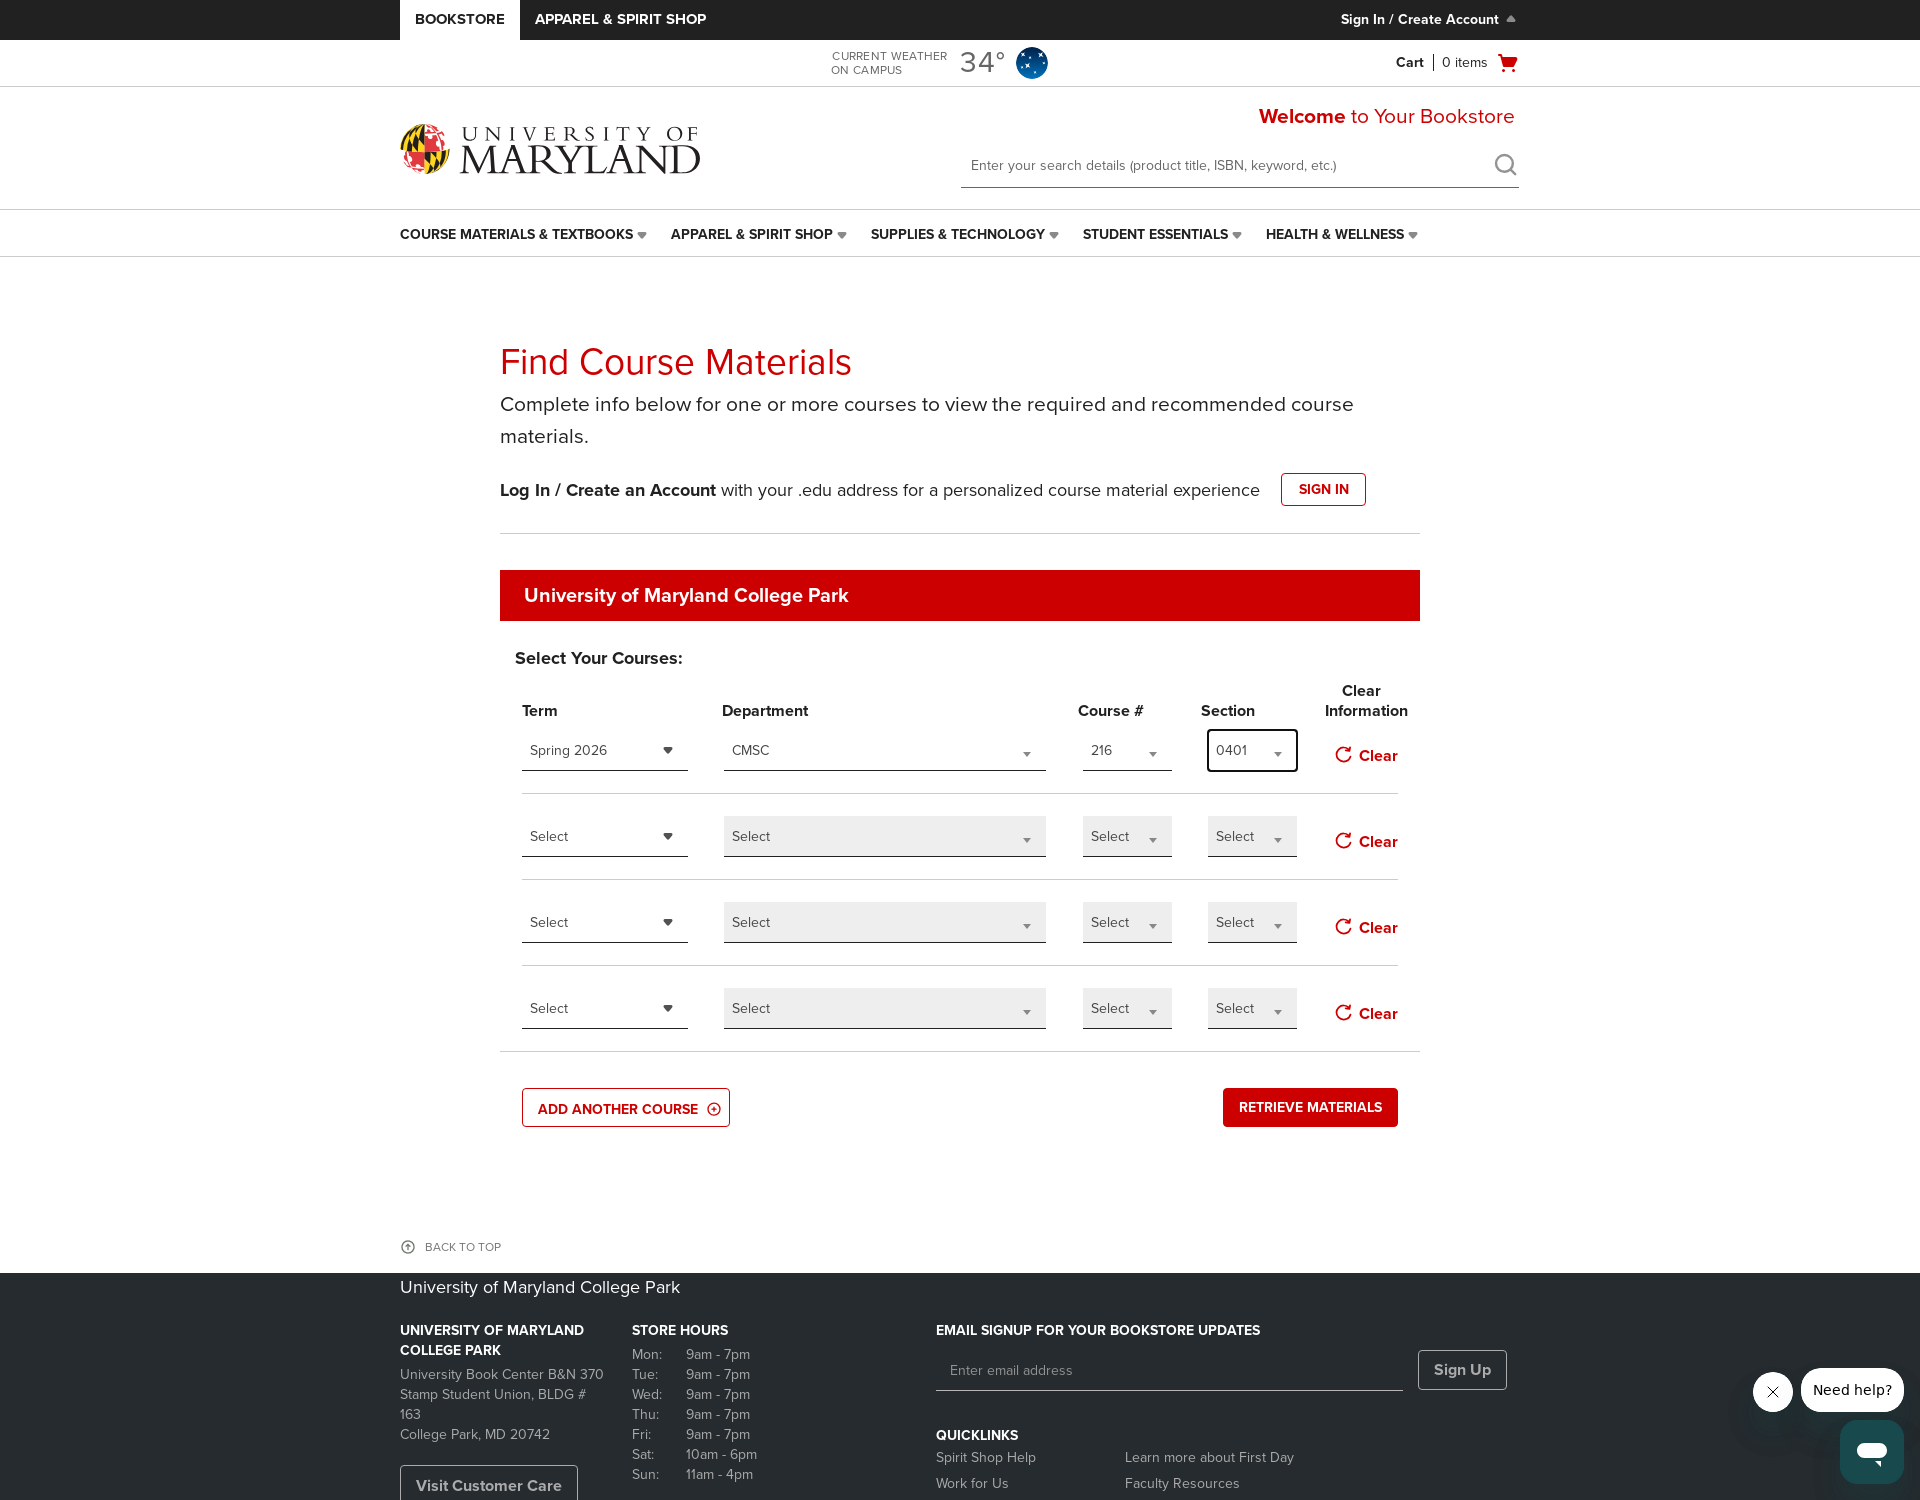

Clicked term dropdown for course 2 at (605, 837) on div.bned-register-section:nth-child(3) > div:nth-child(1) > div:nth-child(1) > d
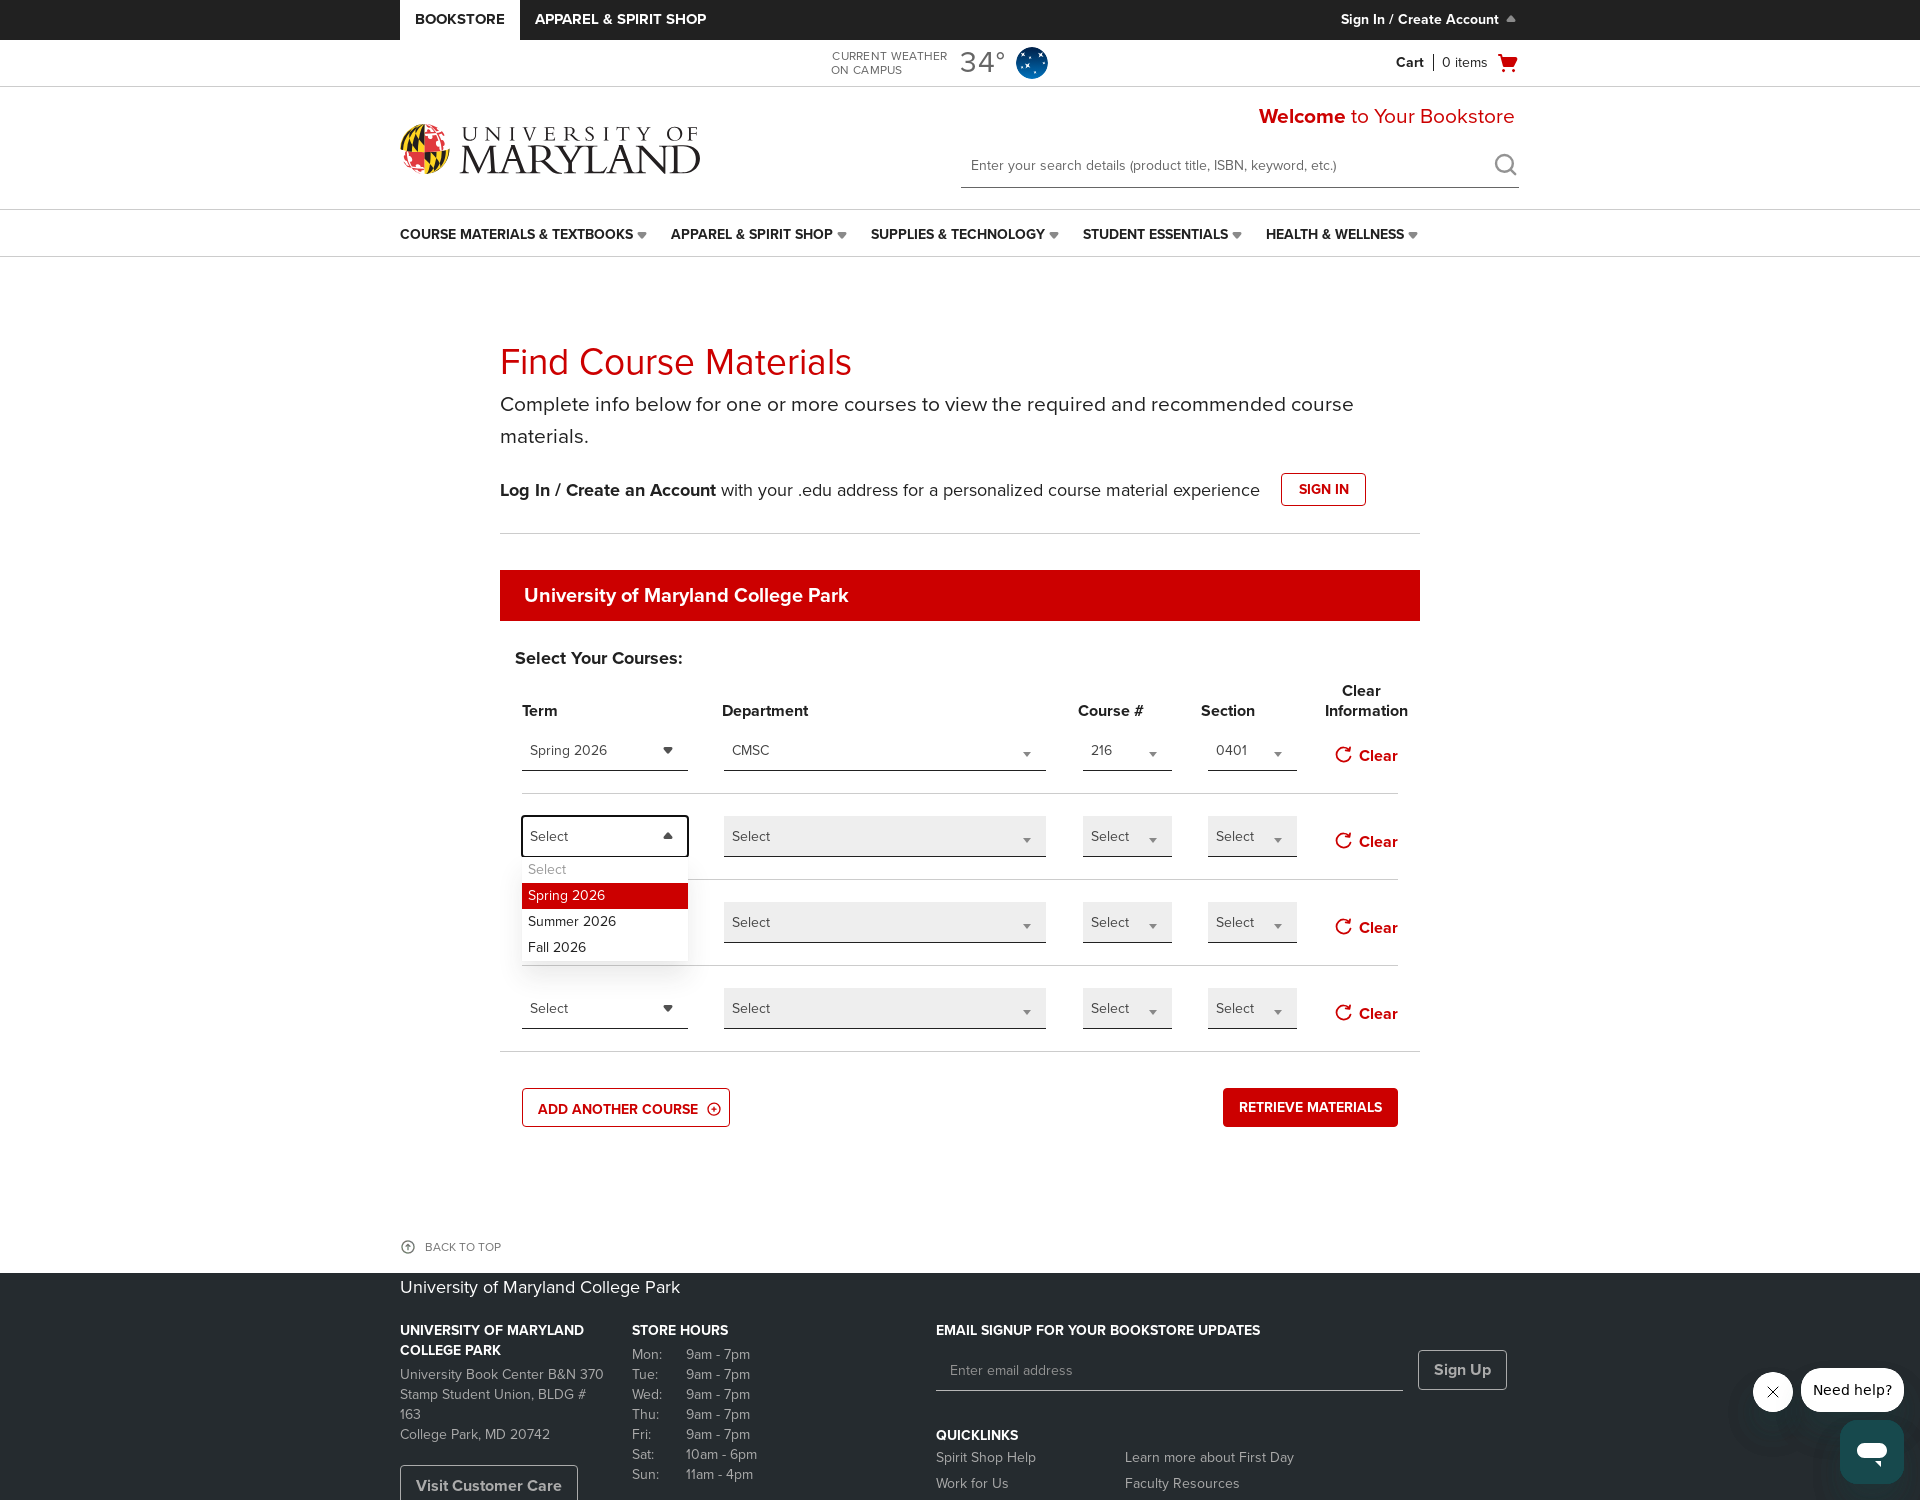

Pressed Enter to select term for course 2
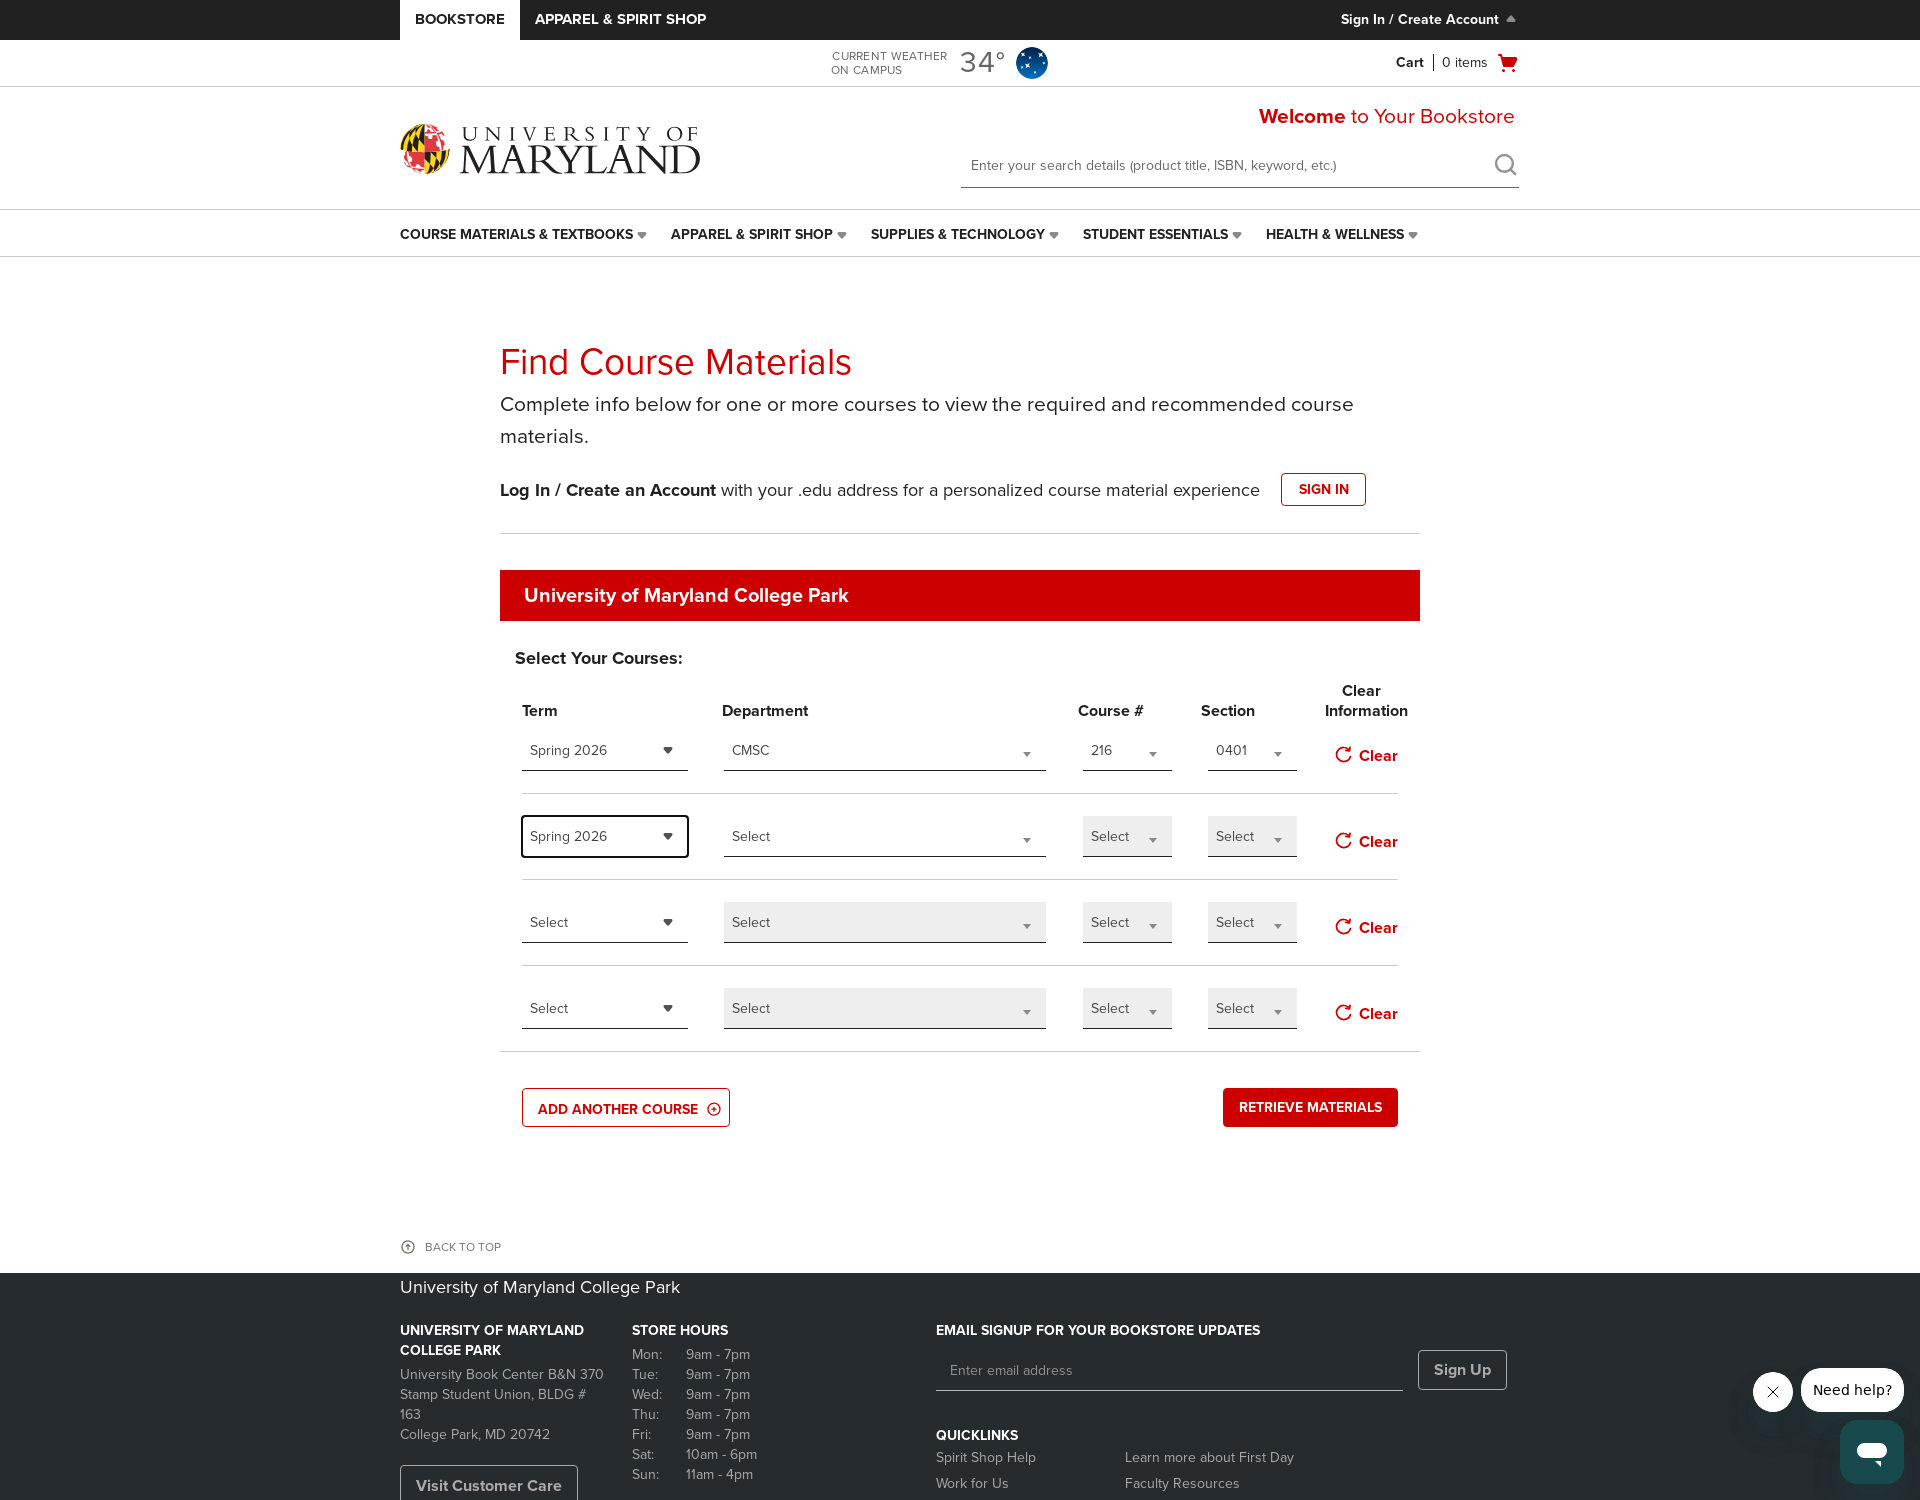

Pressed Enter again to confirm term selection for course 2
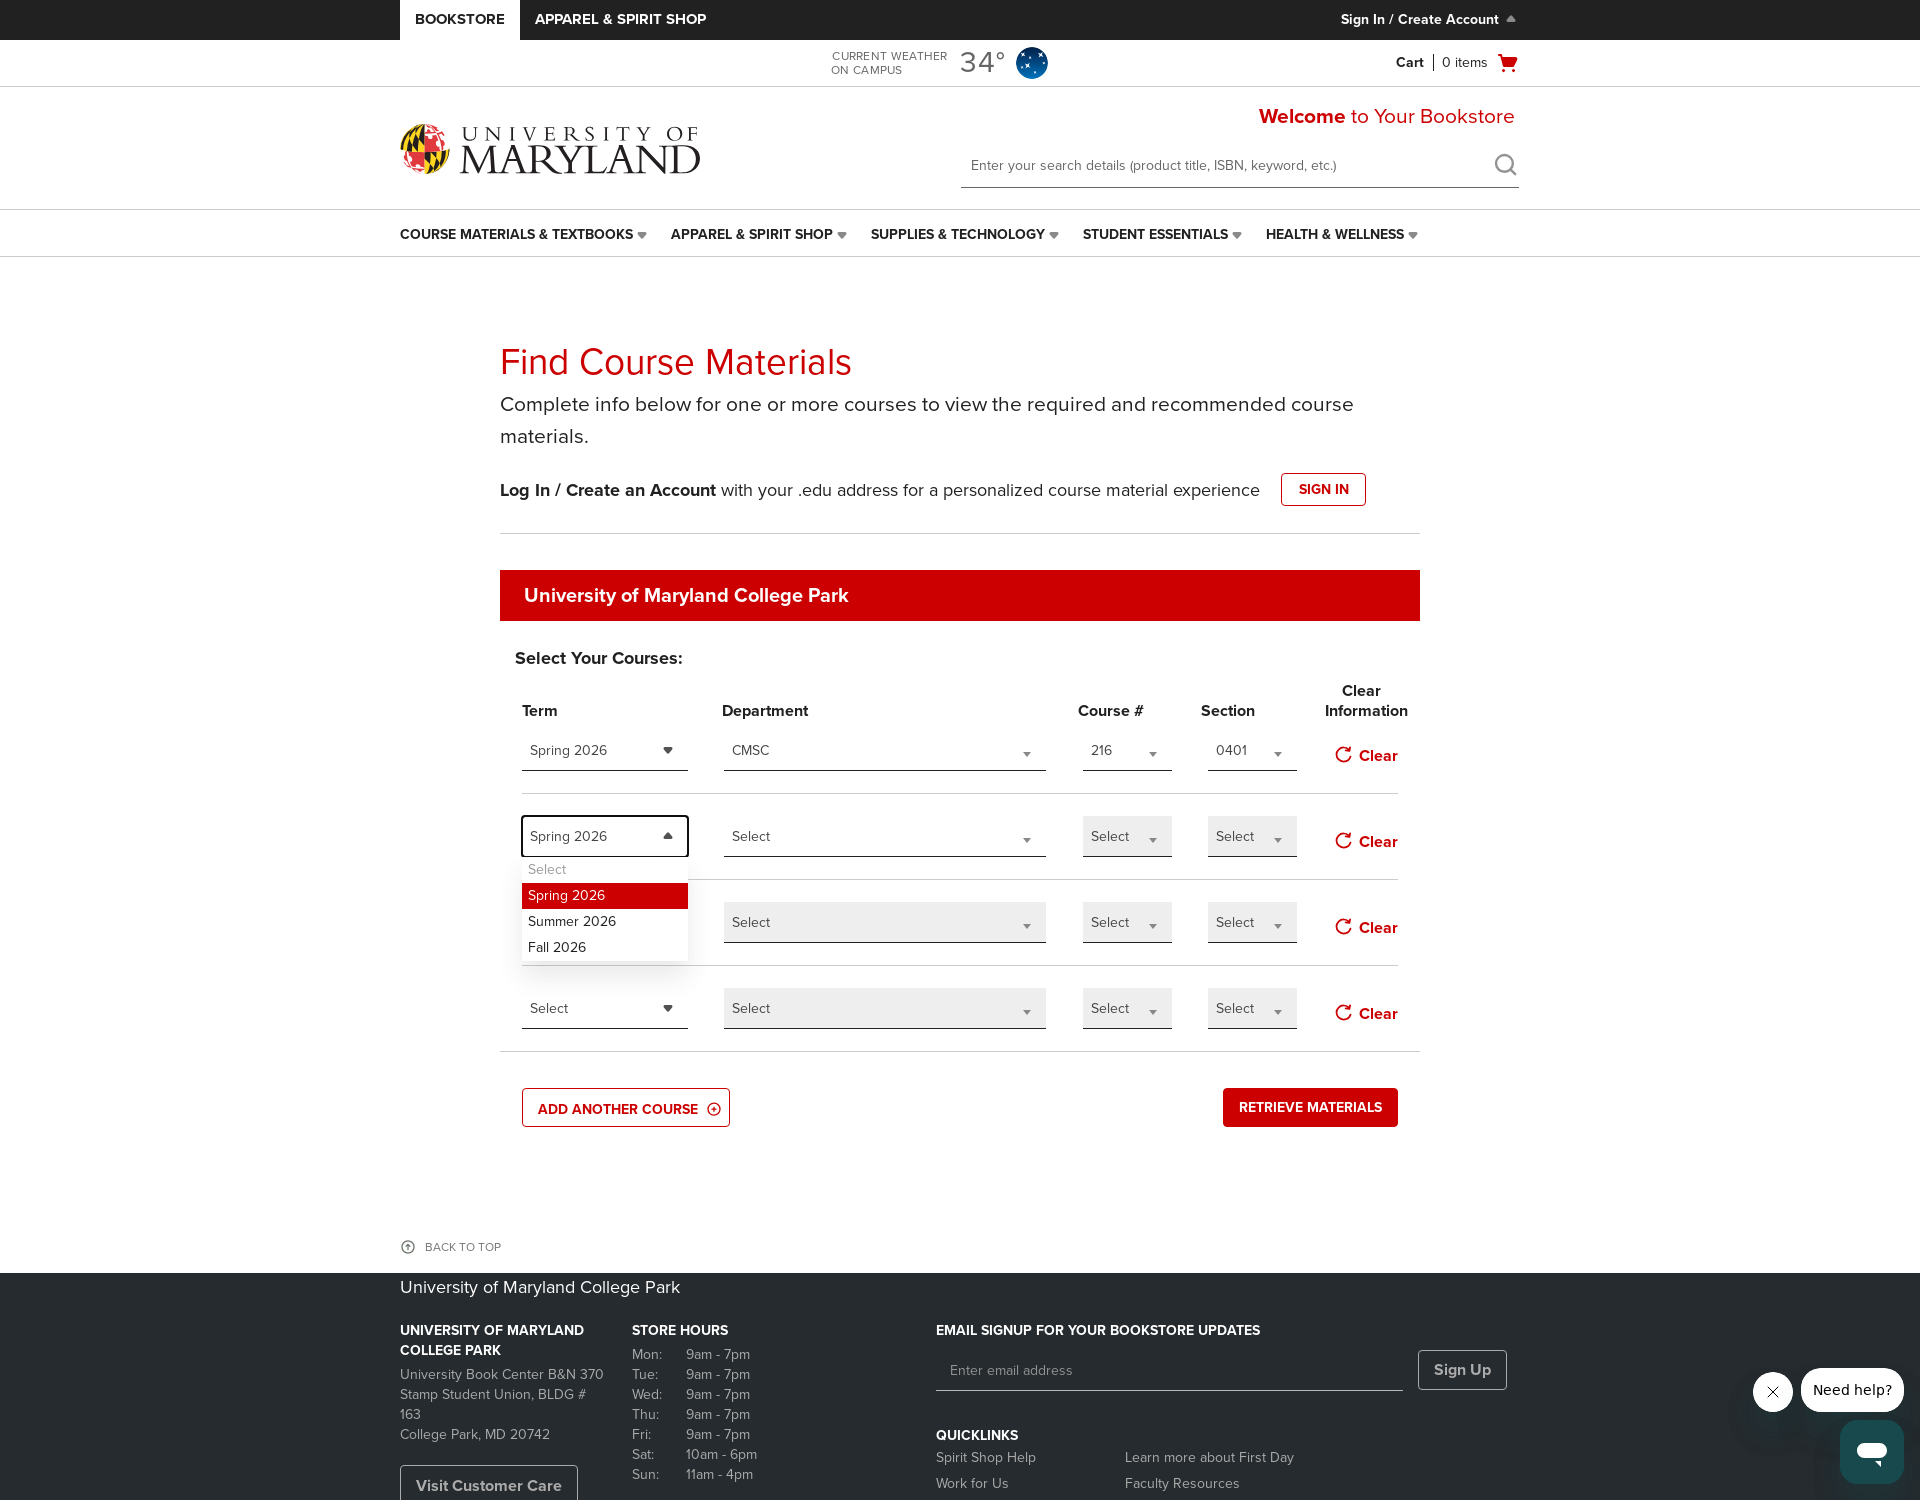

Waited 0.2 seconds before selecting department
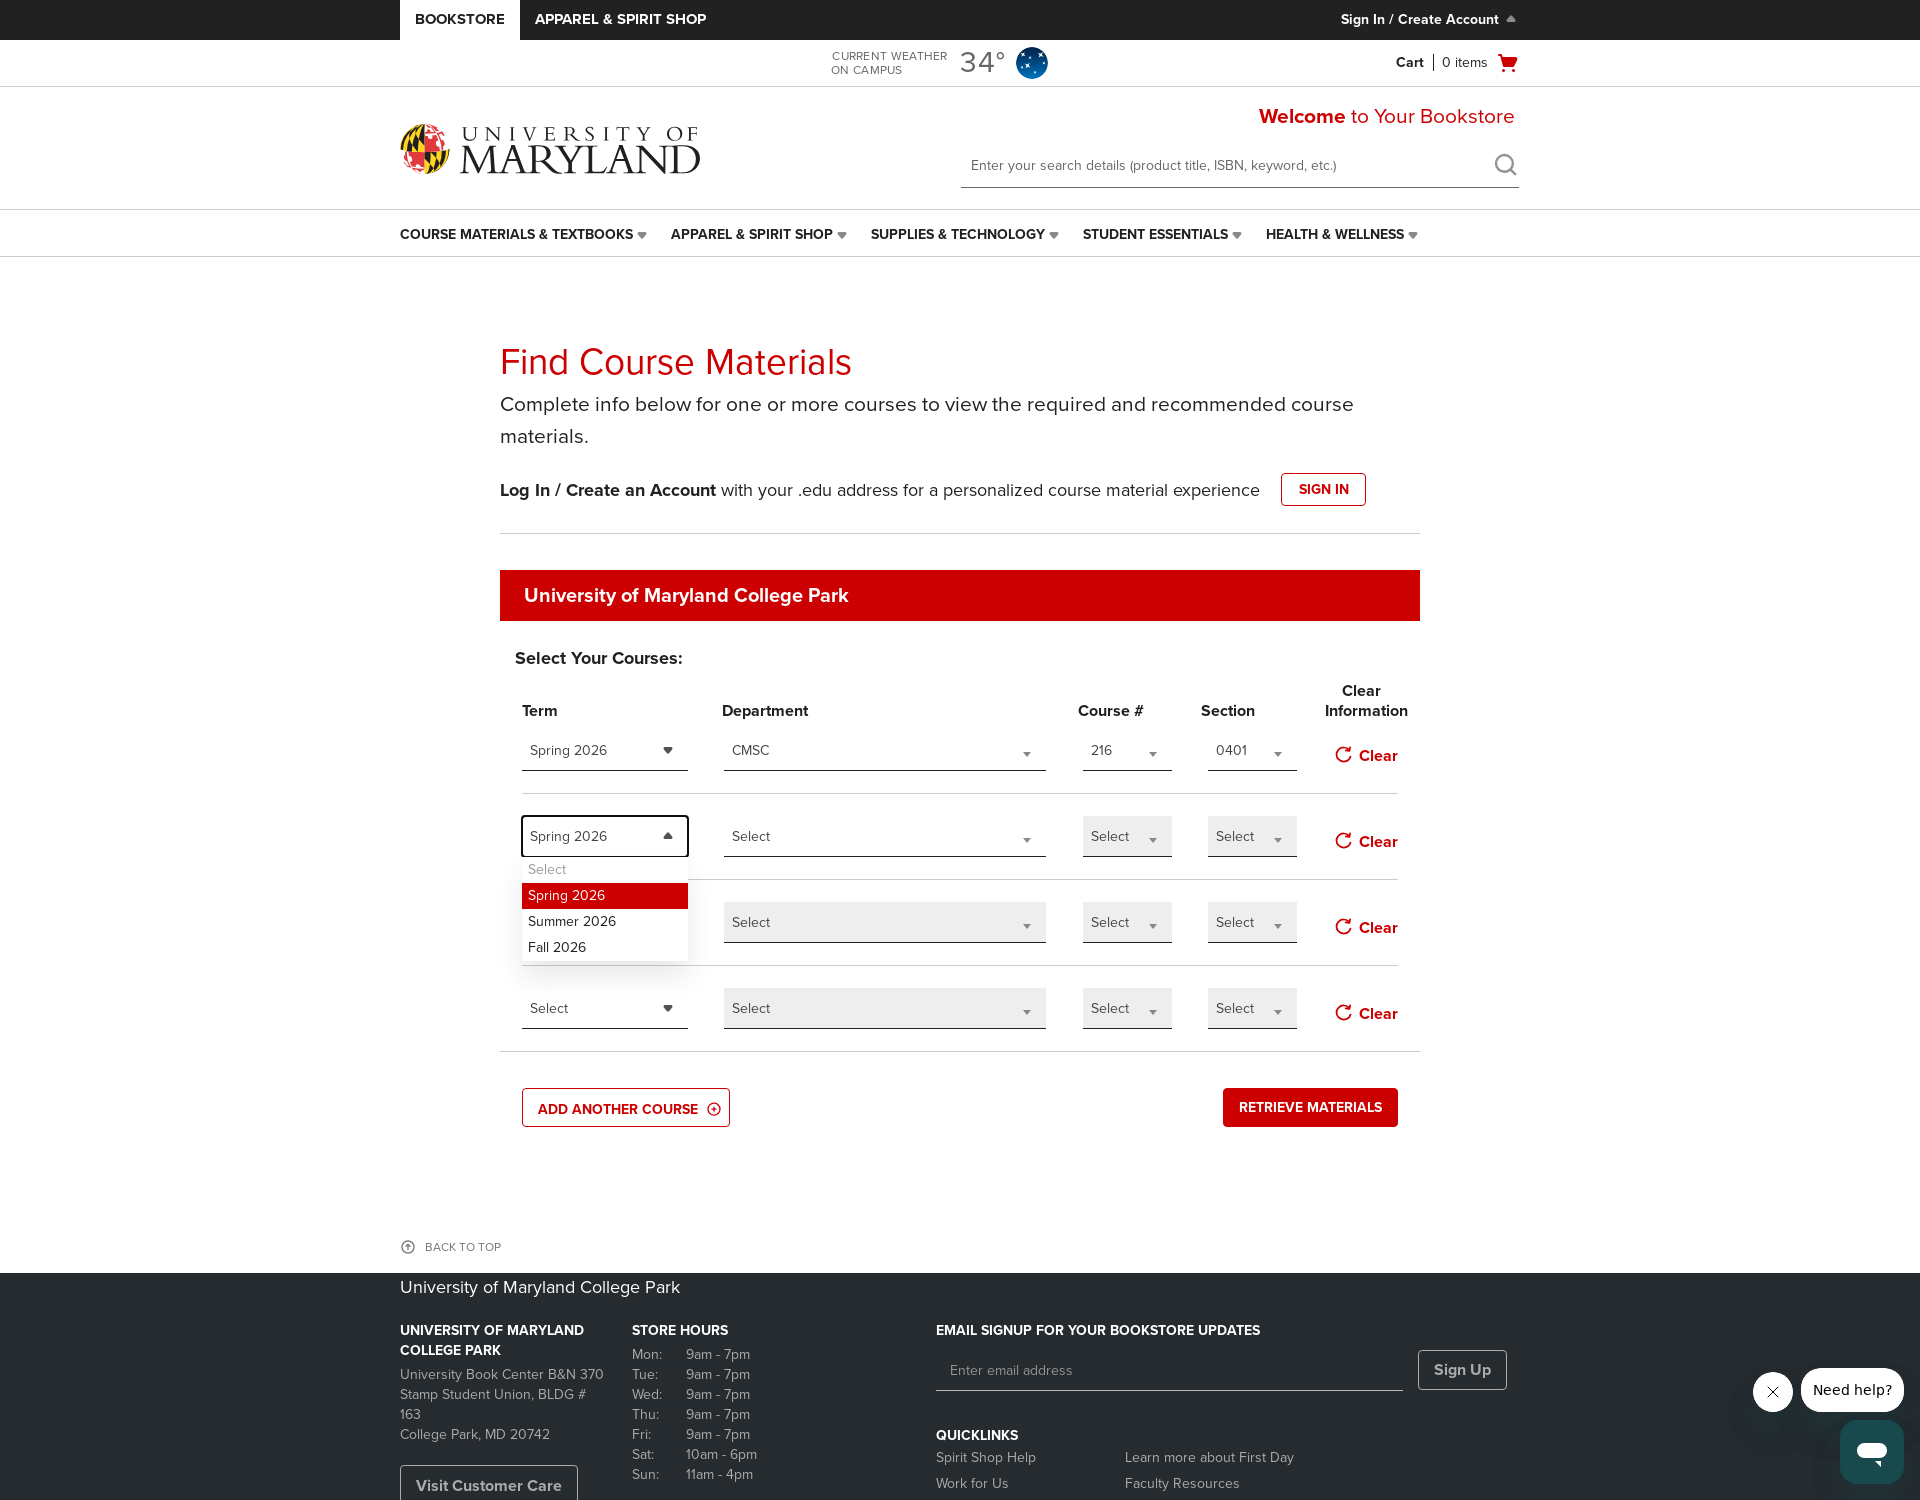

Clicked department dropdown for course 2 at (1027, 840) on div.bned-register-section:nth-child(3) > div:nth-child(2) > div:nth-child(1) > d
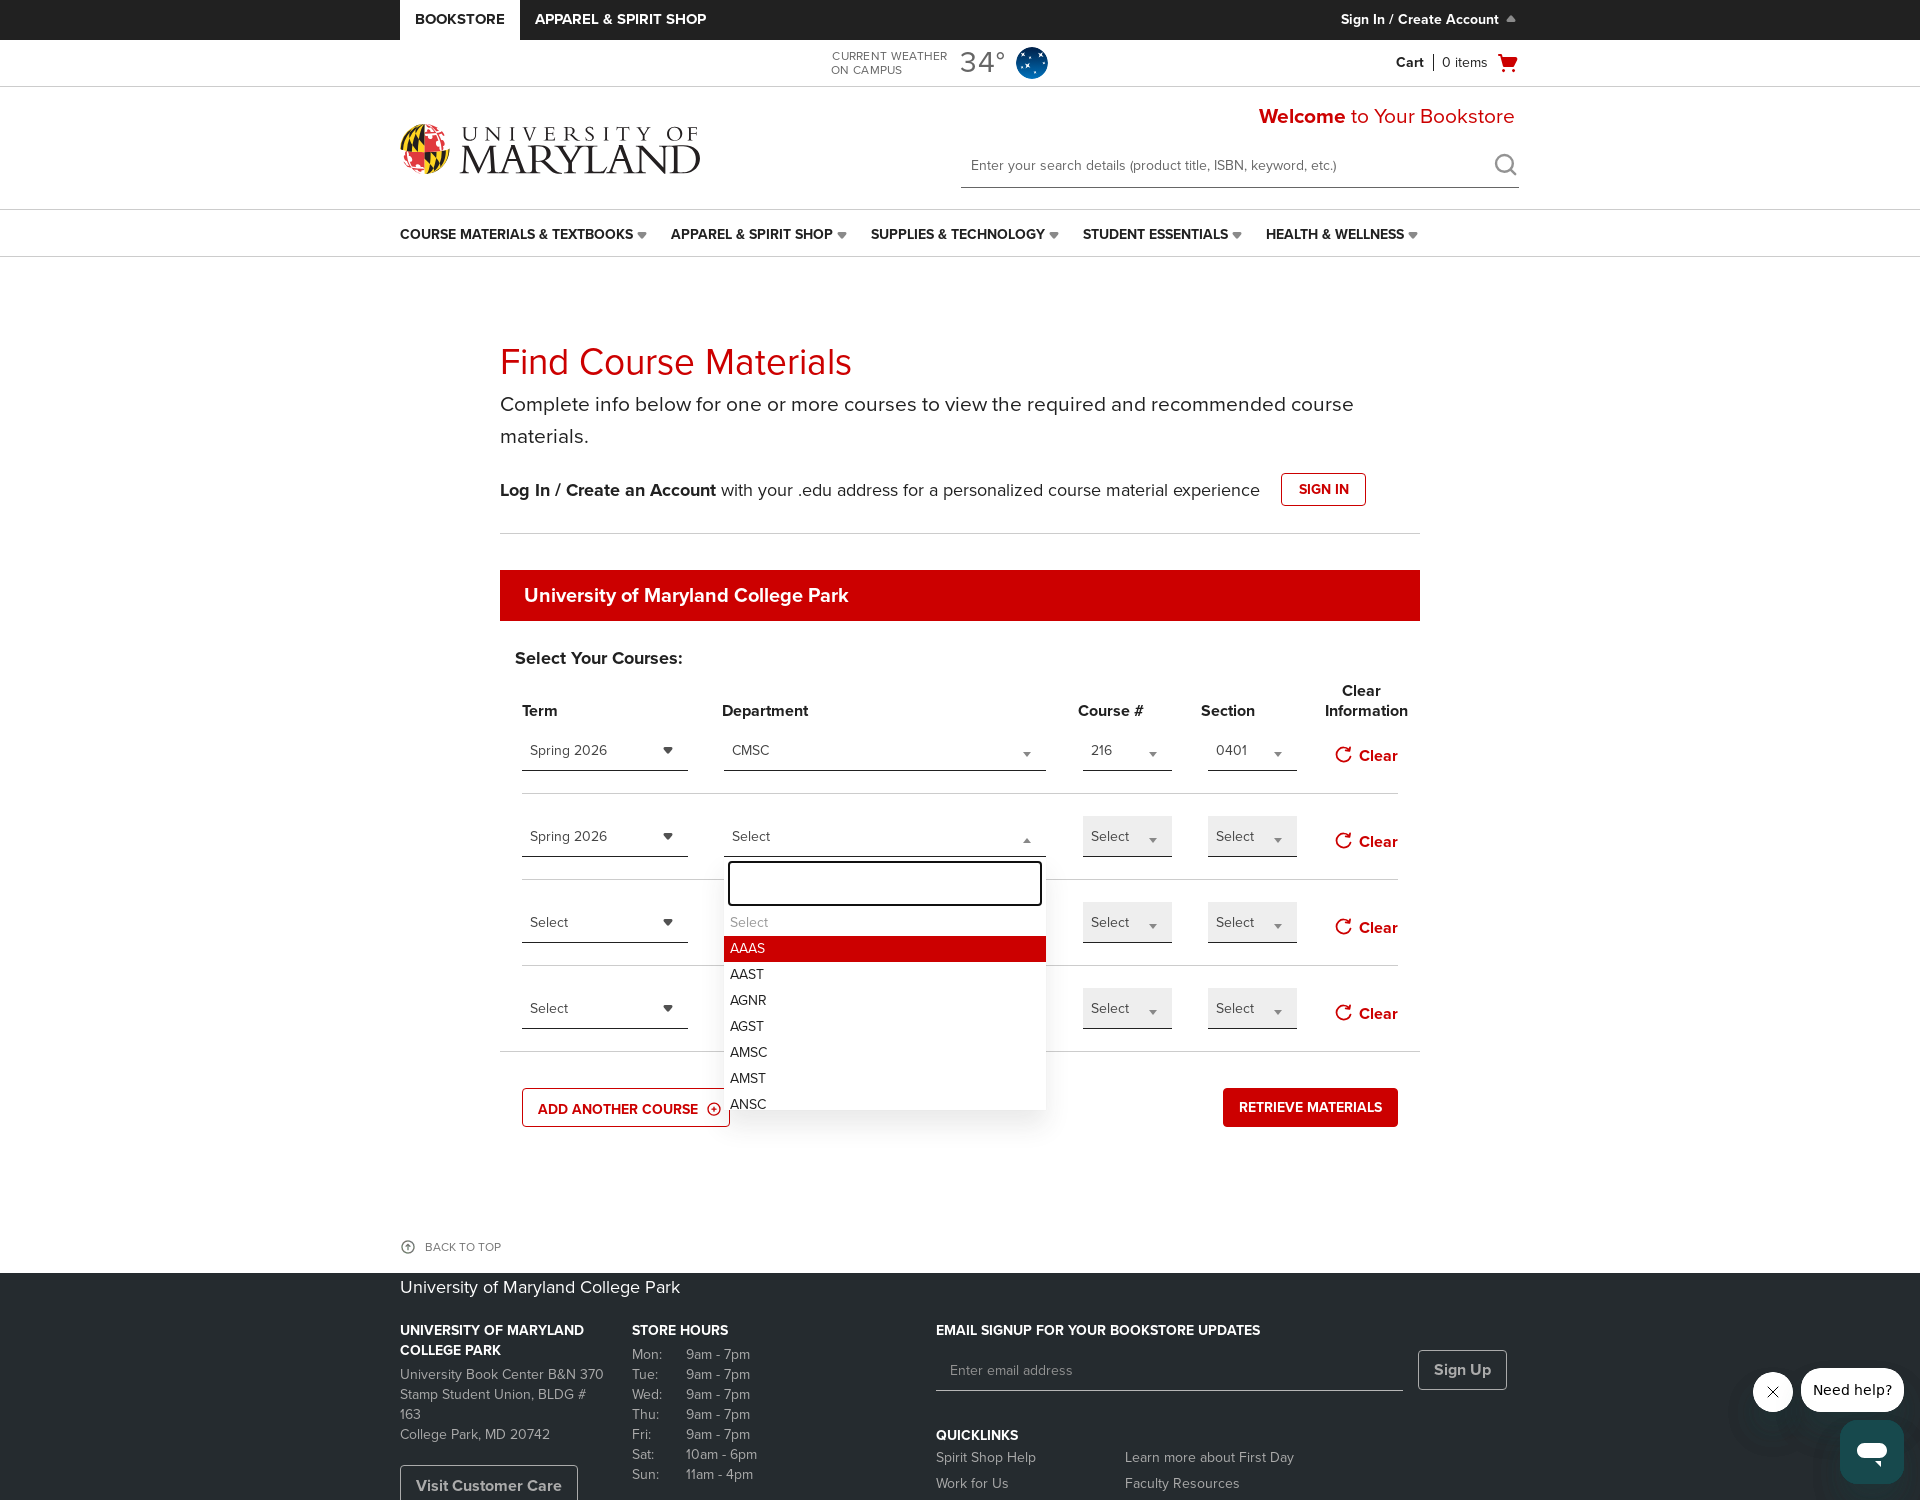

Filled department search field with 'CMSC' for course 2 on .select2-search__field
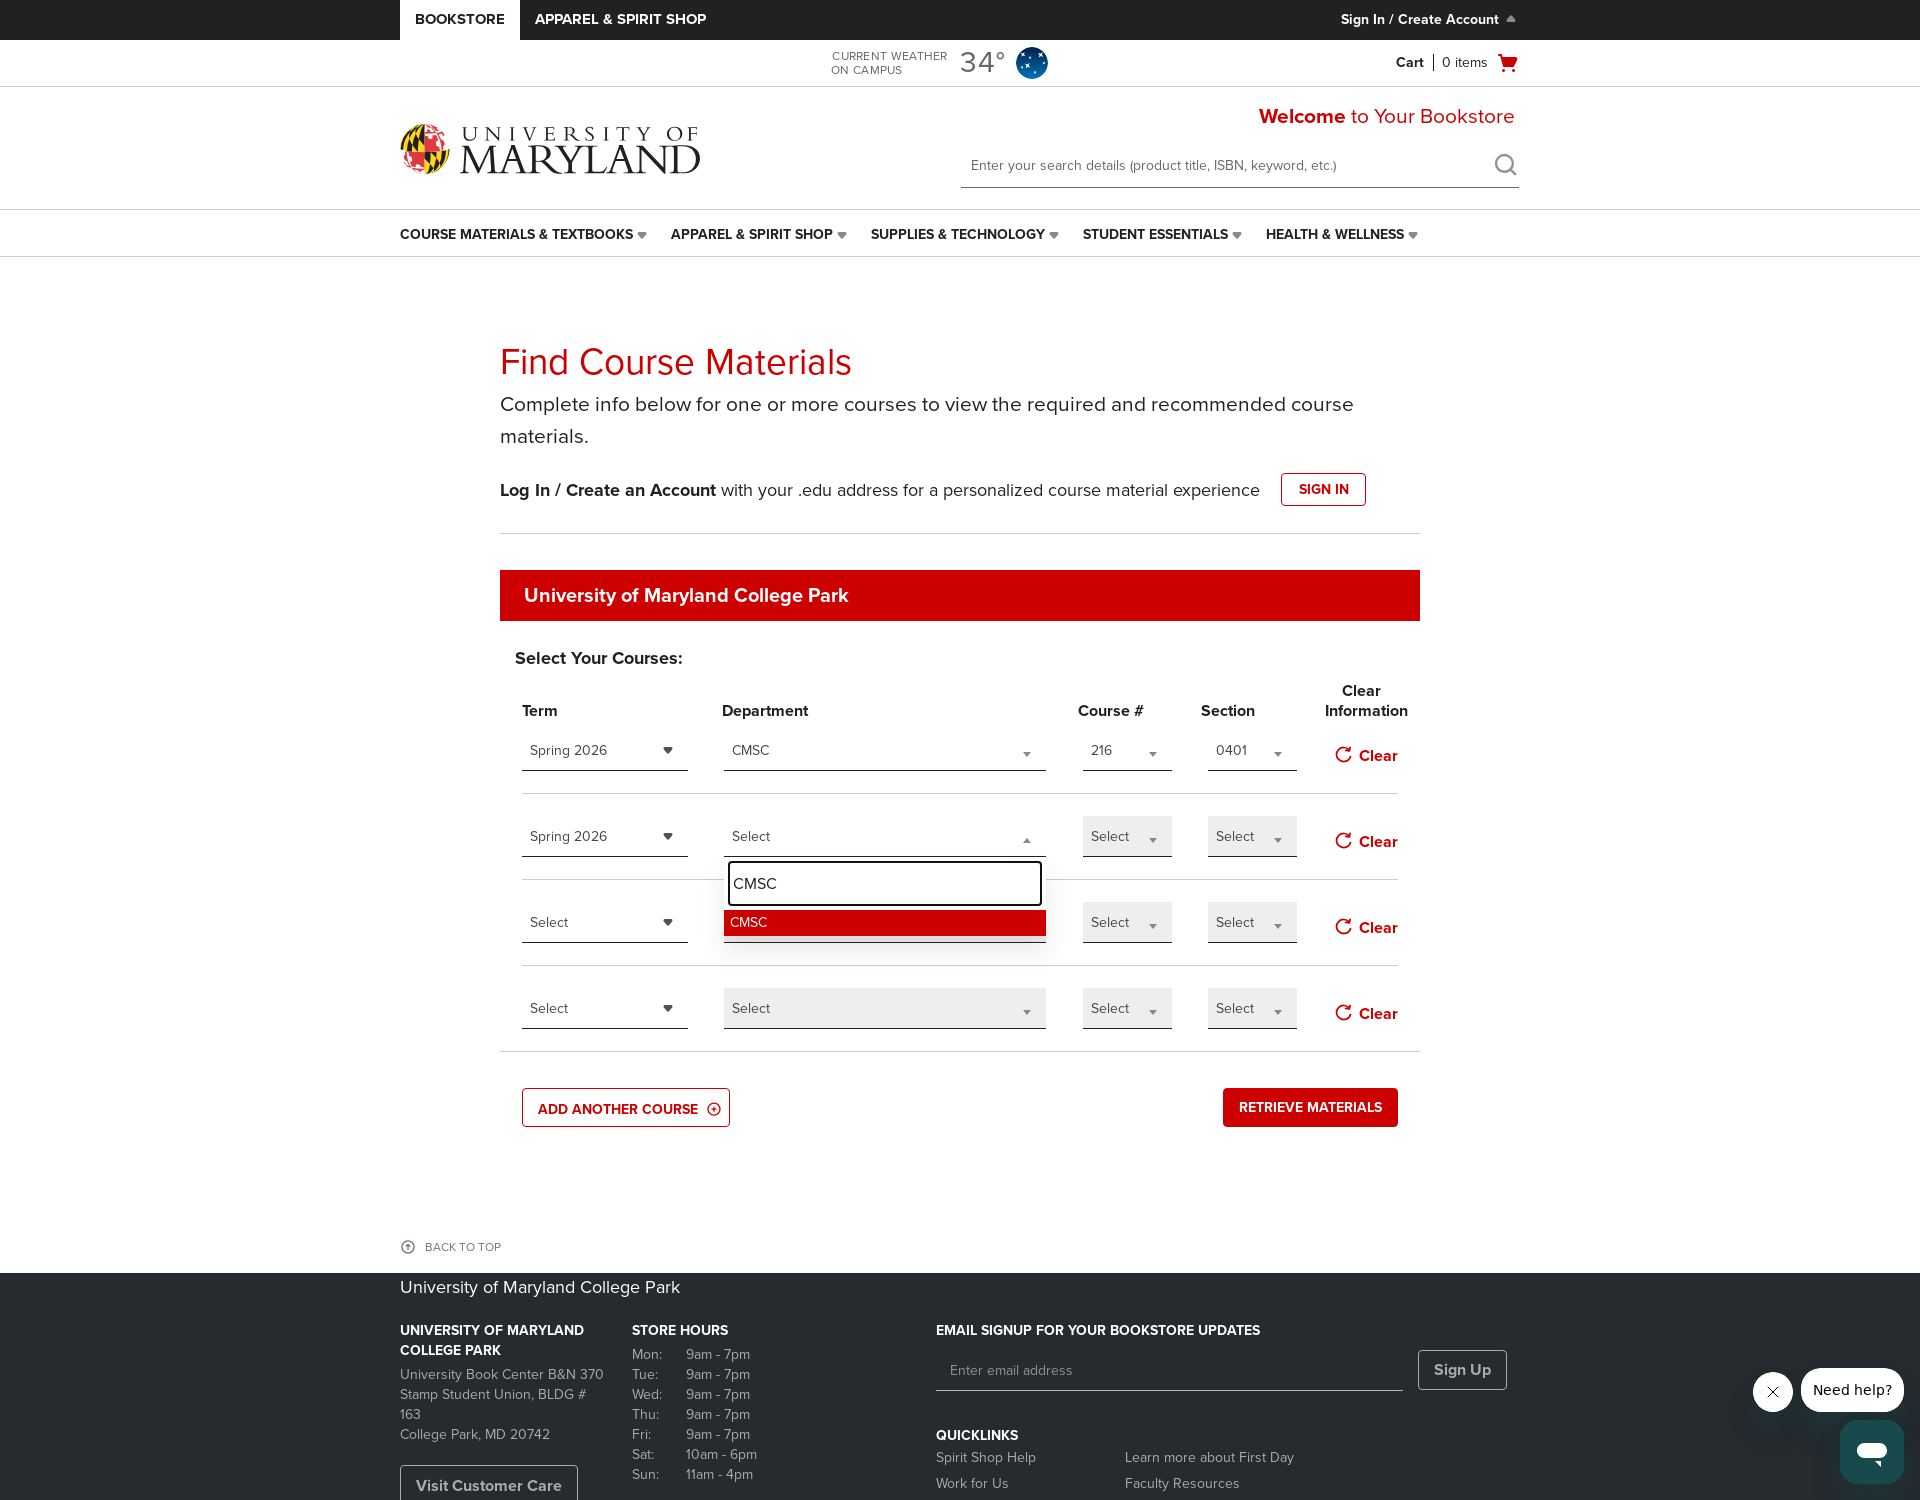

Pressed Enter to select department 'CMSC' for course 2
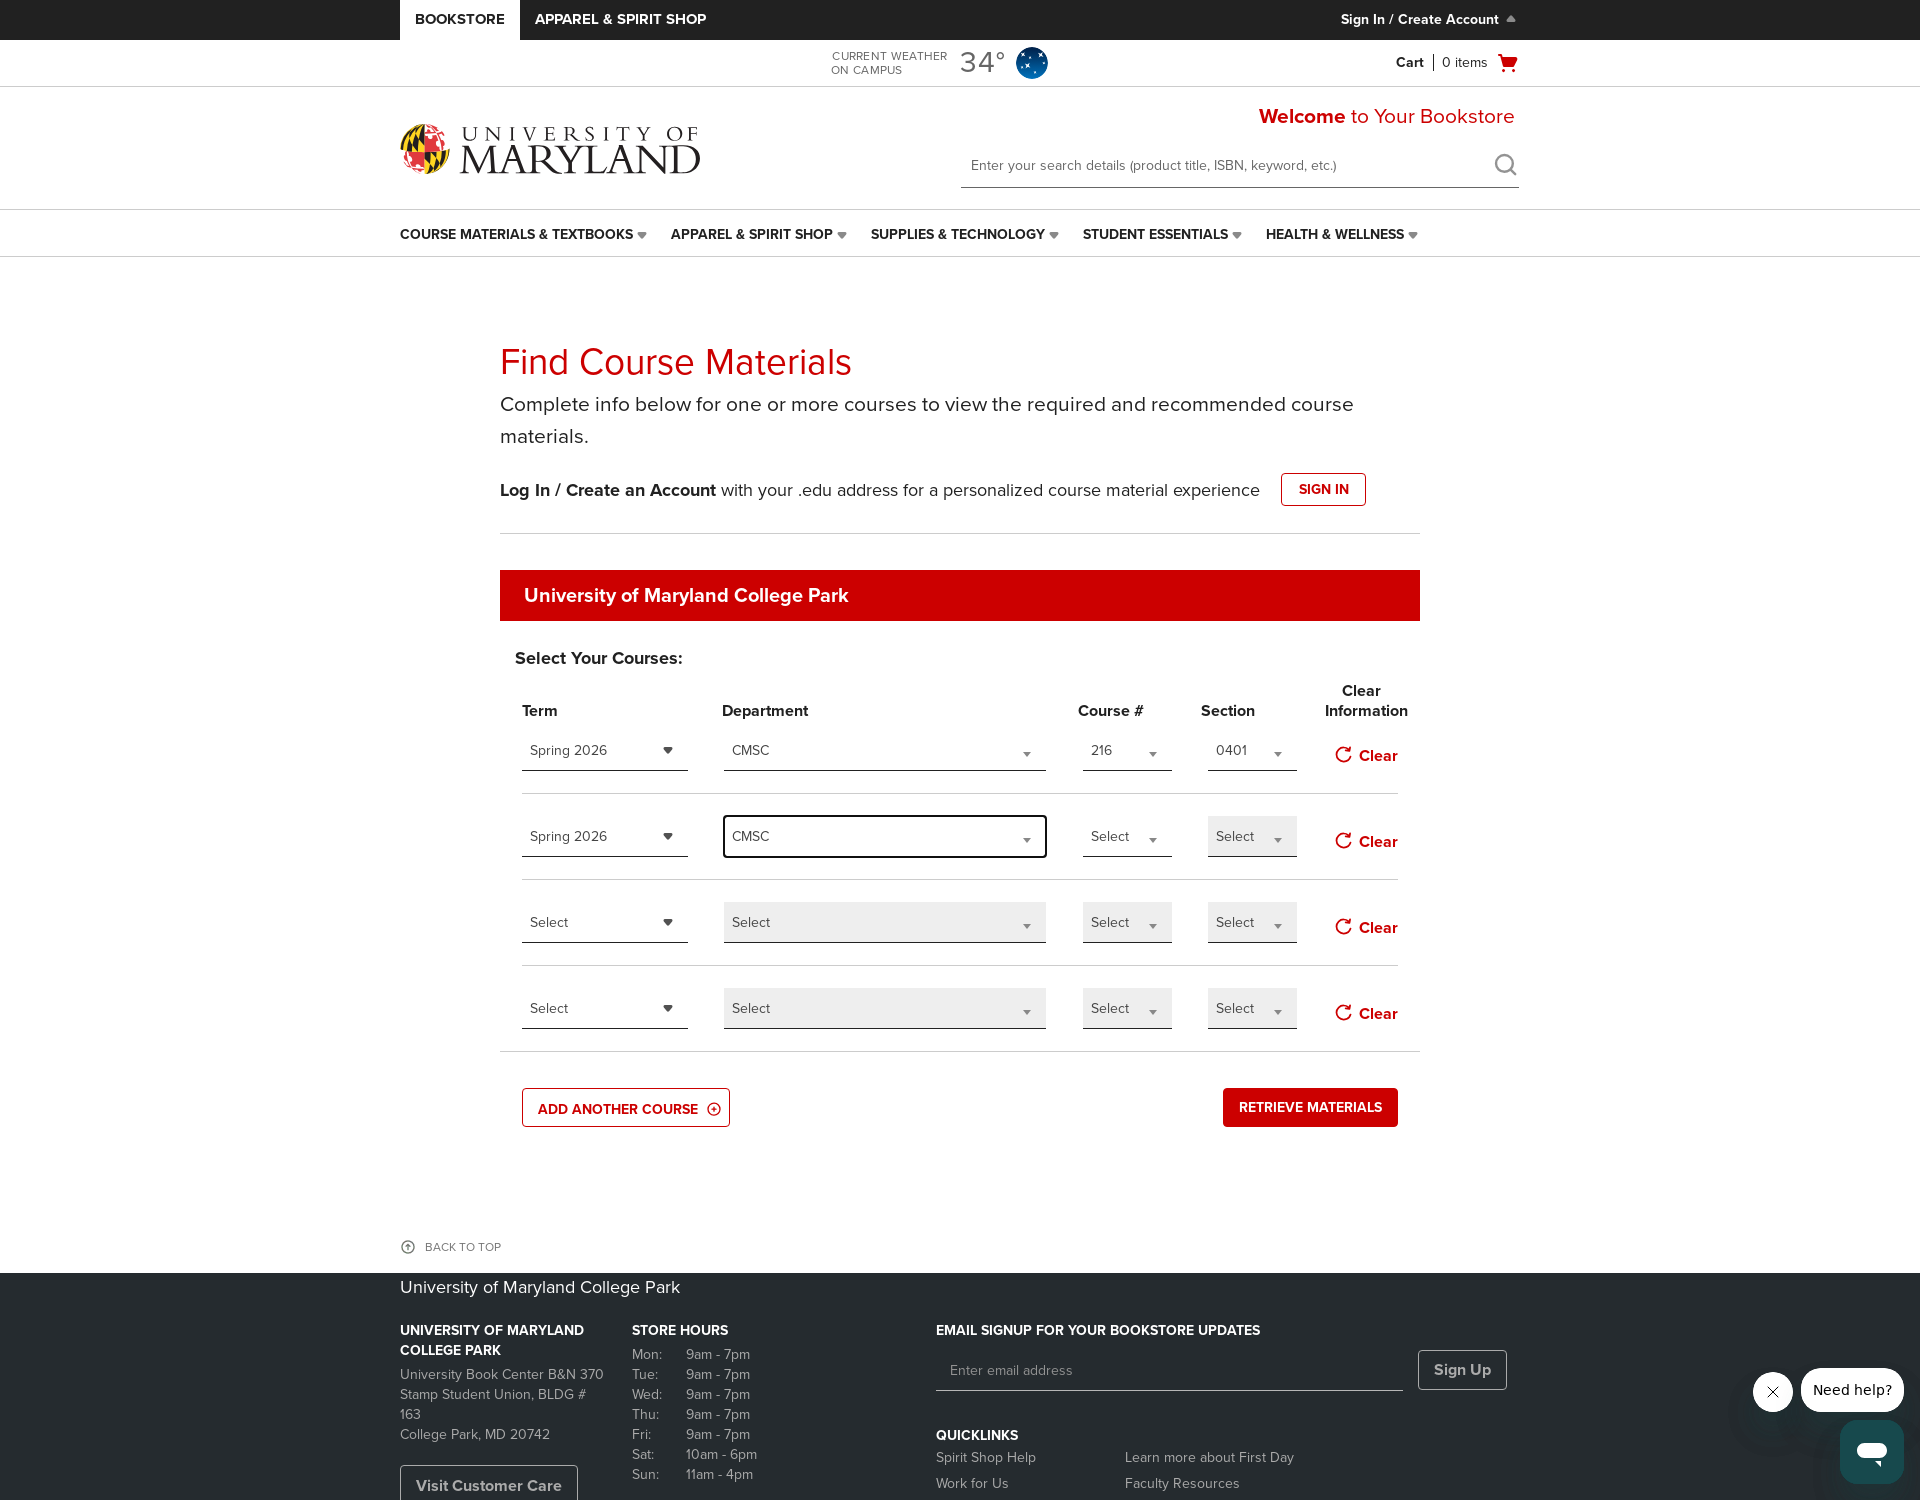

Waited 0.2 seconds before selecting course number
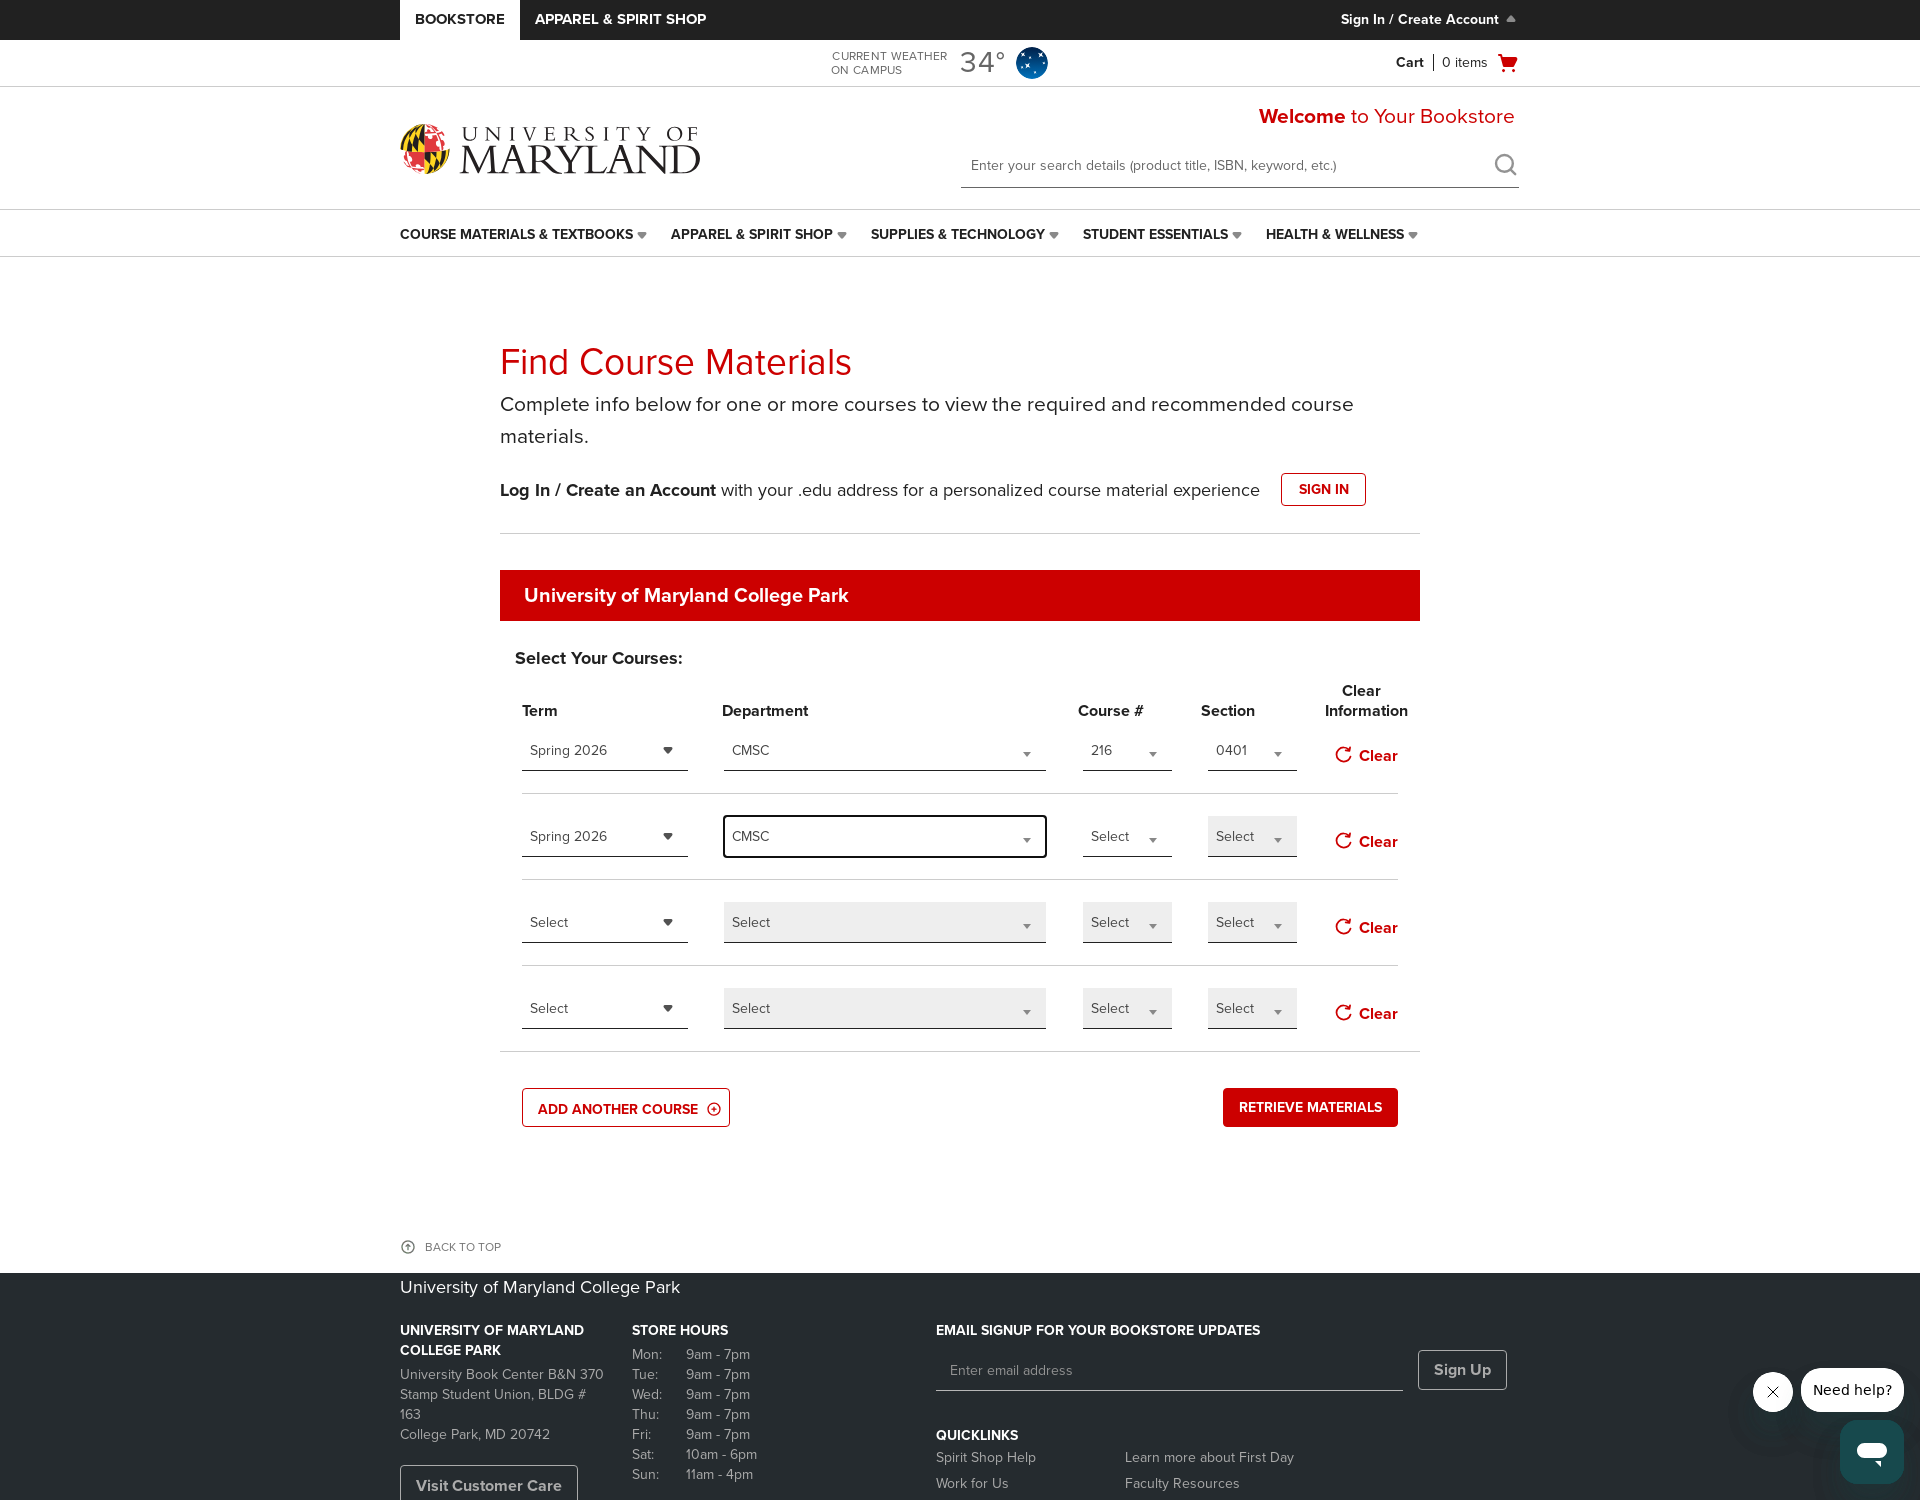

Clicked course number dropdown for course 2 at (1127, 837) on div.bned-register-section:nth-child(3) > div:nth-child(3) > div:nth-child(1) > d
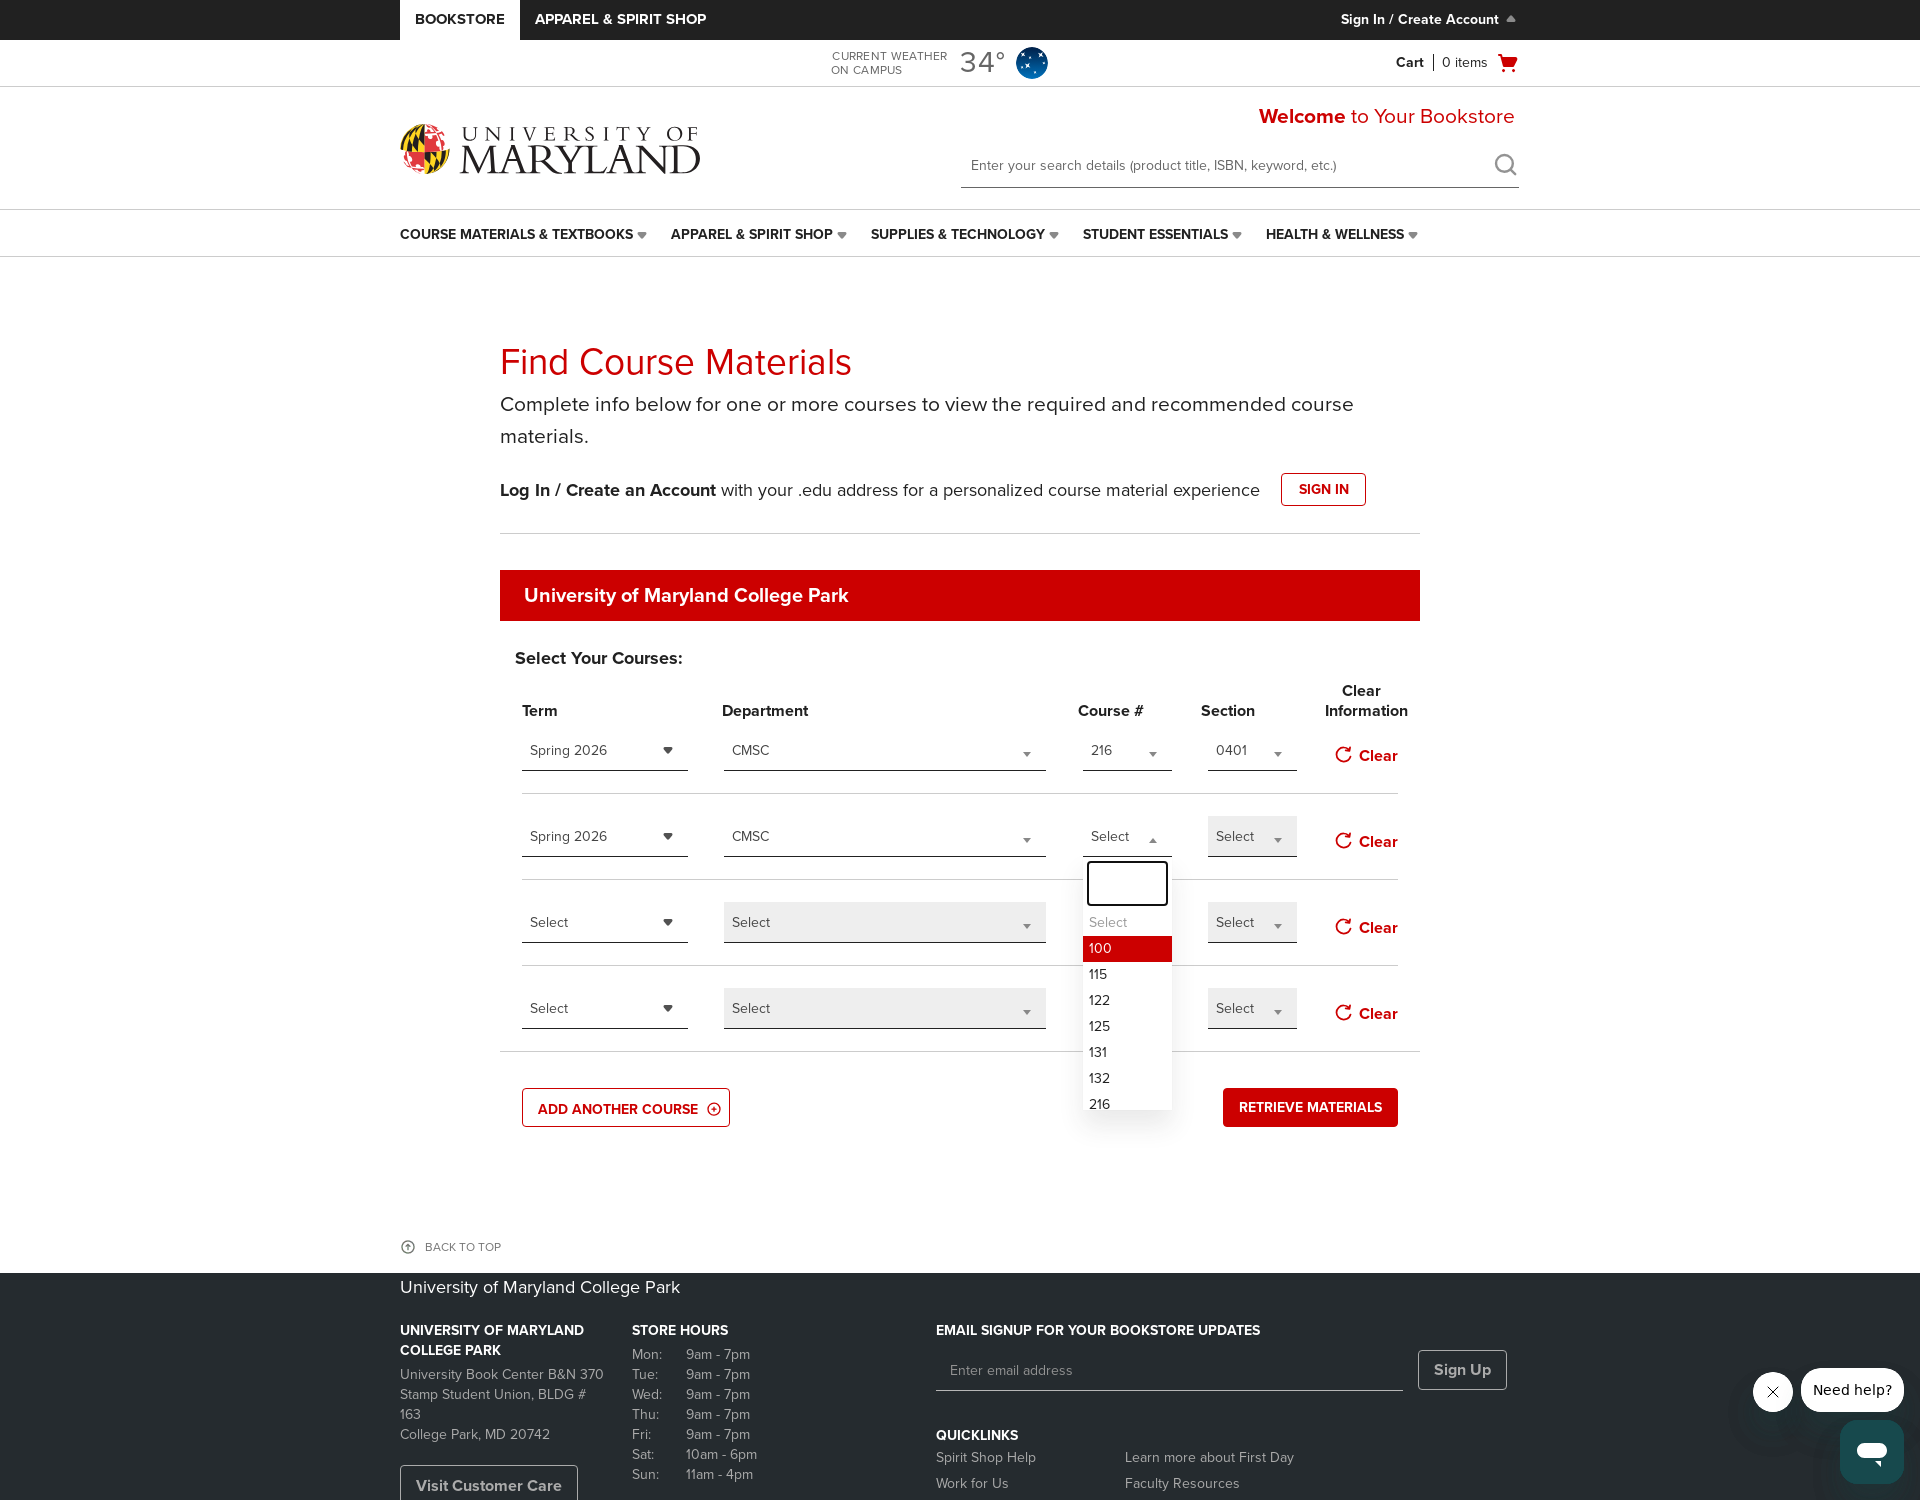

Filled course number search field with '250' for course 2 on .select2-search__field
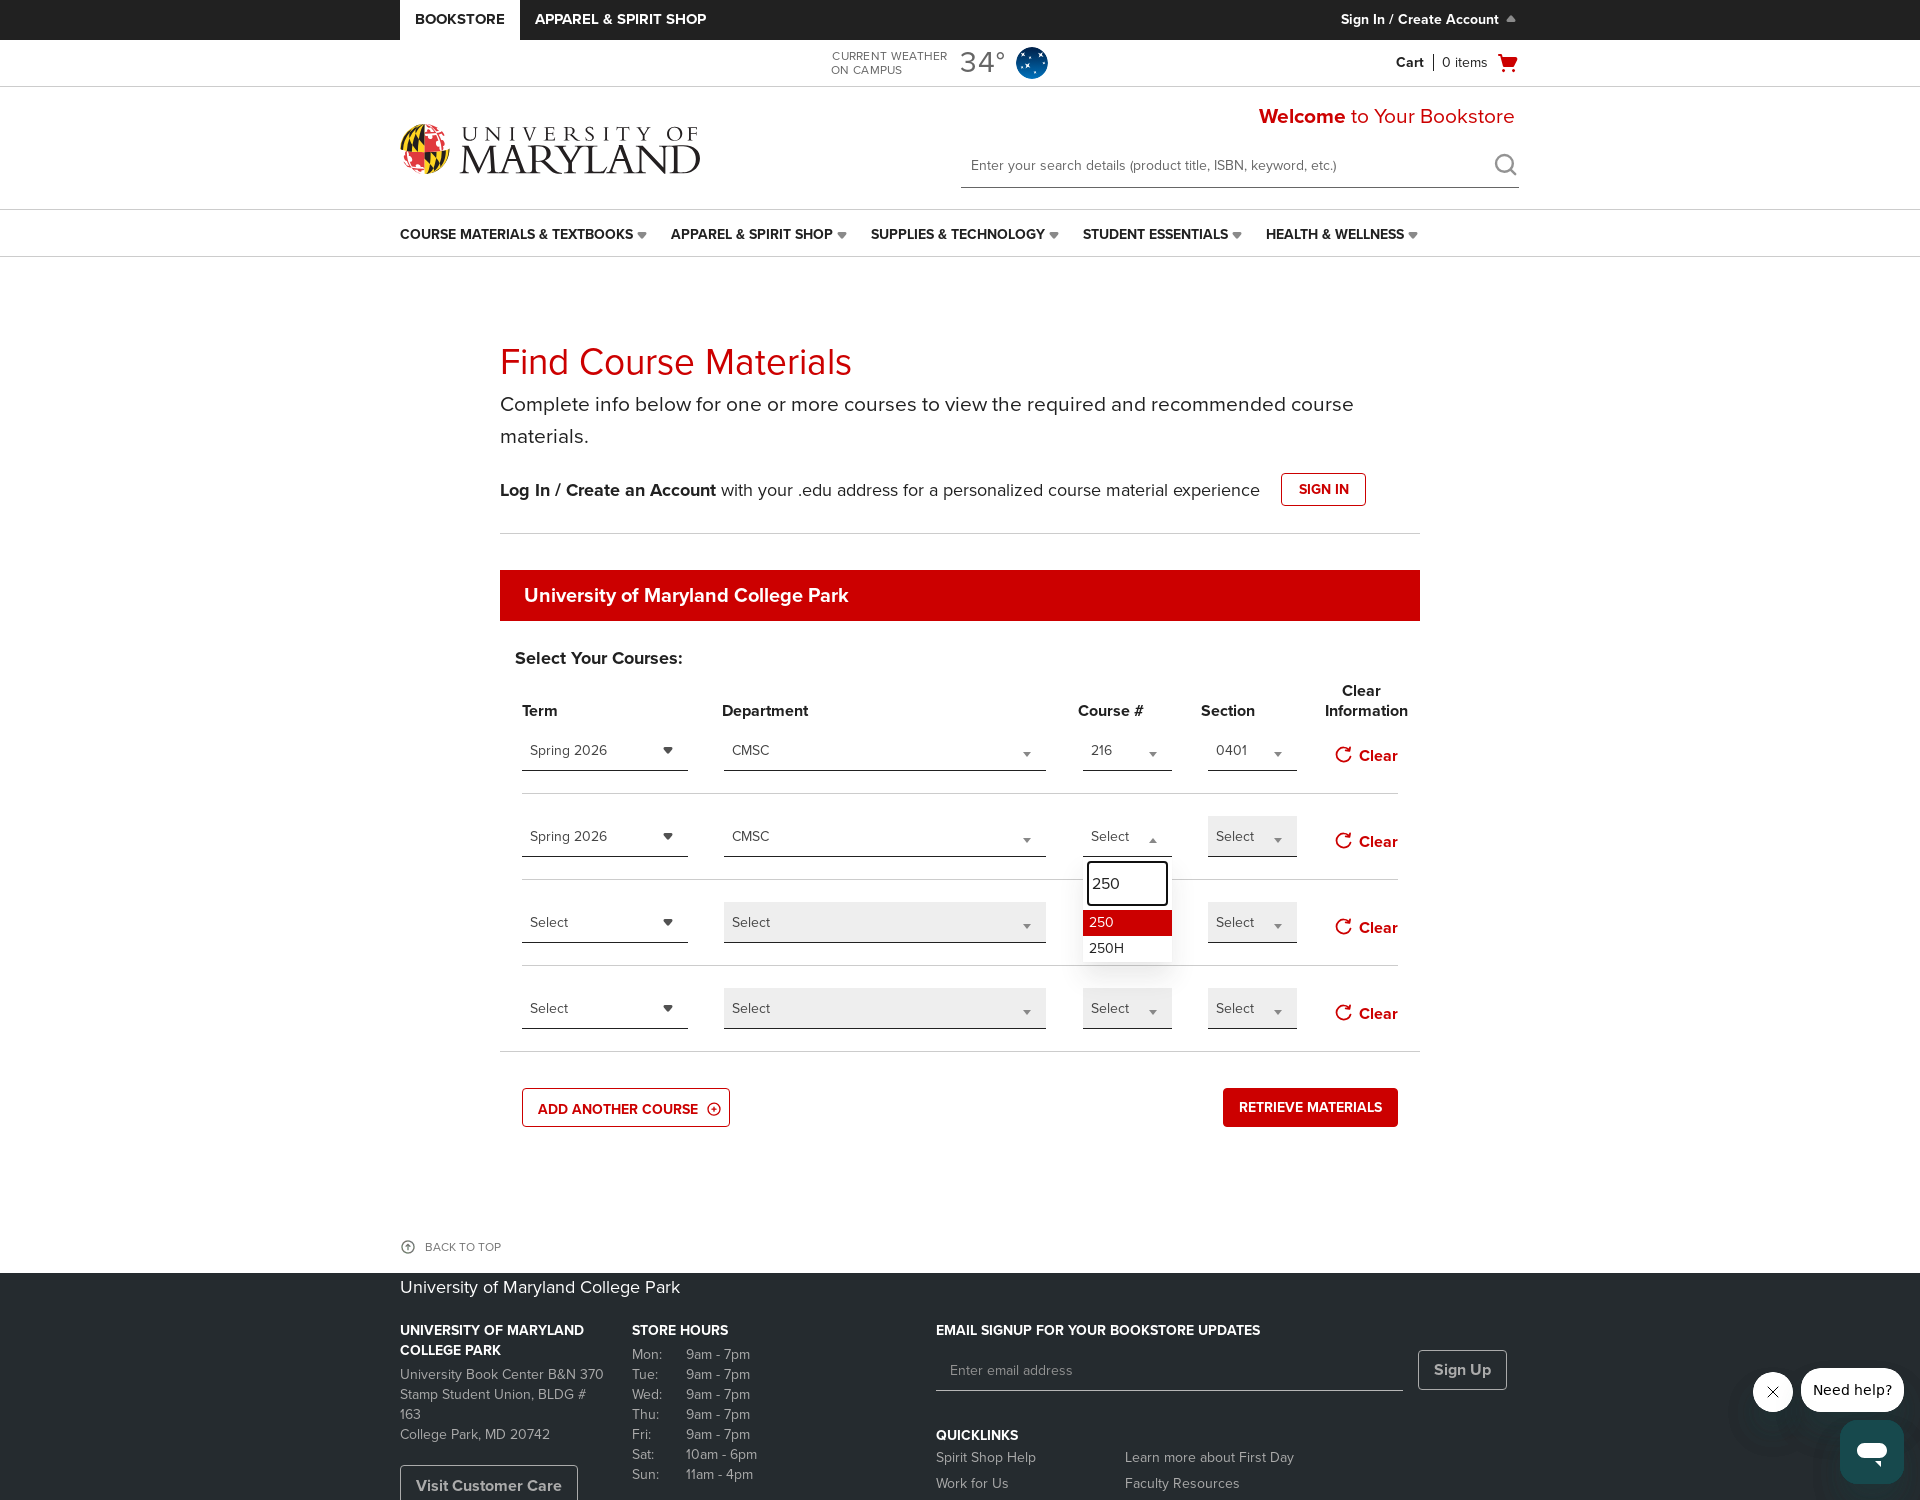

Pressed Enter to select course number '250' for course 2
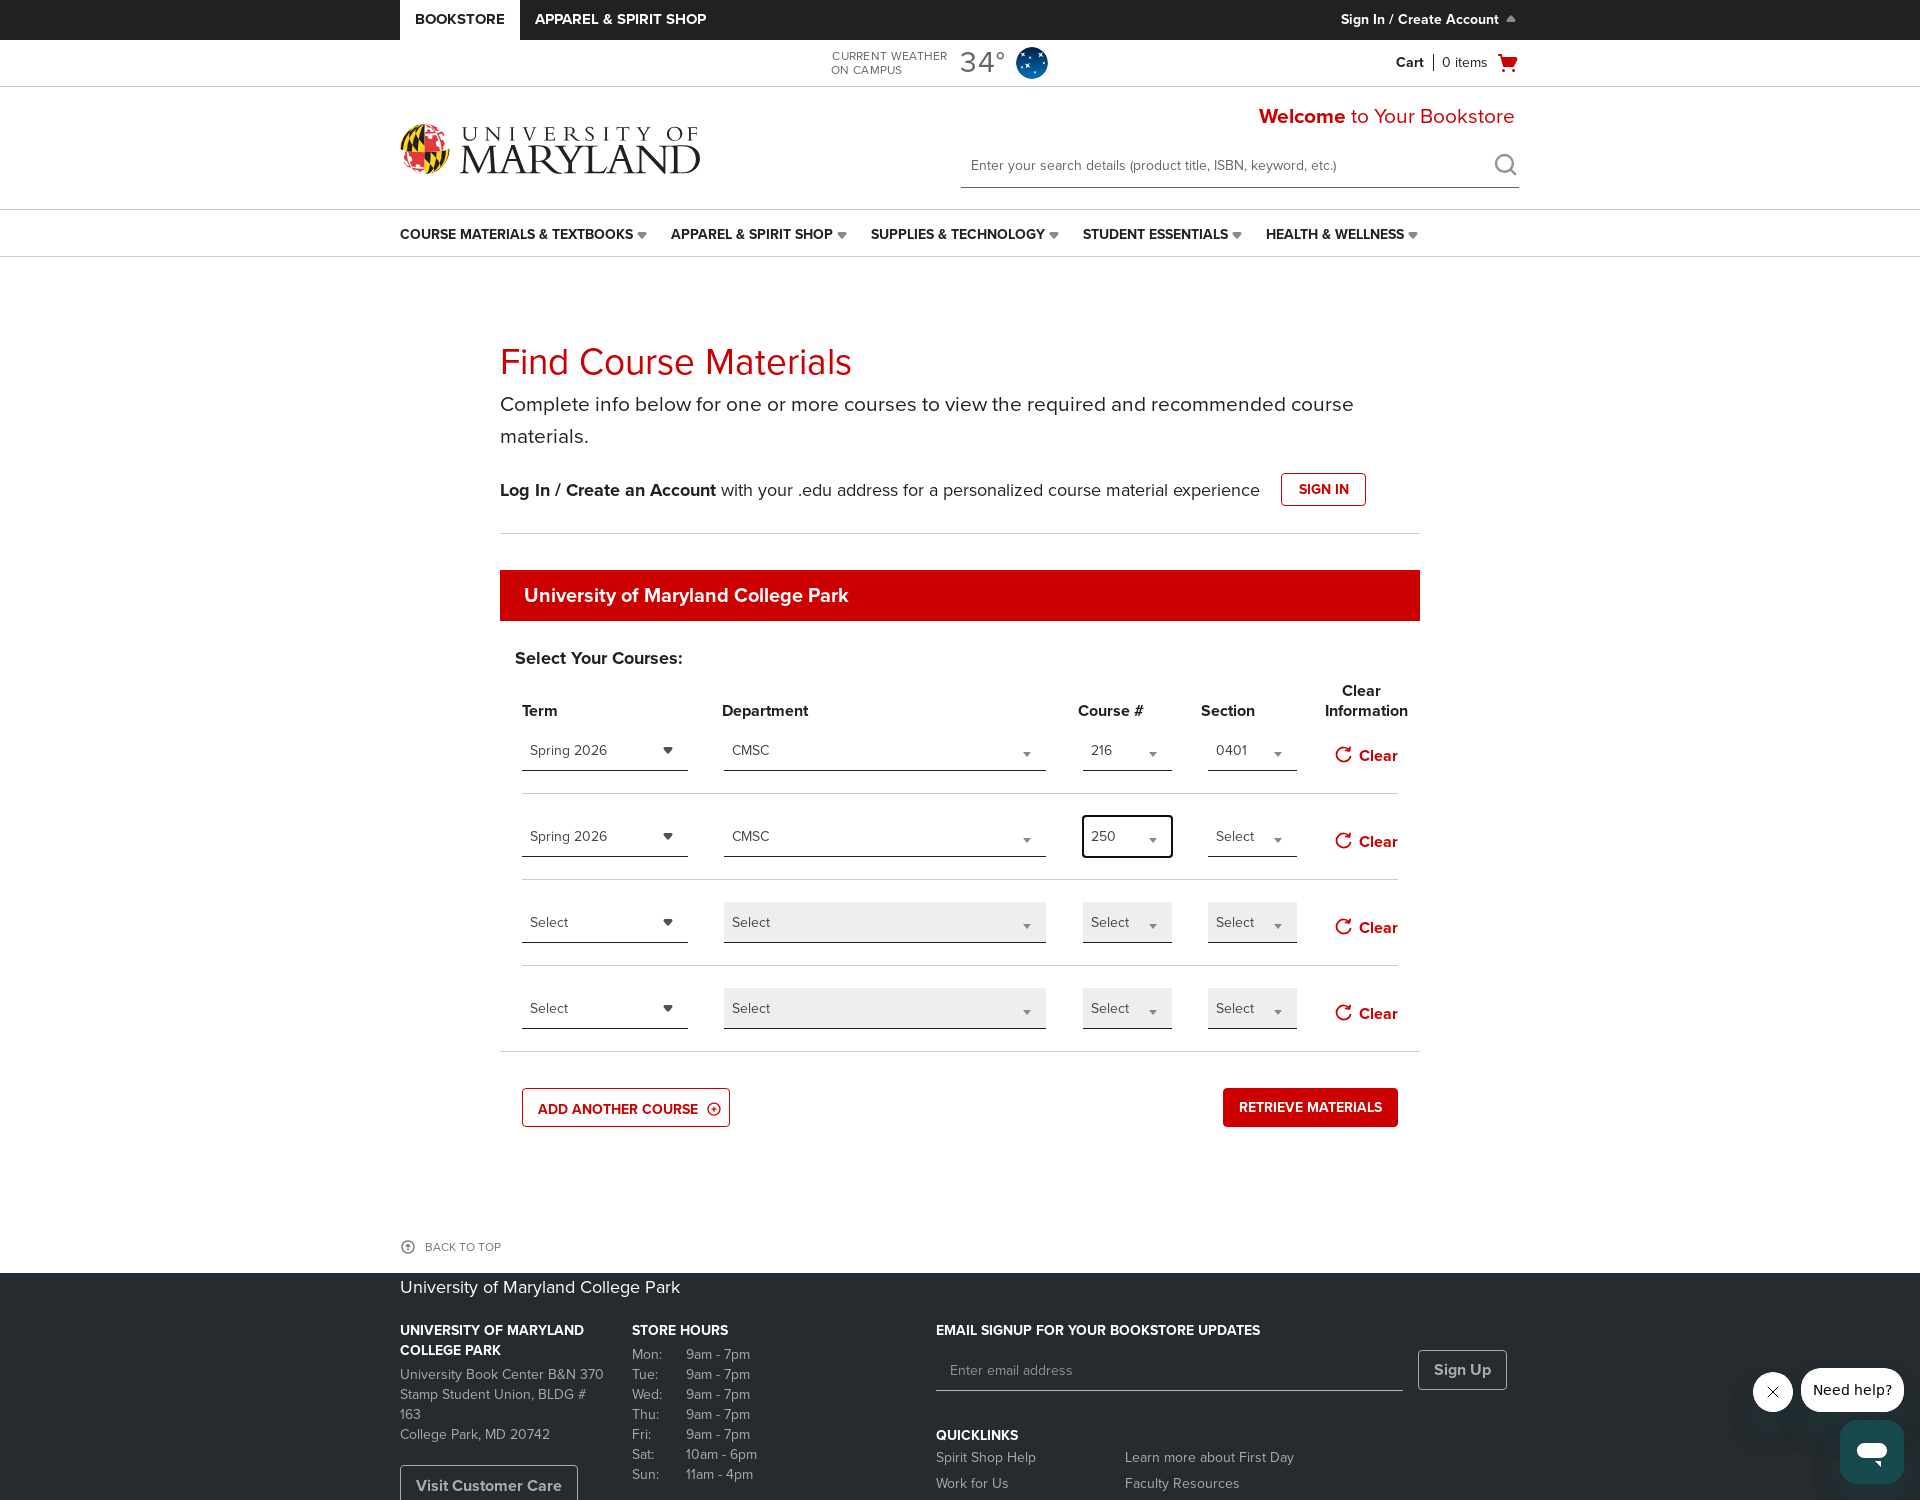

Waited 0.2 seconds before selecting section
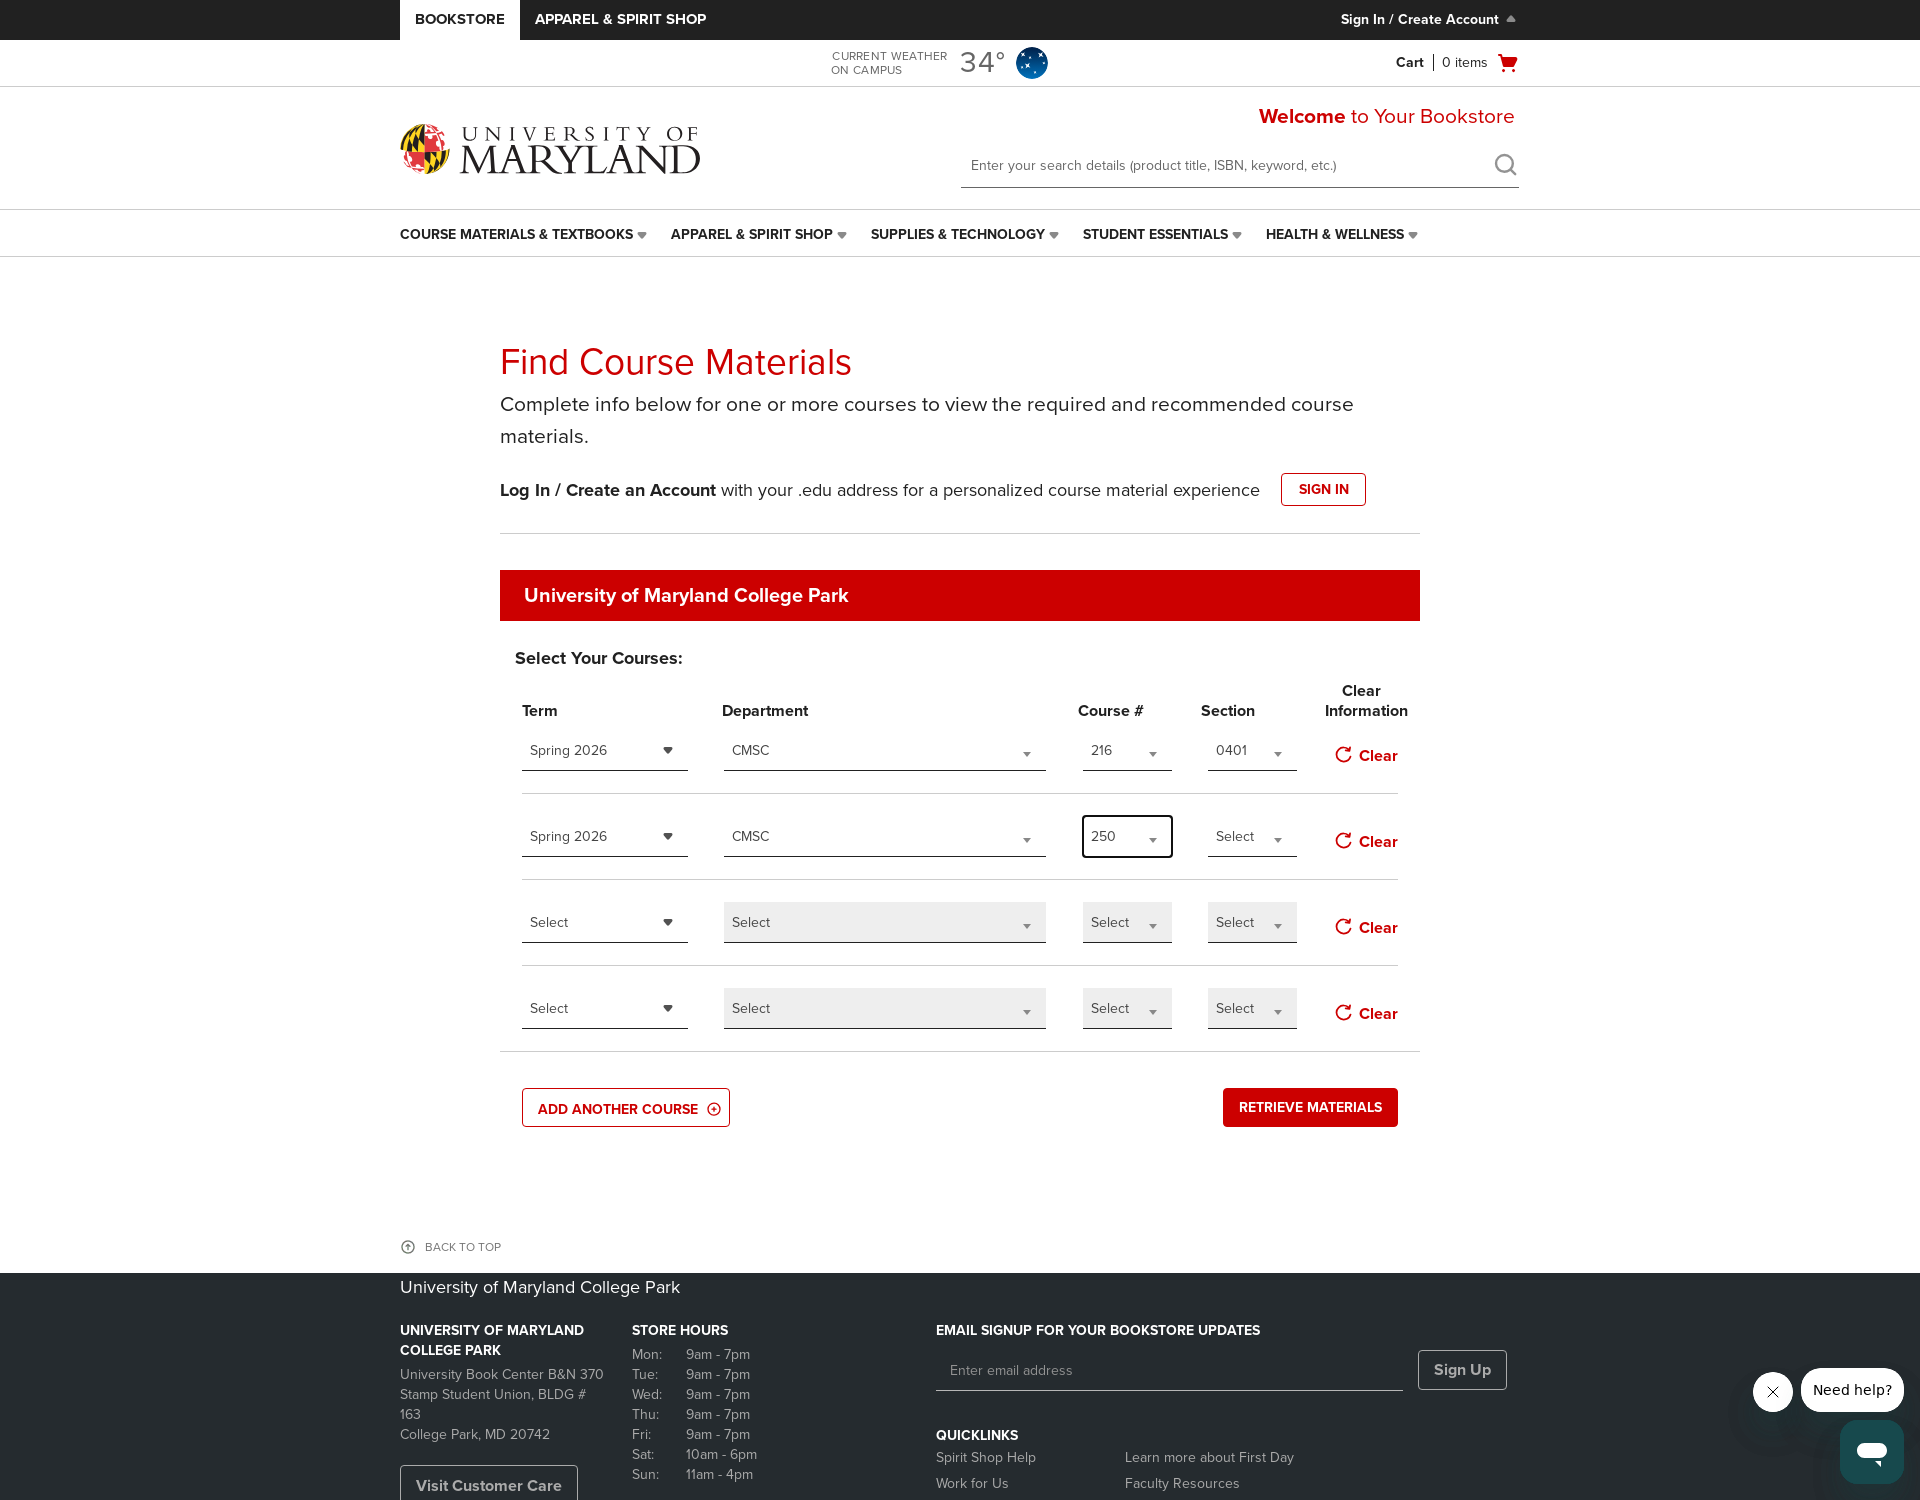

Clicked section dropdown for course 2 at (1278, 840) on div.bned-register-section:nth-child(3) > div:nth-child(4) > div:nth-child(1) > d
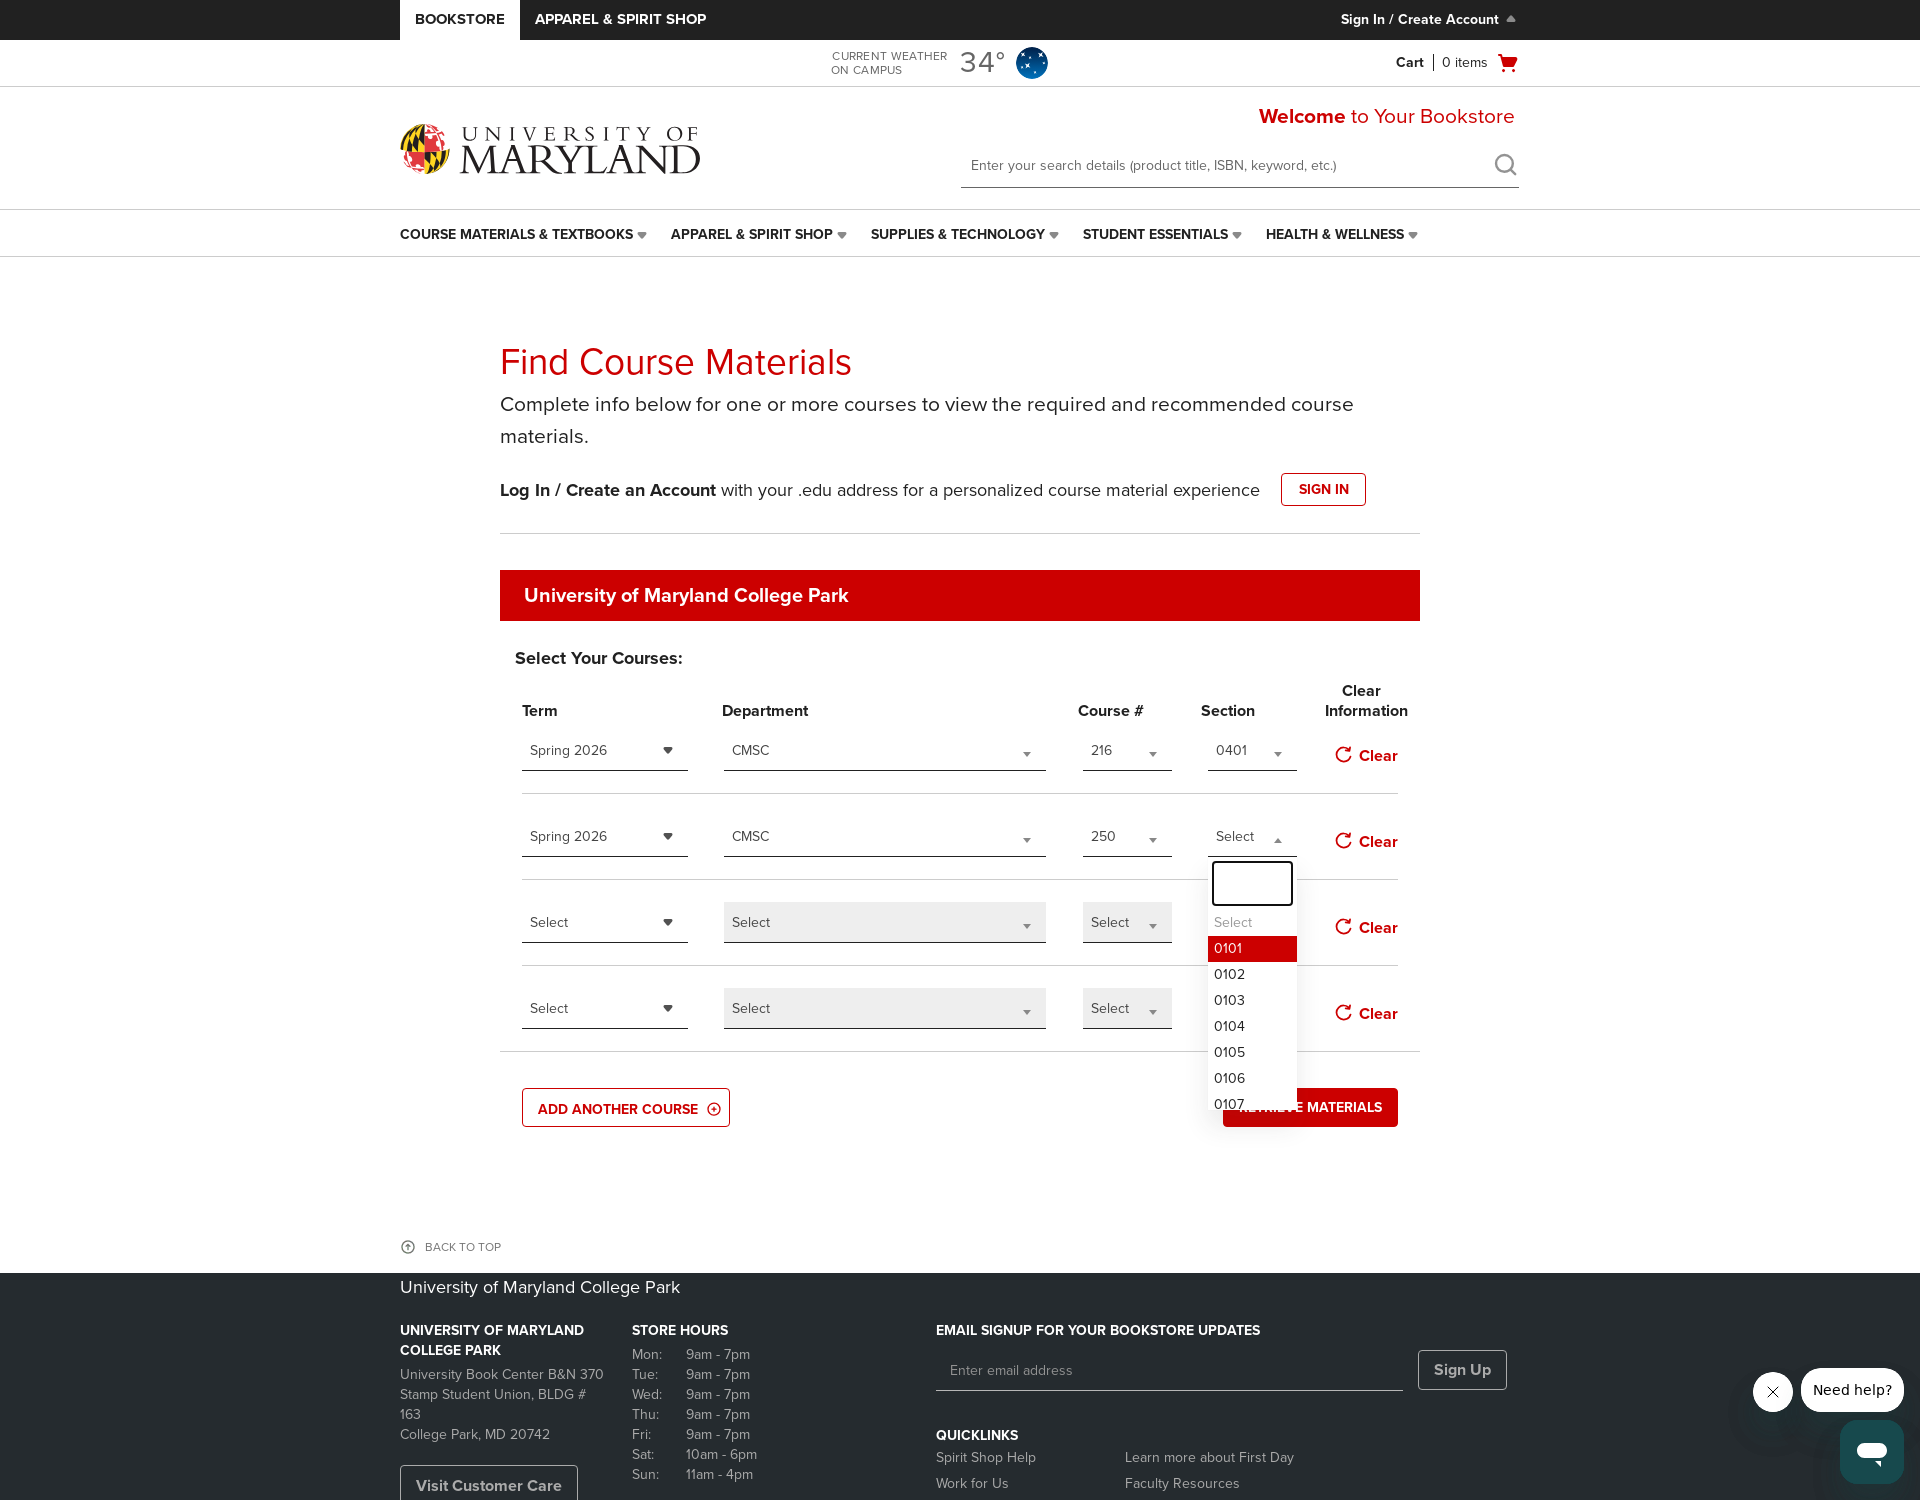

Filled section search field with '0303' for course 2 on .select2-search__field
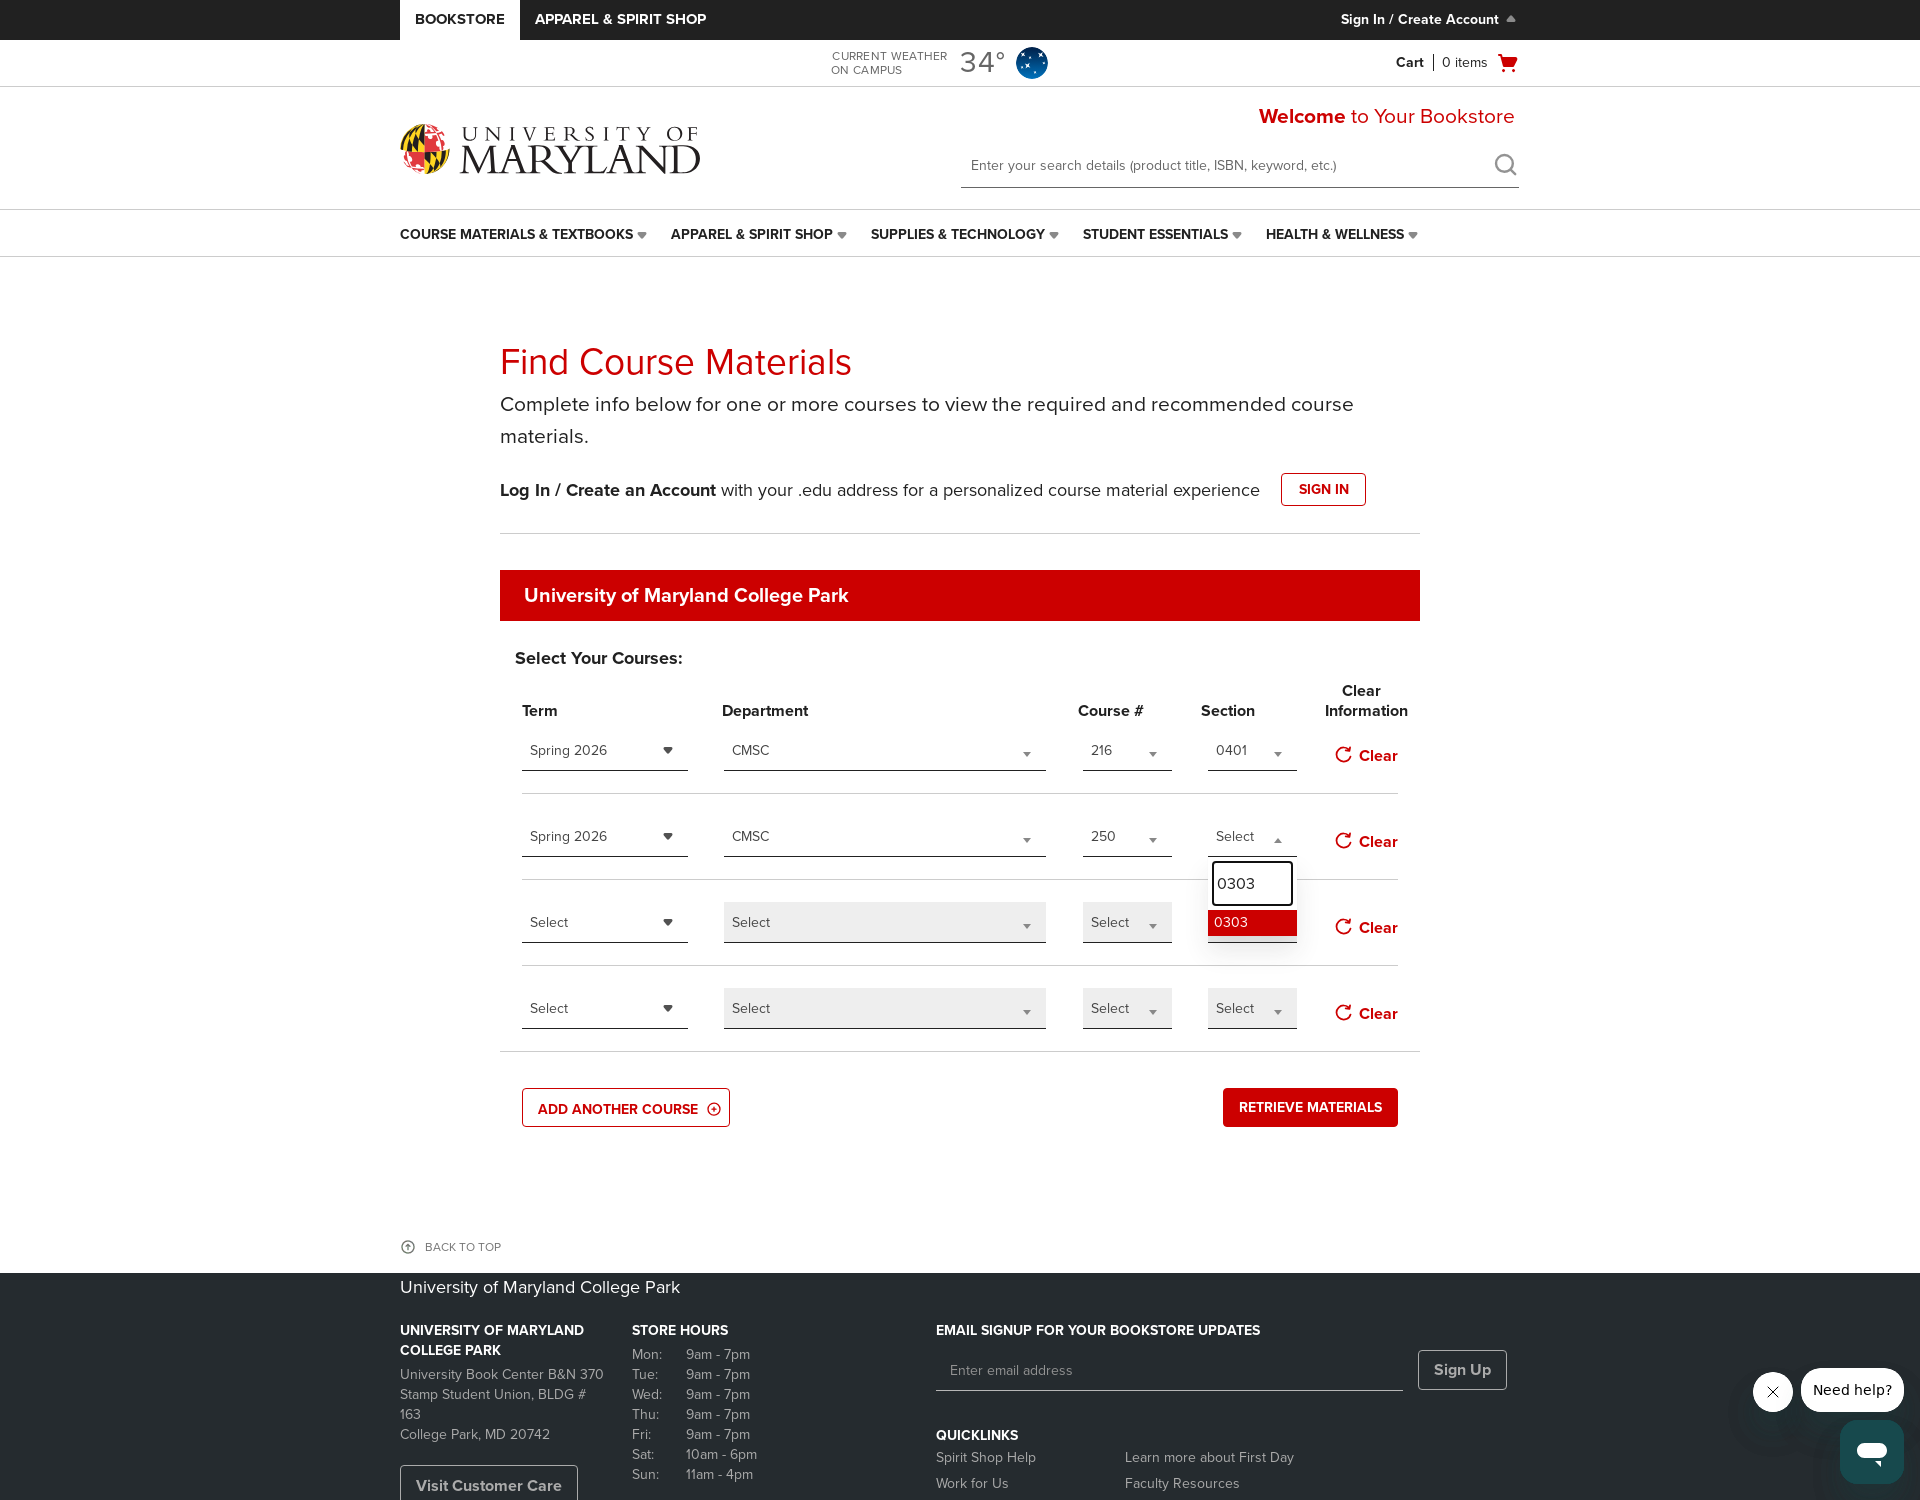

Pressed Enter to select section '0303' for course 2 (CMSC 250)
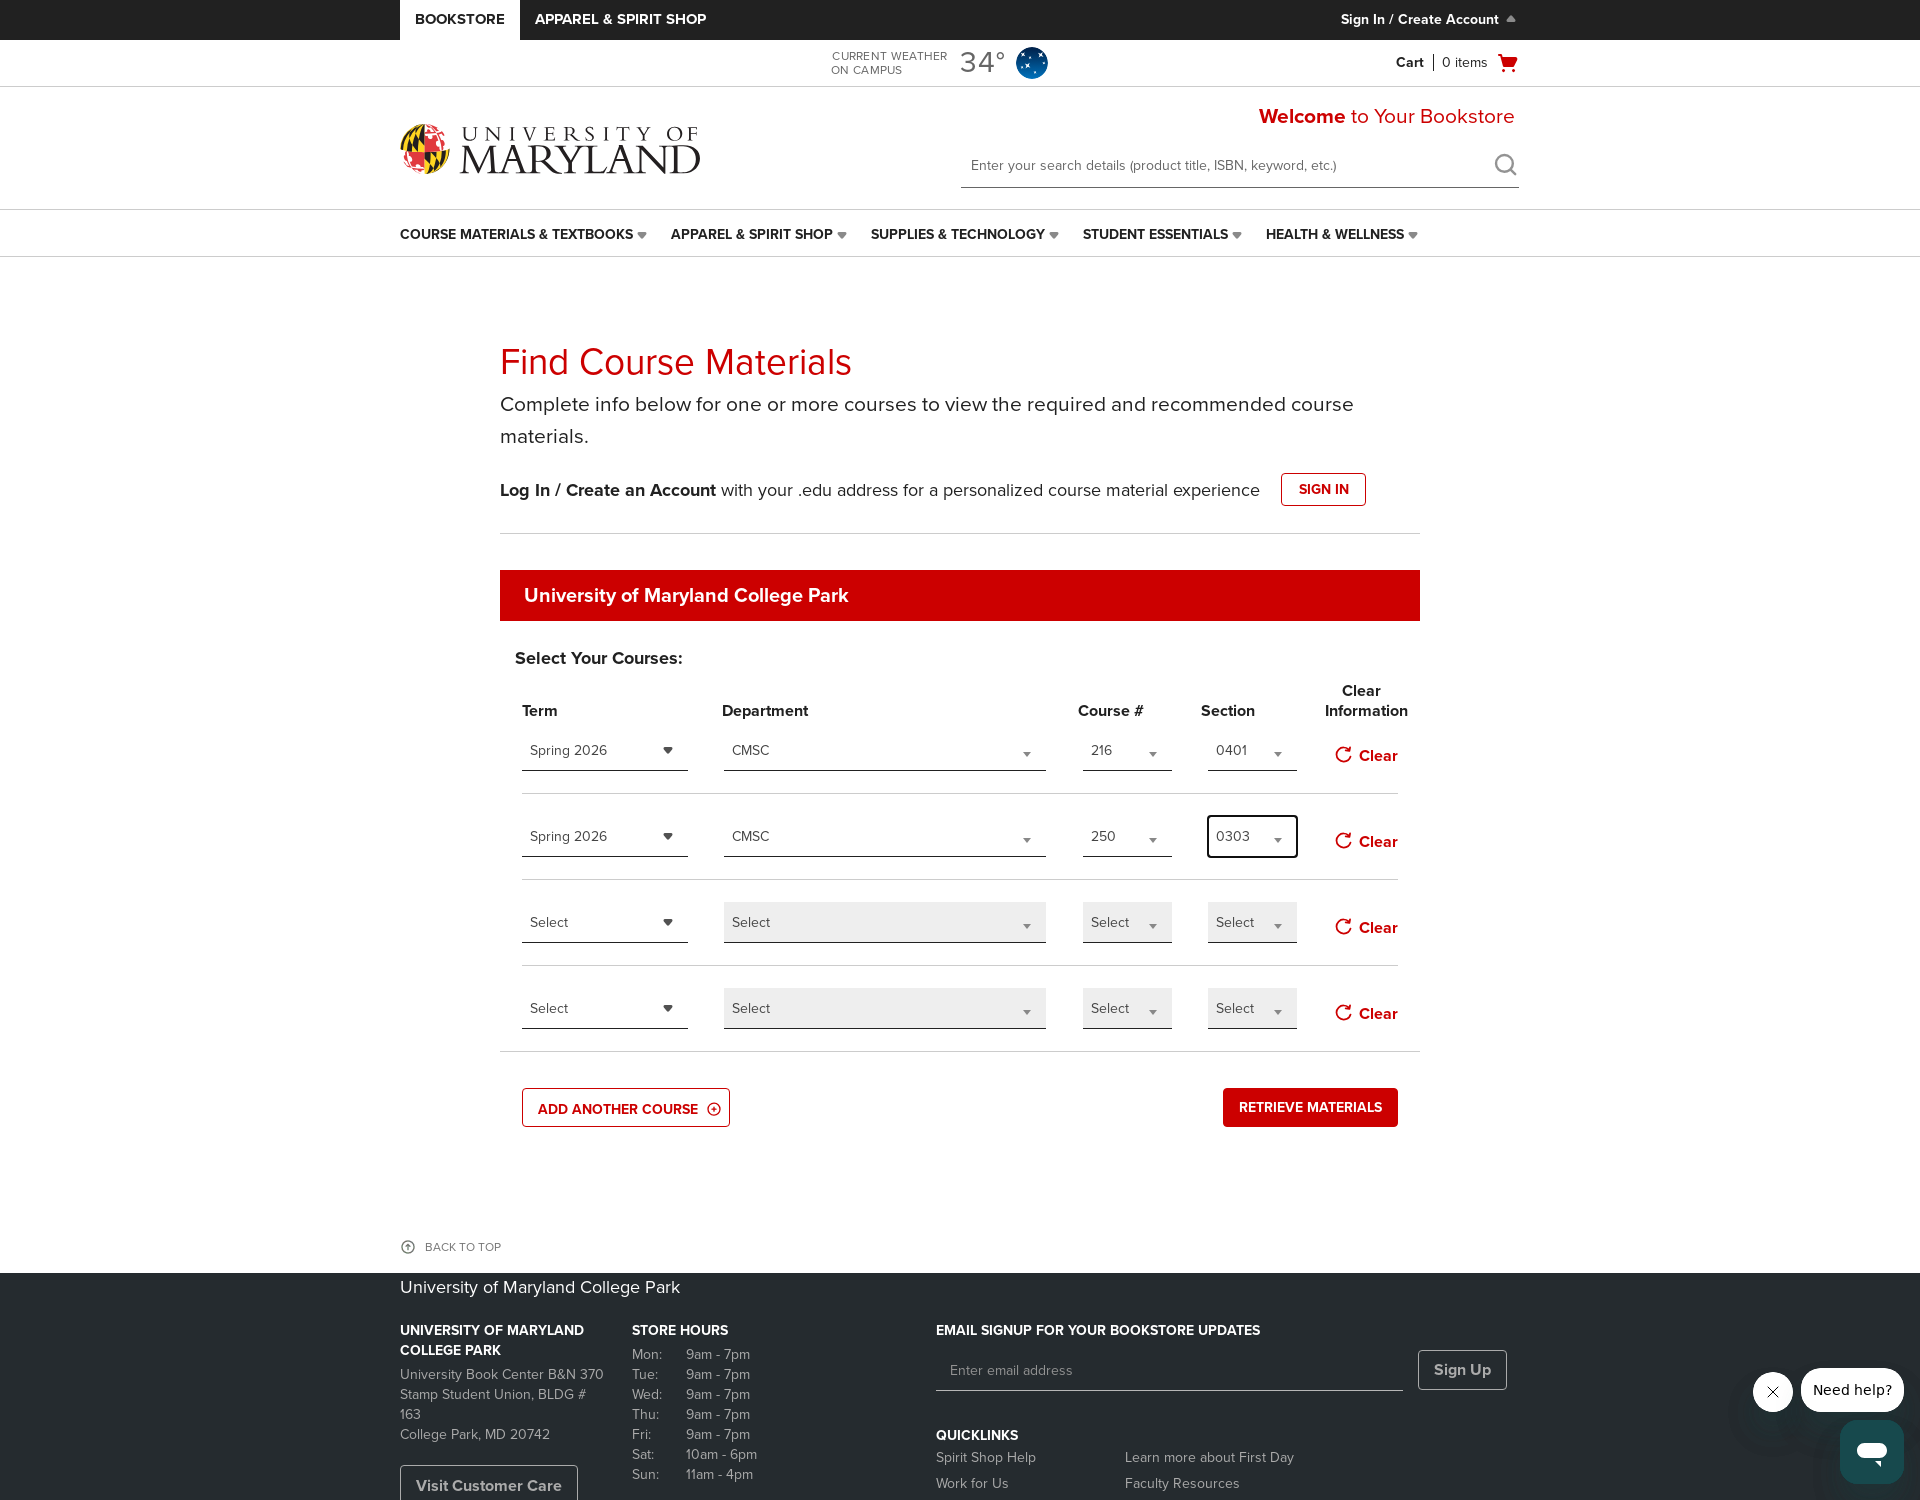

Clicked term dropdown for course 3 at (605, 923) on div.bned-register-section:nth-child(4) > div:nth-child(1) > div:nth-child(1) > d
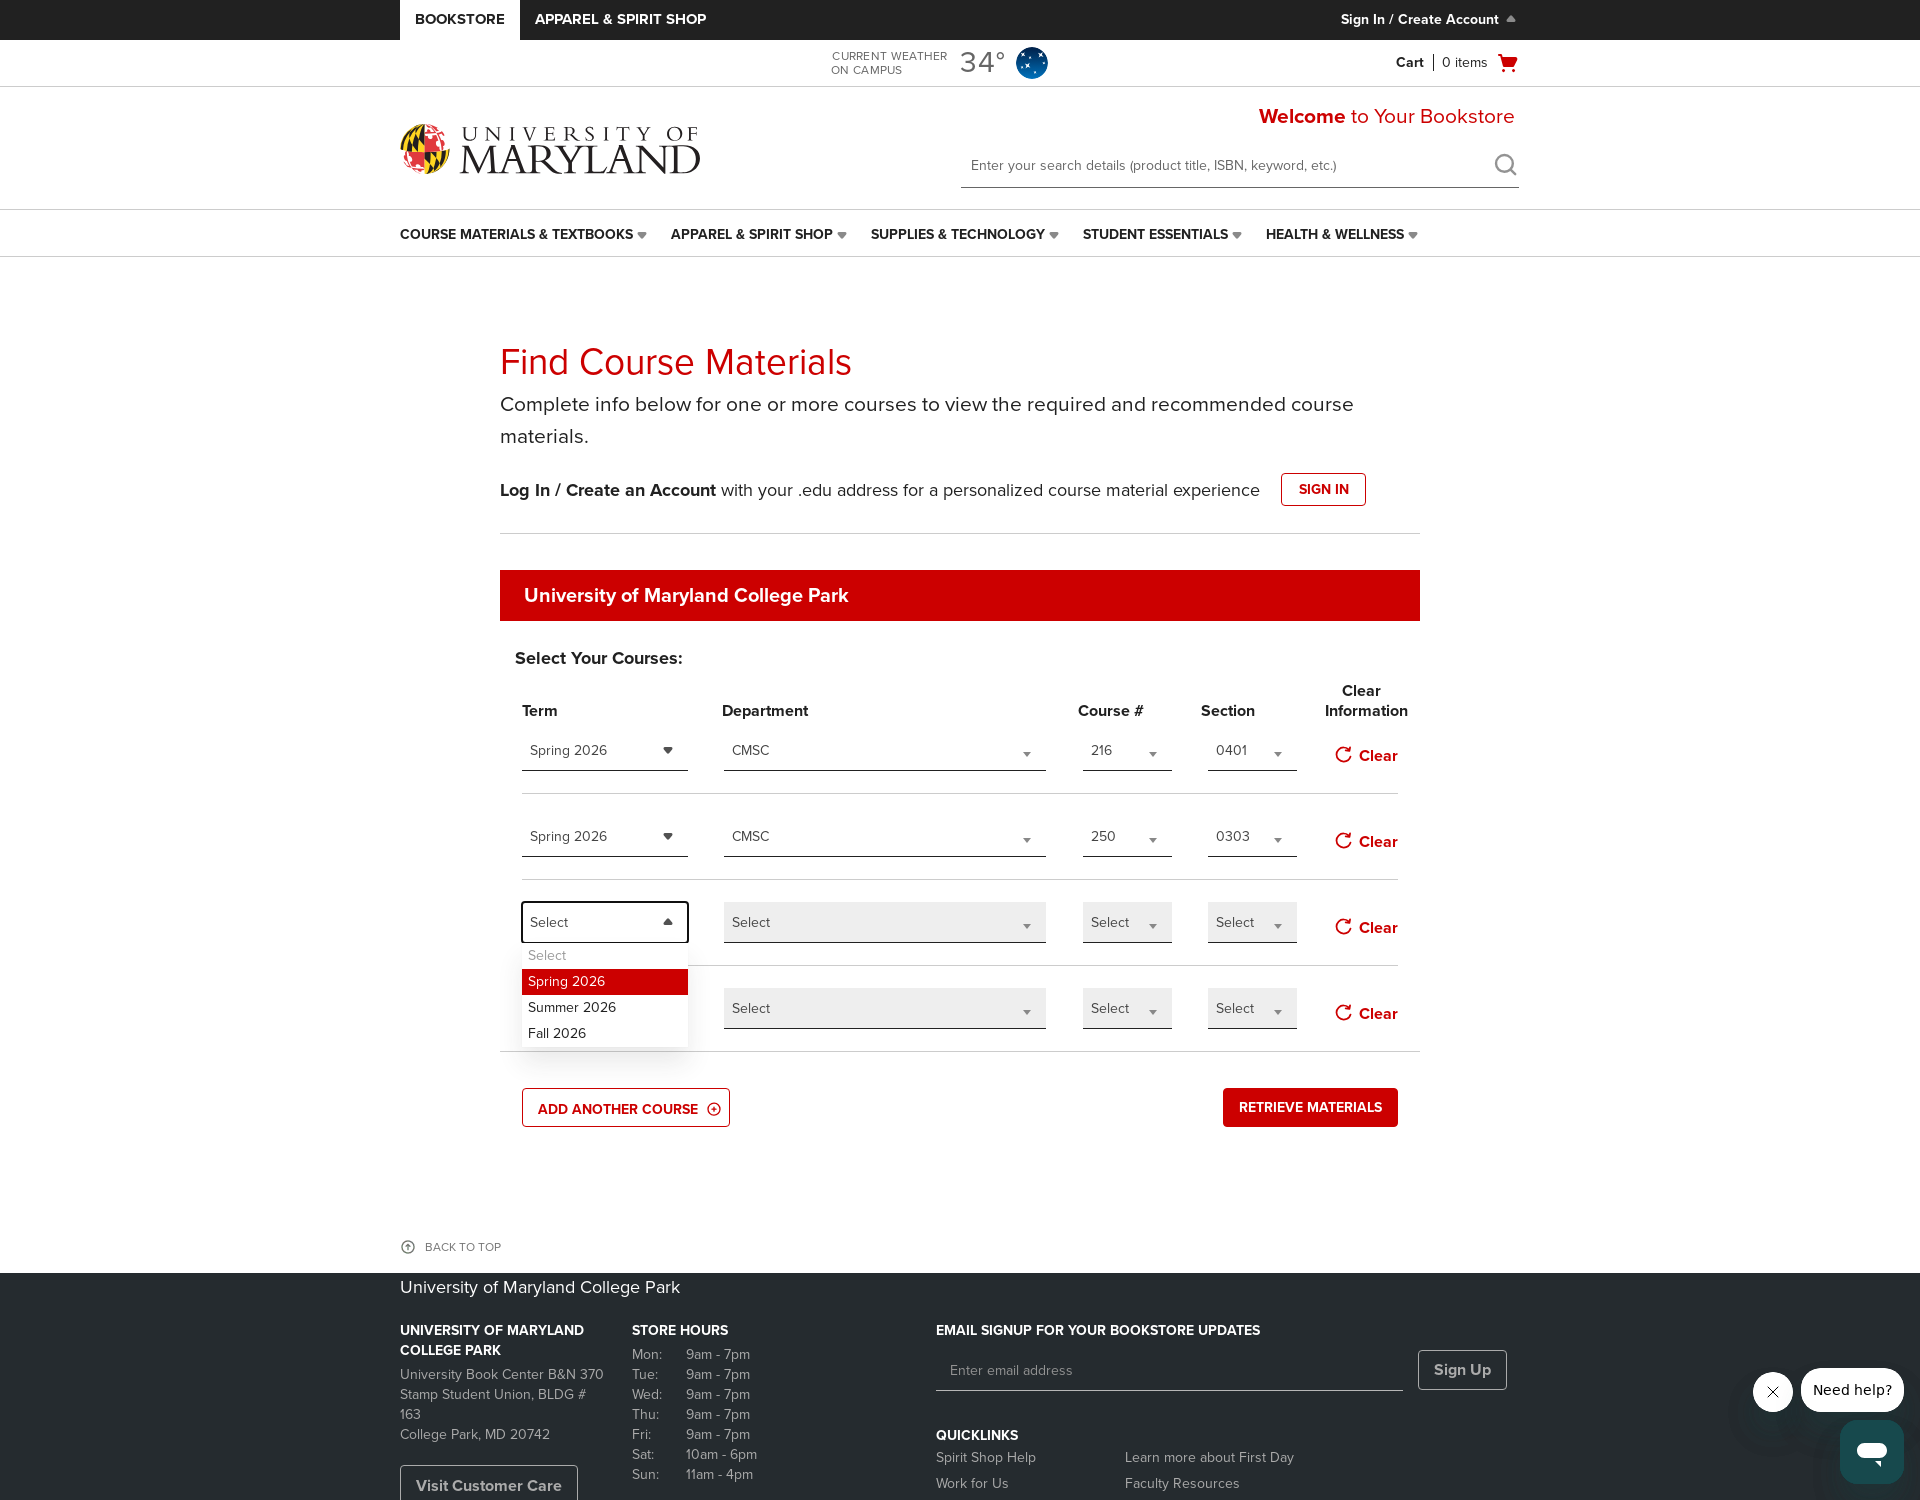

Pressed Enter to select term for course 3
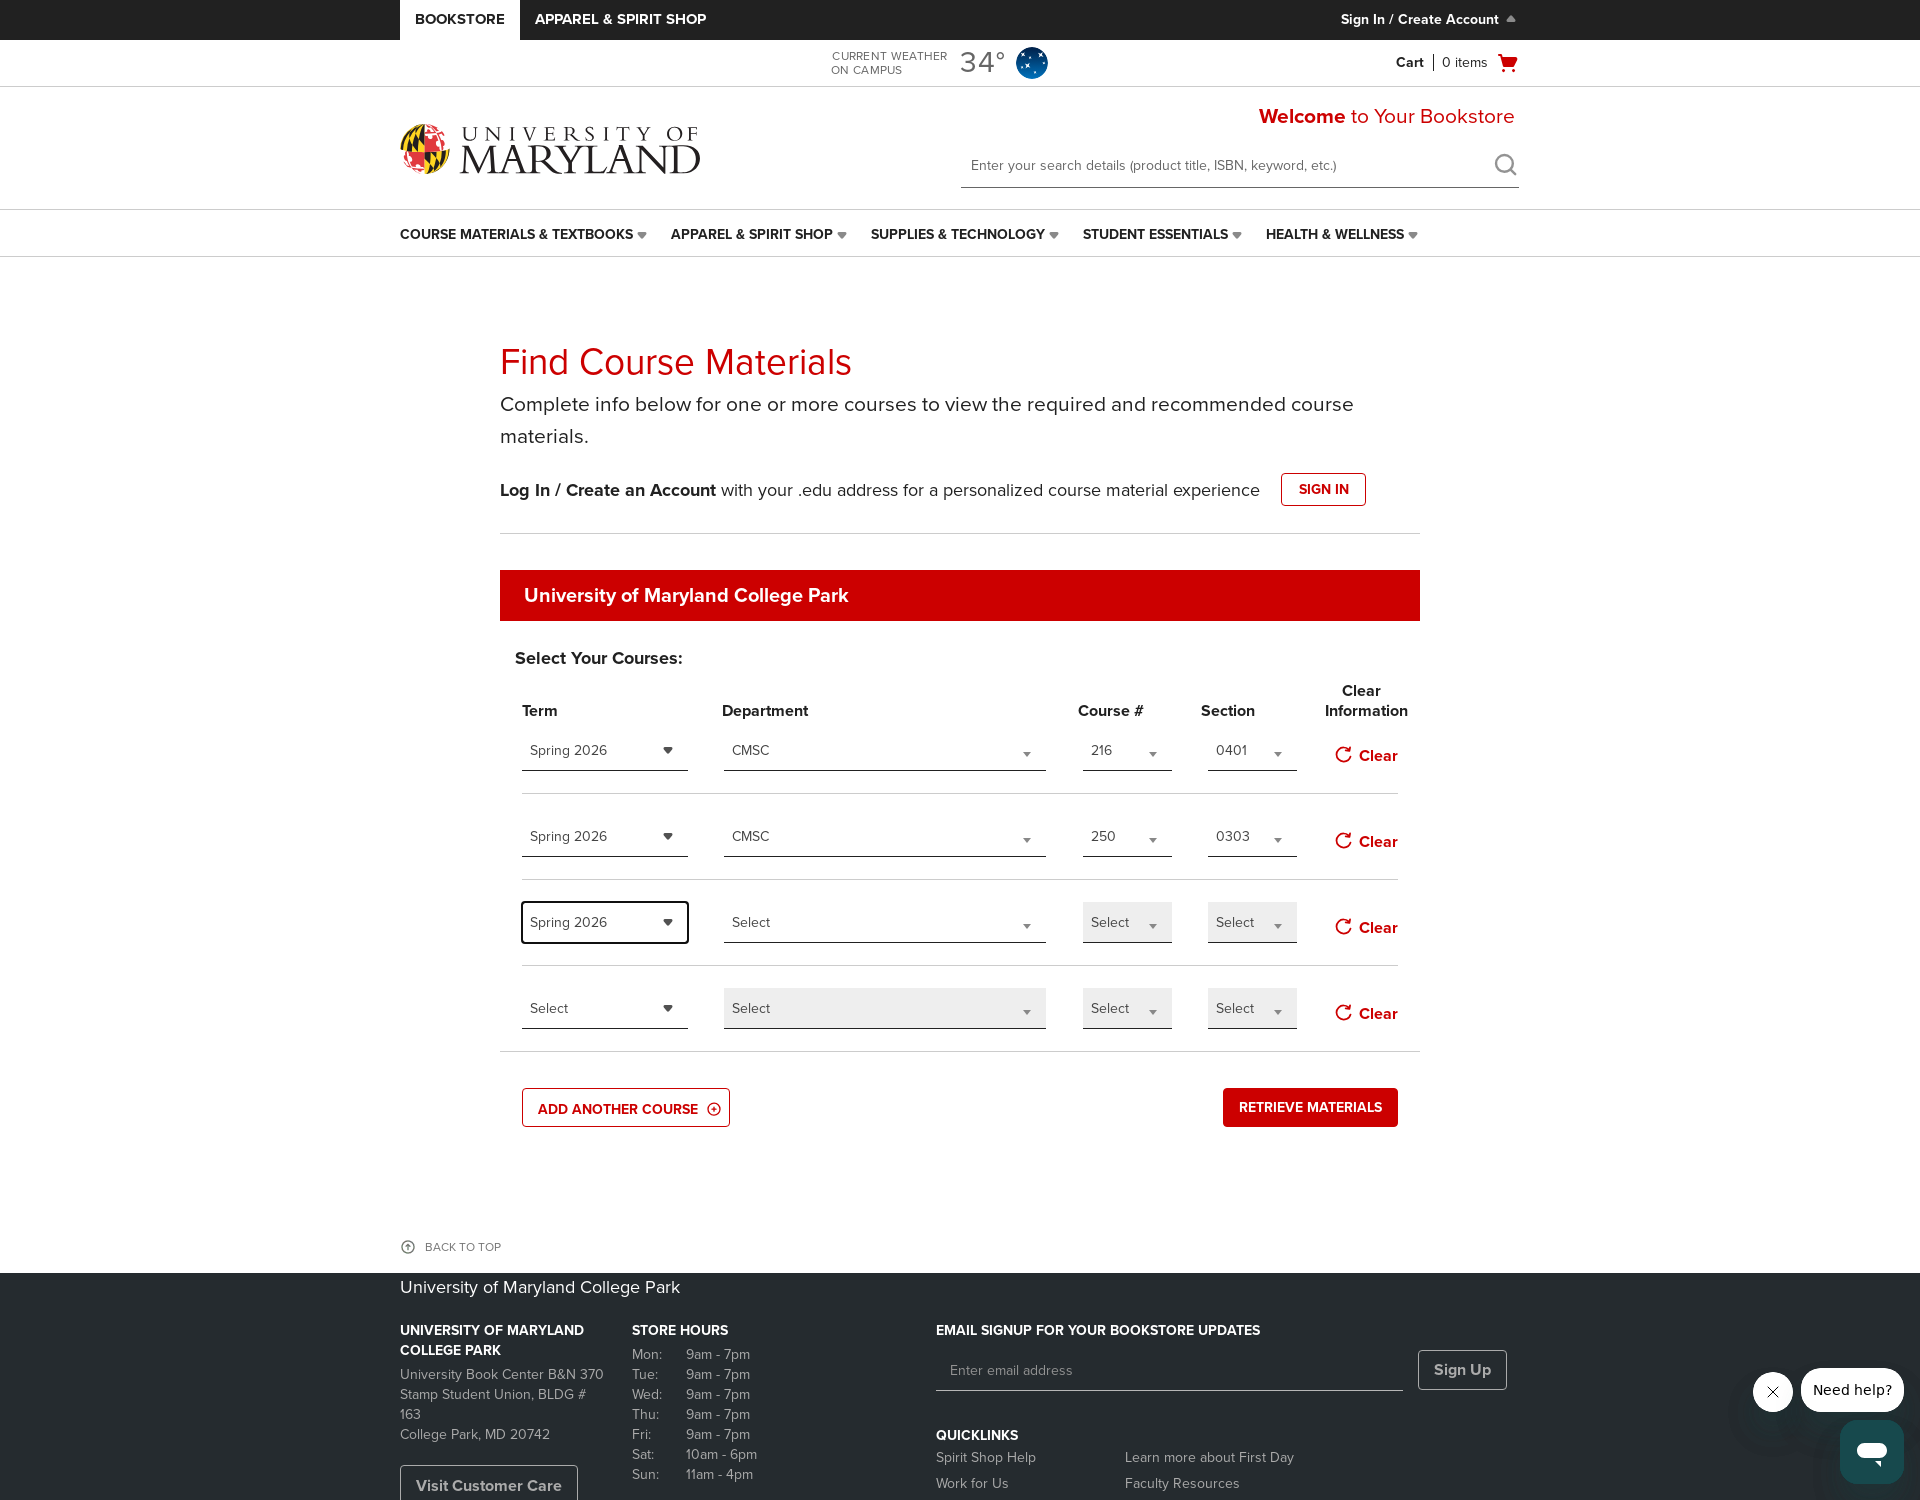

Pressed Enter again to confirm term selection for course 3
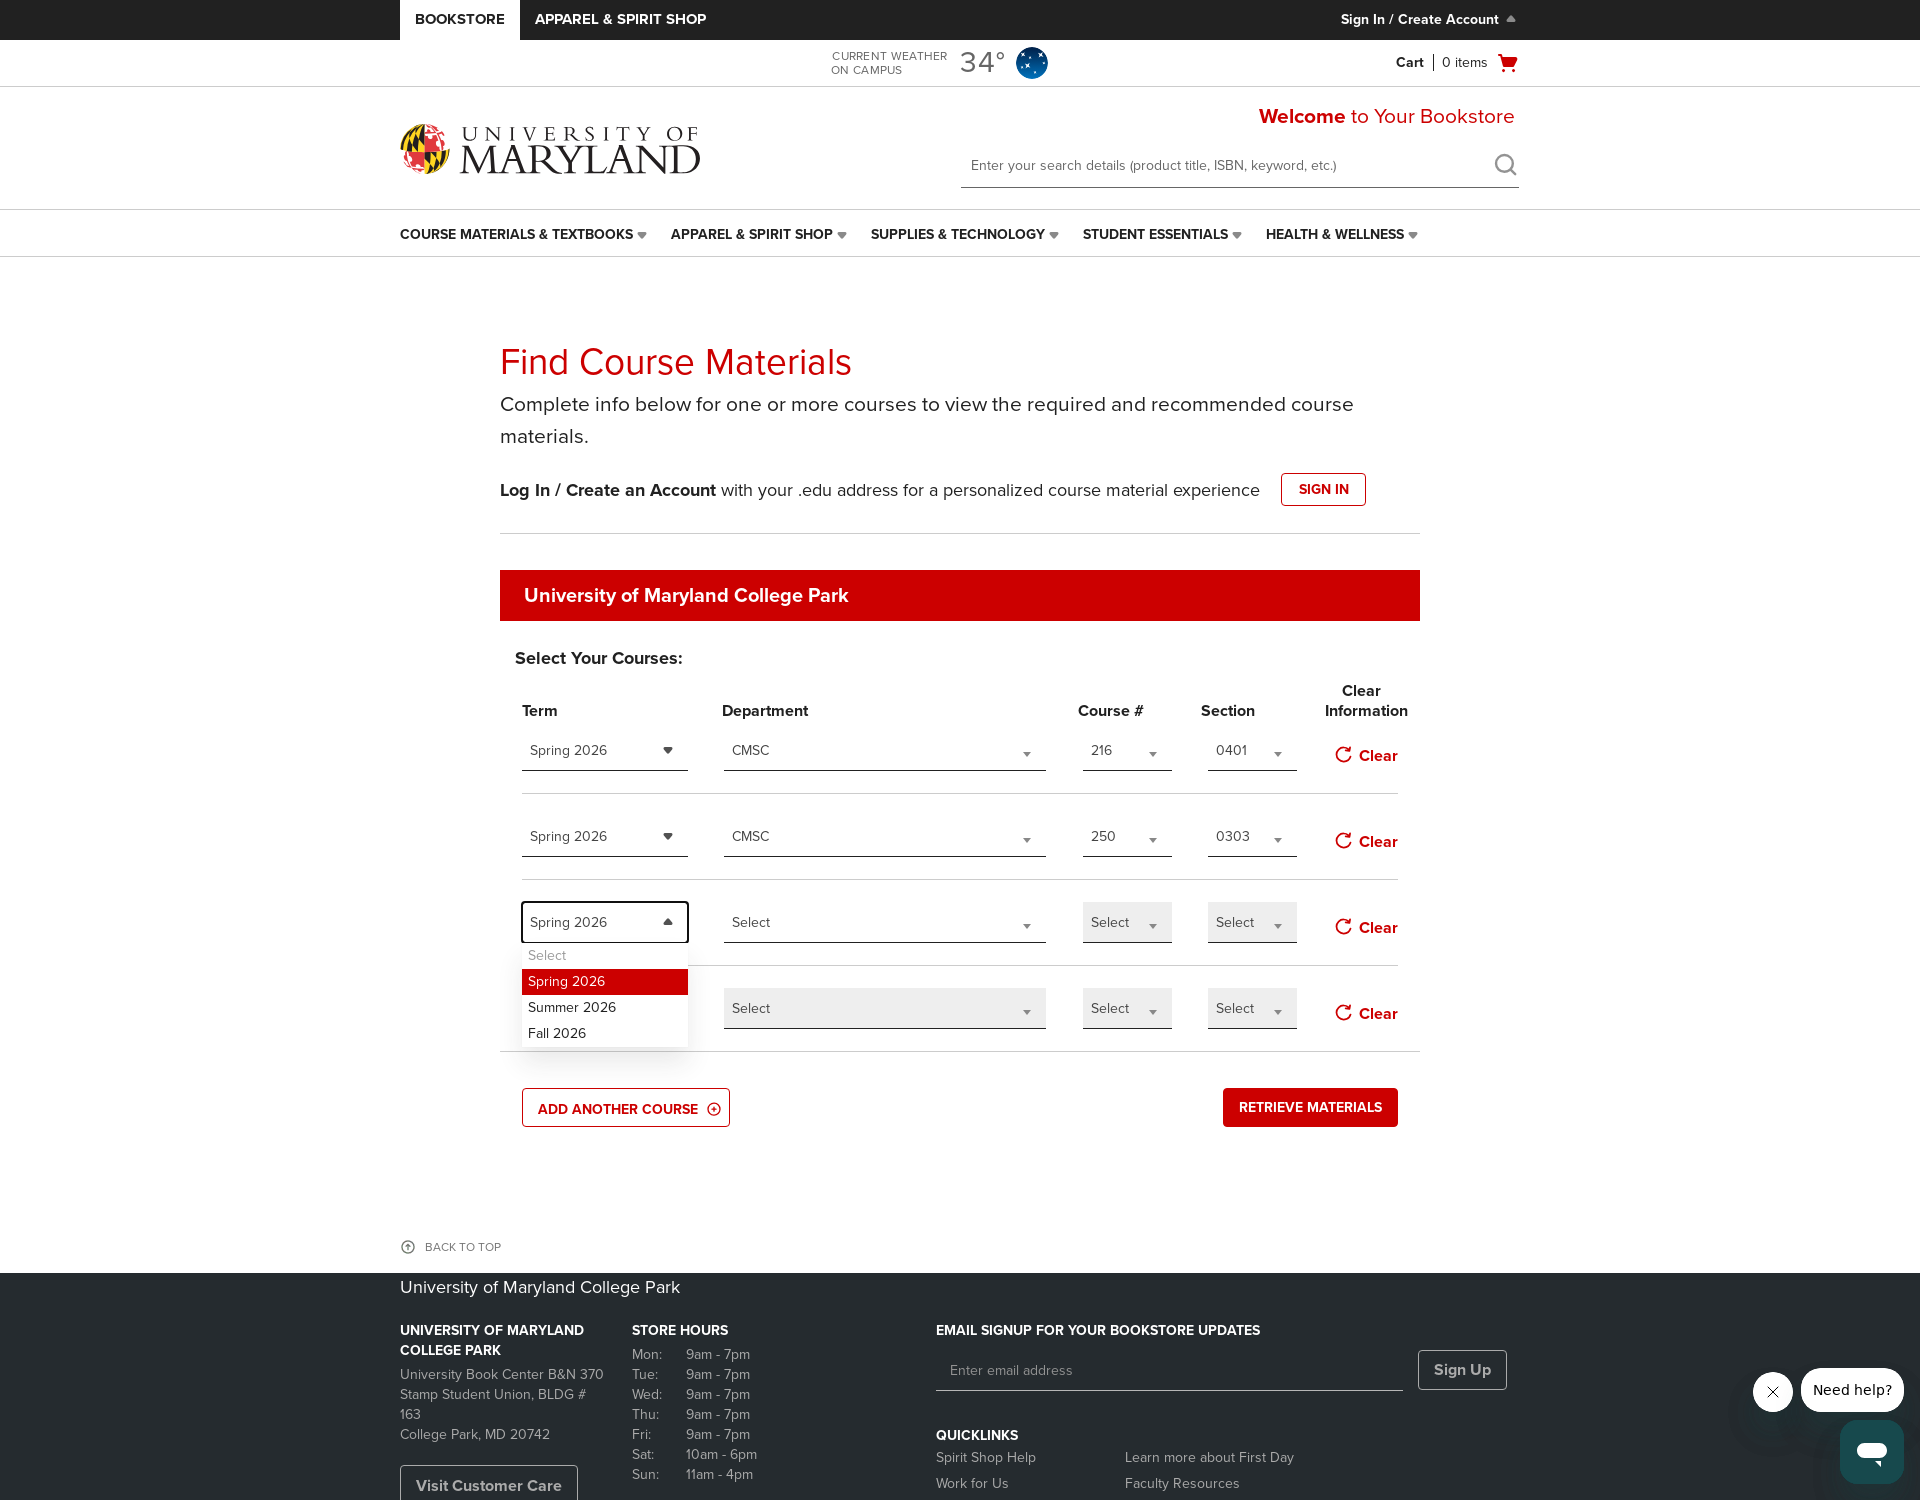

Waited 0.2 seconds before selecting department
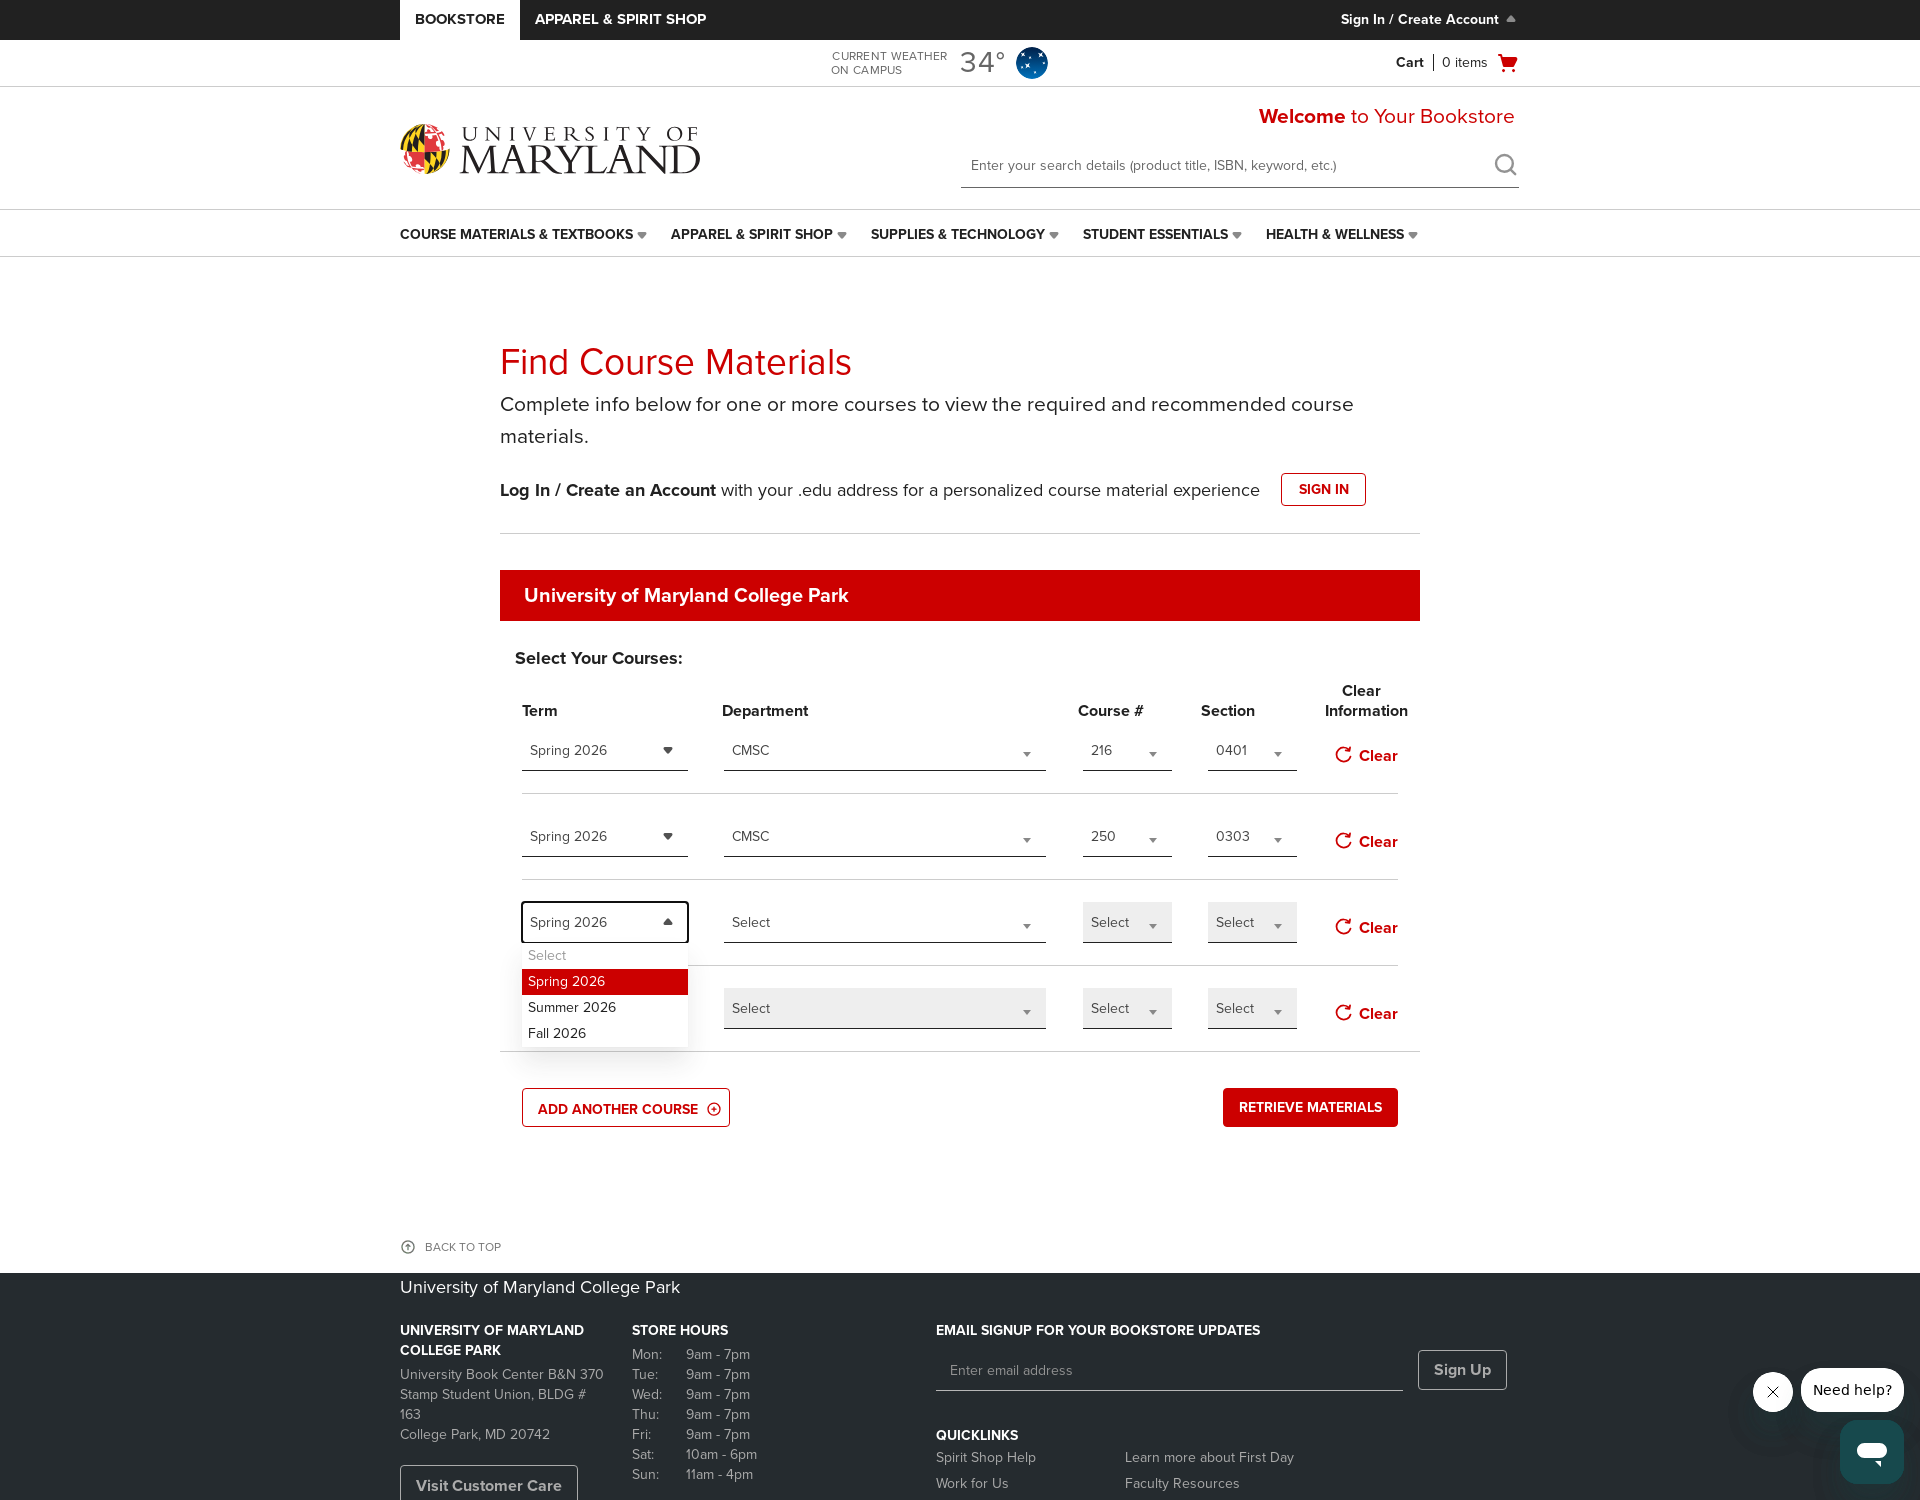

Clicked department dropdown for course 3 at (1027, 926) on div.bned-register-section:nth-child(4) > div:nth-child(2) > div:nth-child(1) > d
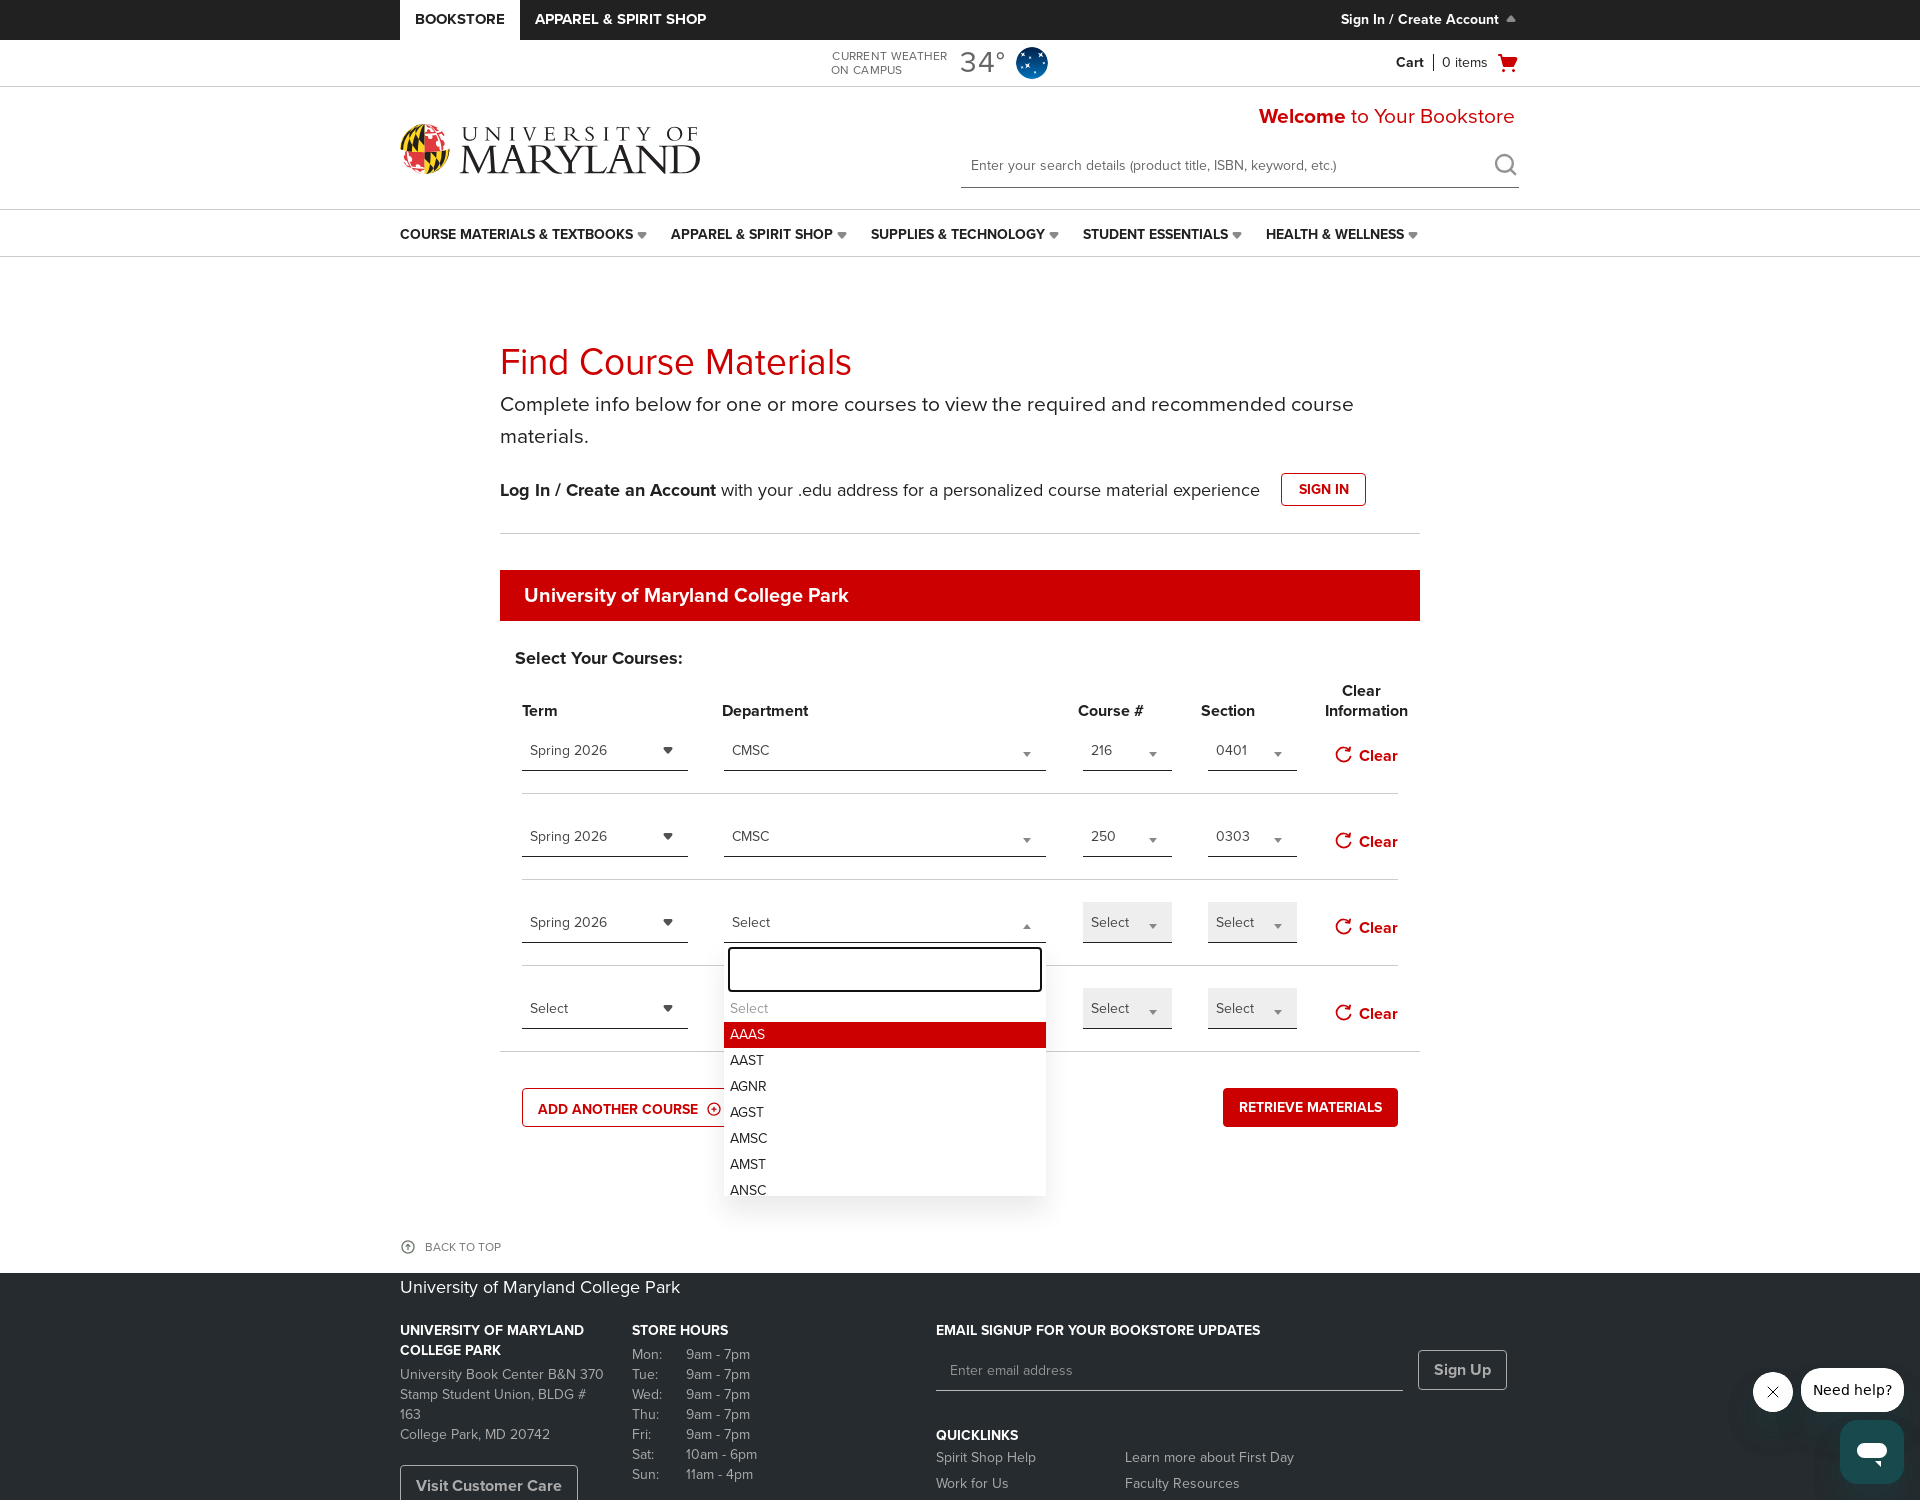

Filled department search field with 'HIST' for course 3 on .select2-search__field
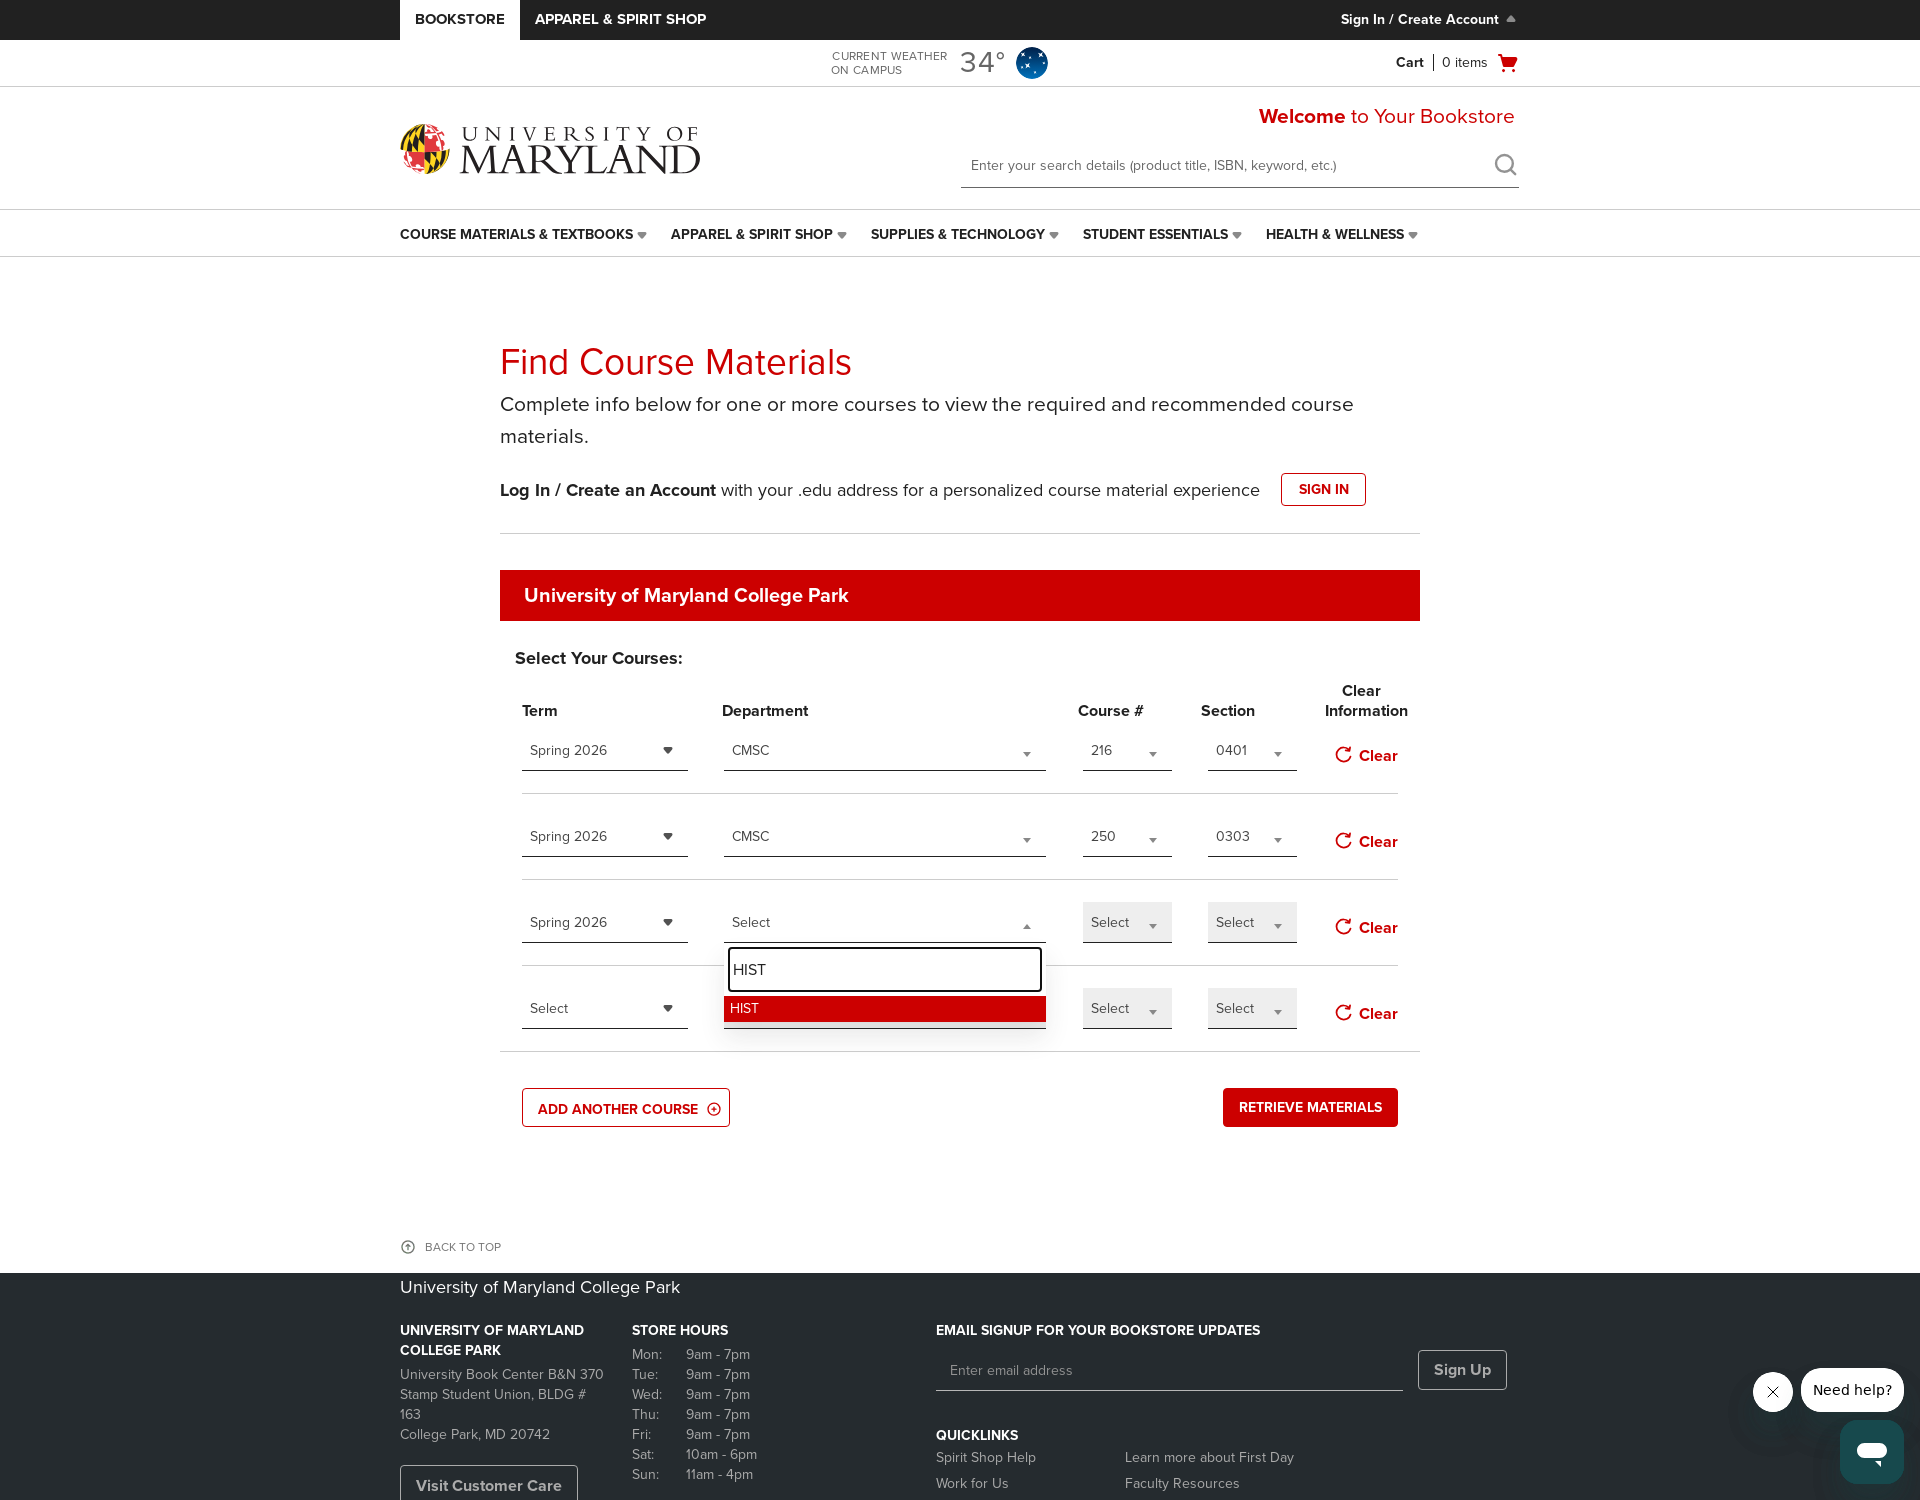

Pressed Enter to select department 'HIST' for course 3
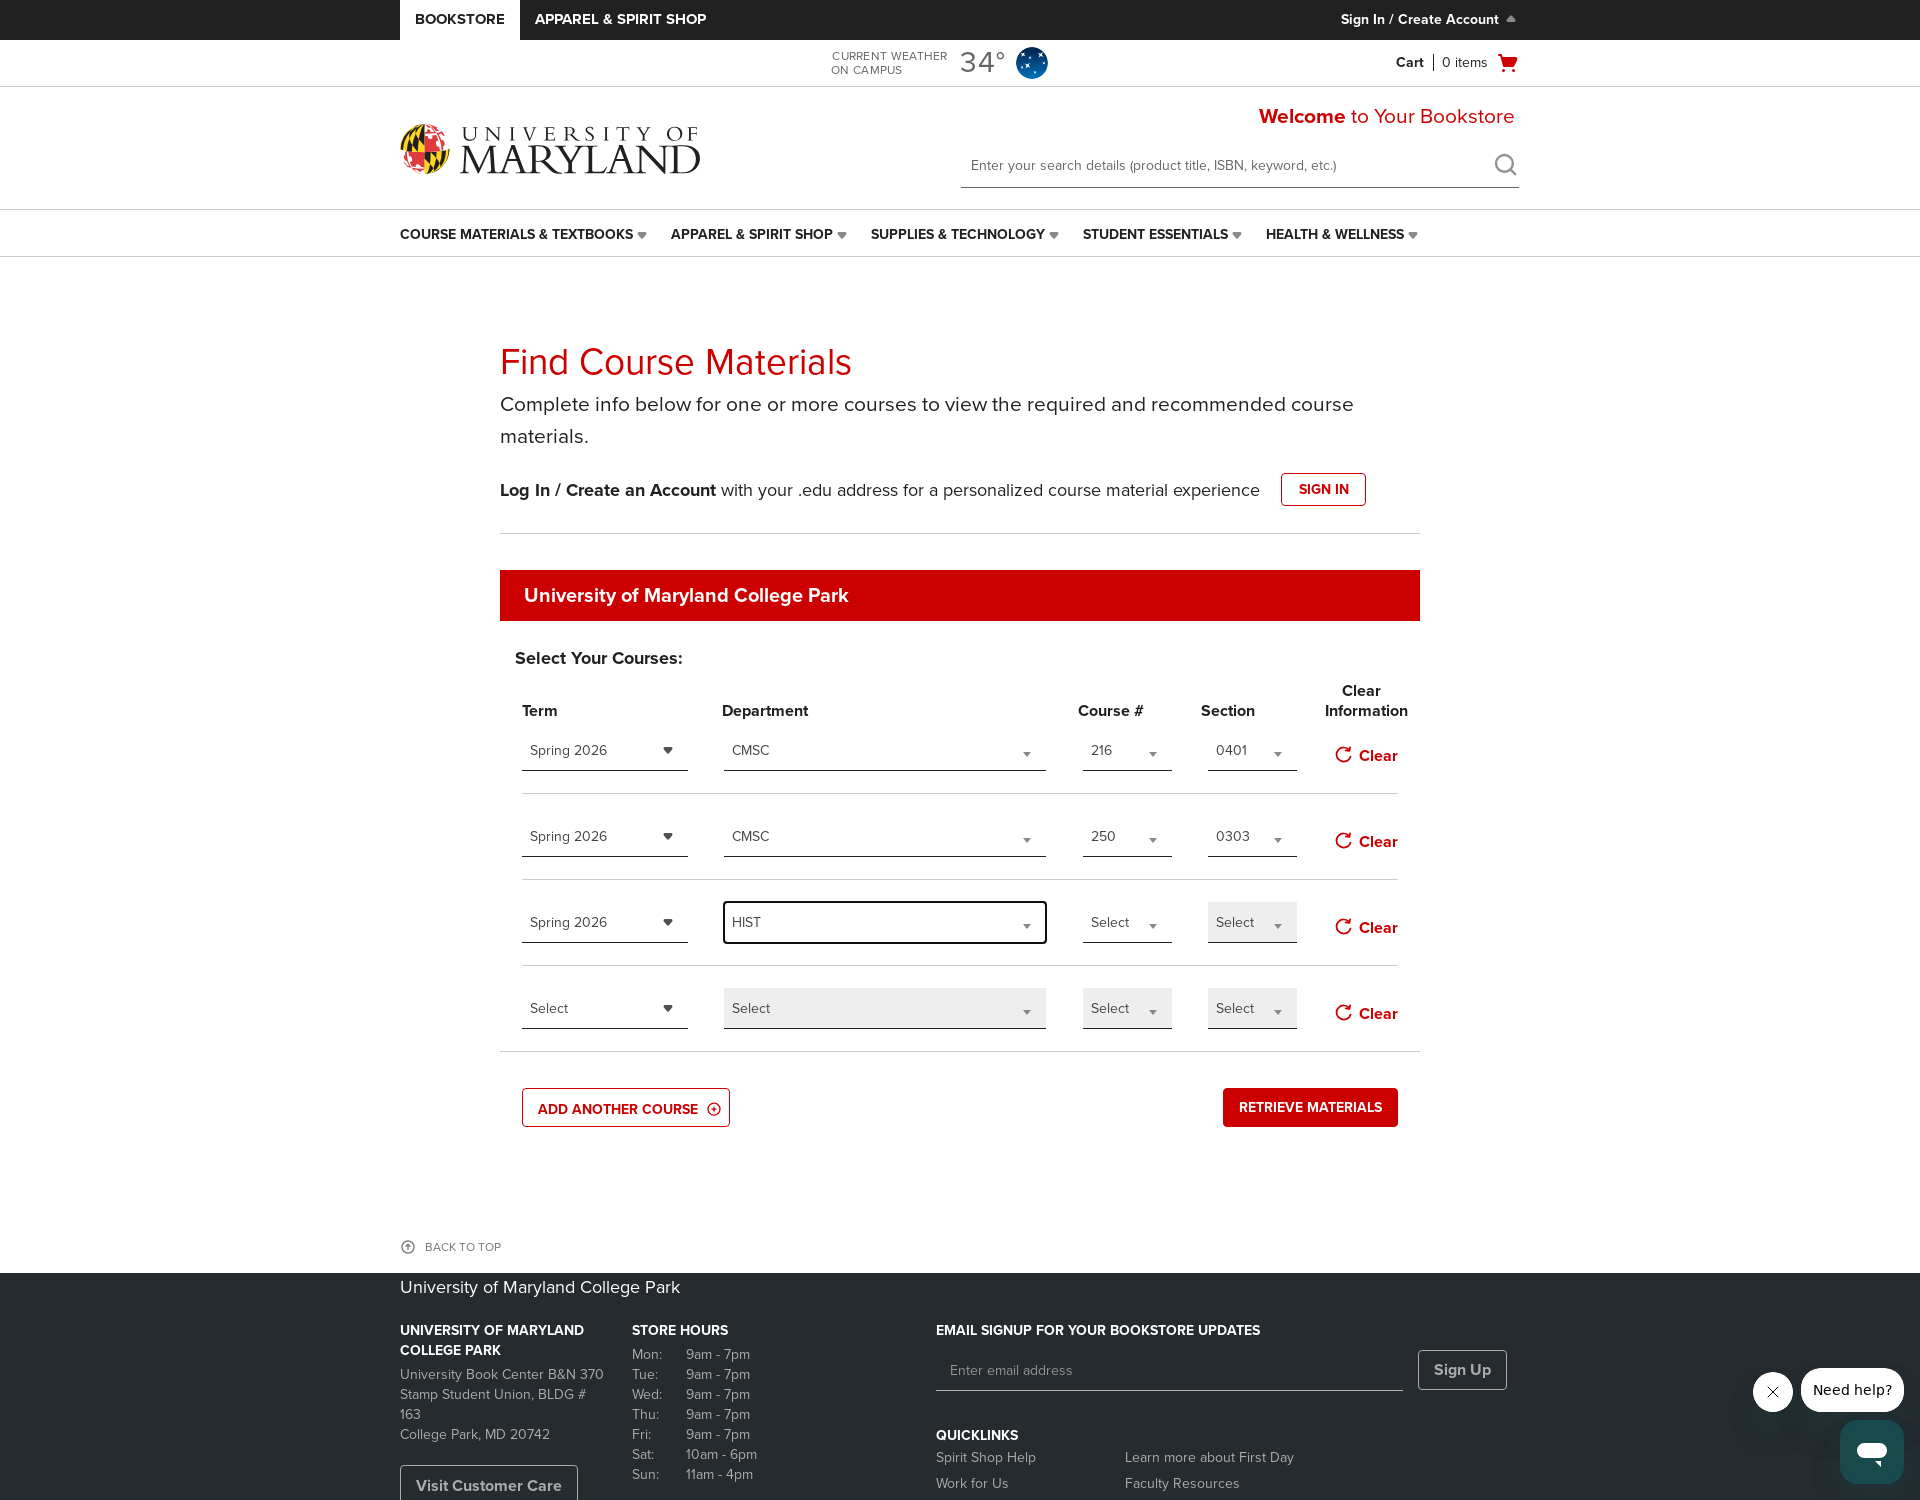

Waited 0.2 seconds before selecting course number
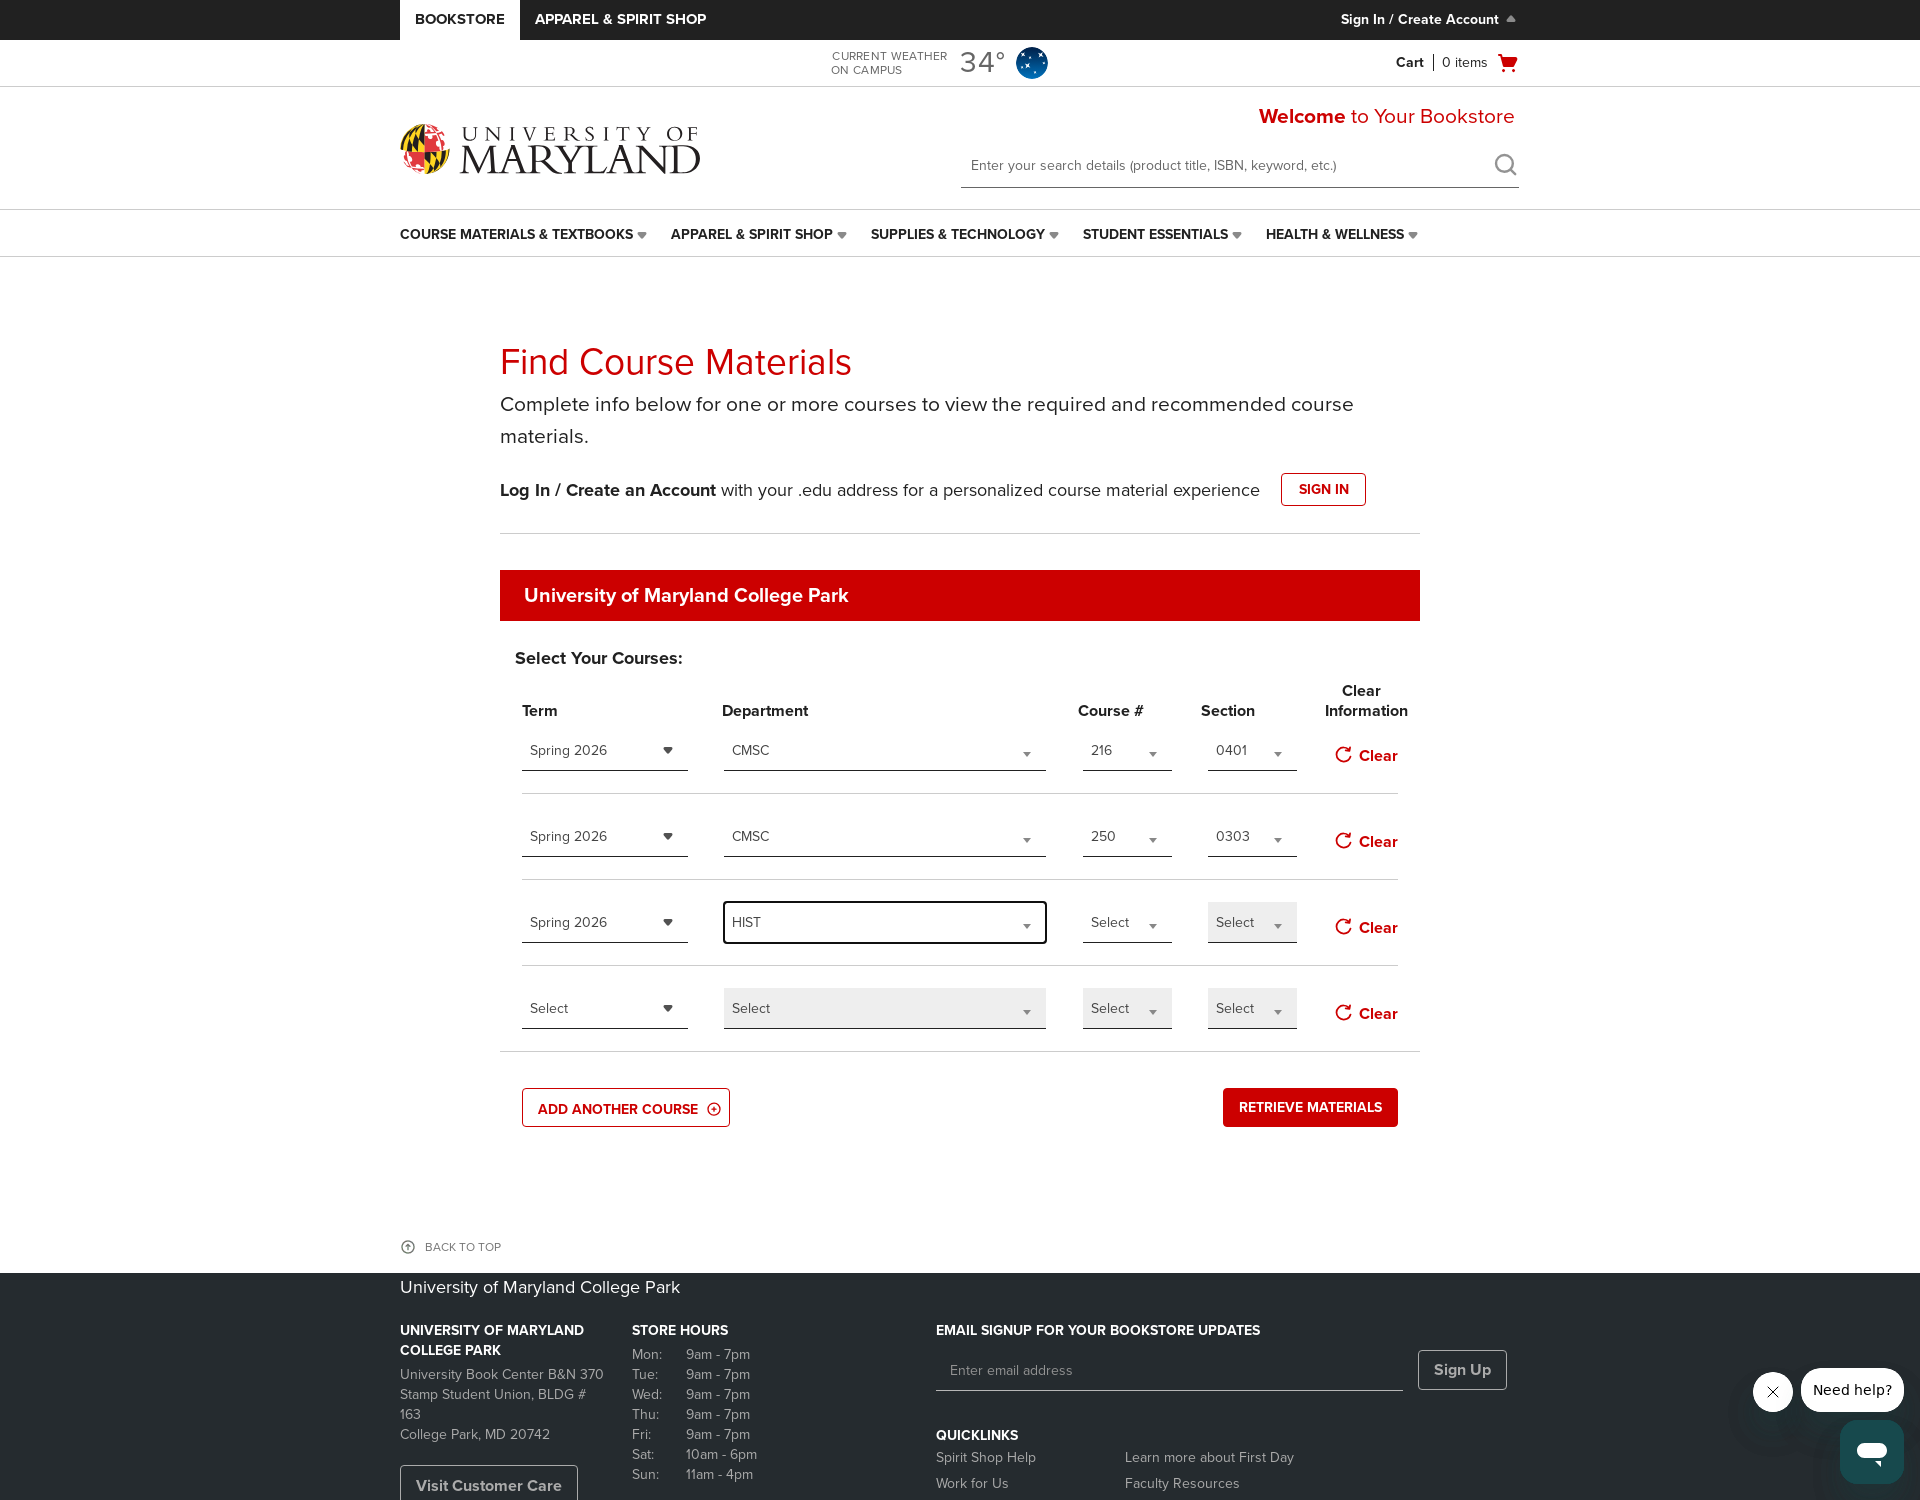

Clicked course number dropdown for course 3 at (1127, 923) on div.bned-register-section:nth-child(4) > div:nth-child(3) > div:nth-child(1) > d
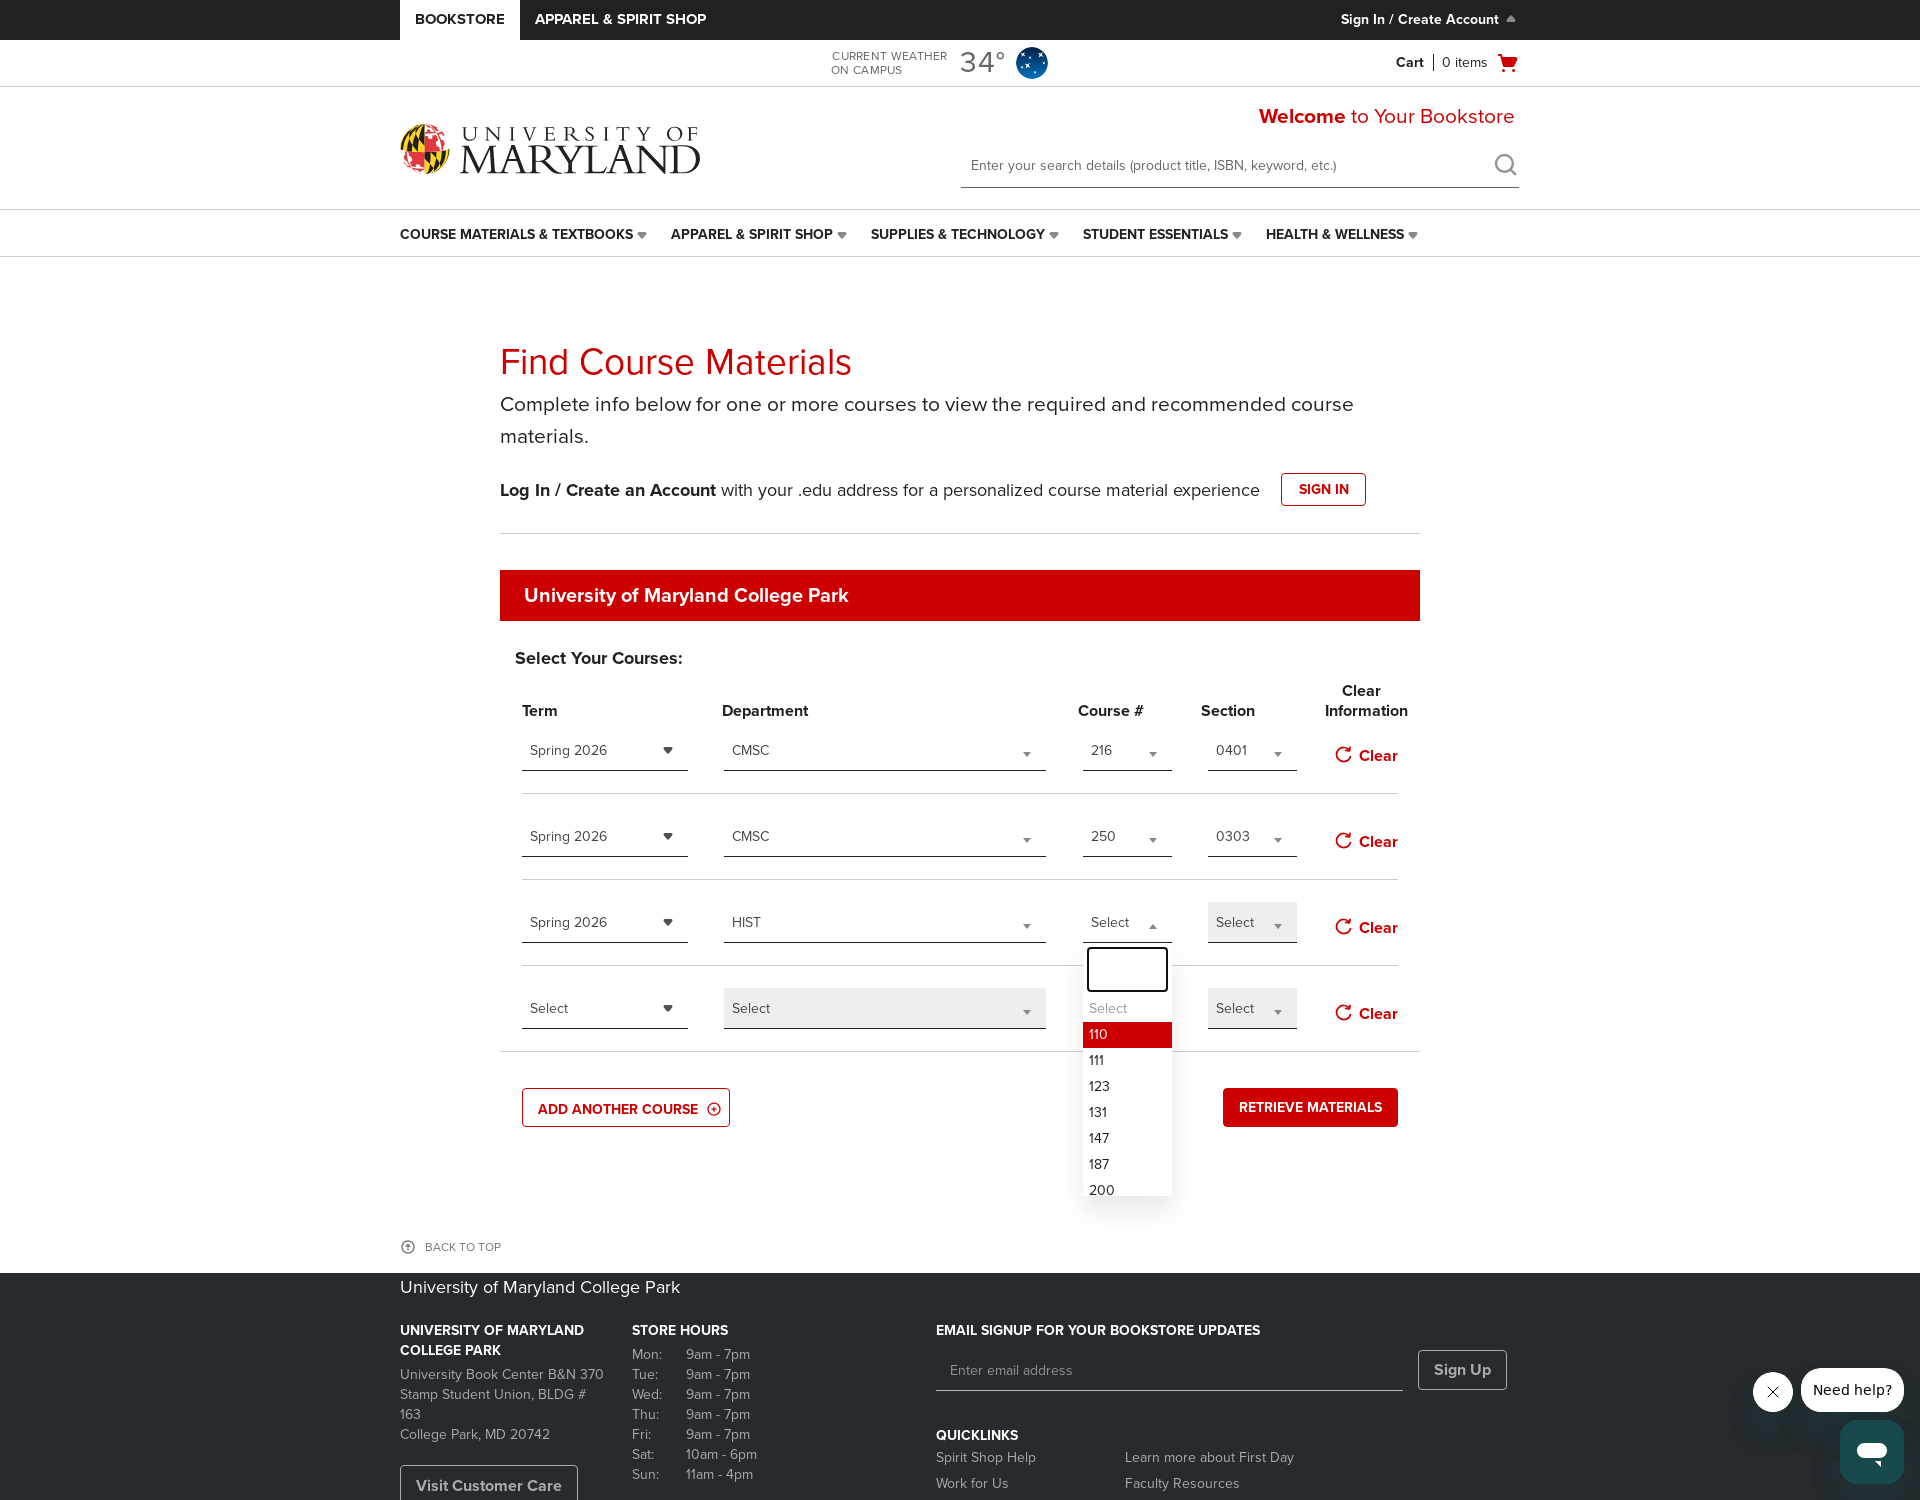

Filled course number search field with '187' for course 3 on .select2-search__field
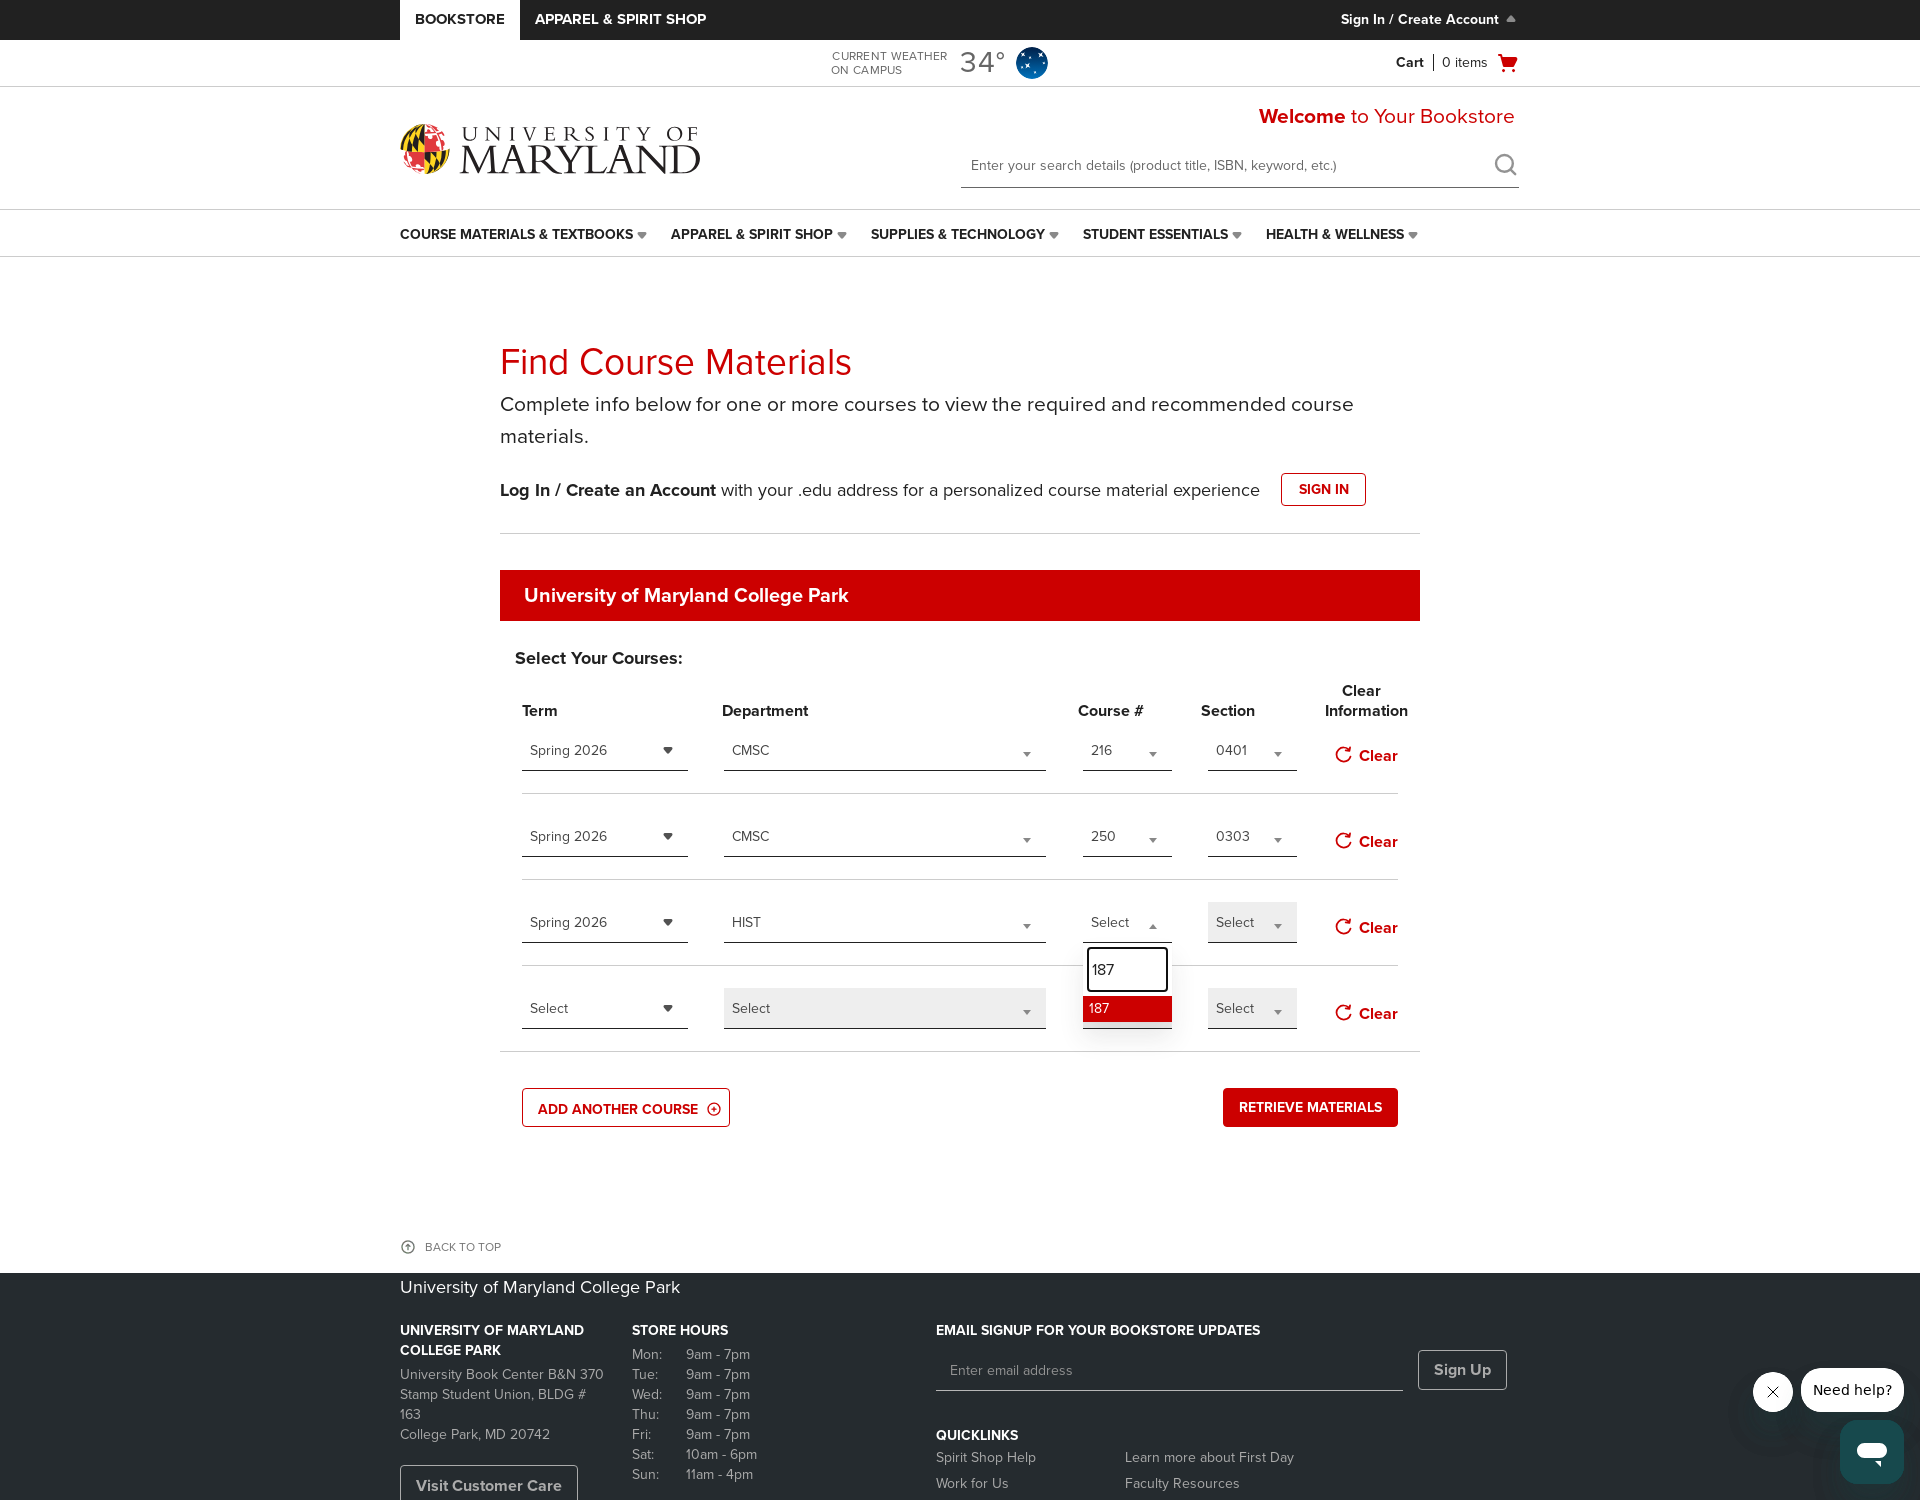

Pressed Enter to select course number '187' for course 3
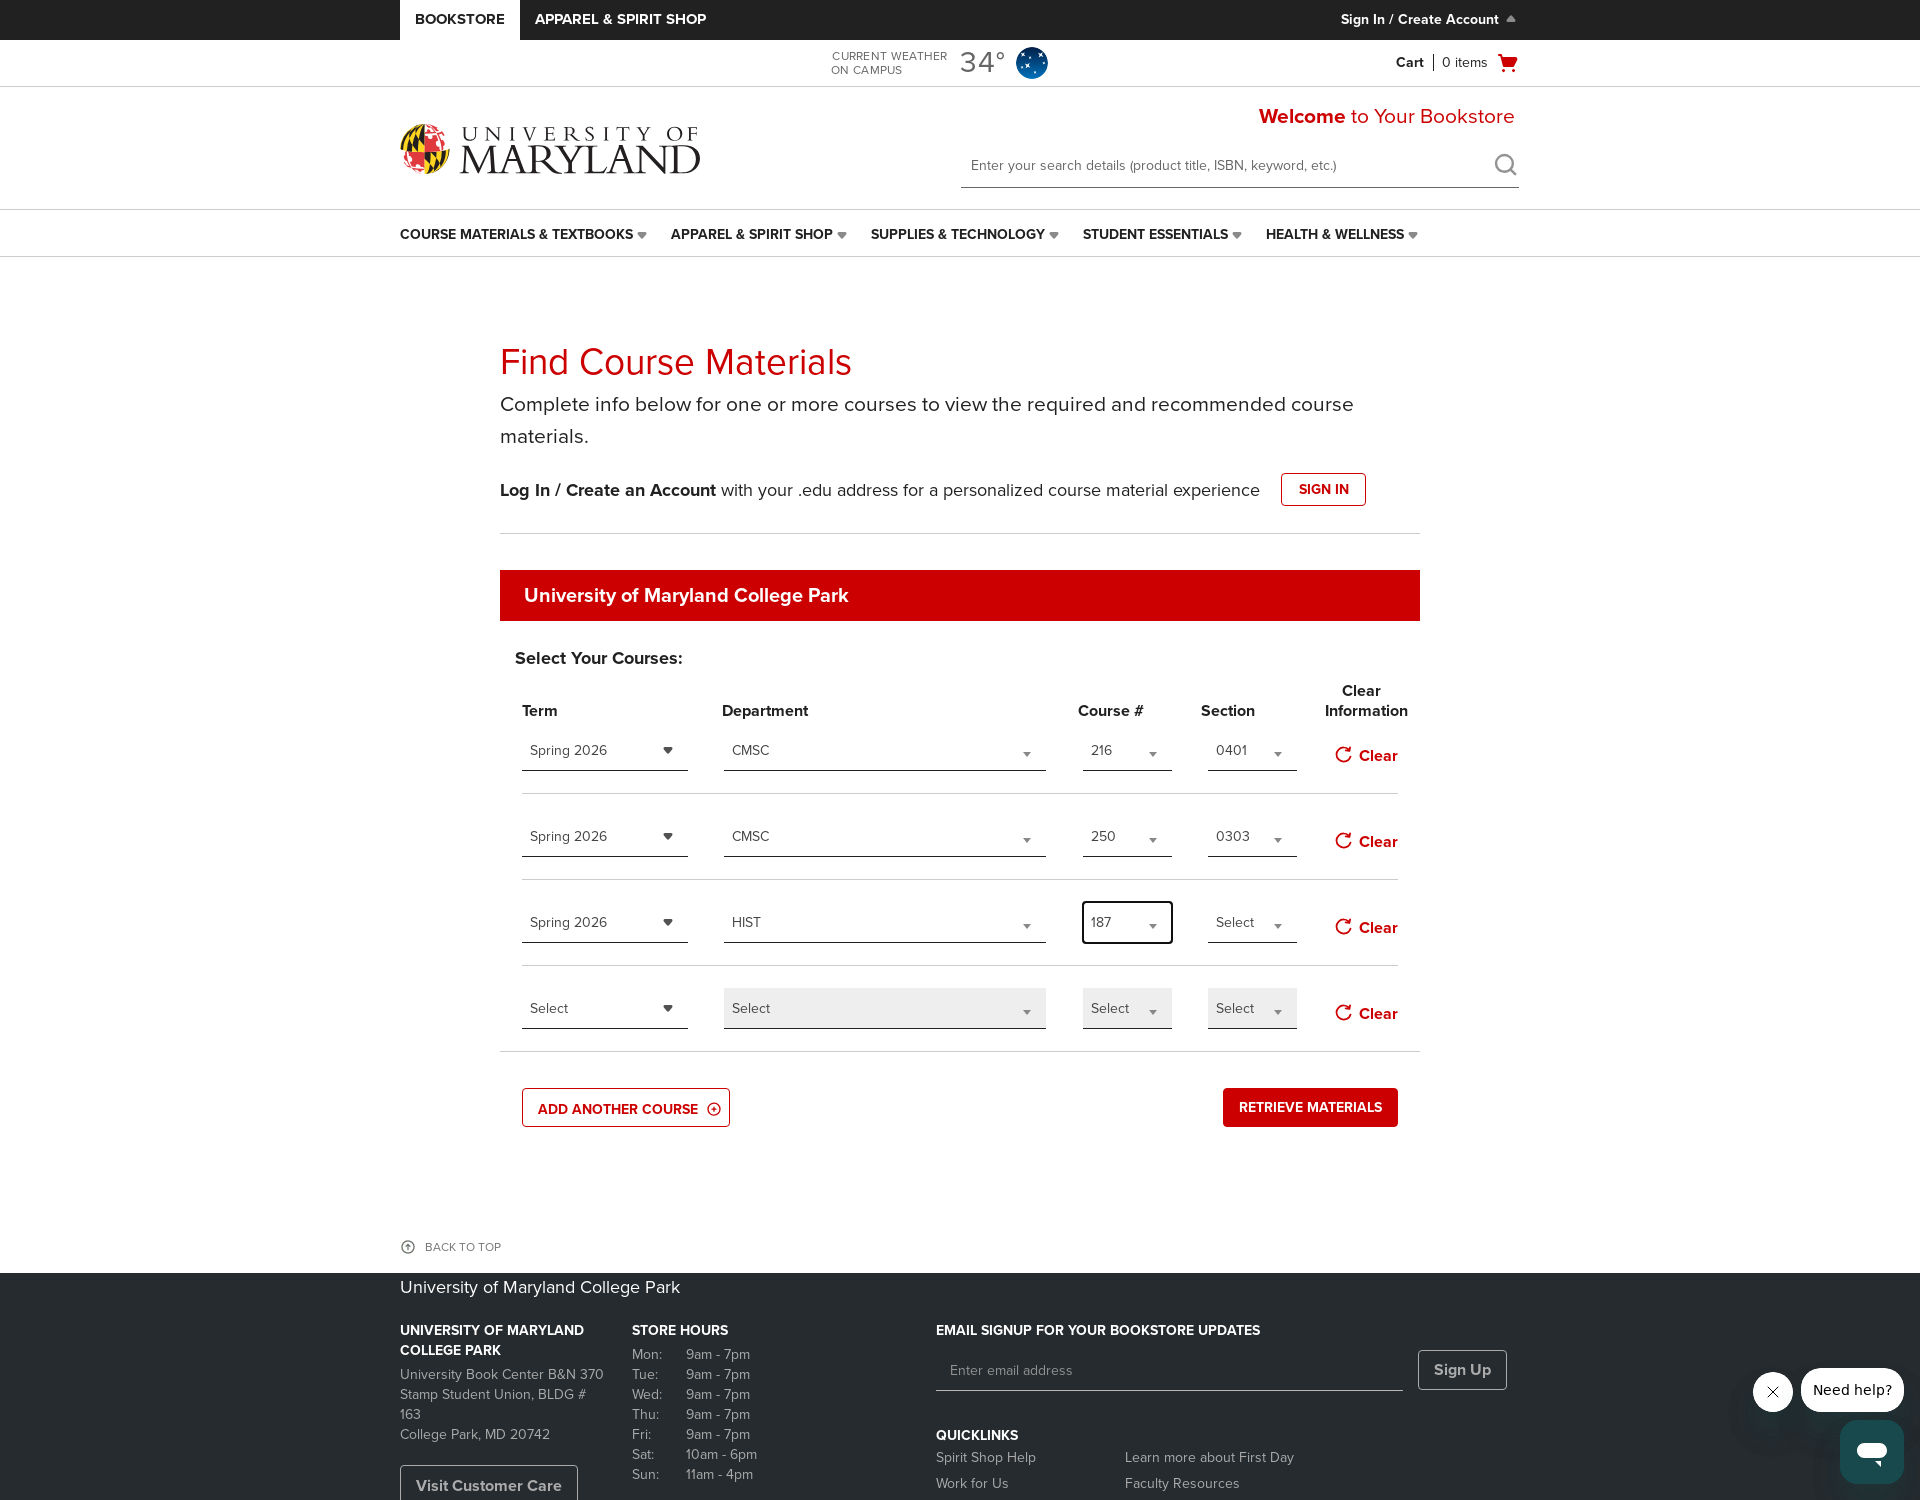

Waited 0.2 seconds before selecting section
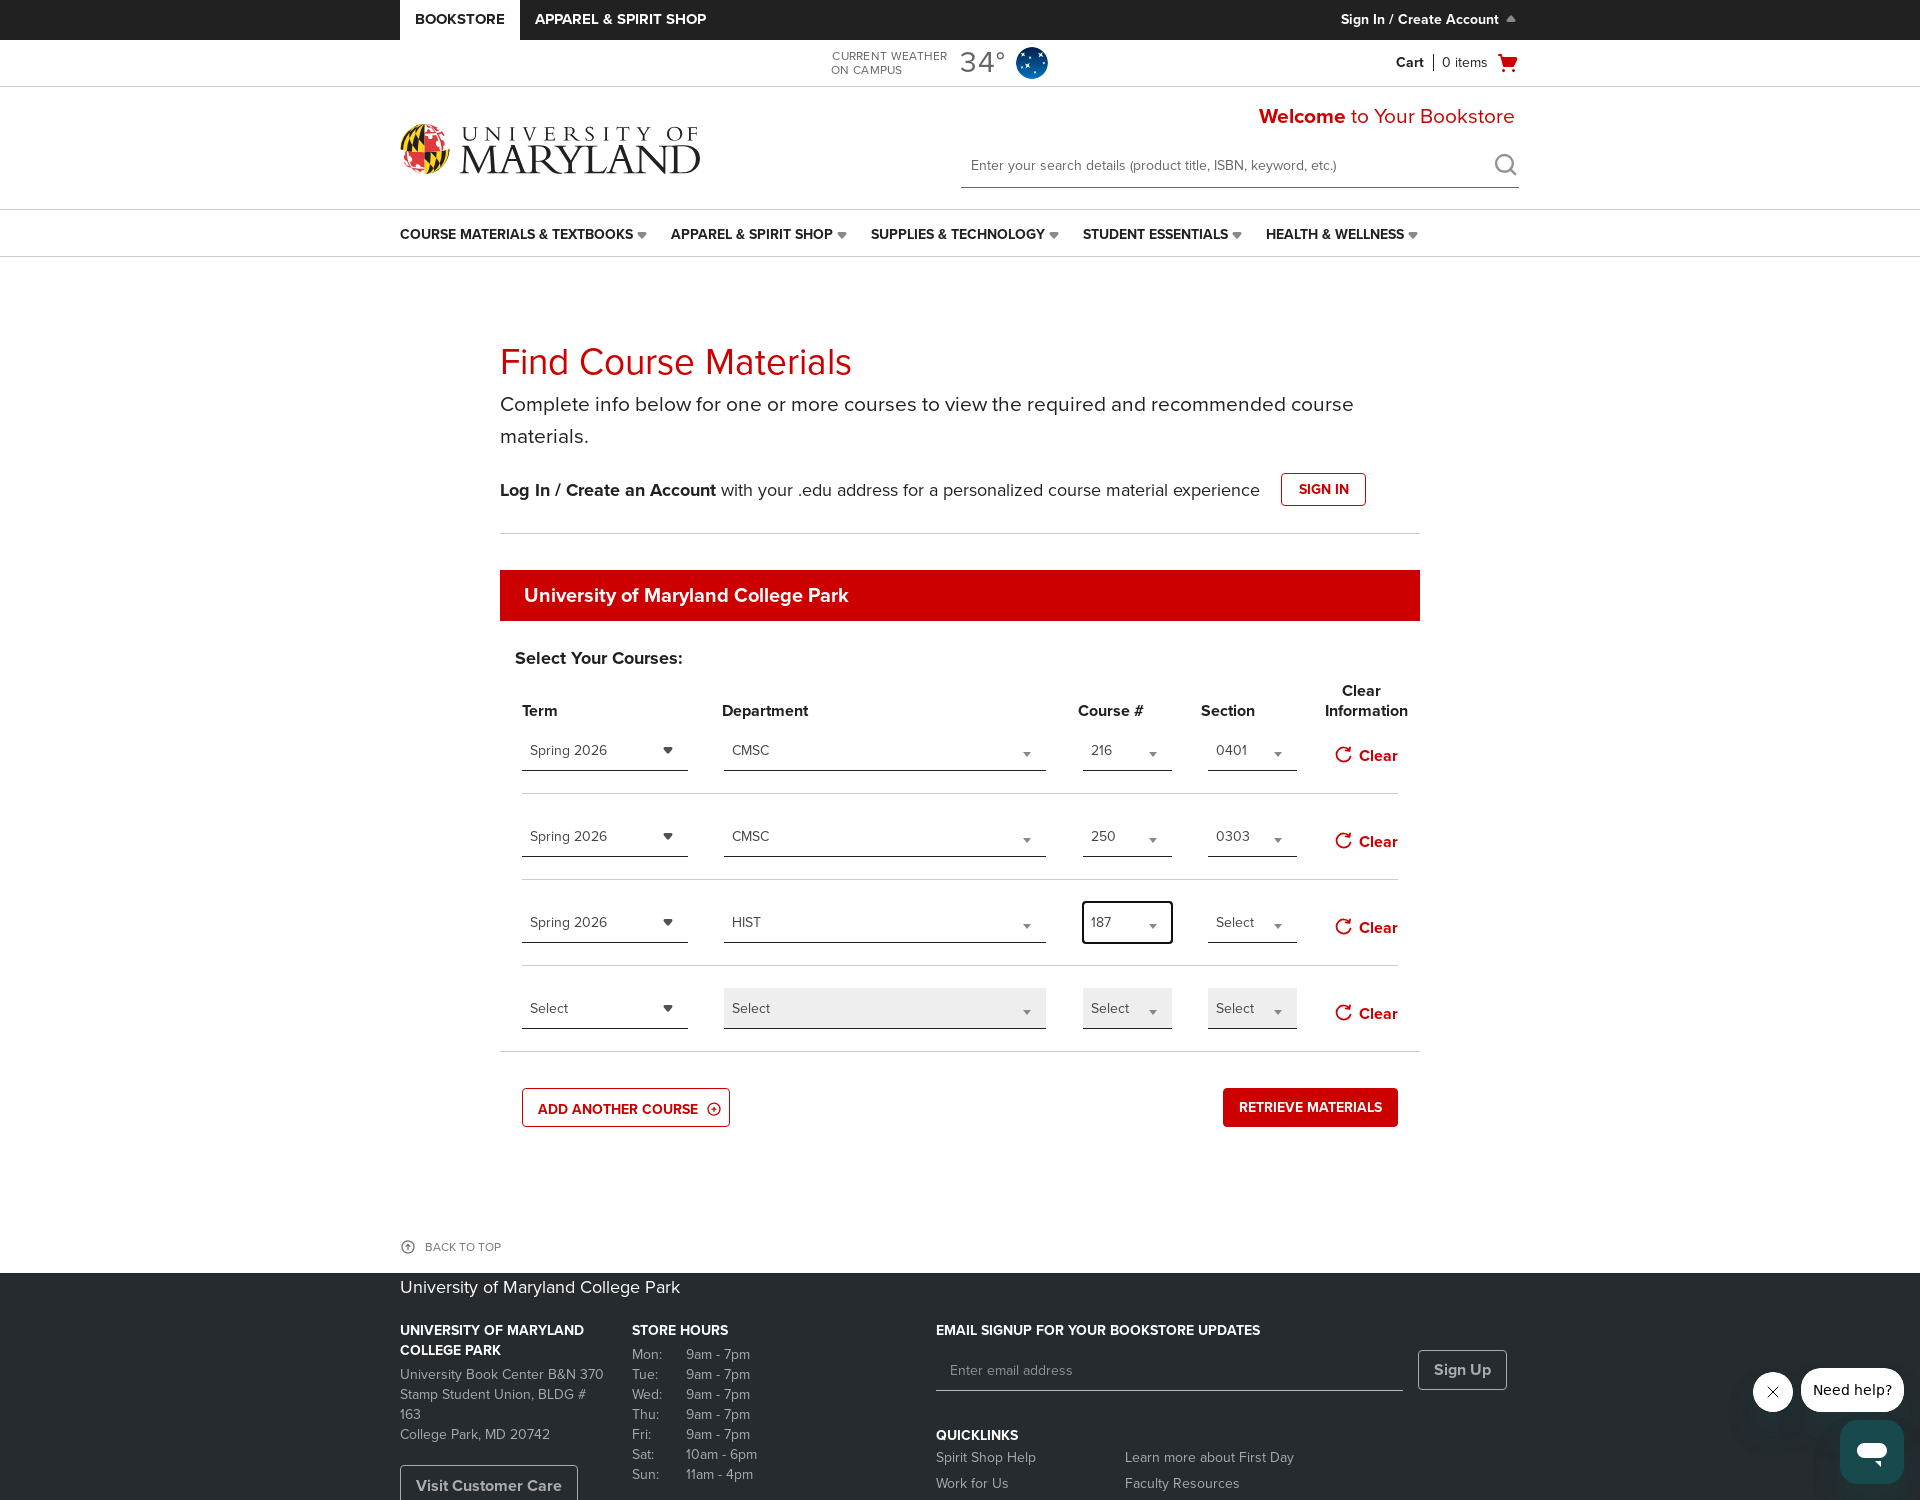

Clicked section dropdown for course 3 at (1278, 926) on div.bned-register-section:nth-child(4) > div:nth-child(4) > div:nth-child(1) > d
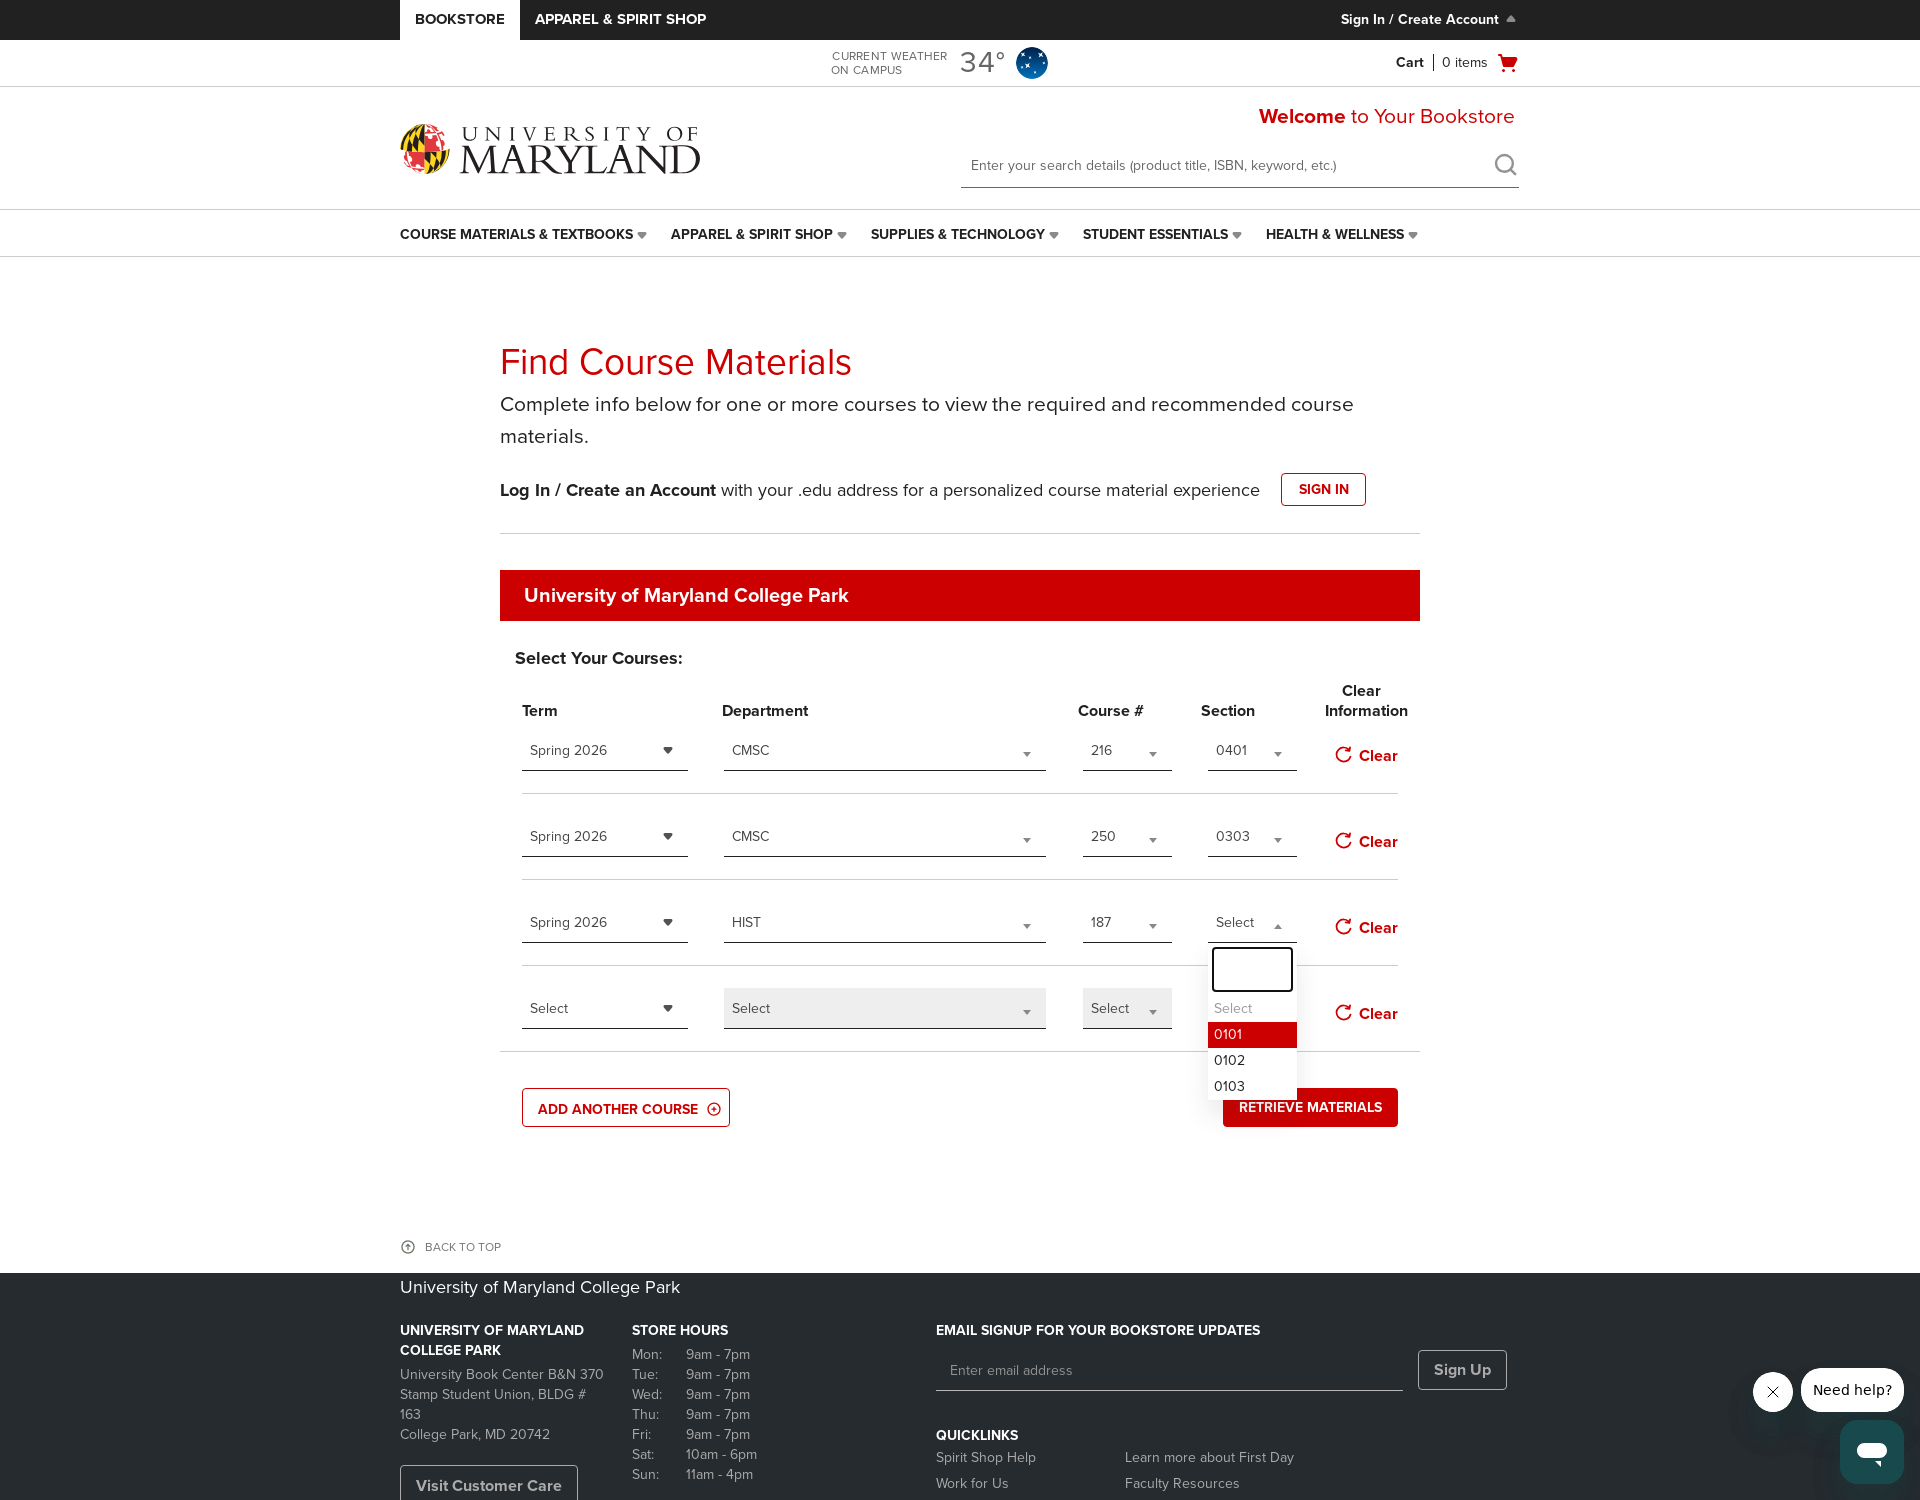

Filled section search field with '0102' for course 3 on .select2-search__field
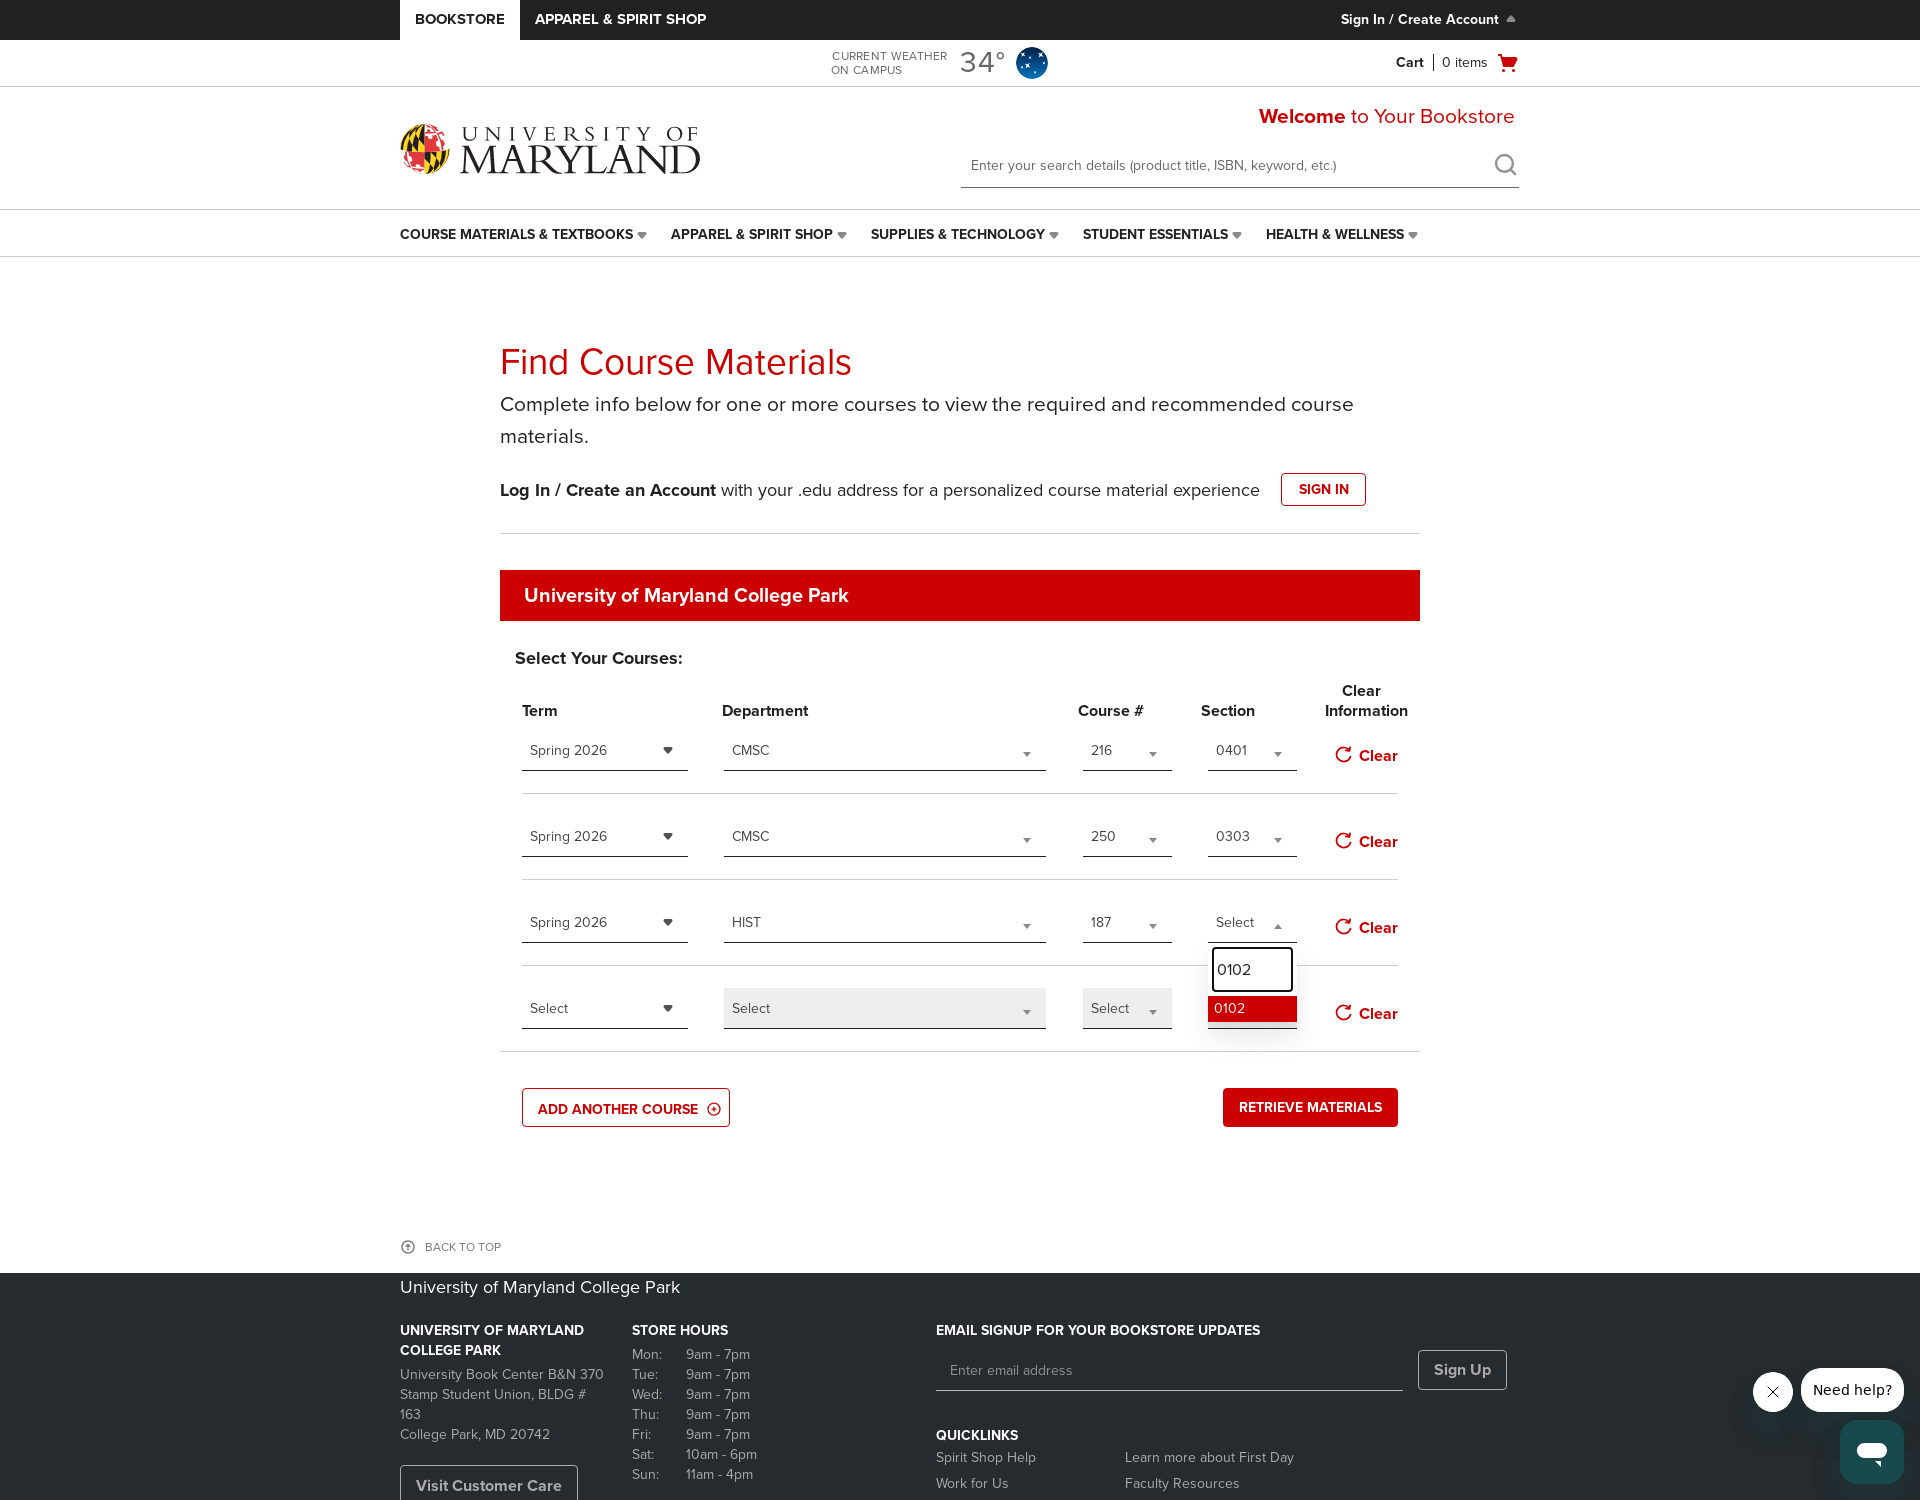

Pressed Enter to select section '0102' for course 3 (HIST 187)
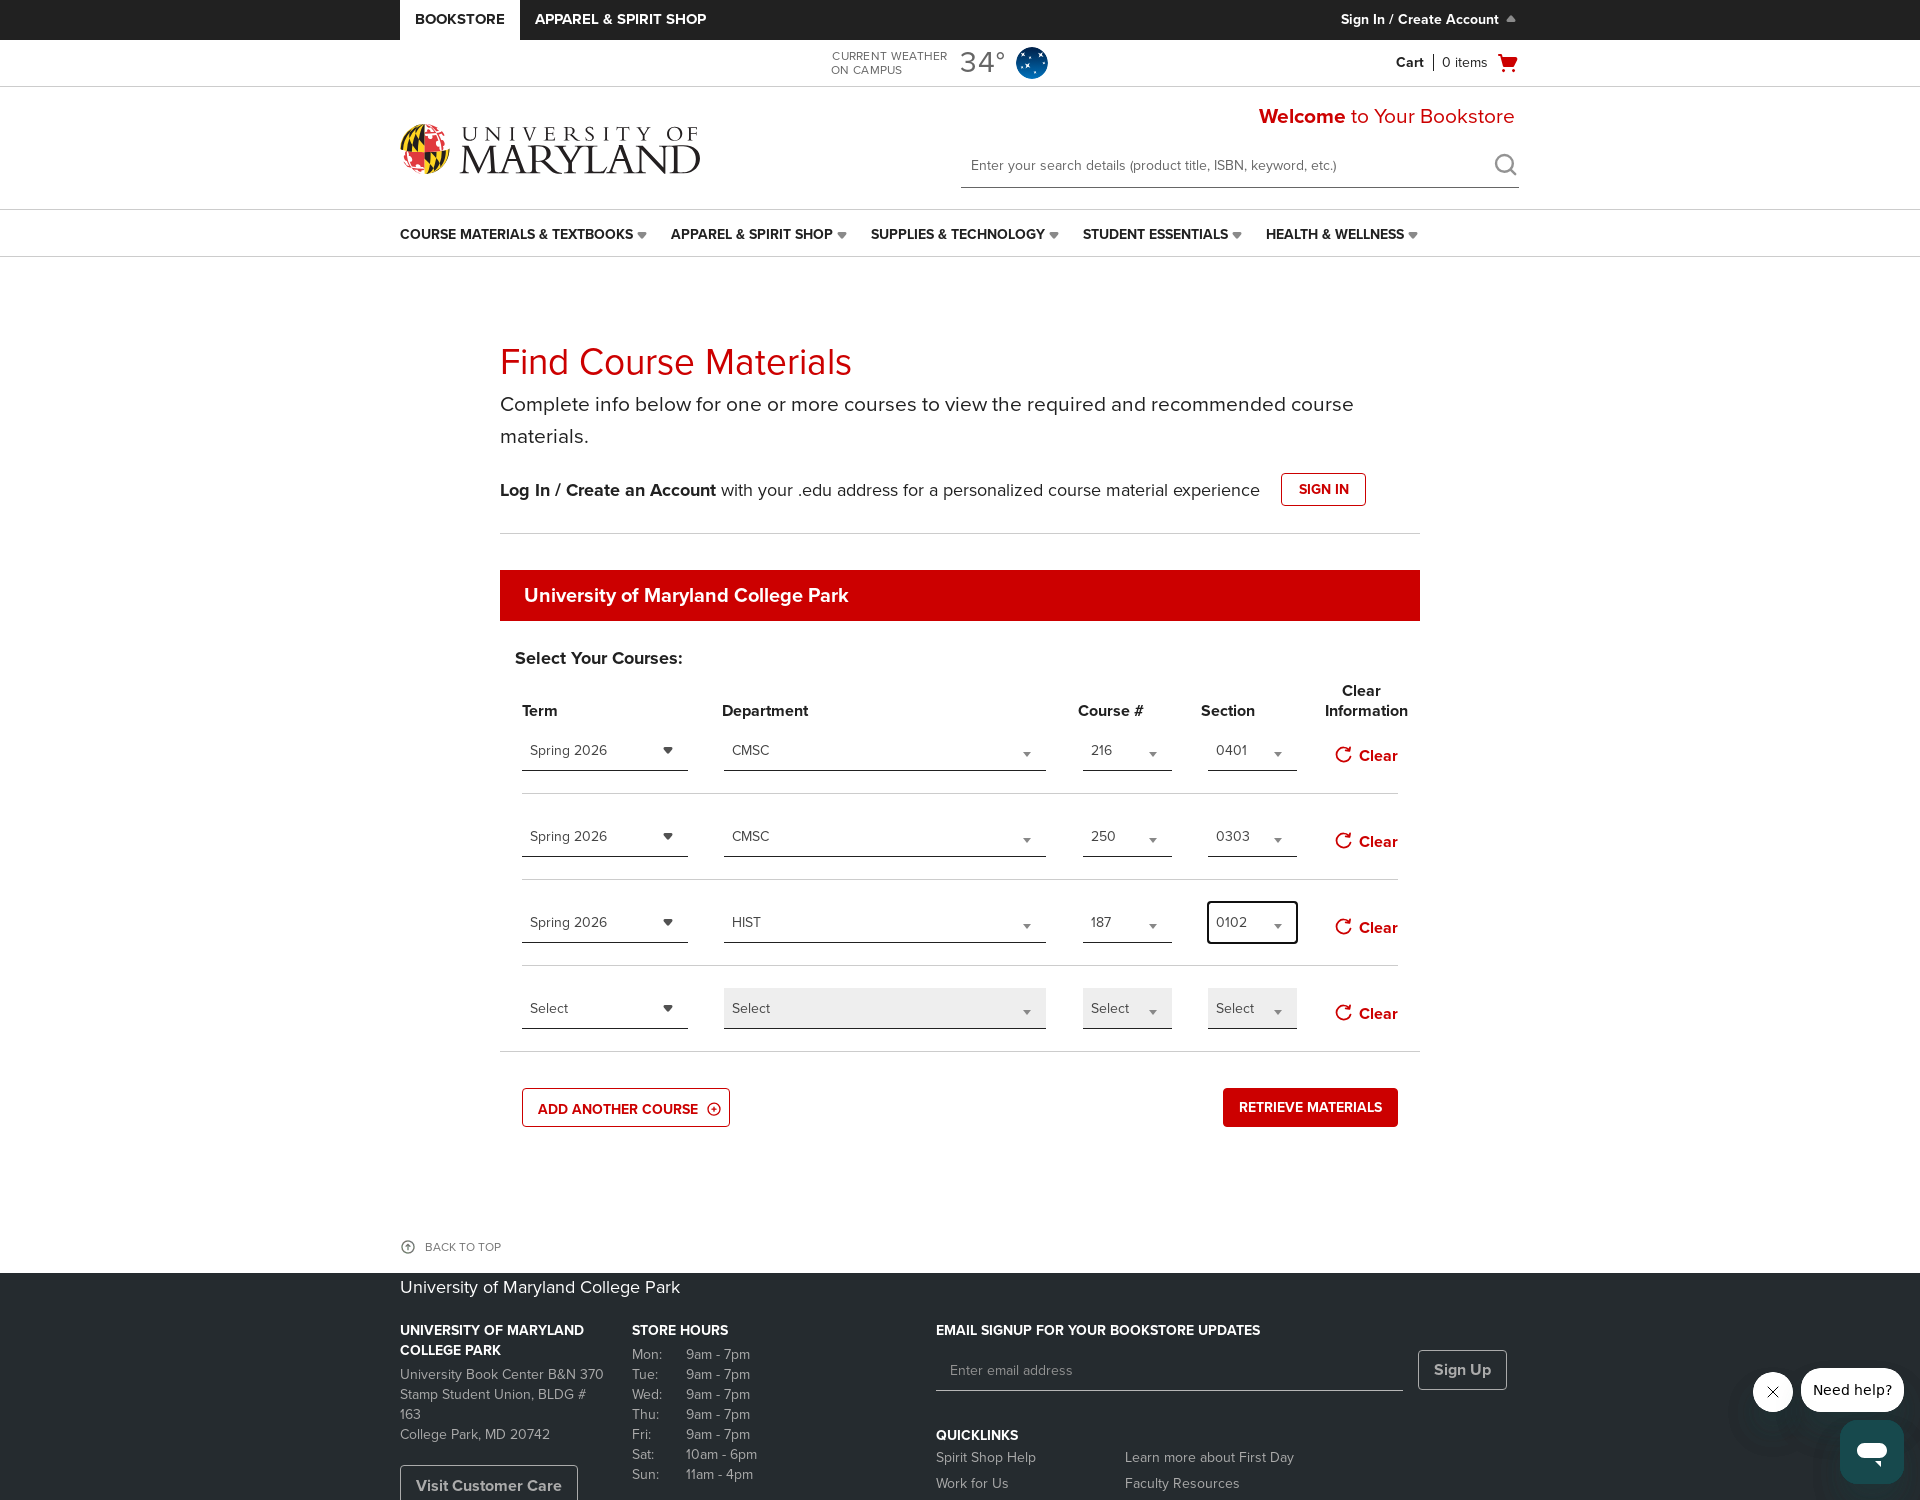

Clicked term dropdown for course 4 at (605, 1009) on div.bned-register-section:nth-child(5) > div:nth-child(1) > div:nth-child(1) > d
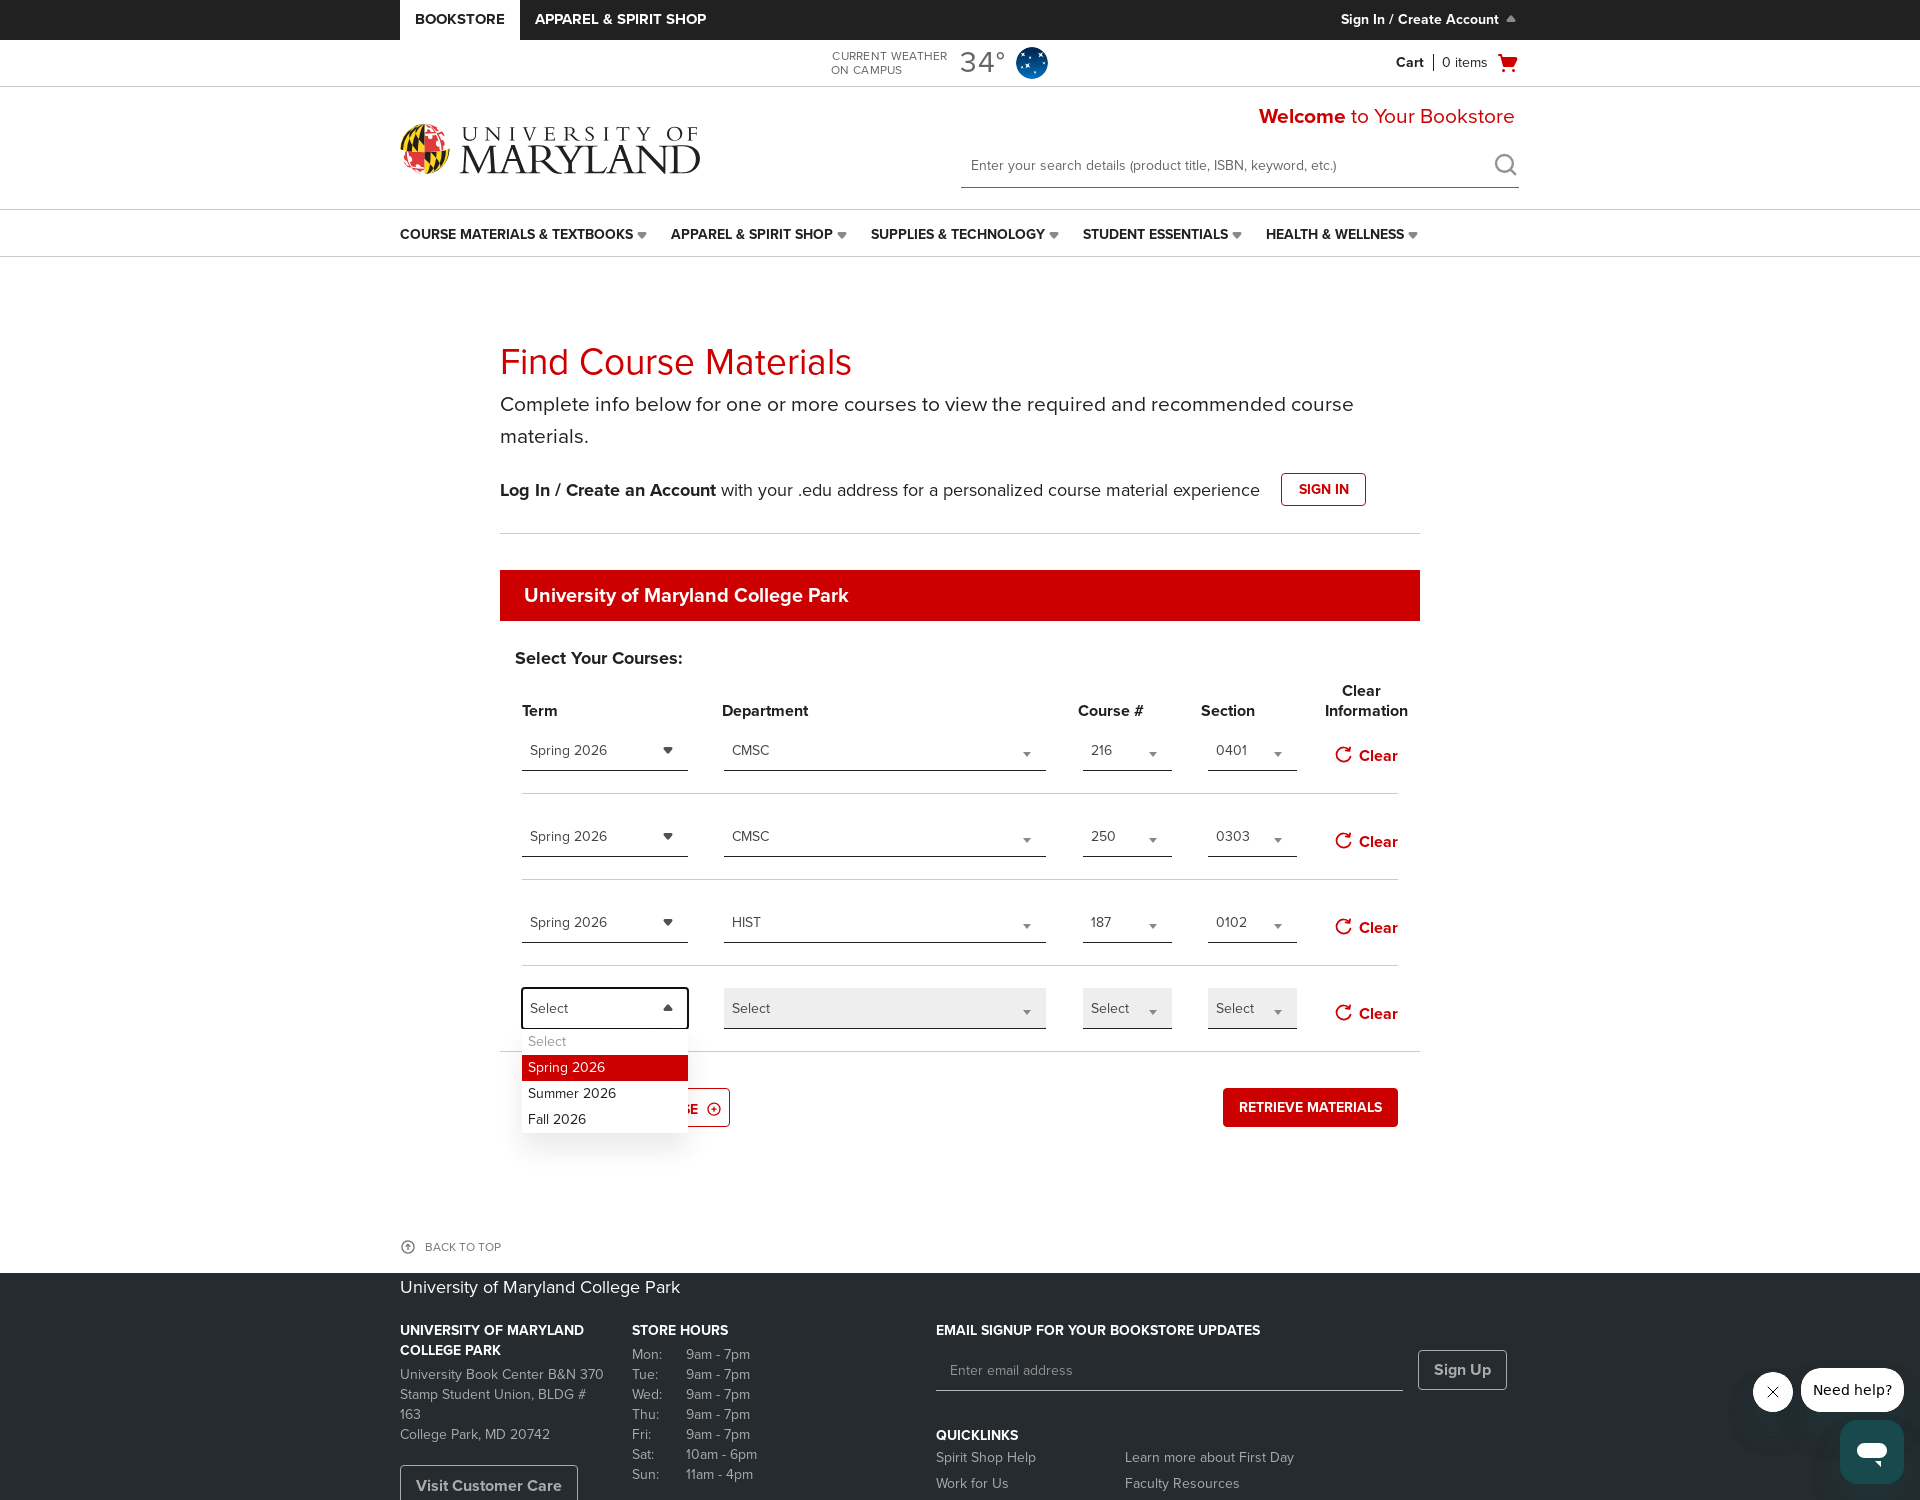

Pressed Enter to select term for course 4
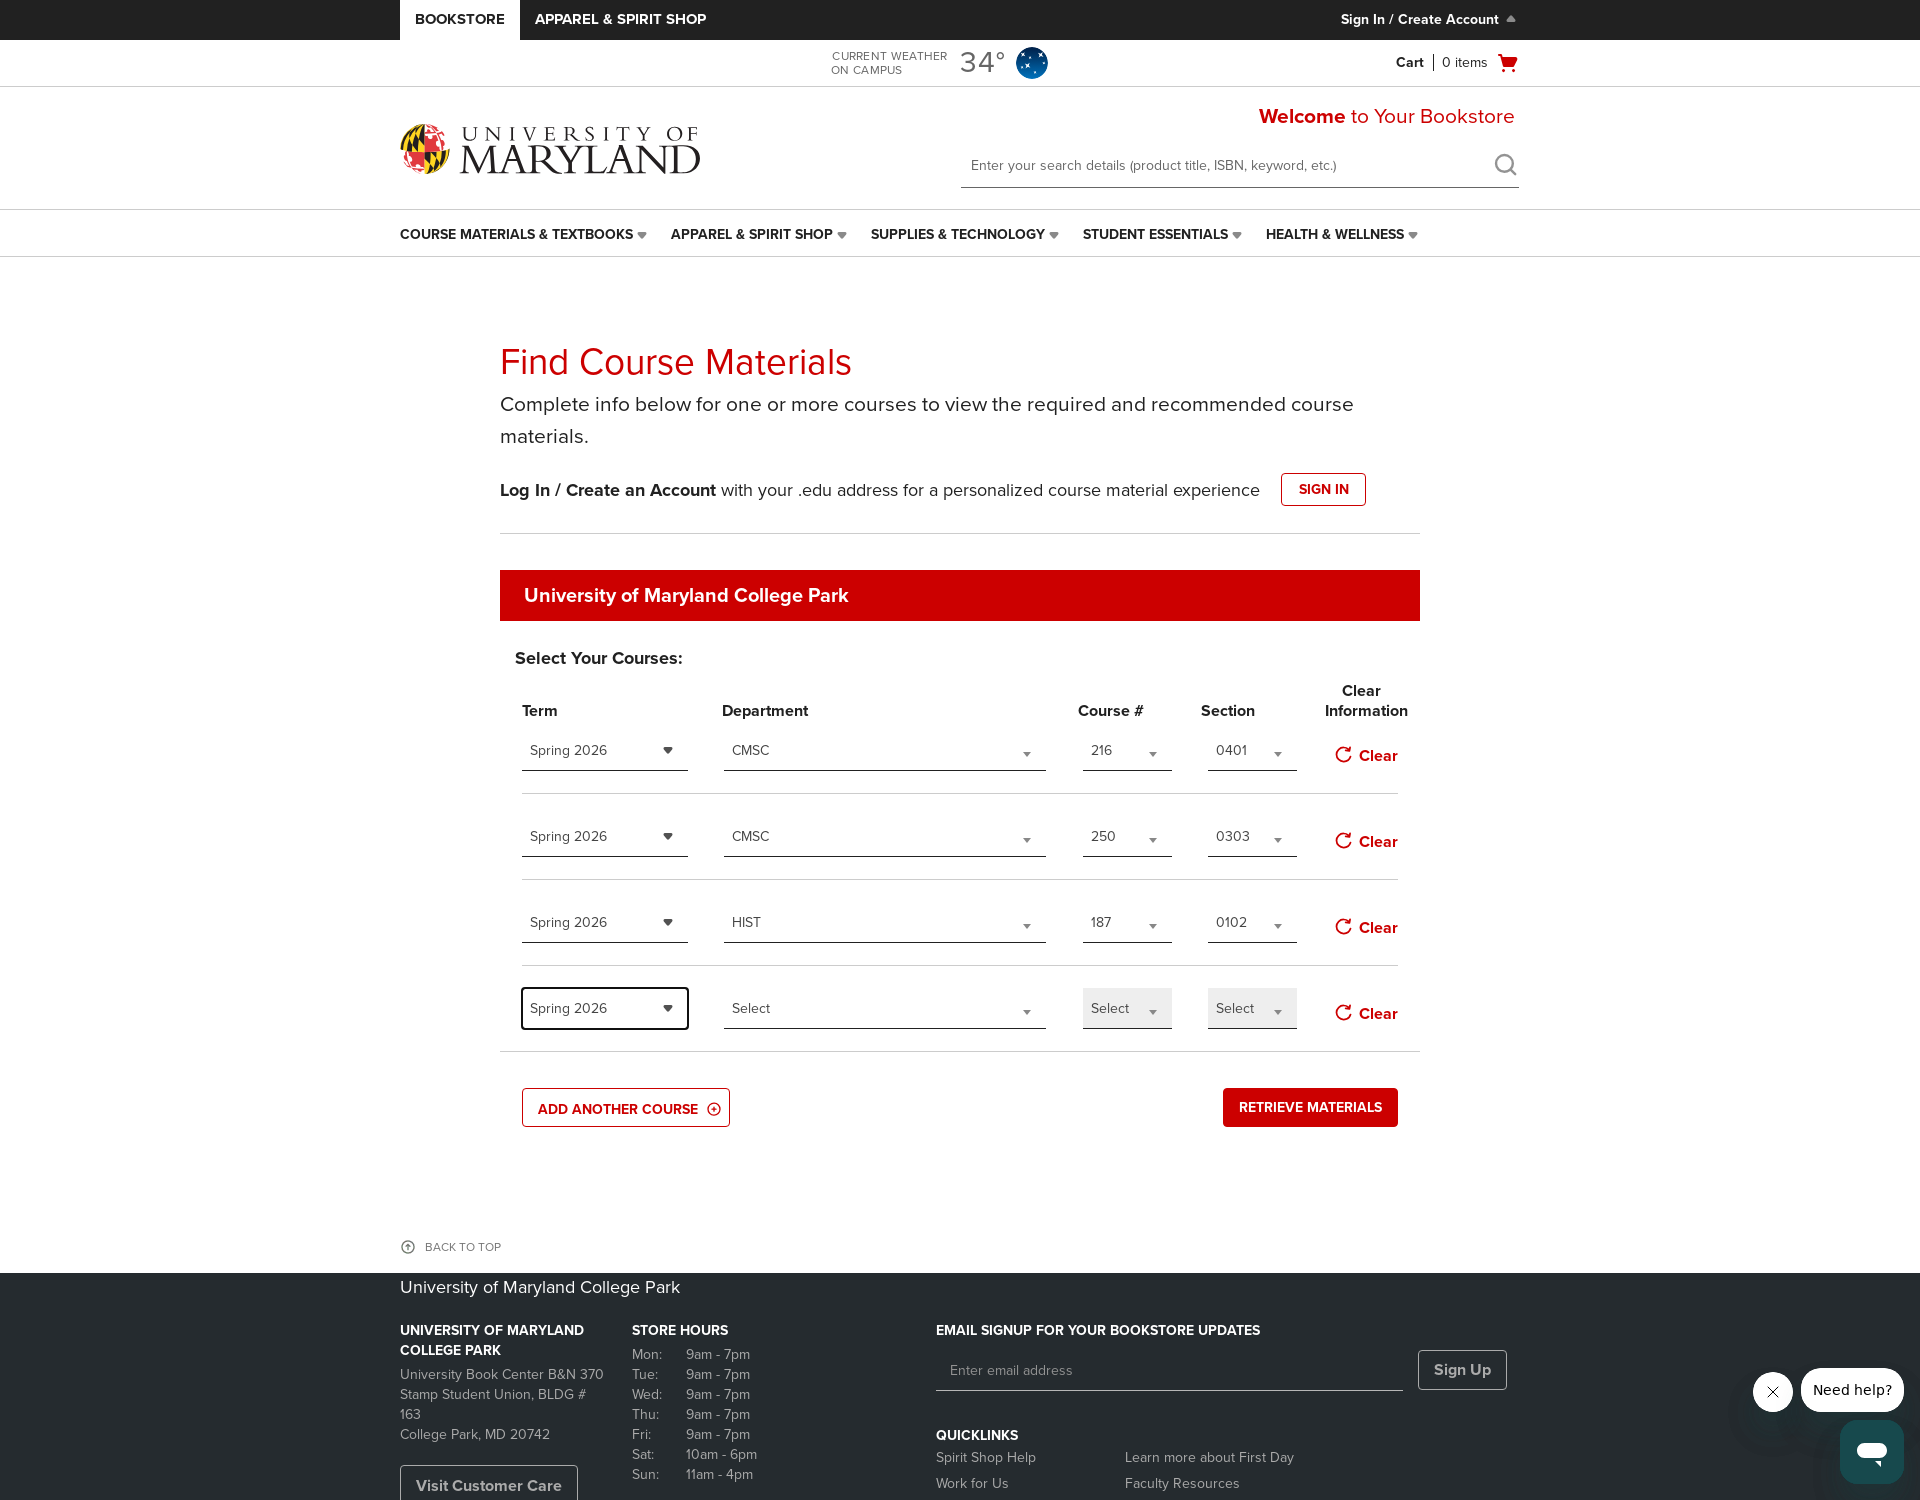

Pressed Enter again to confirm term selection for course 4
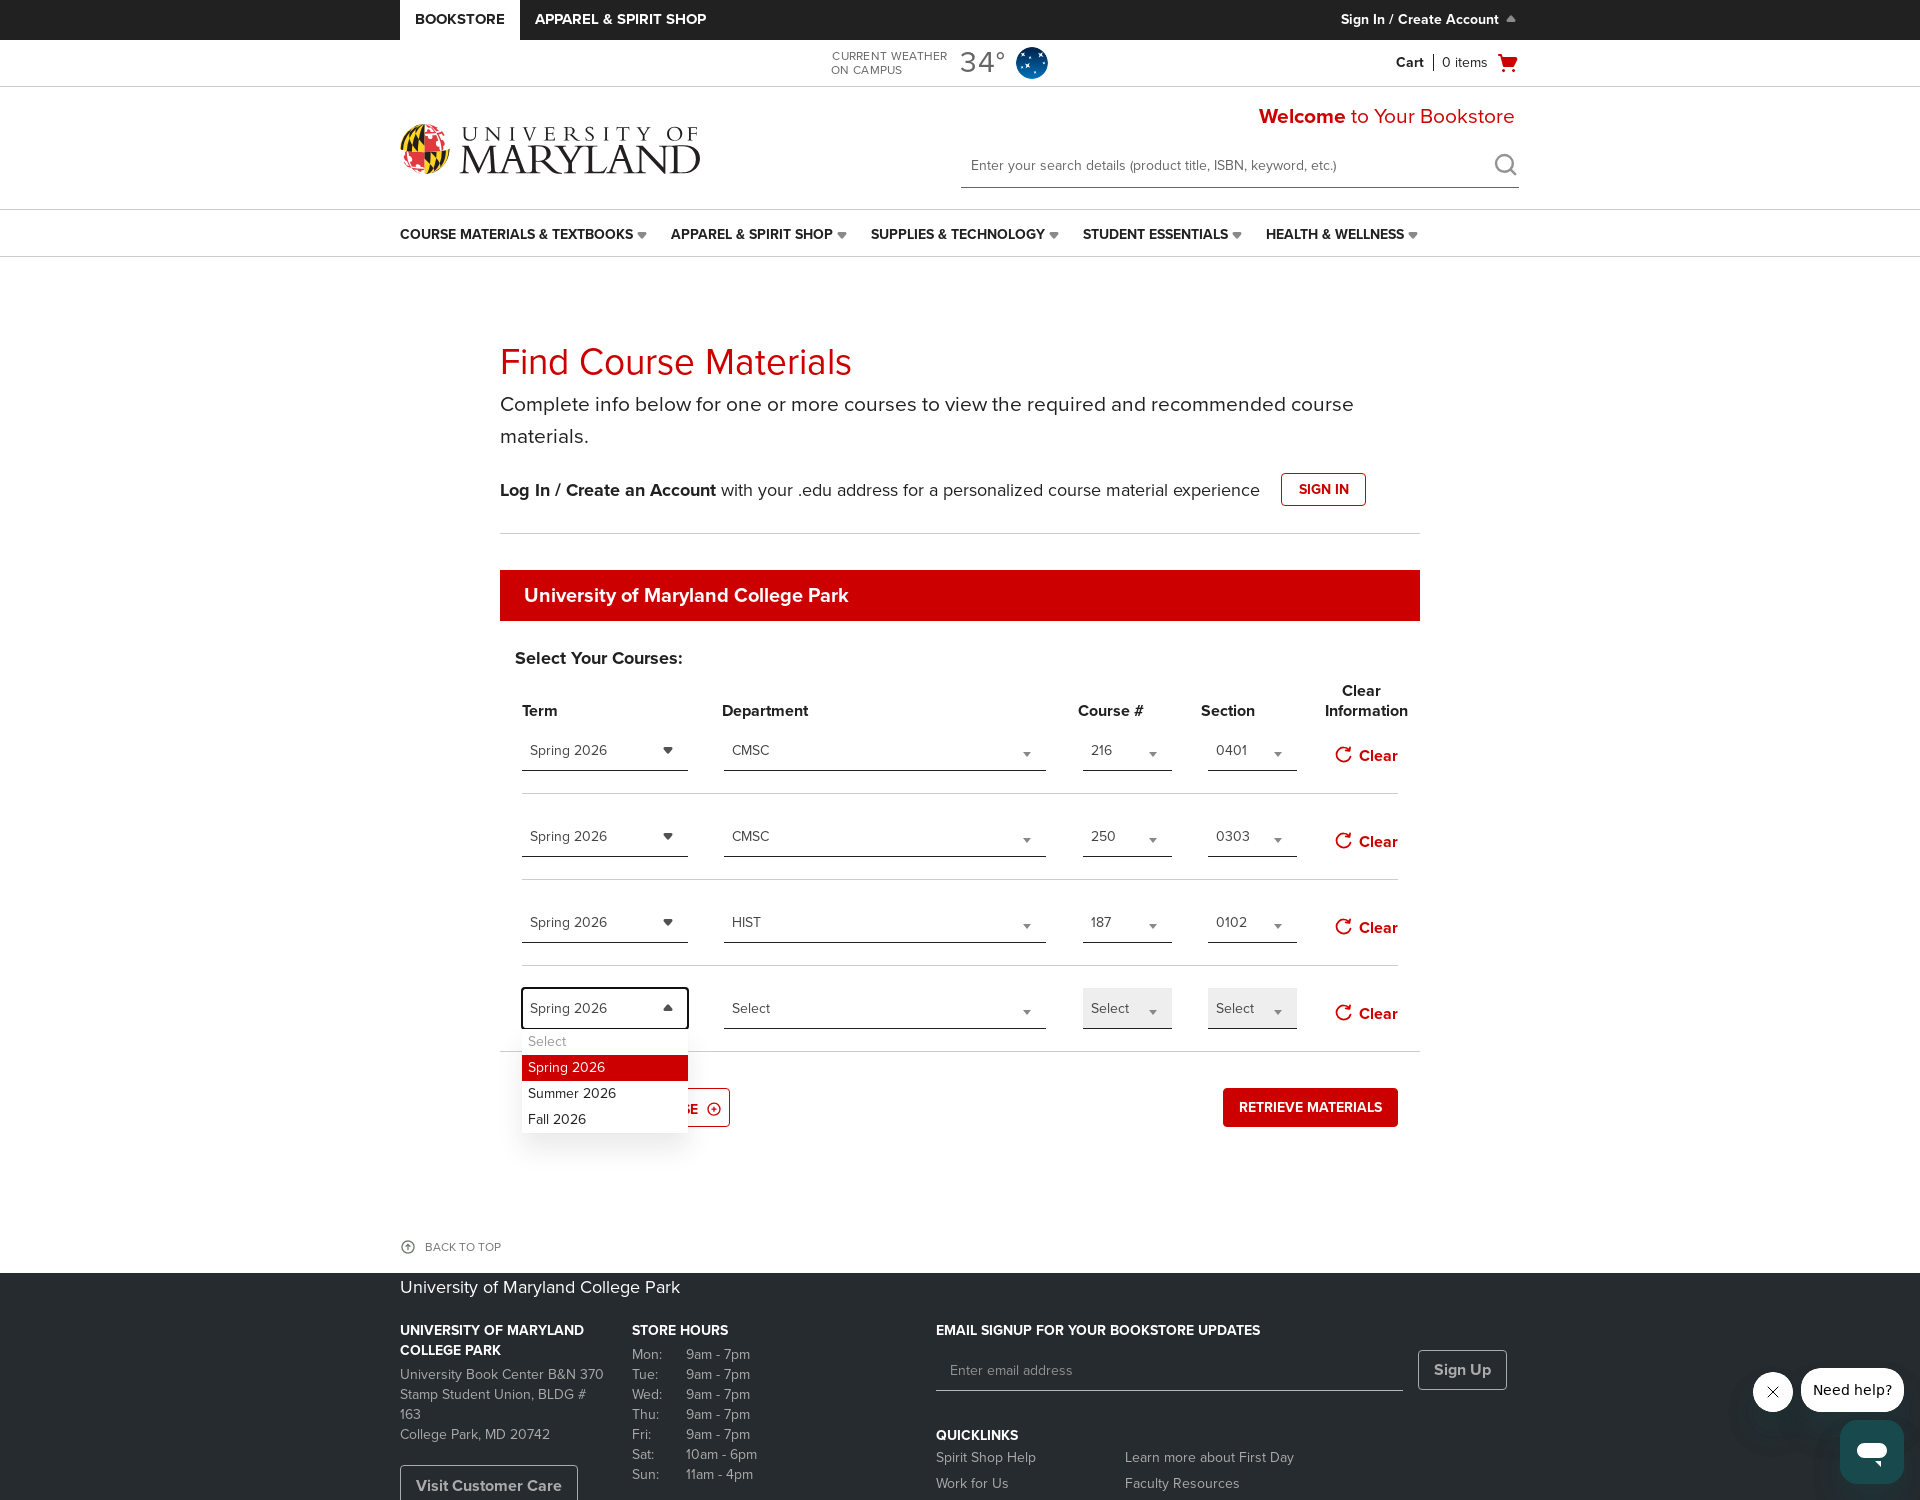

Waited 0.2 seconds before selecting department
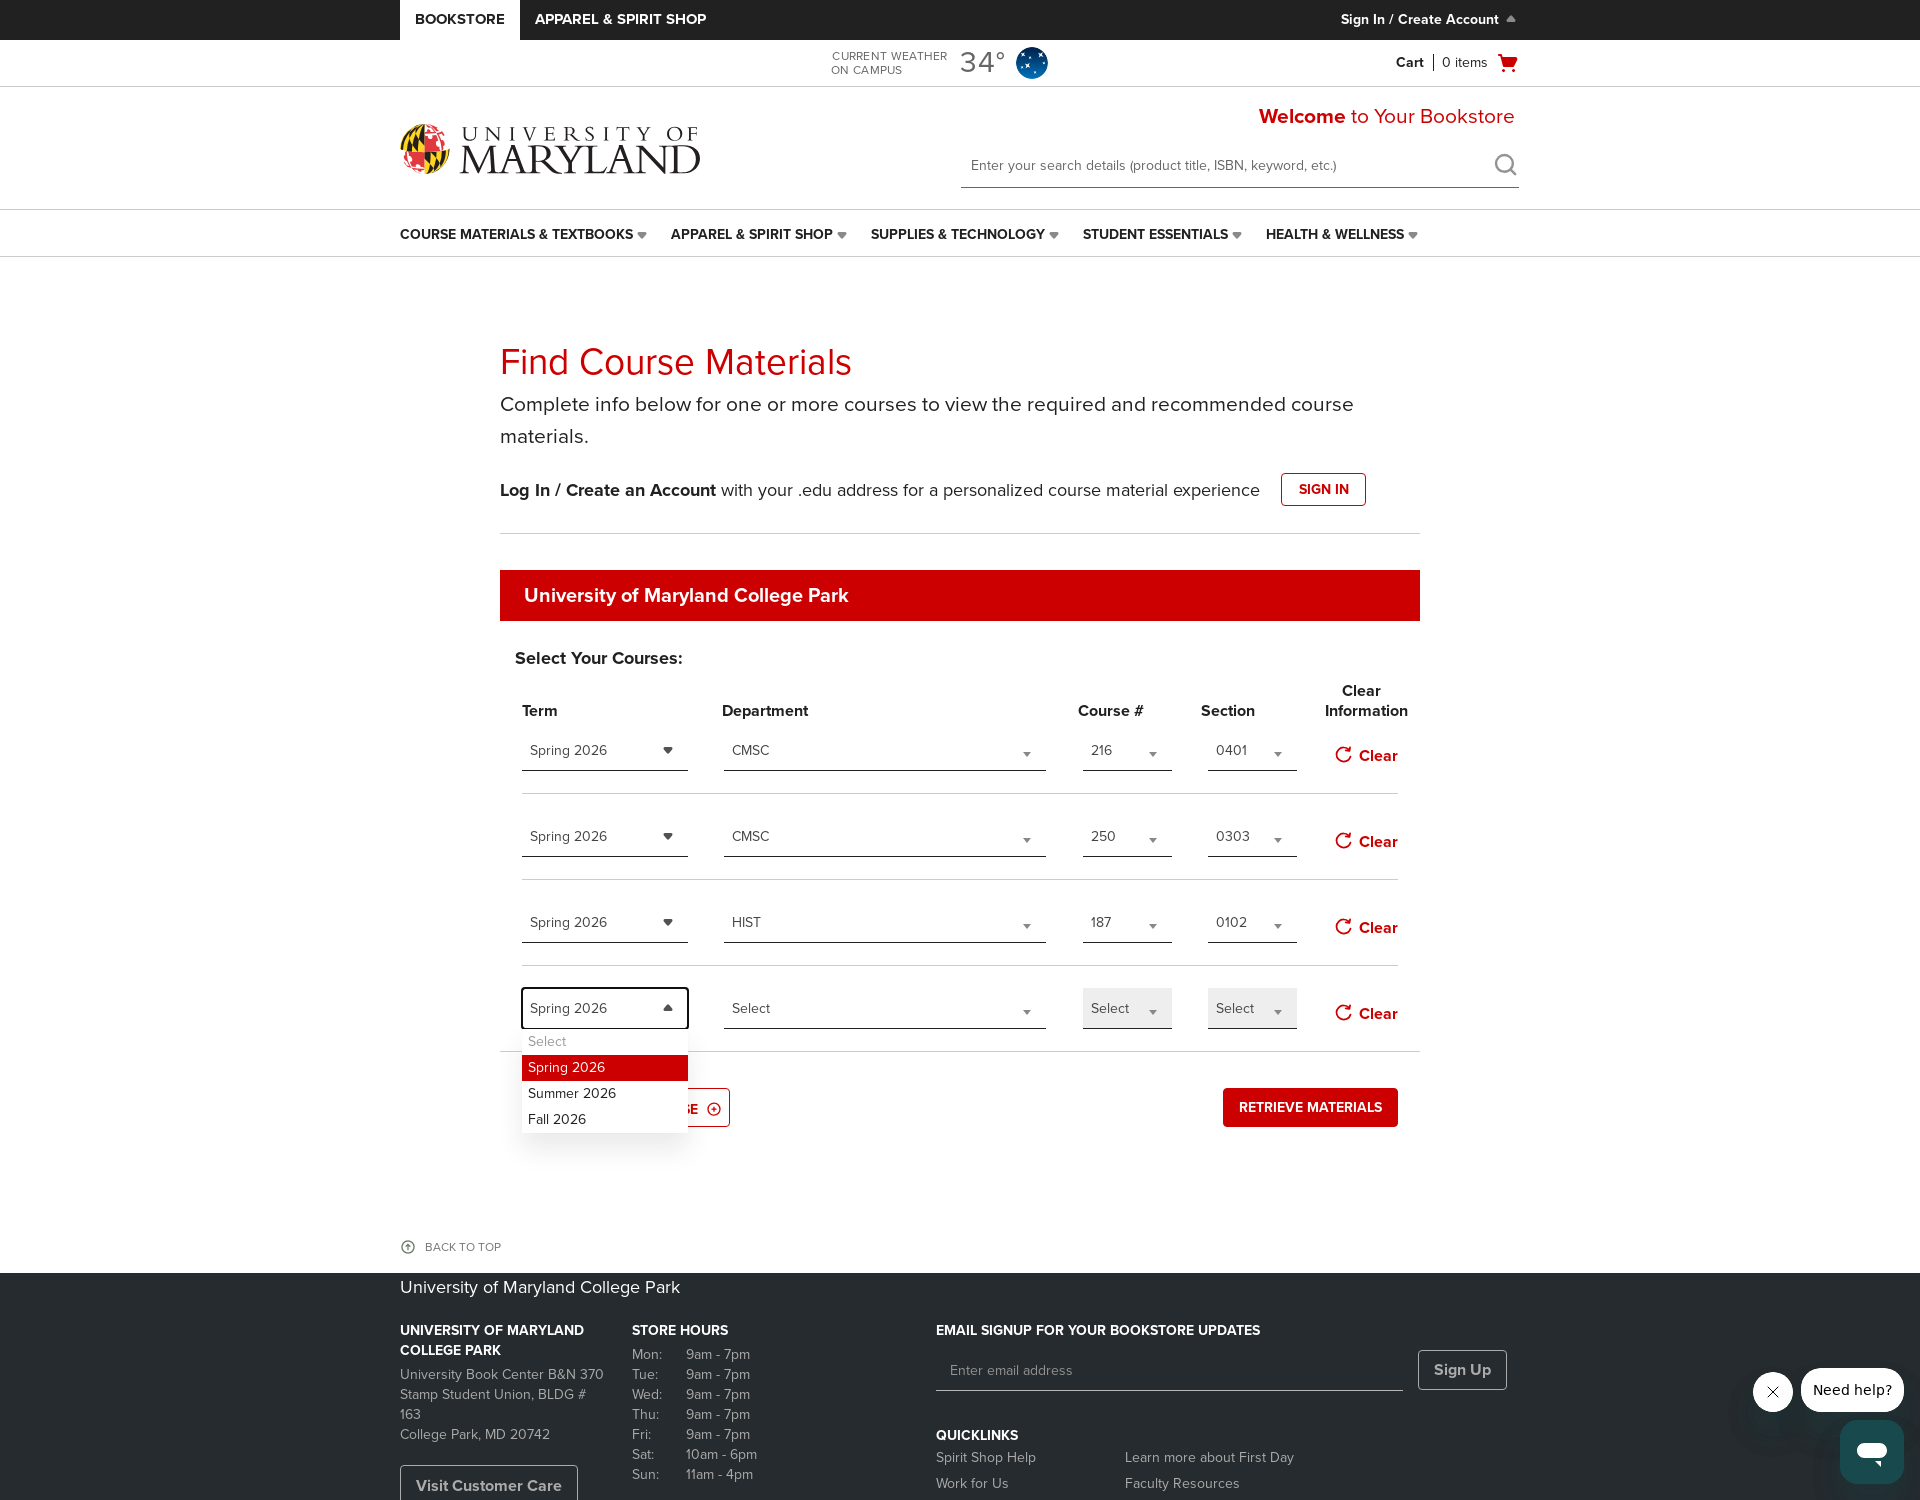

Clicked department dropdown for course 4 at (1027, 1012) on div.bned-register-section:nth-child(5) > div:nth-child(2) > div:nth-child(1) > d
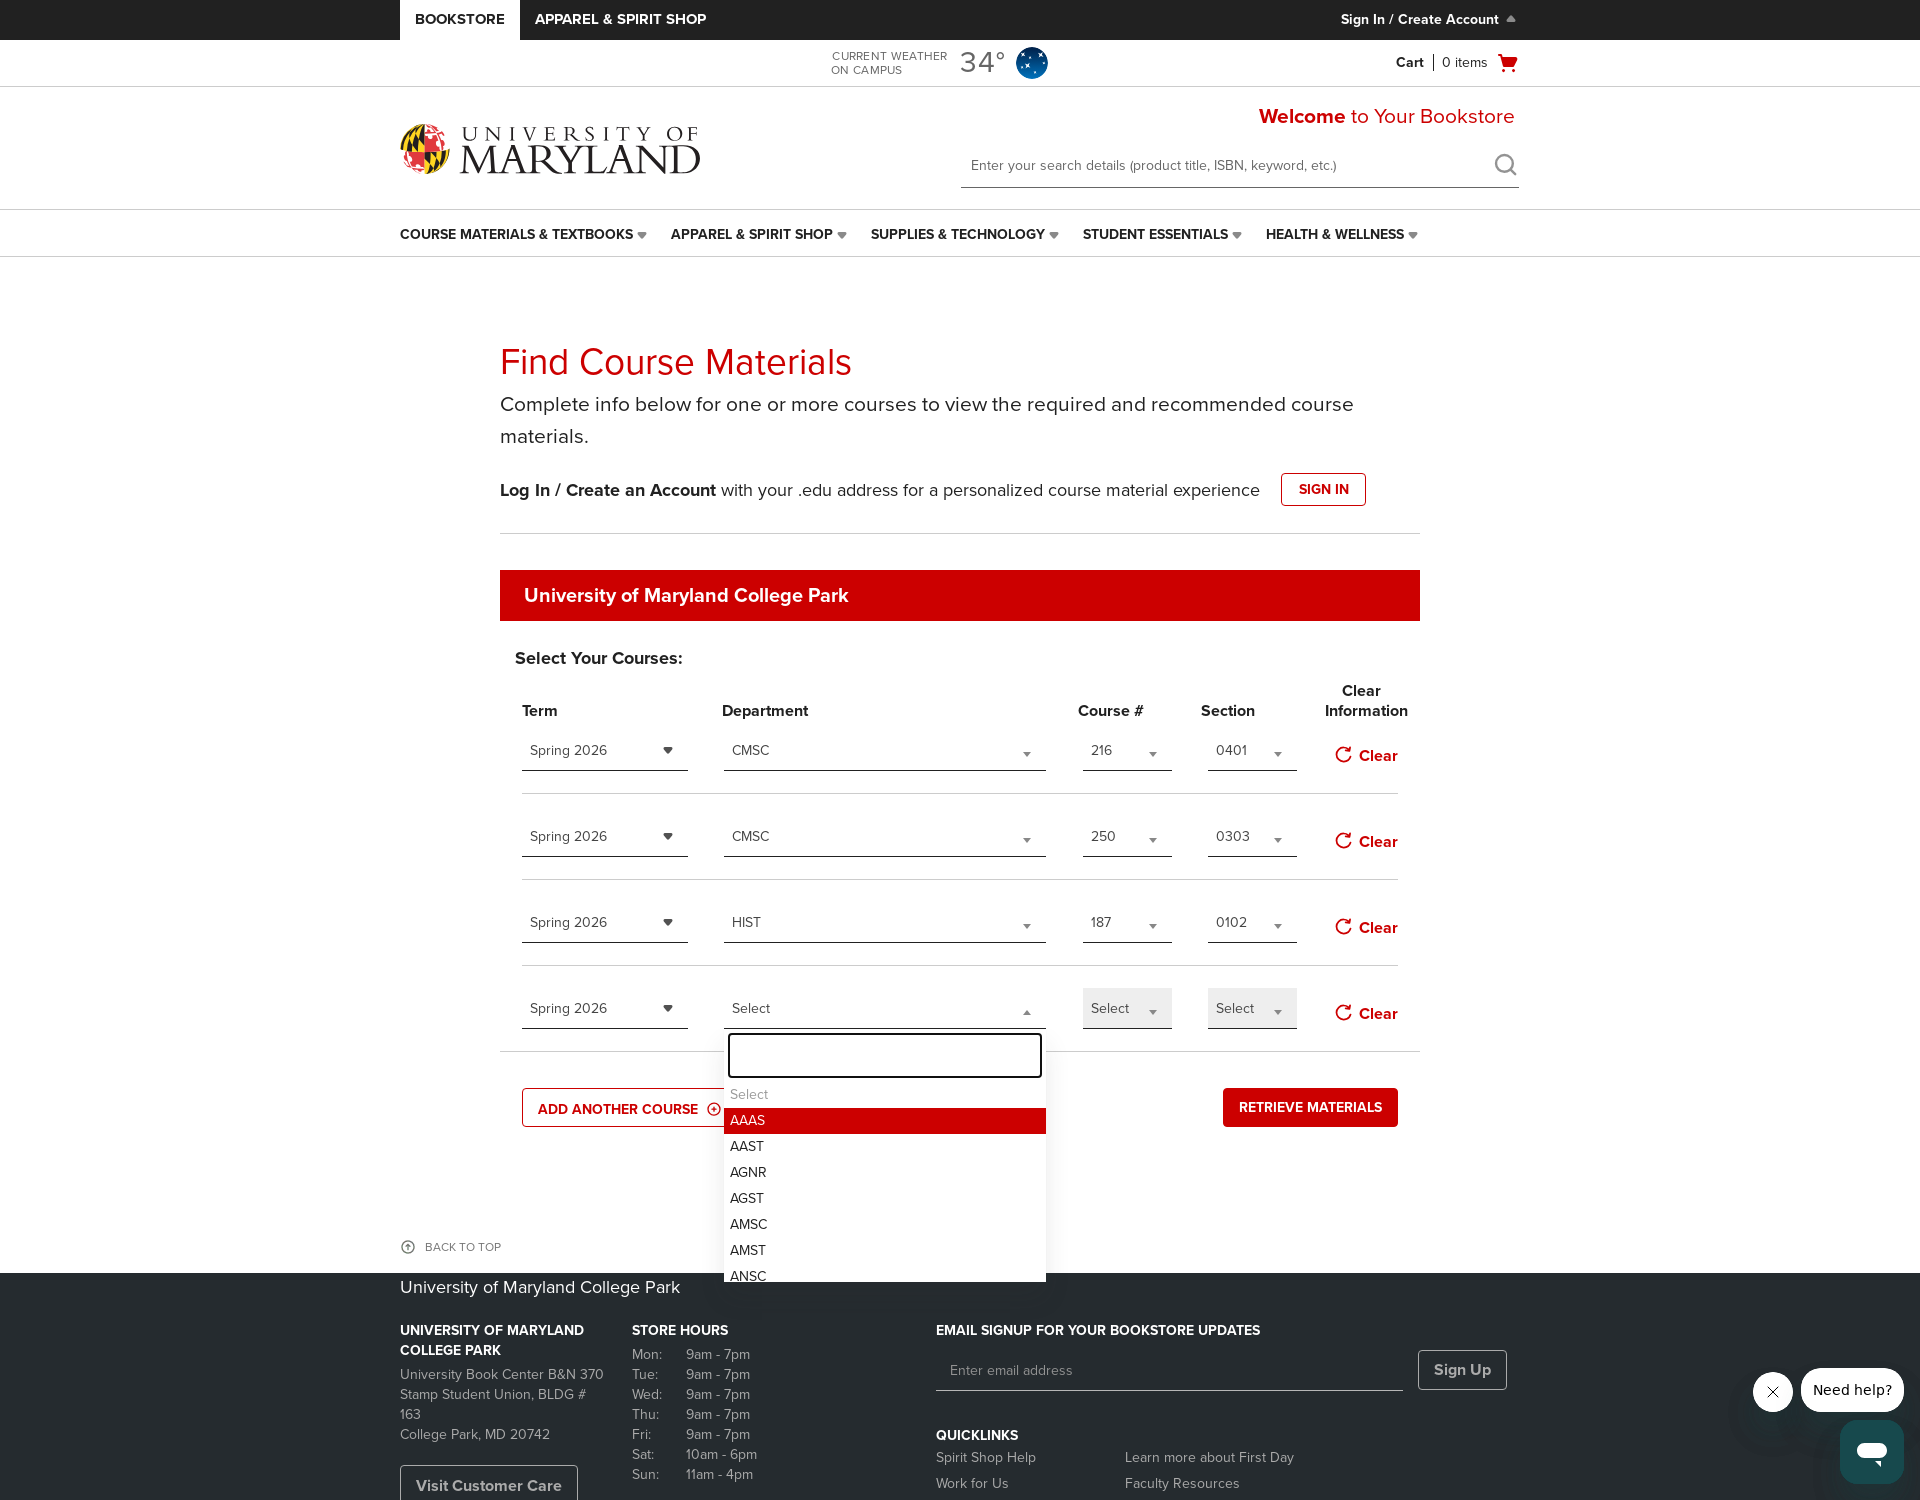

Filled department search field with 'MATH' for course 4 on .select2-search__field
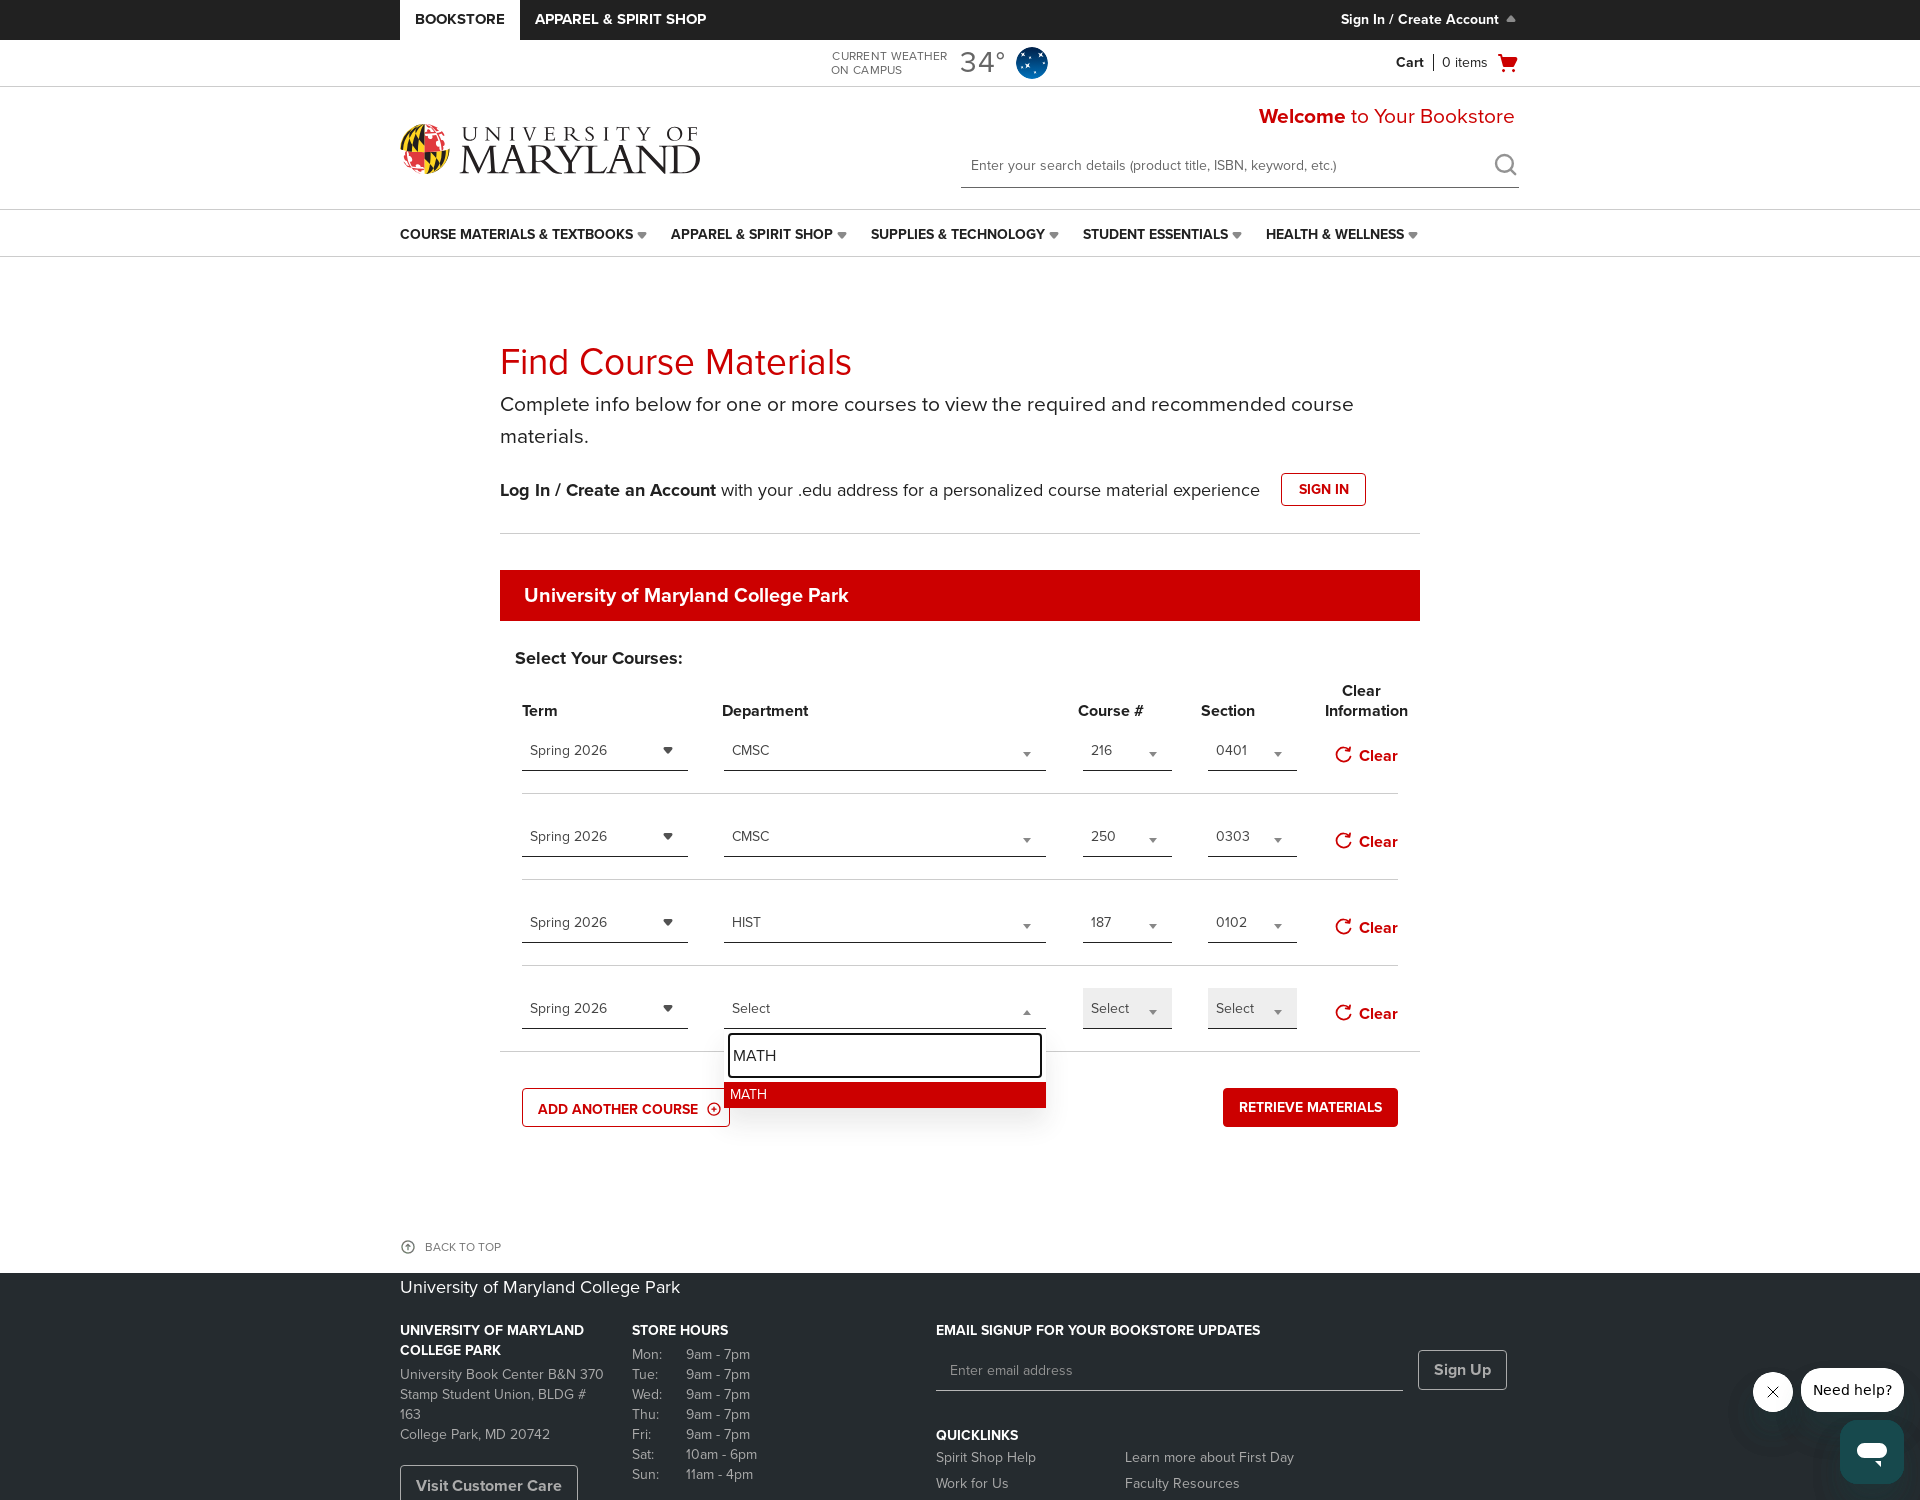

Pressed Enter to select department 'MATH' for course 4
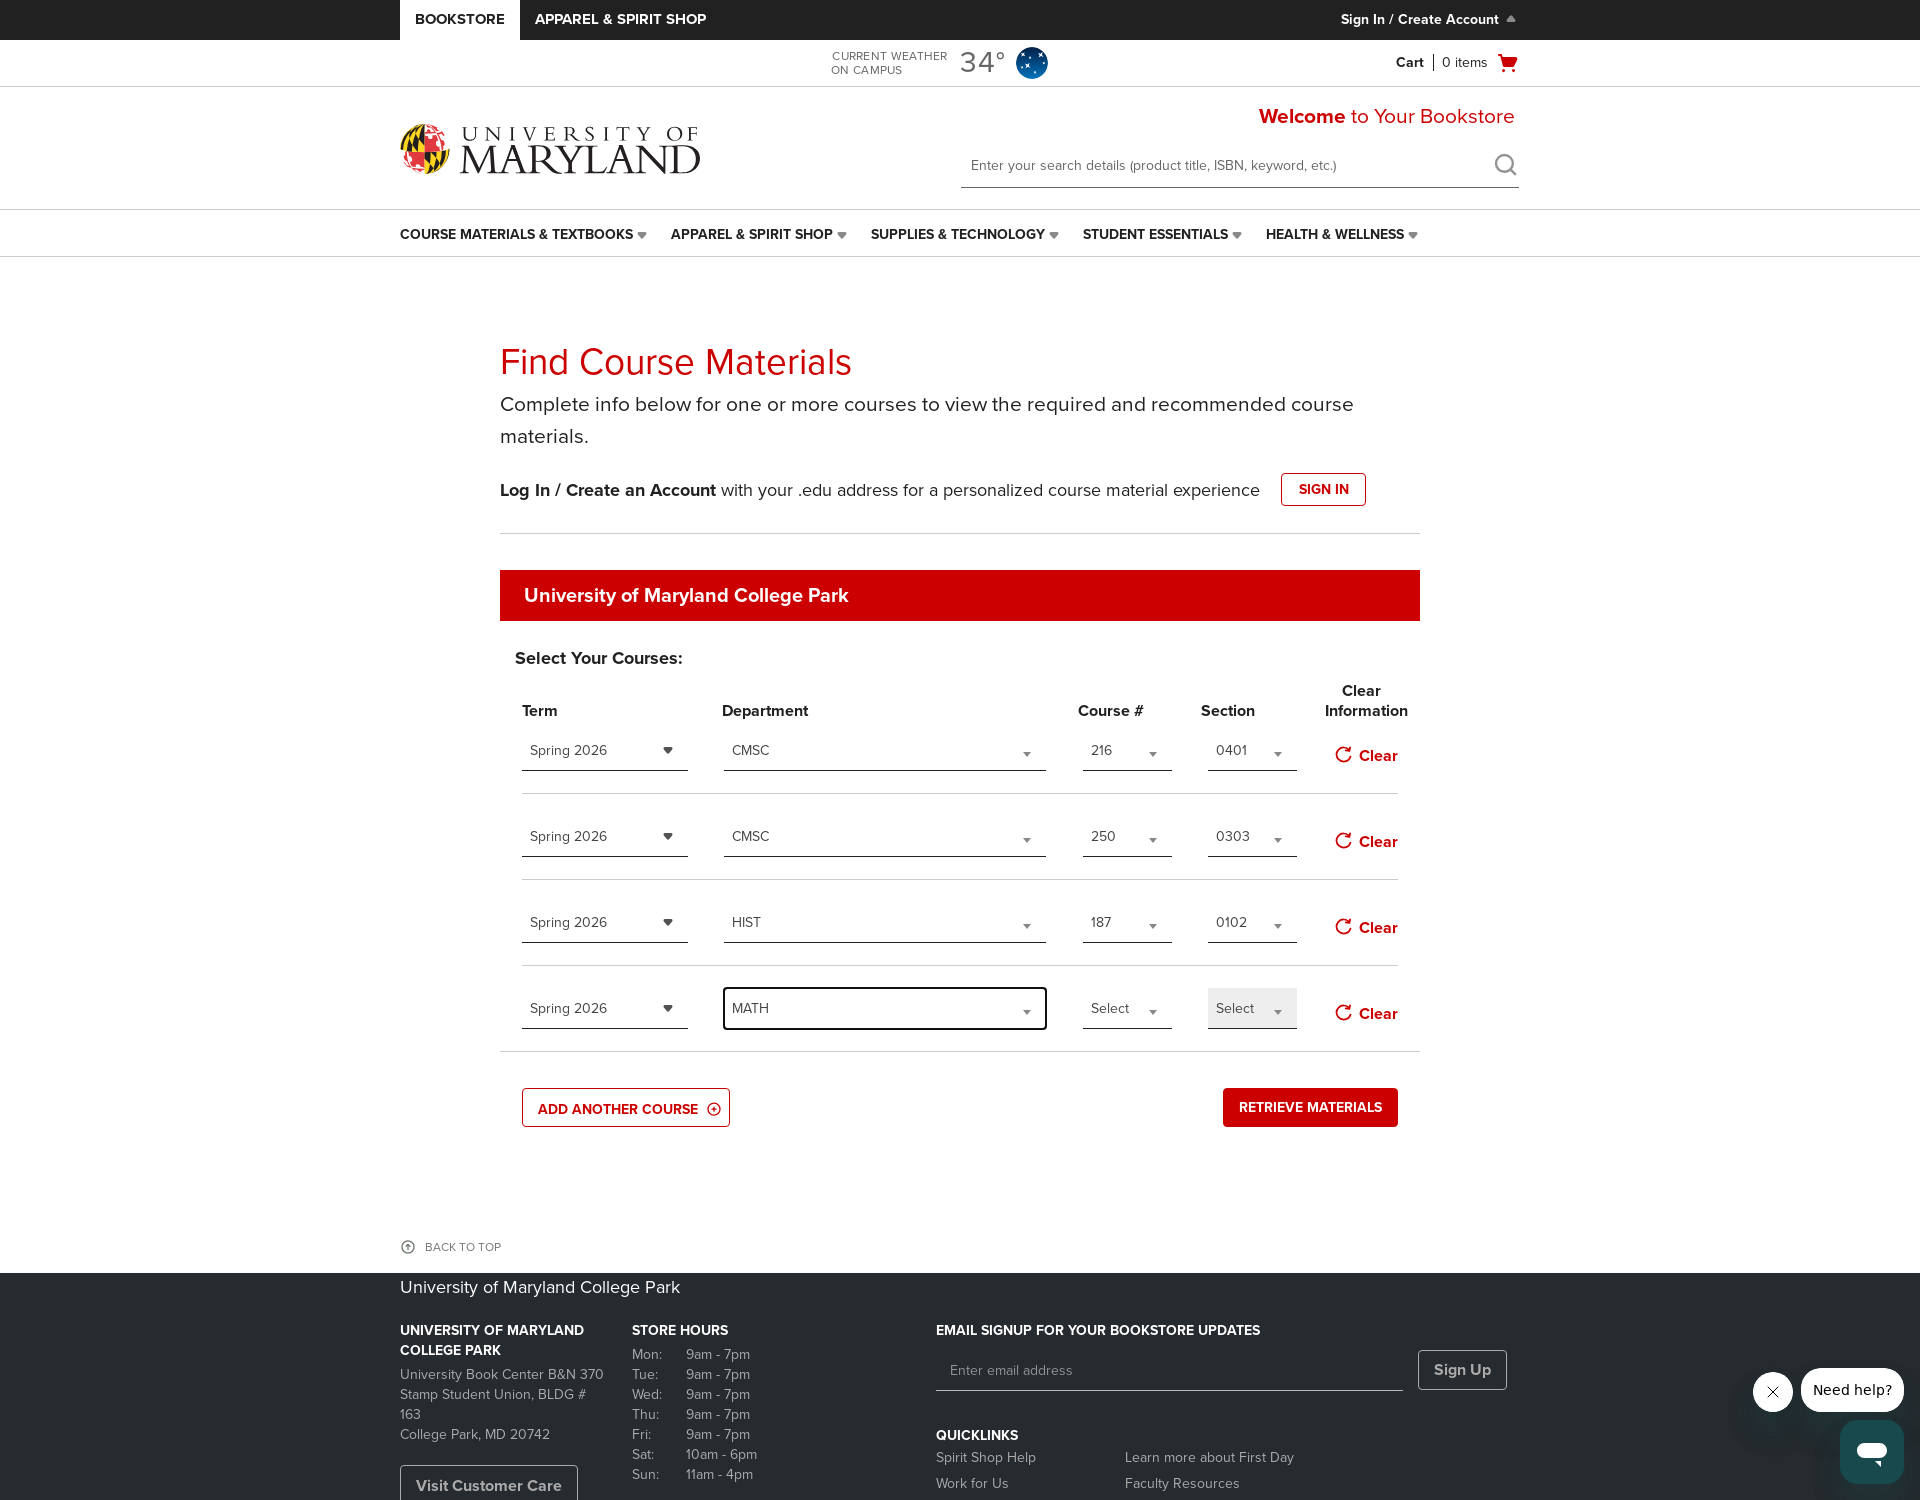

Waited 0.2 seconds before selecting course number
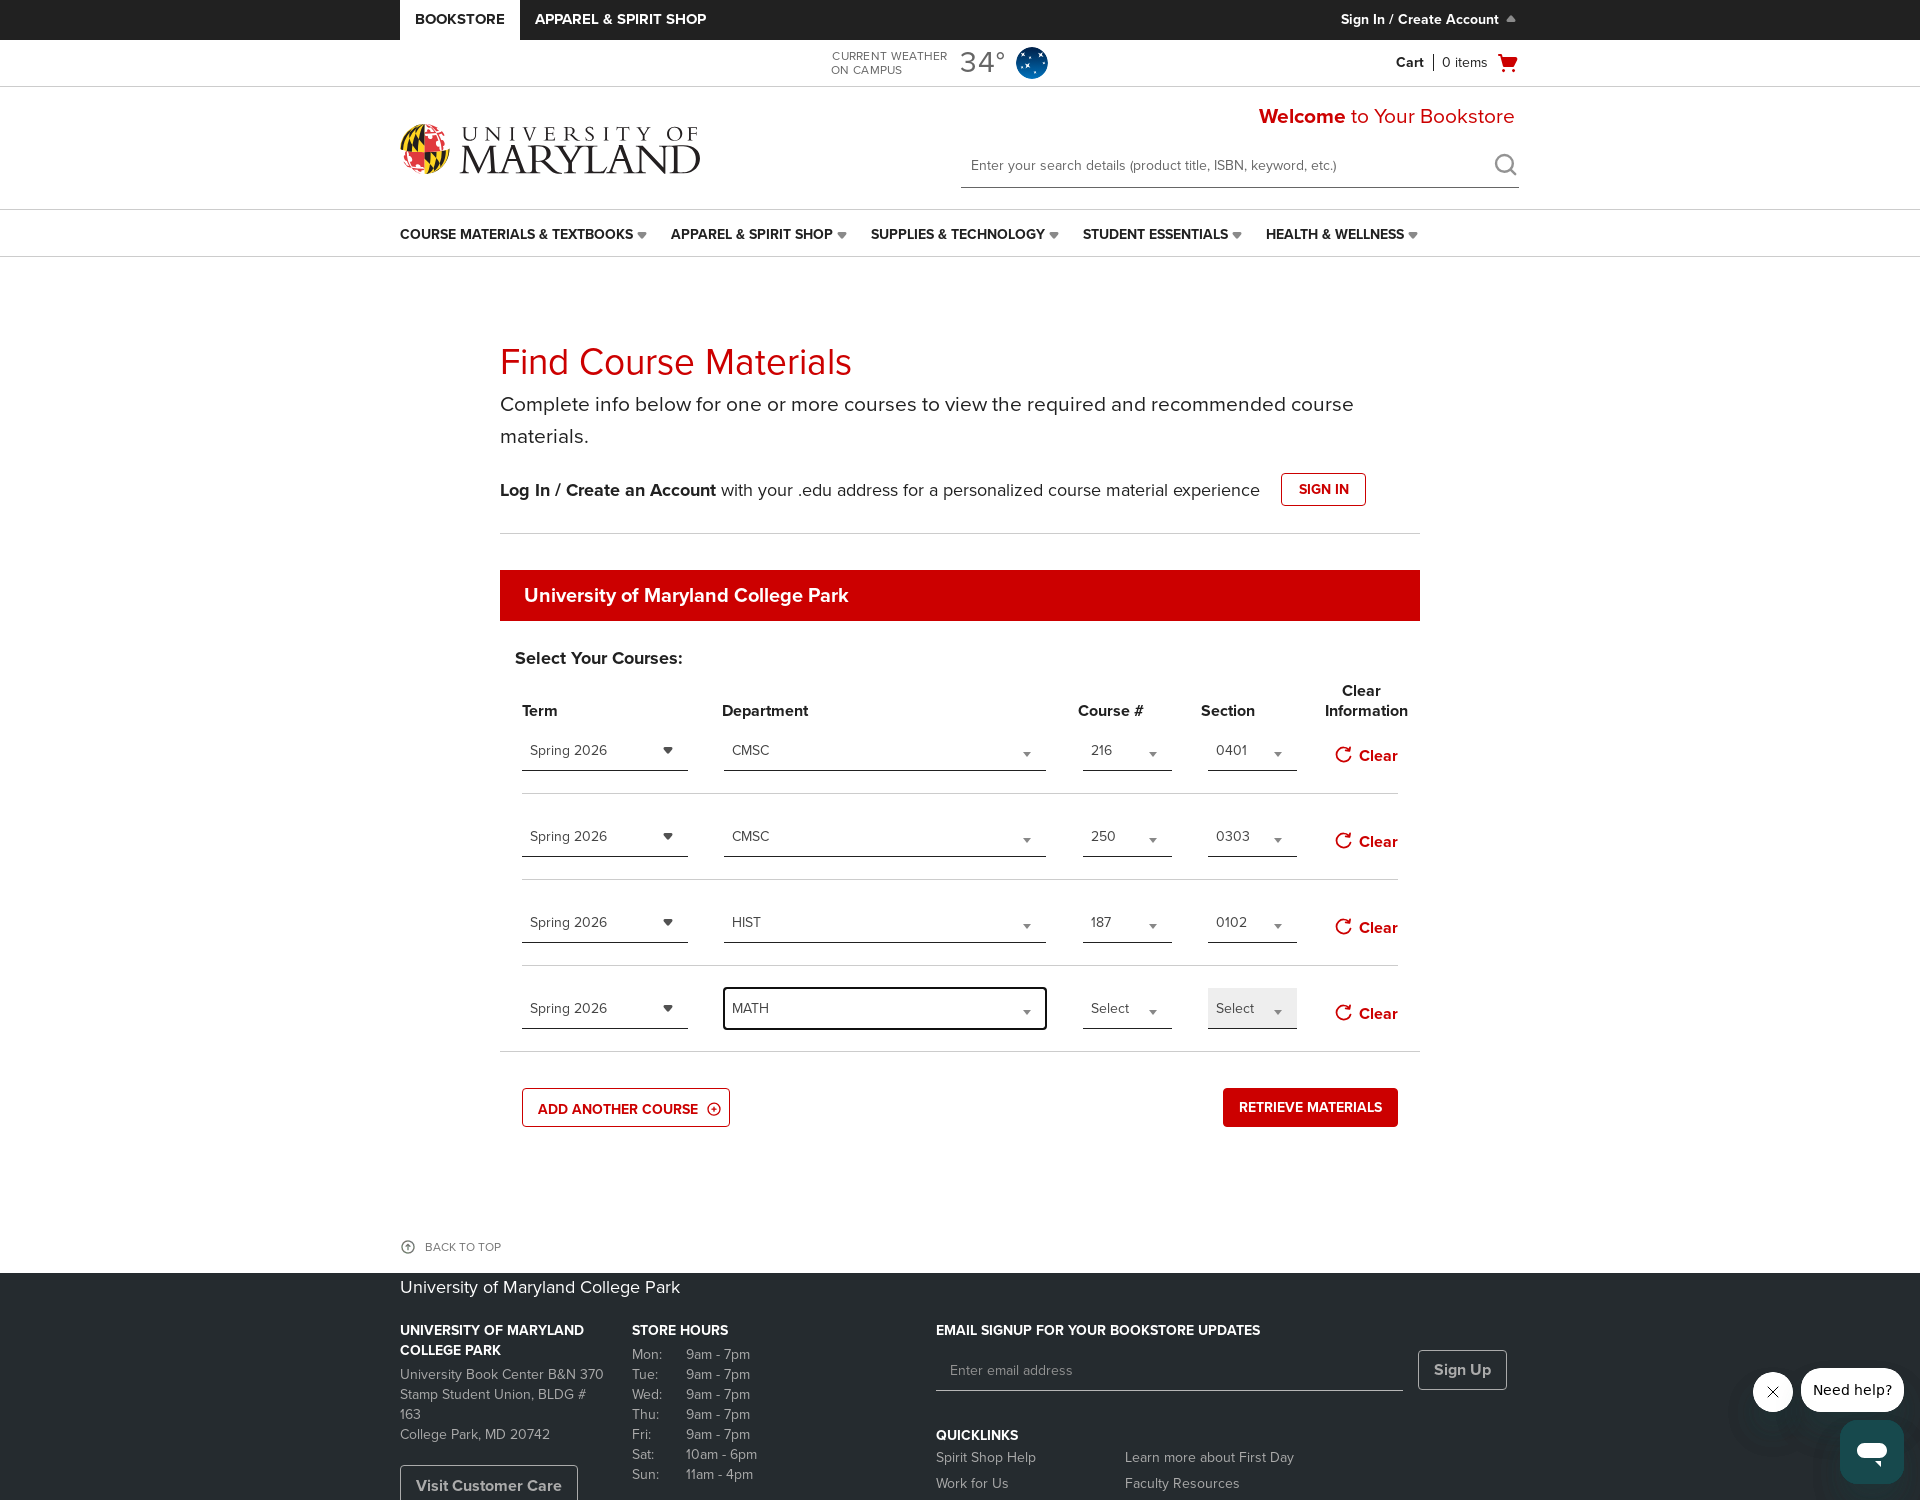

Clicked course number dropdown for course 4 at (1127, 1009) on div.bned-register-section:nth-child(5) > div:nth-child(3) > div:nth-child(1) > d
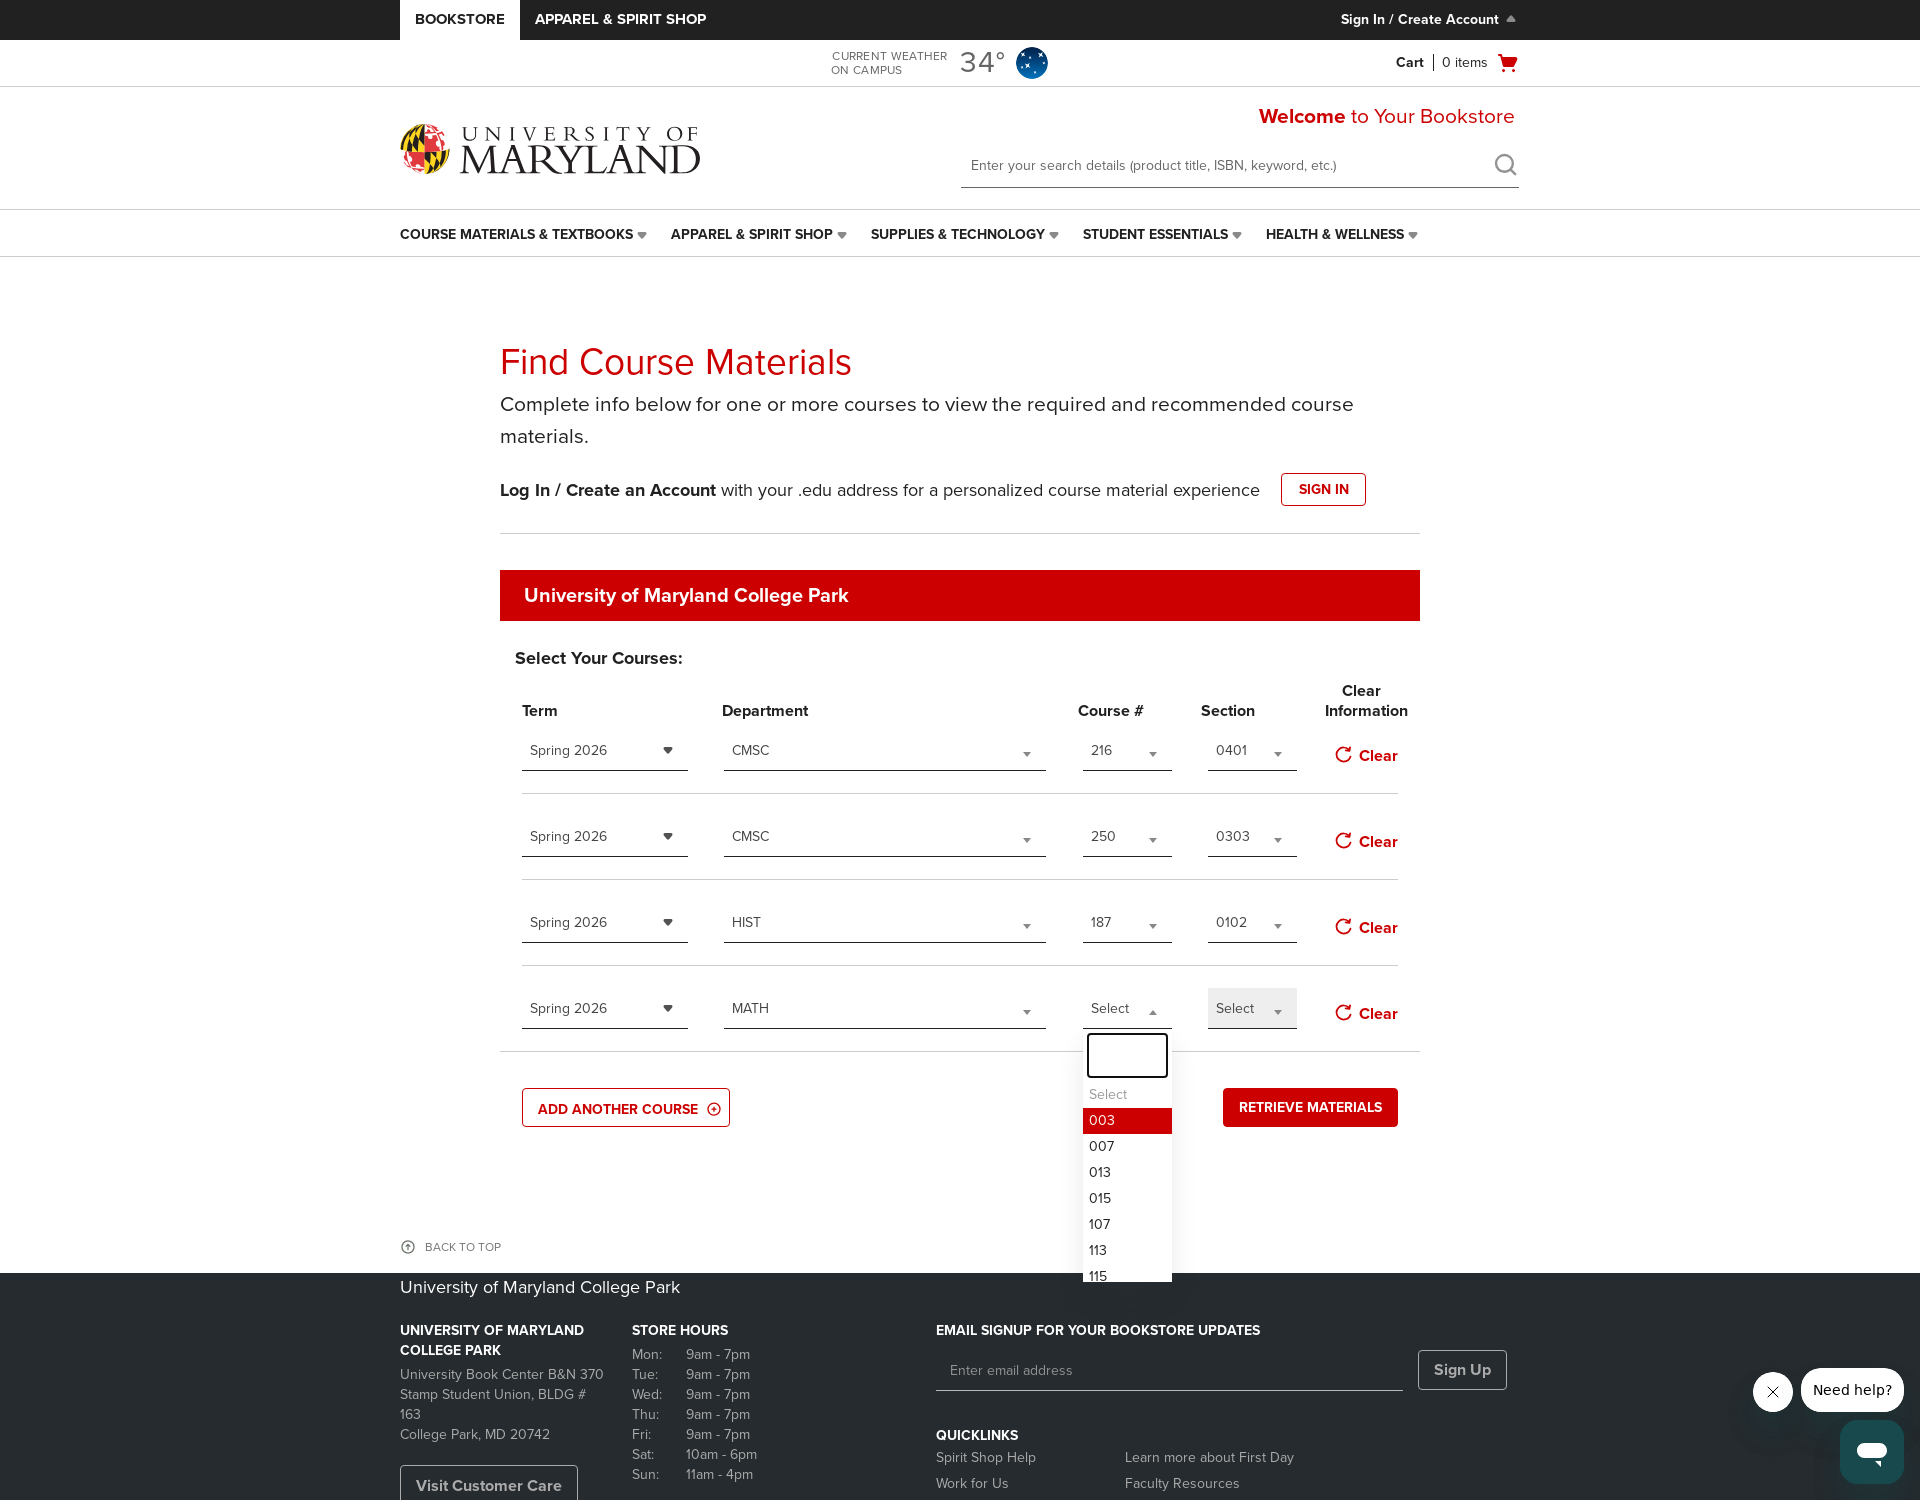

Filled course number search field with '240' for course 4 on .select2-search__field
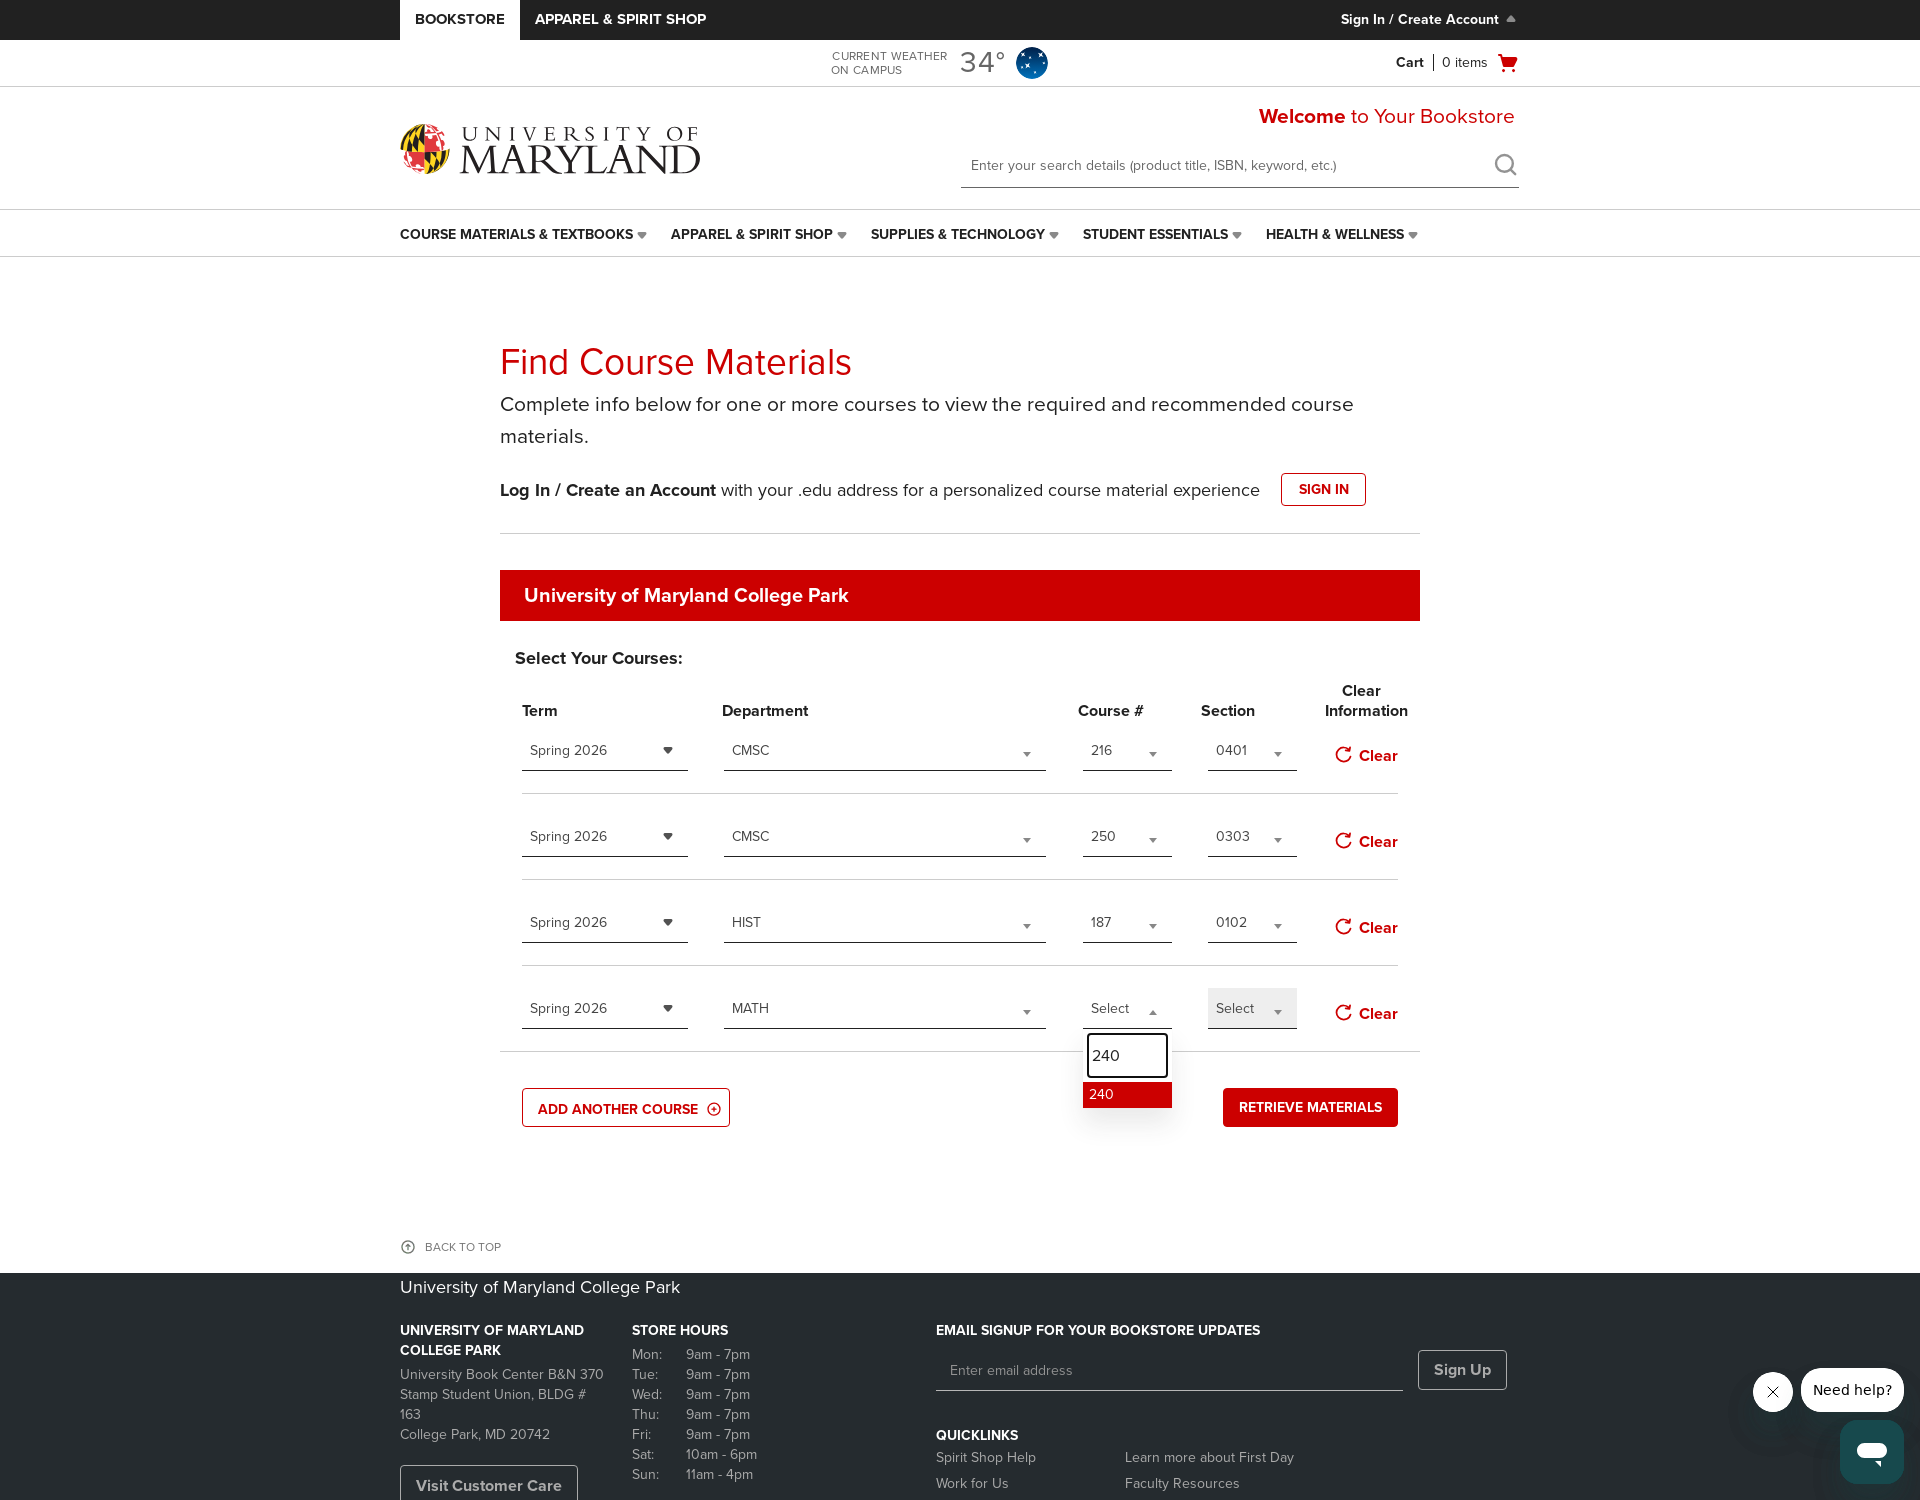

Pressed Enter to select course number '240' for course 4
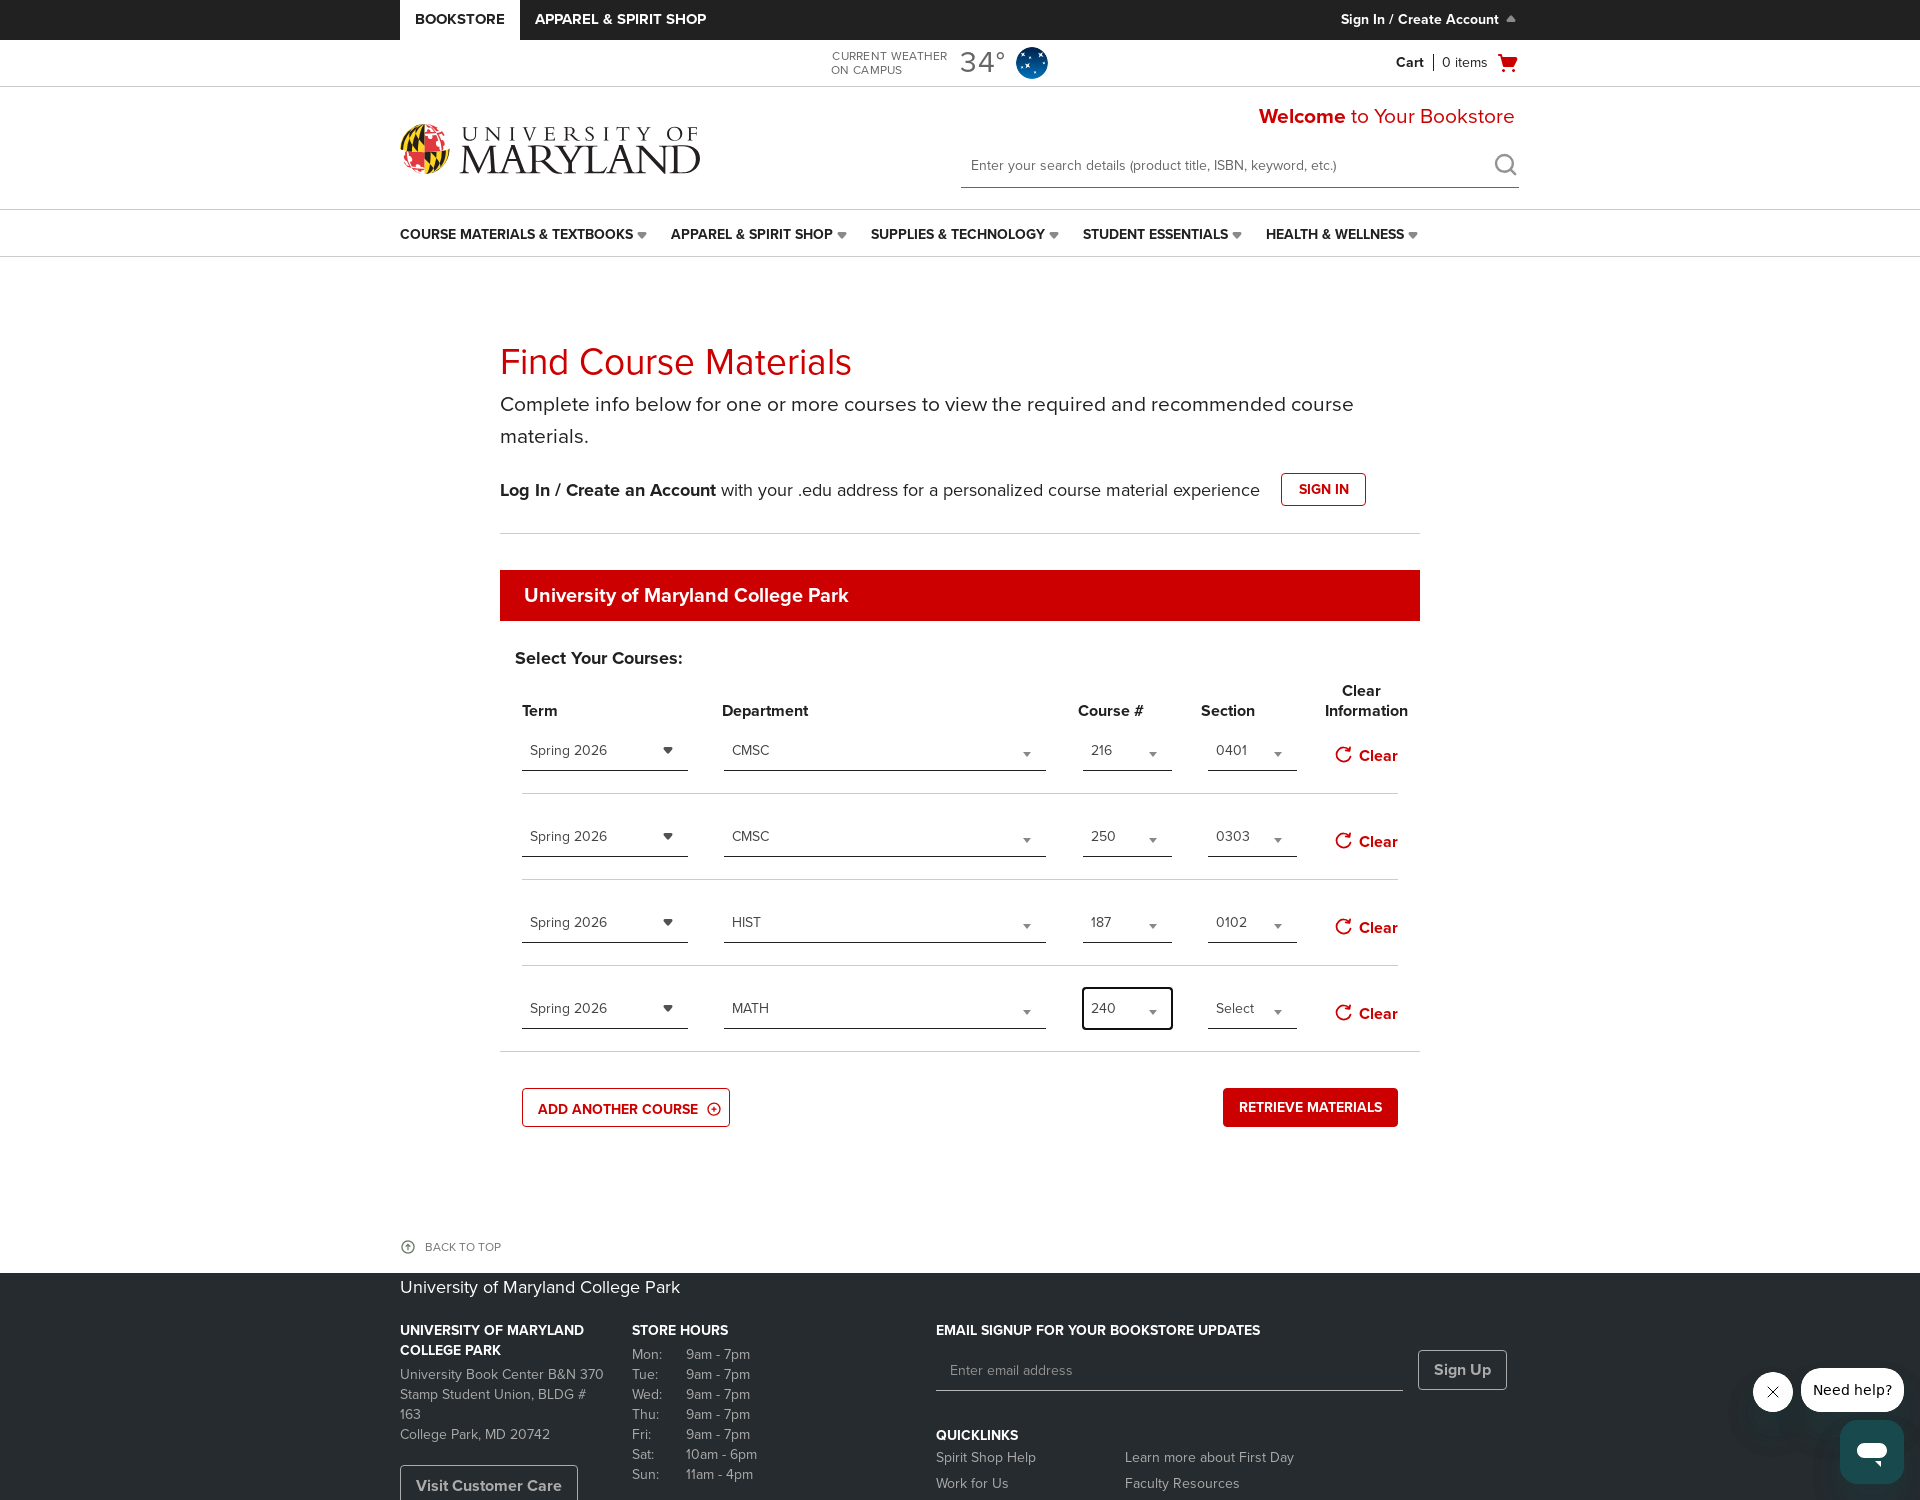

Waited 0.2 seconds before selecting section
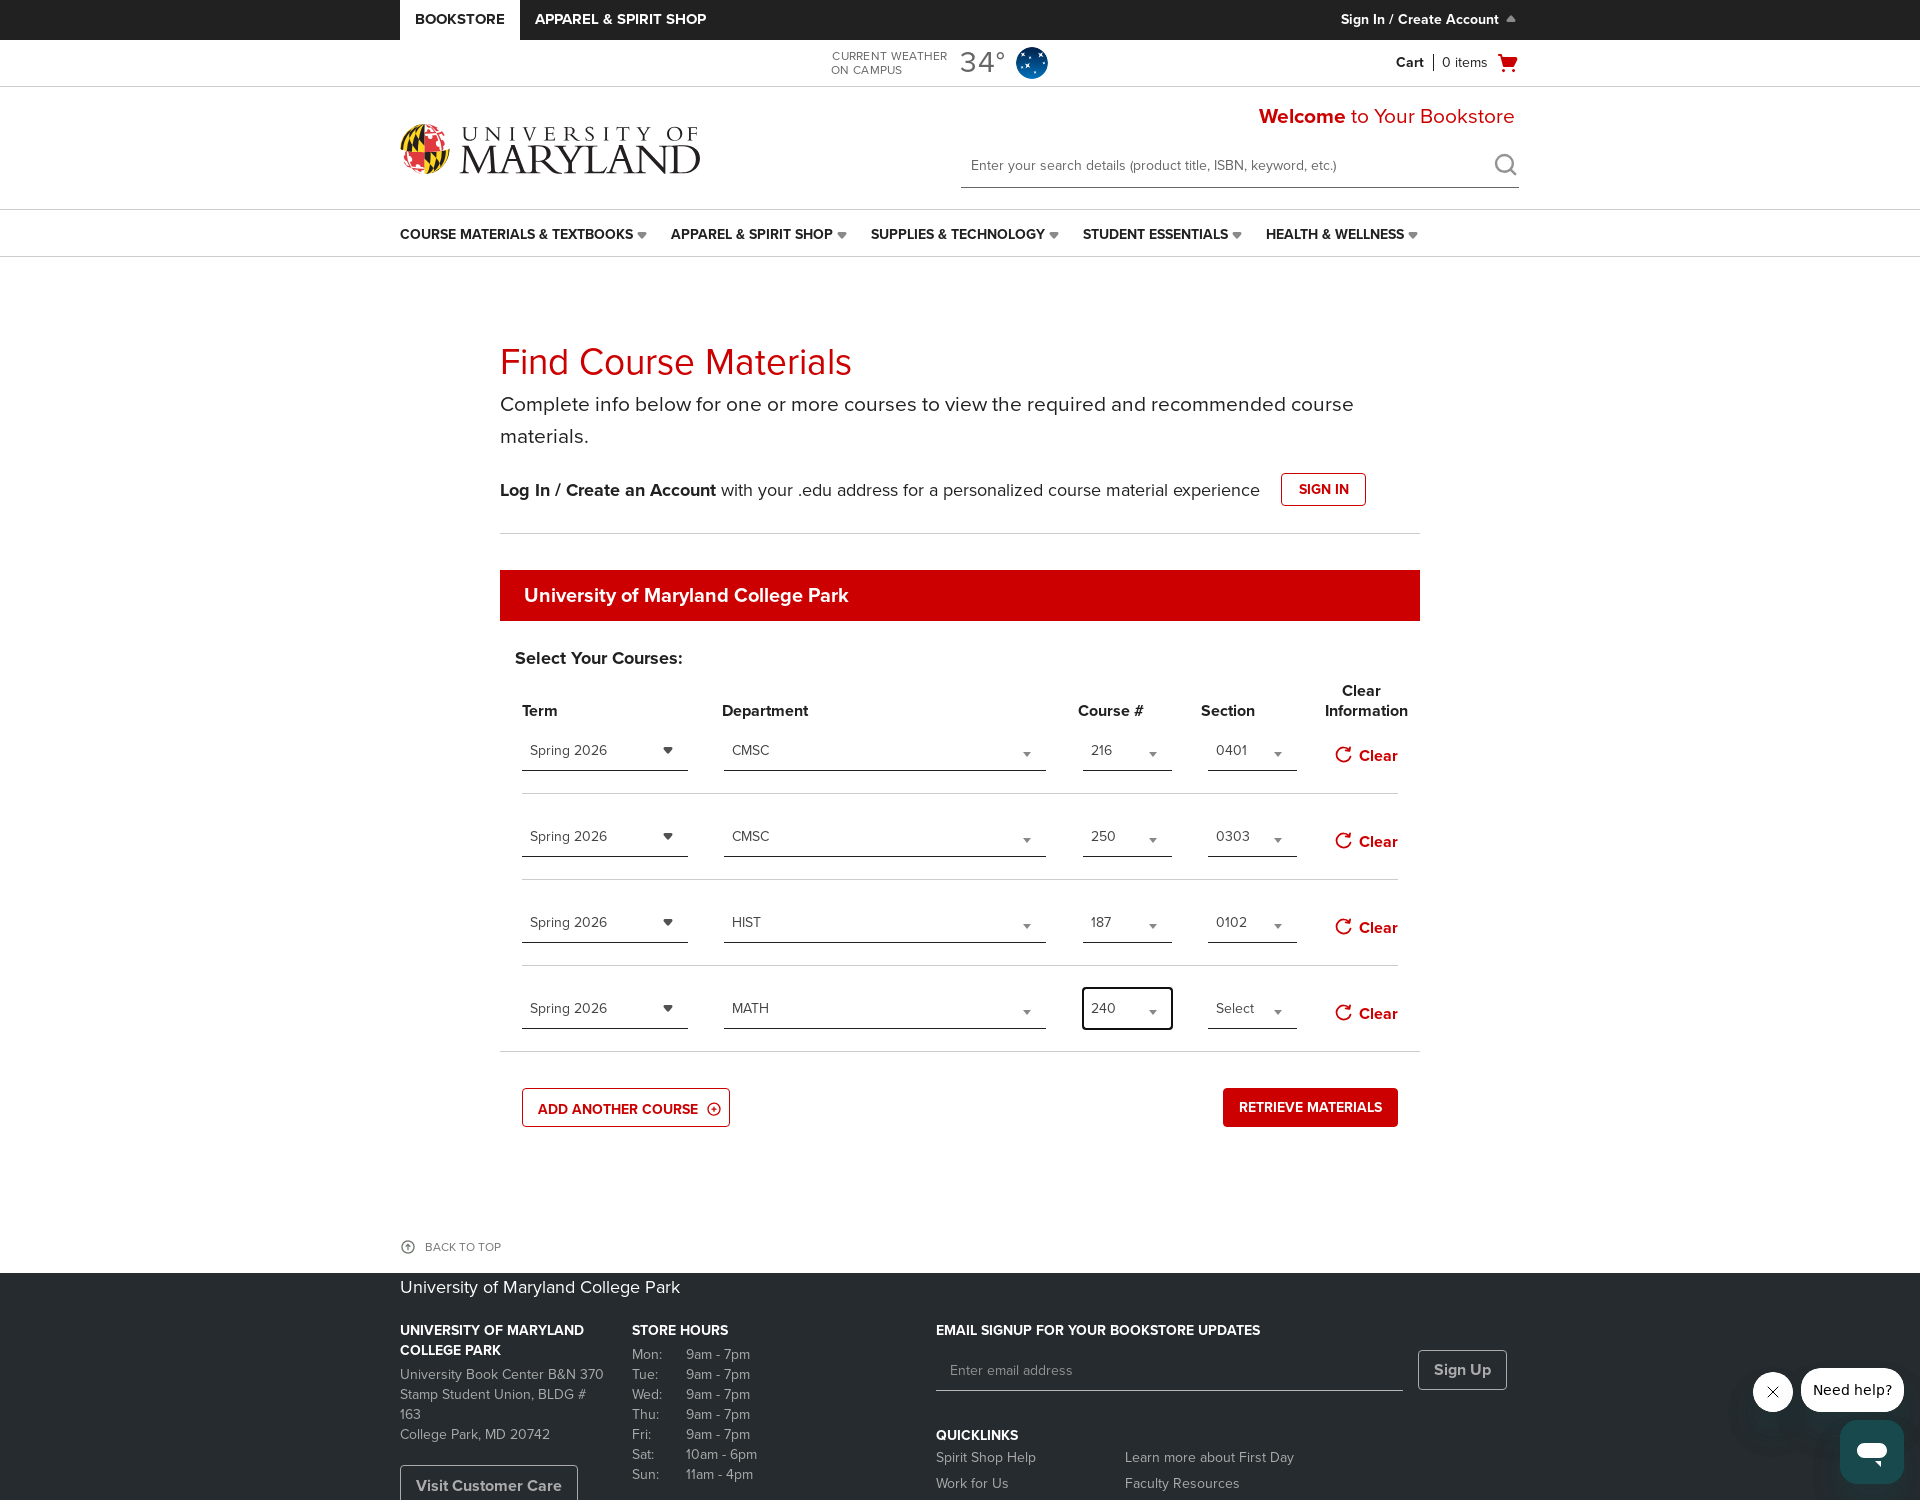

Clicked section dropdown for course 4 at (1278, 1012) on div.bned-register-section:nth-child(5) > div:nth-child(4) > div:nth-child(1) > d
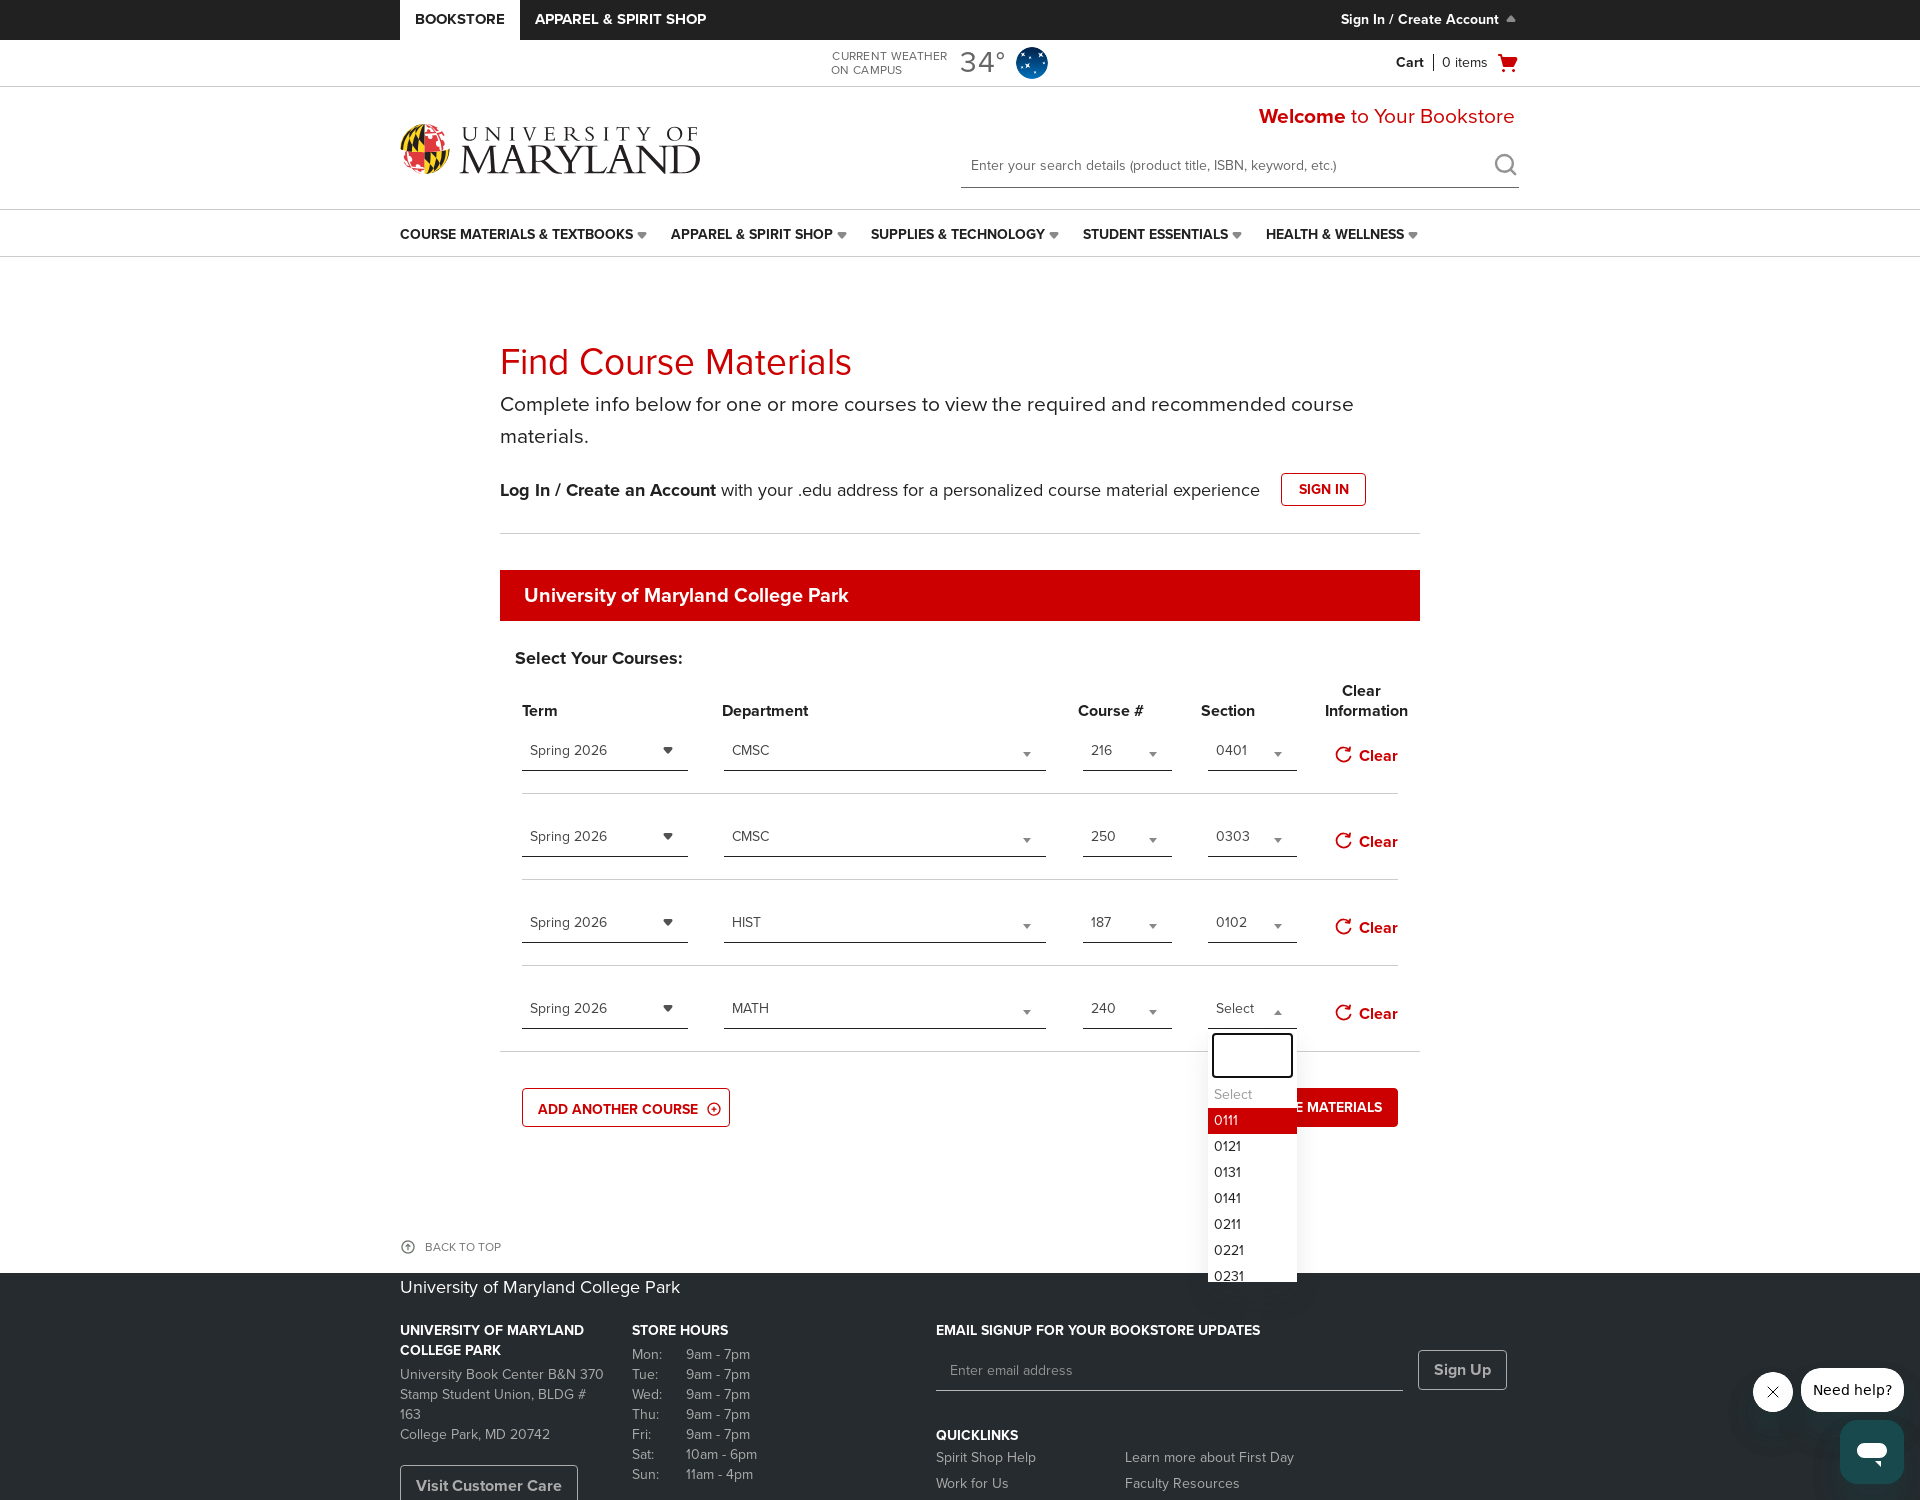

Filled section search field with '0332' for course 4 on .select2-search__field
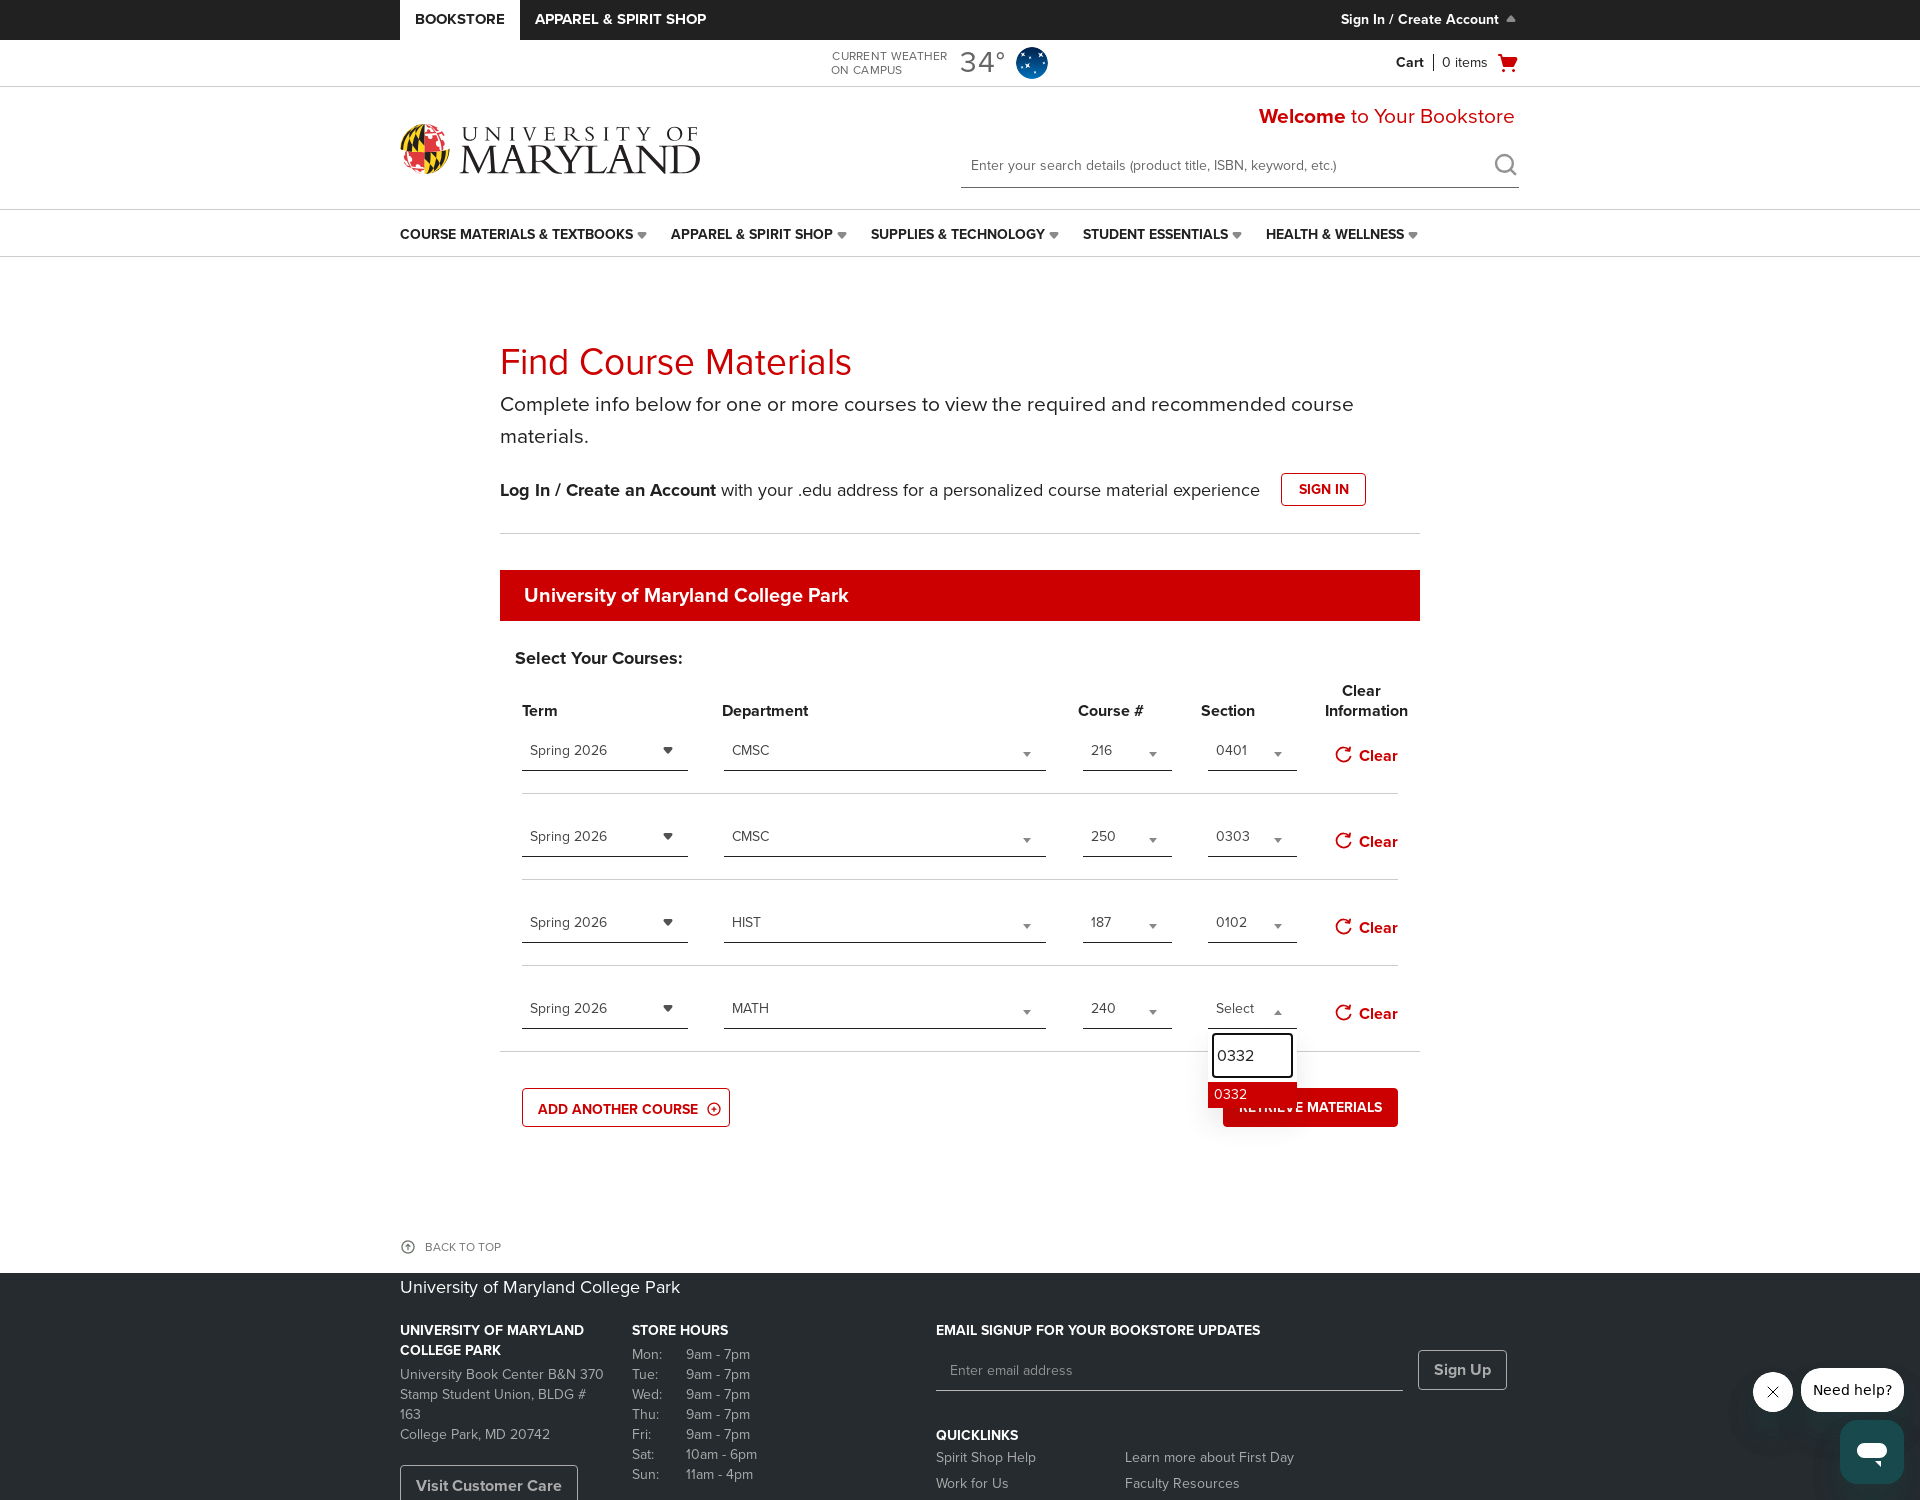

Pressed Enter to select section '0332' for course 4 (MATH 240)
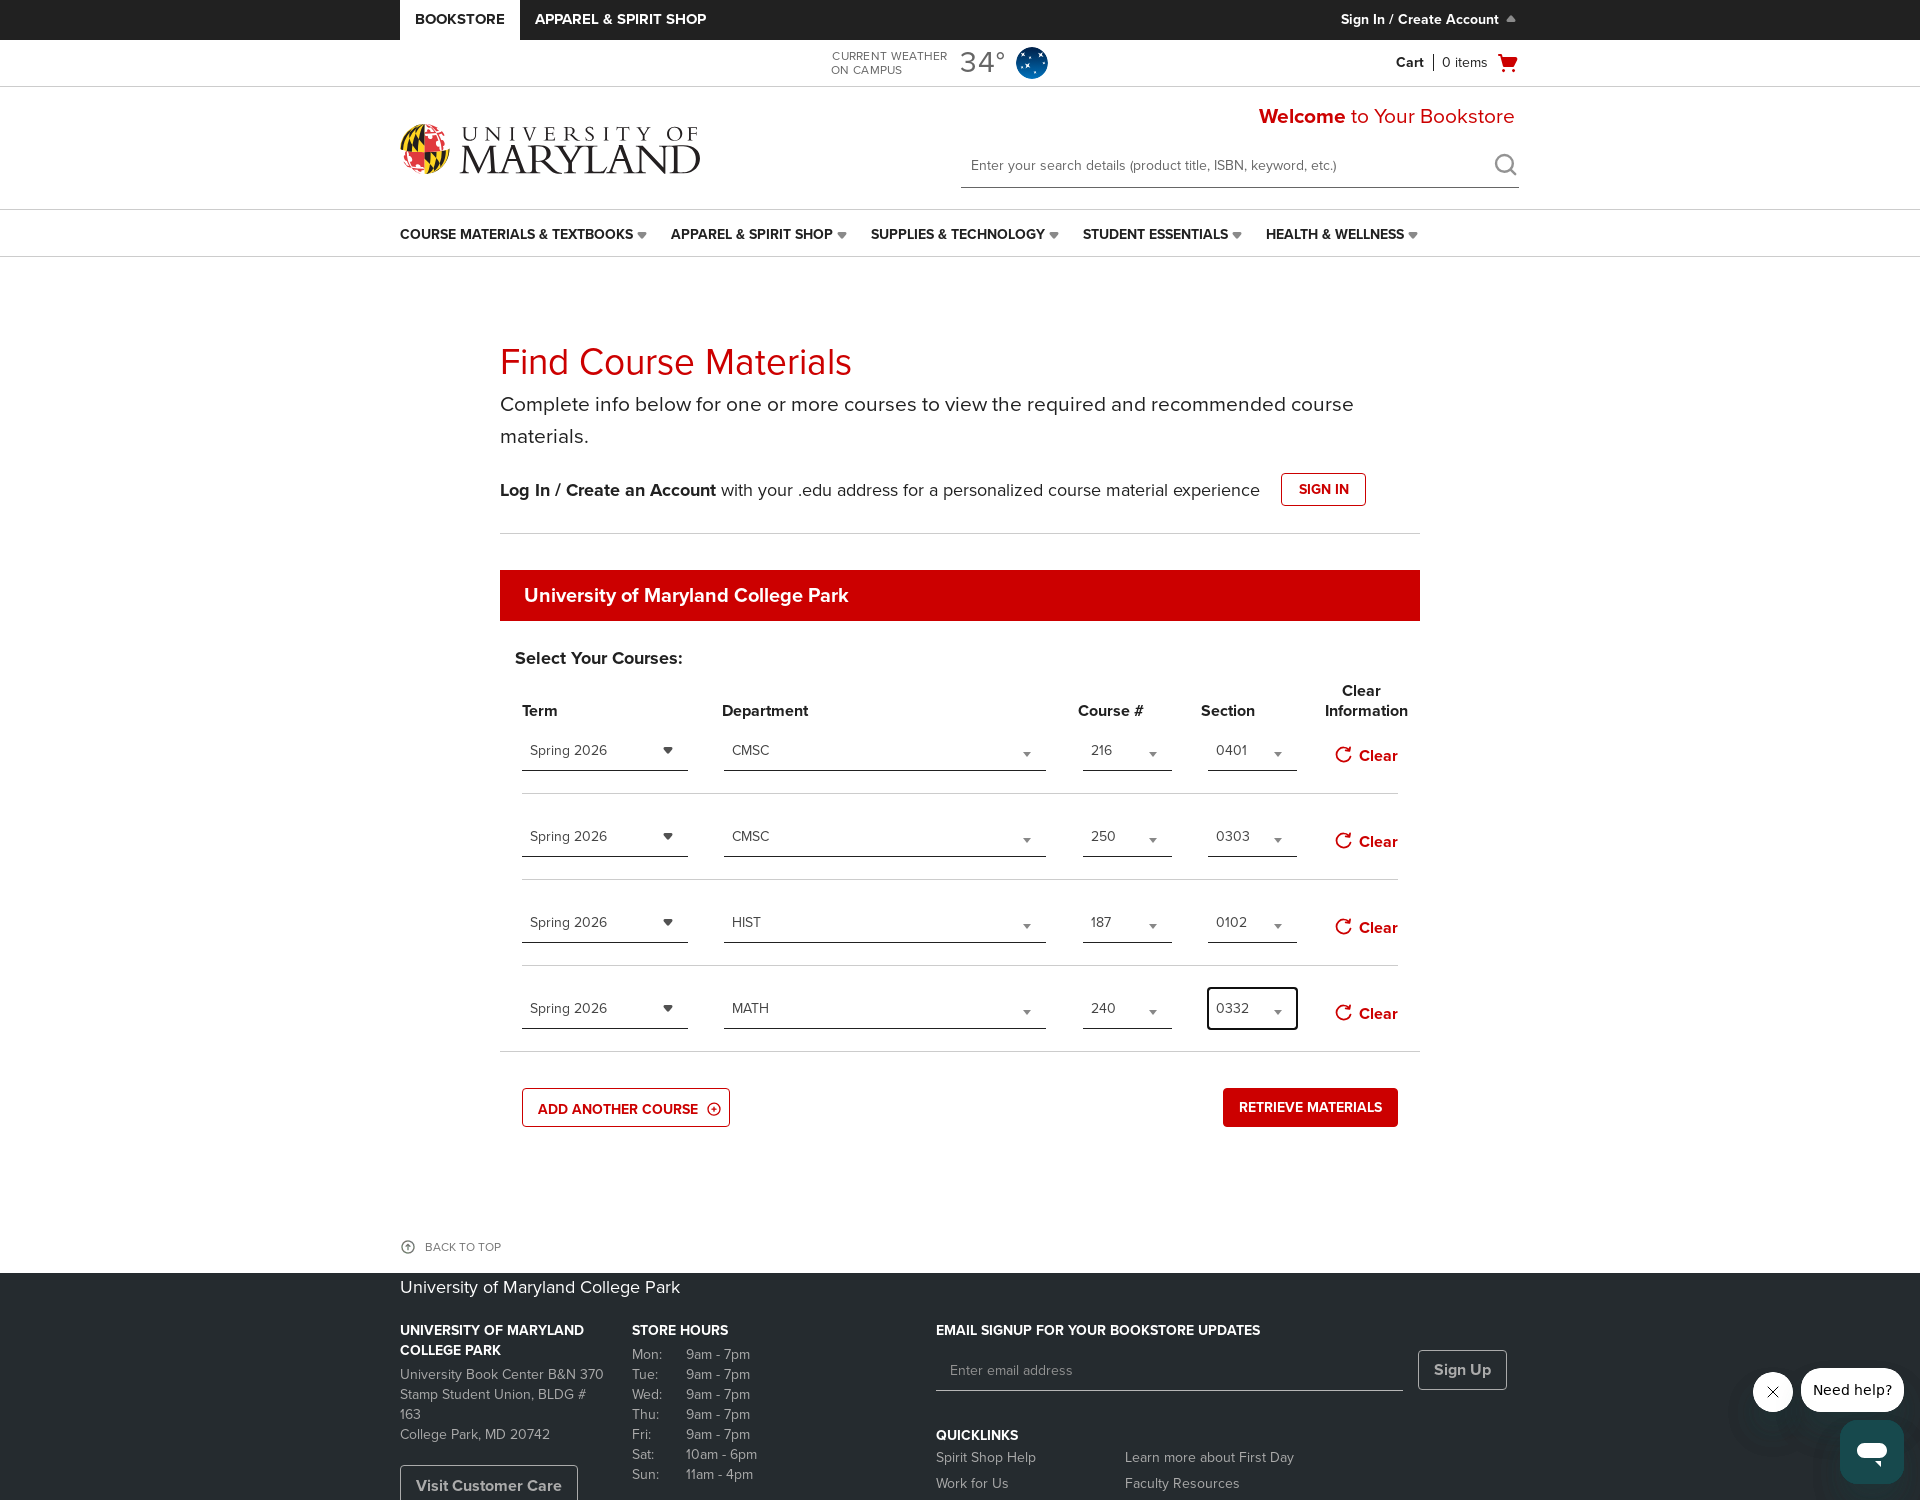

Clicked 'Retrieve Materials' button to fetch course materials at (1310, 1108) on div.bned-campus-form:nth-child(1) > div:nth-child(4) > div:nth-child(2) > a:nth-
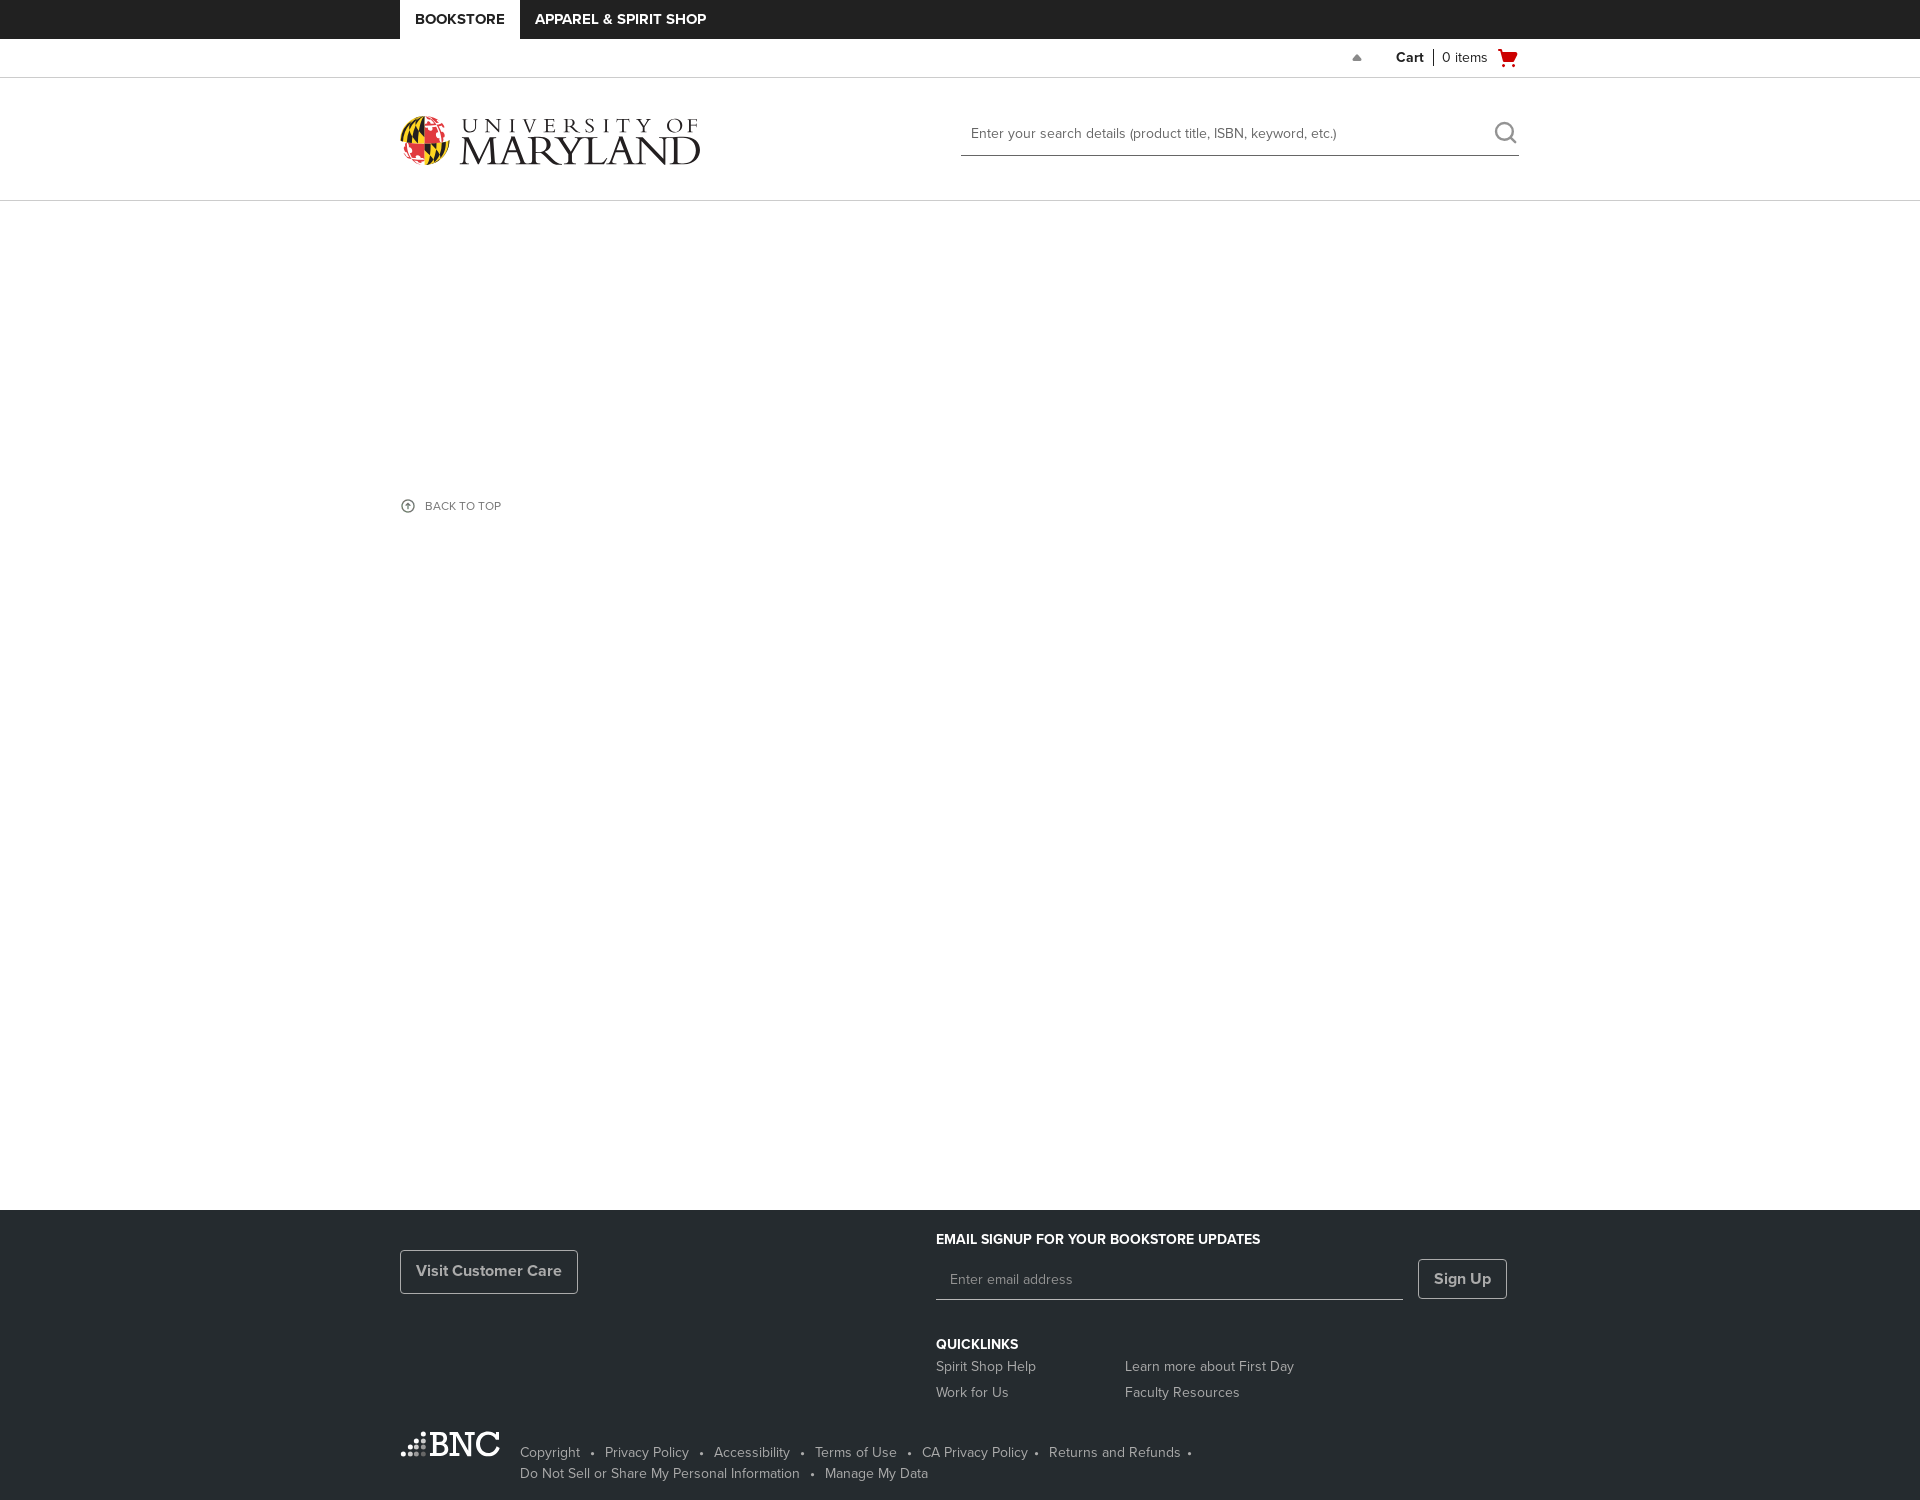

Waited for results page to load (networkidle)
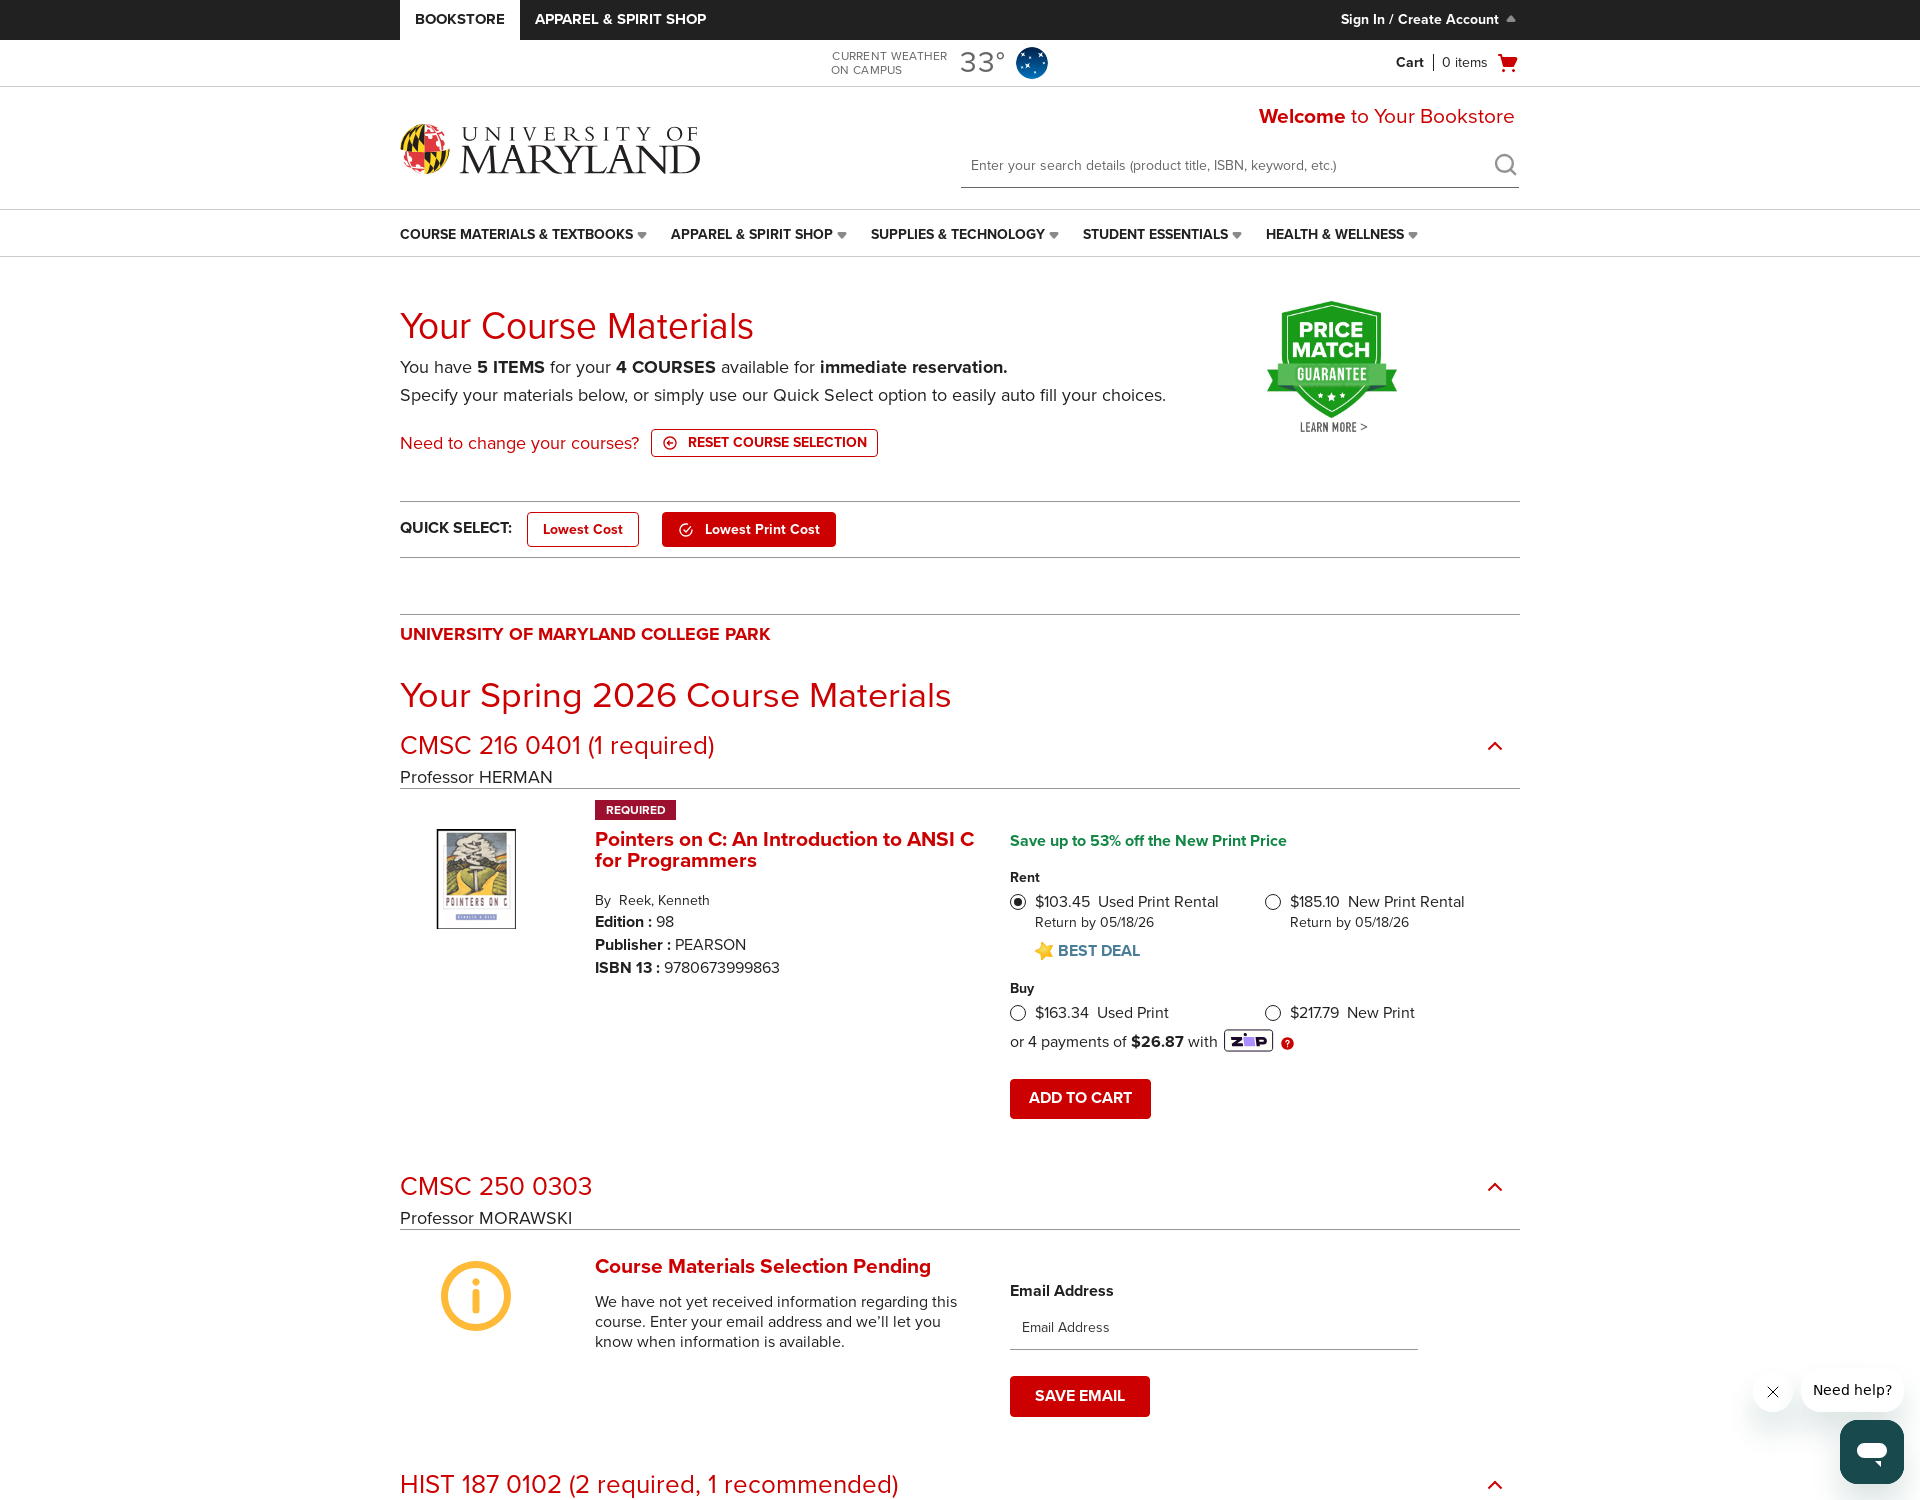

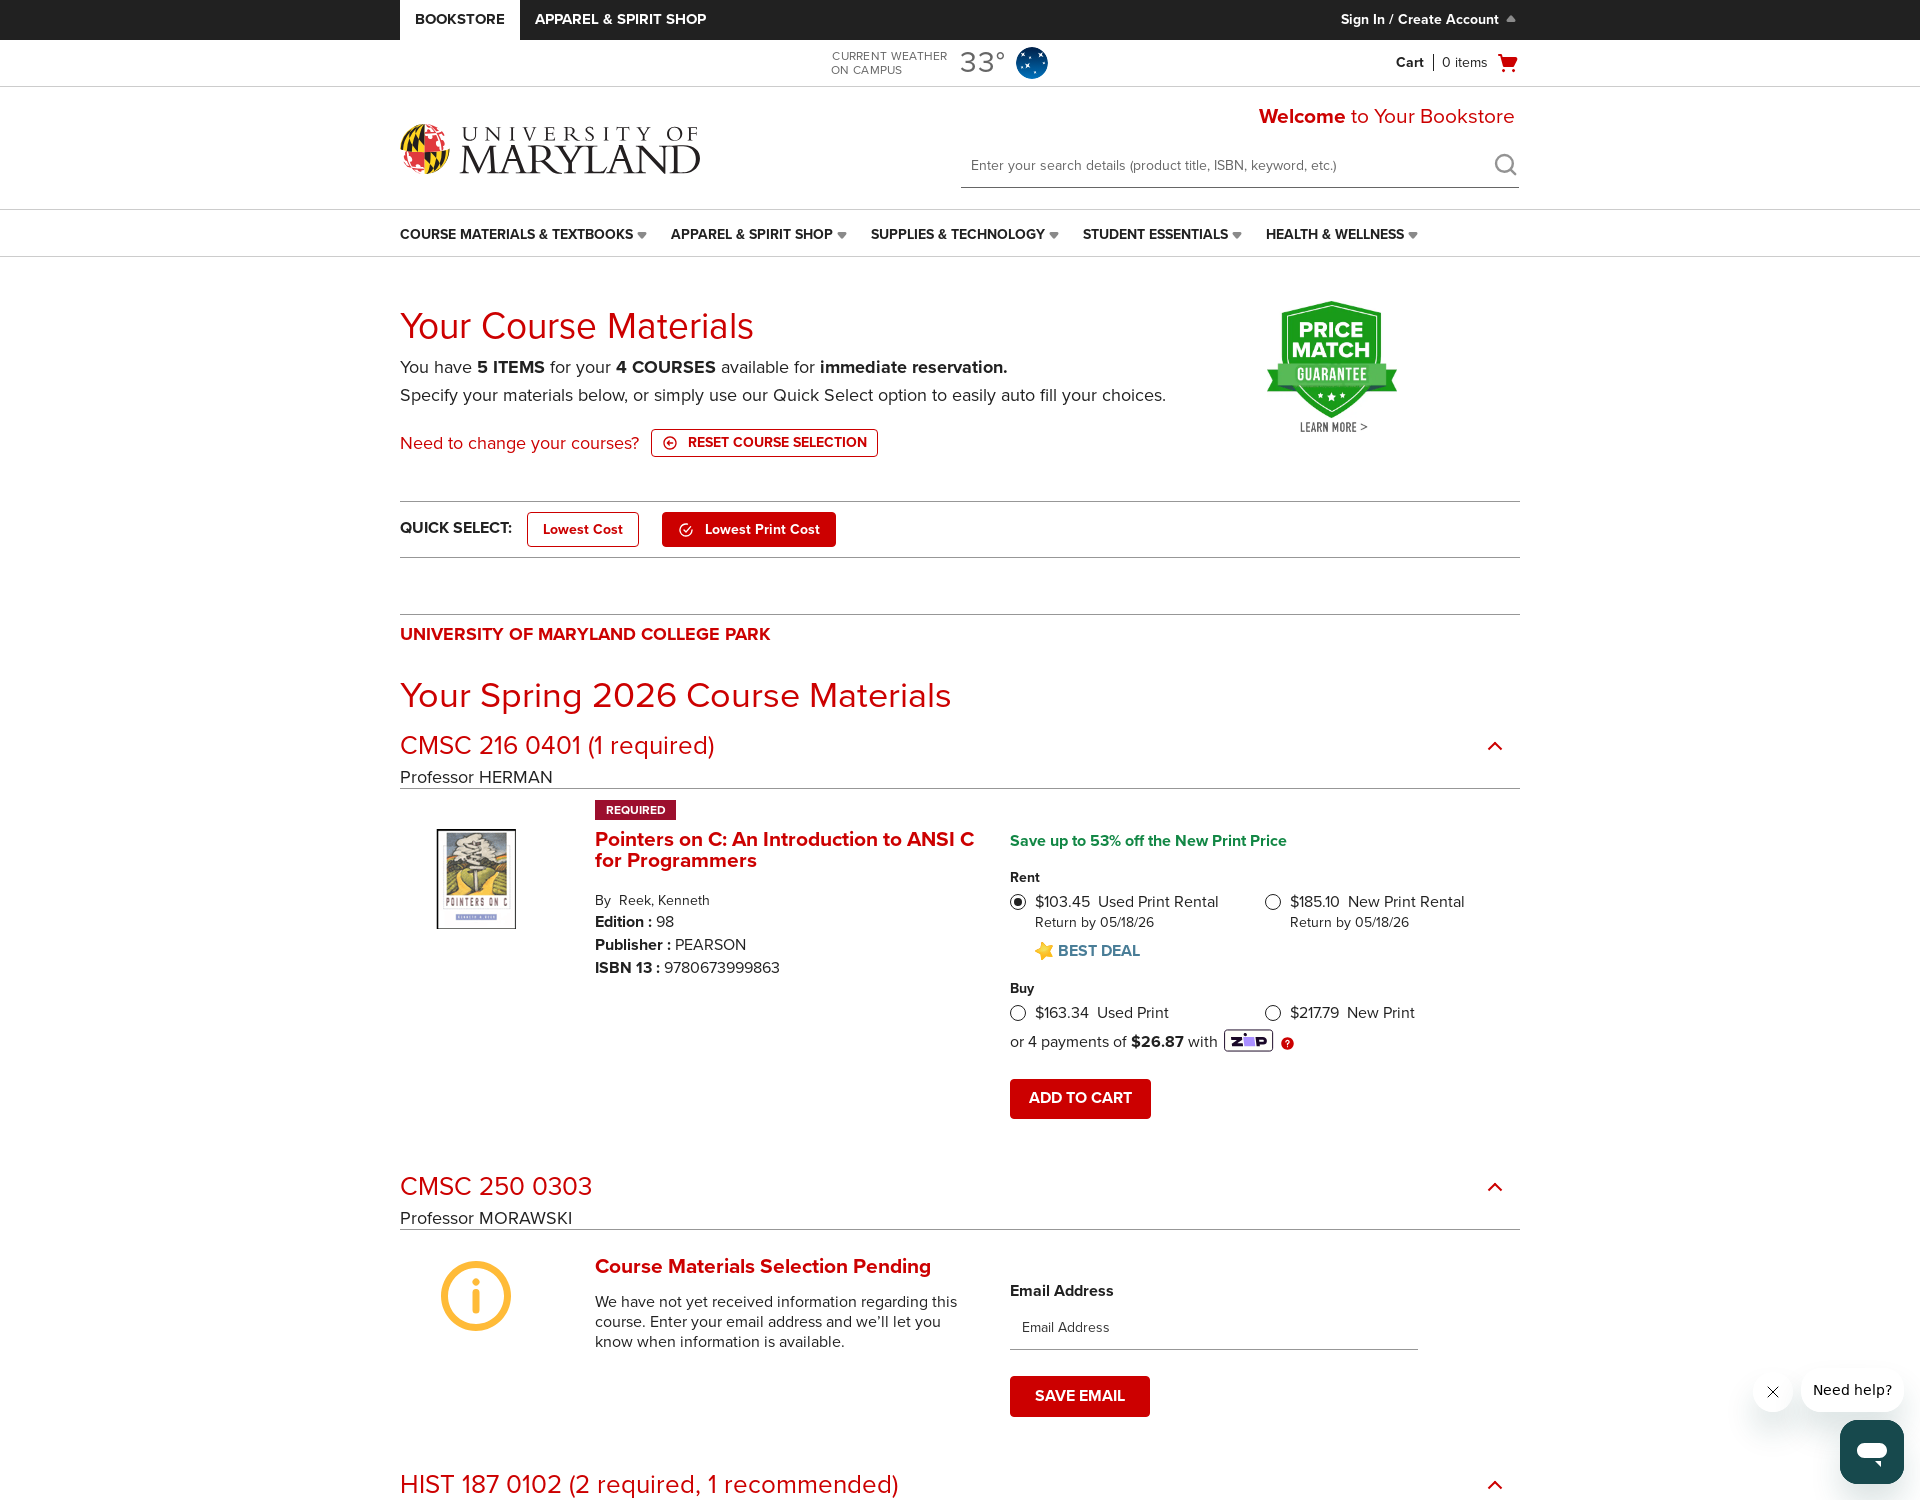